Navigates to MIT OpenCourseWare courses page, switches to condensed layout view, and scrolls through the entire page to load all courses via infinite scroll.

Starting URL: https://ocw.mit.edu/courses/

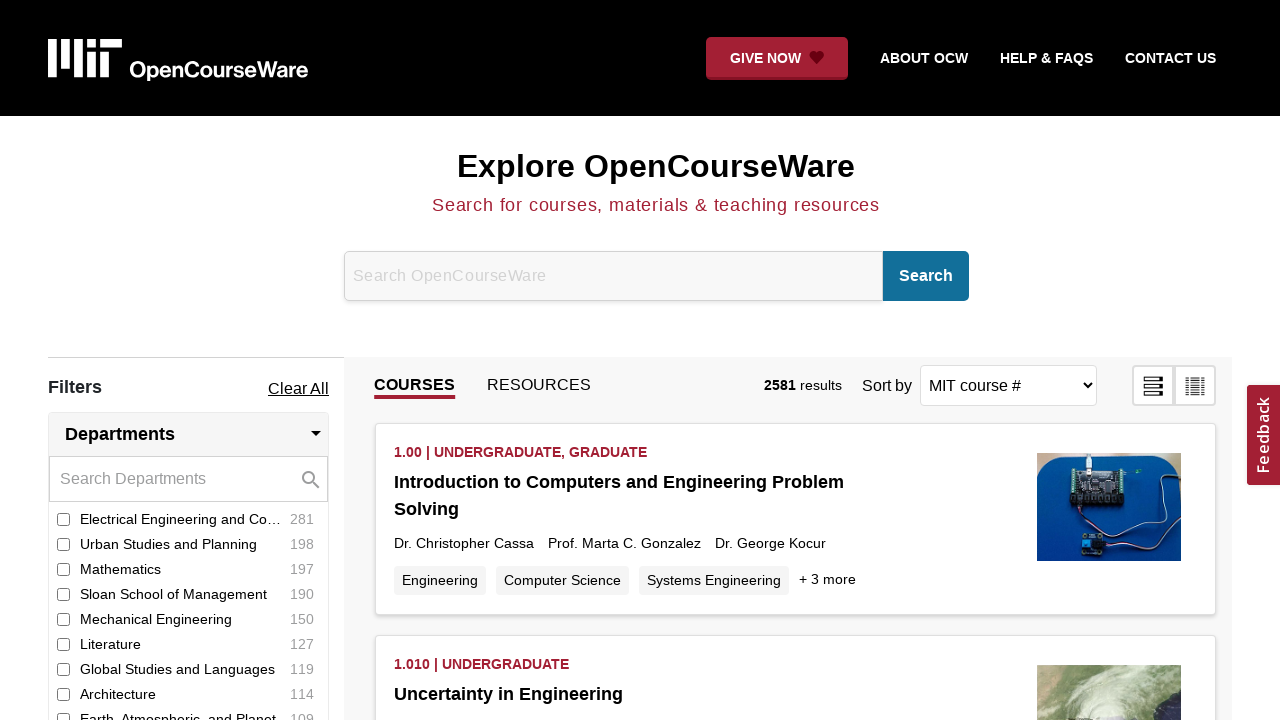

Clicked layout button to switch to condensed view at (1195, 386) on .layout-button-right
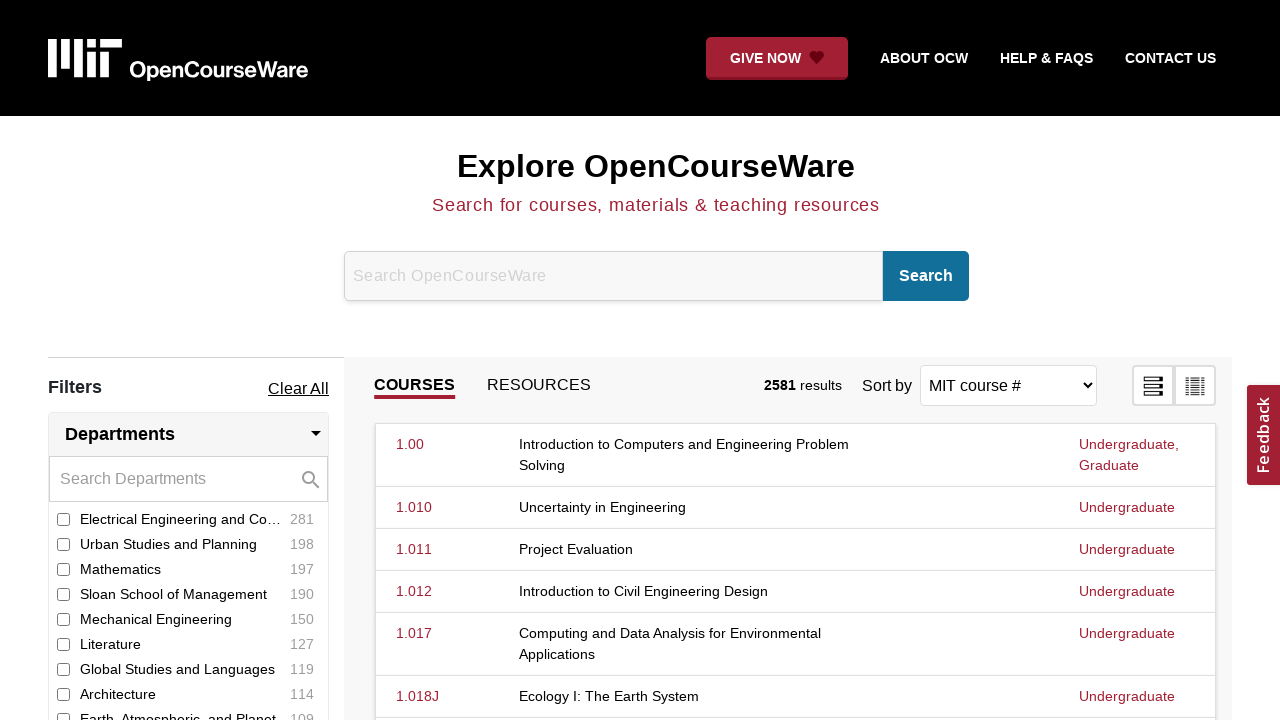

Waited for layout to update
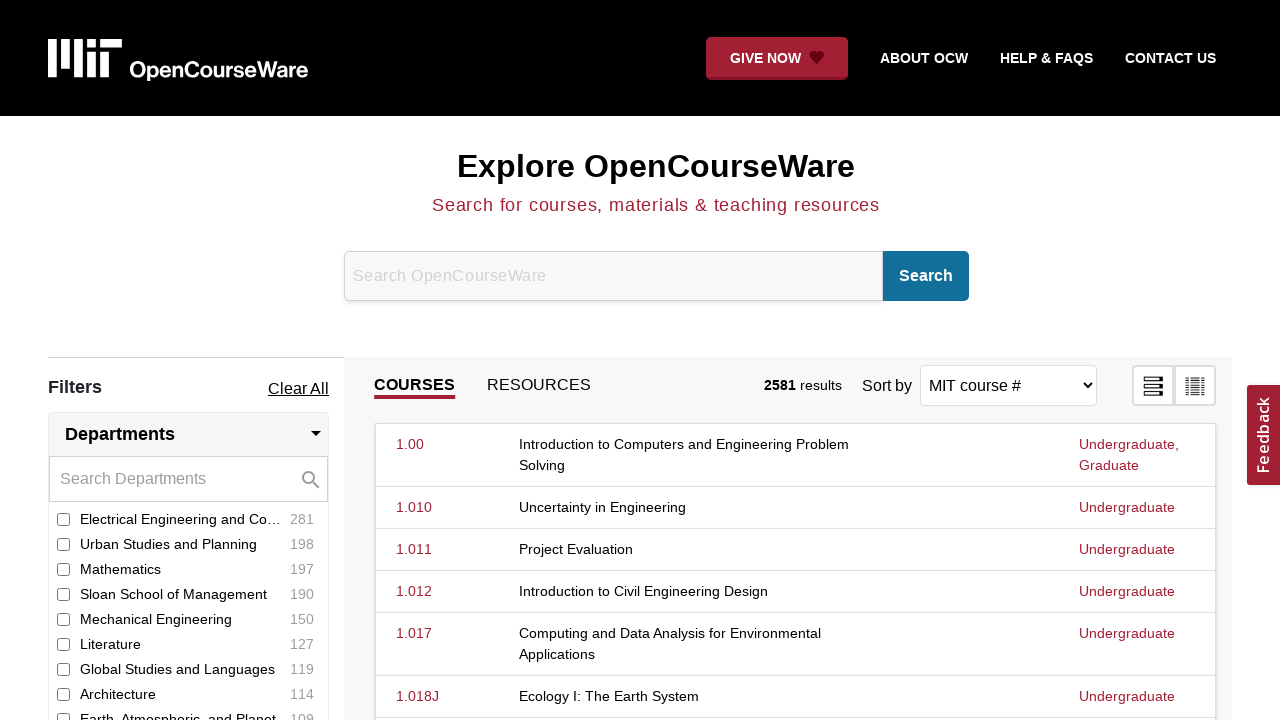

Evaluated initial page scroll height
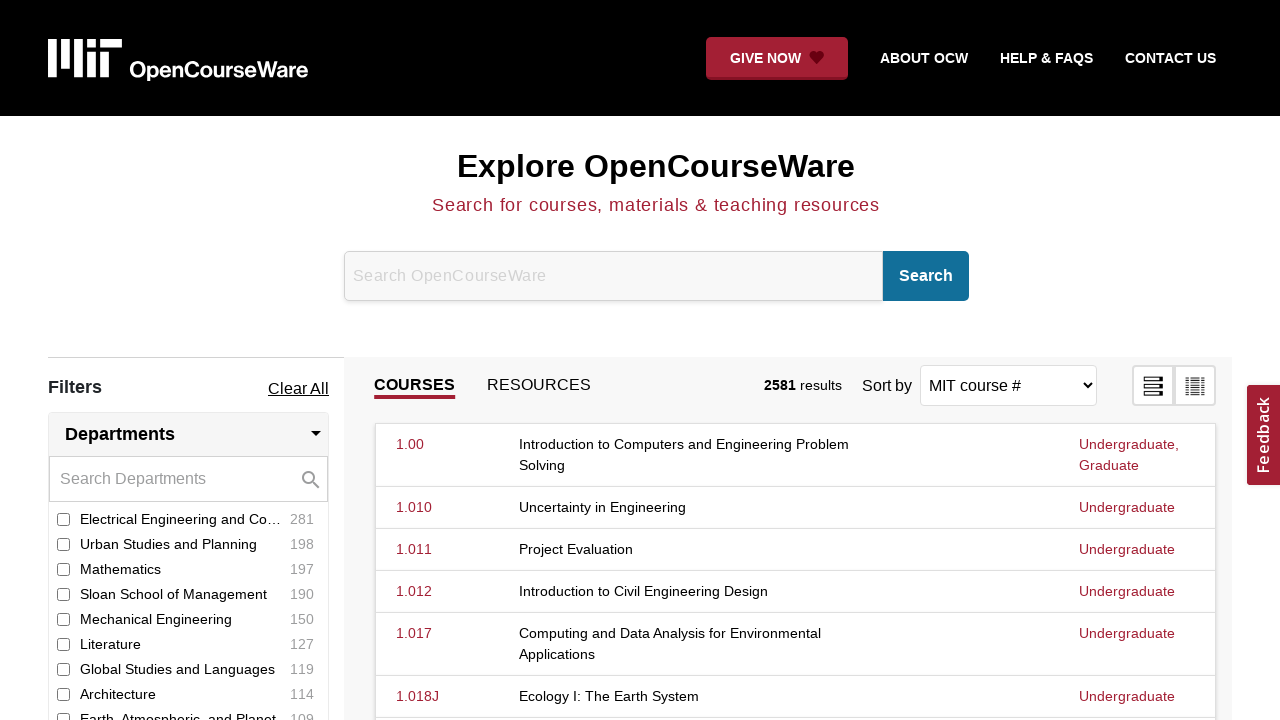

Scrolled to bottom of page
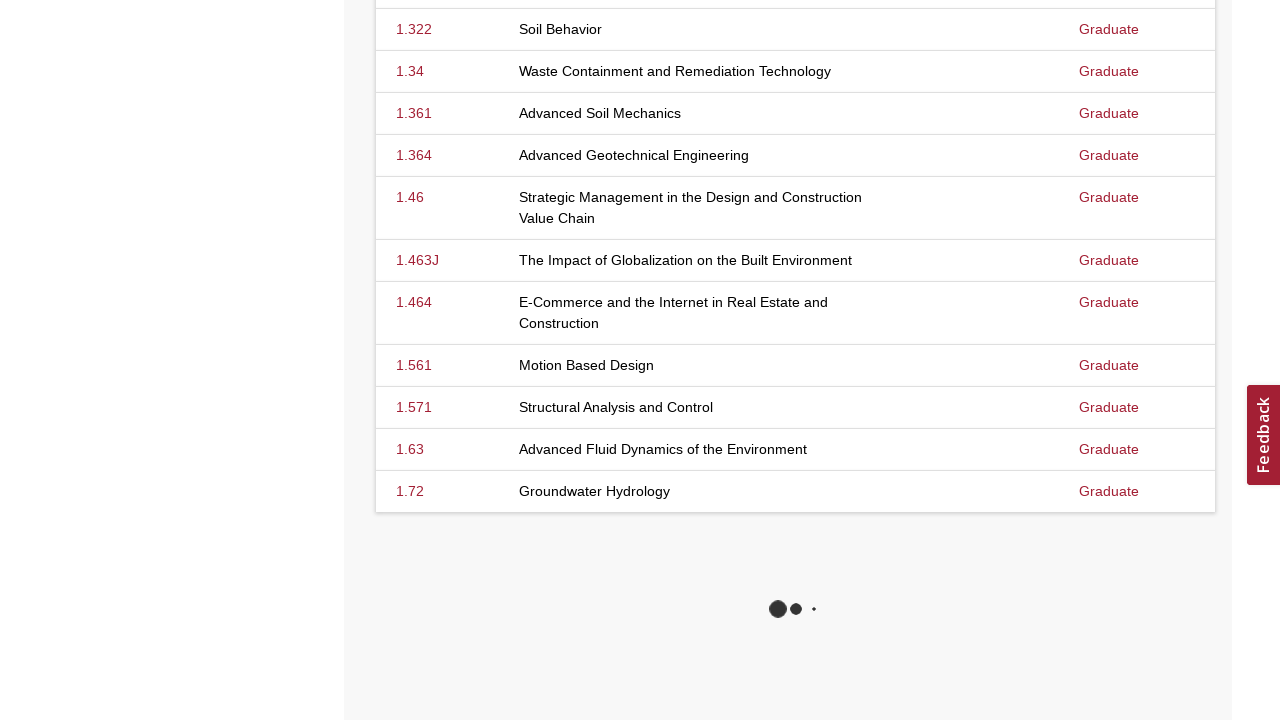

Waited for new content to load via infinite scroll
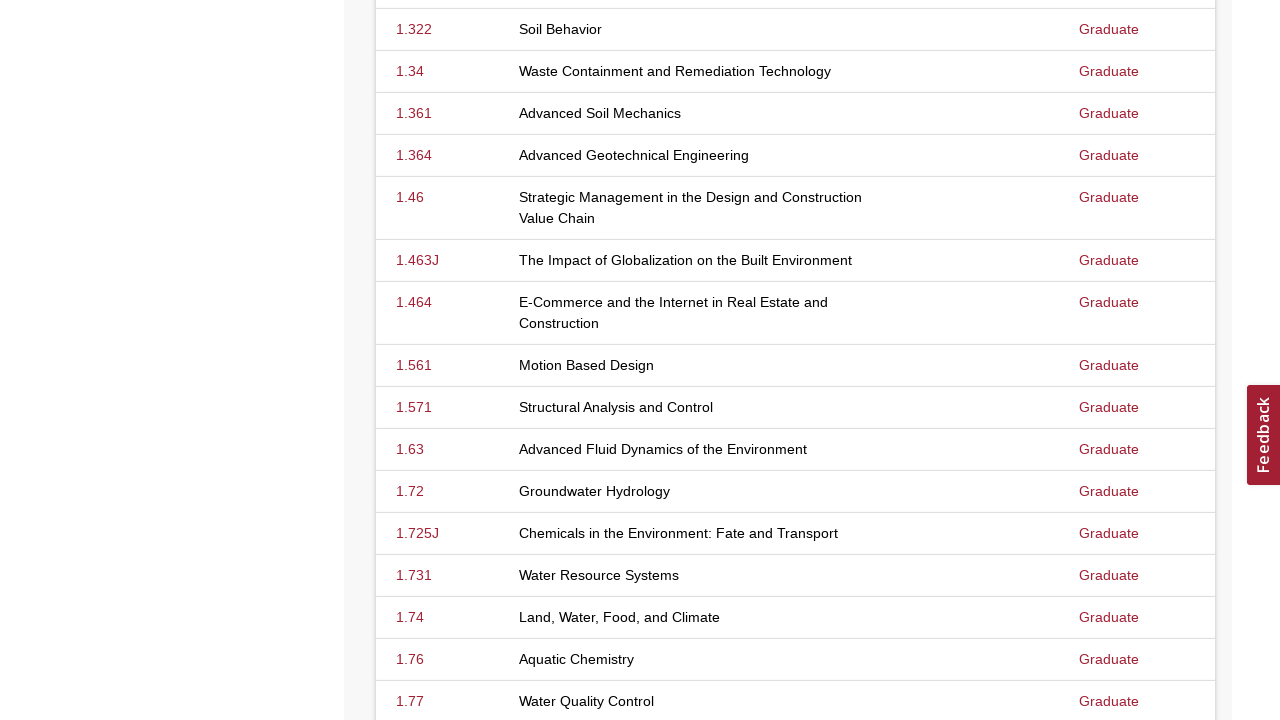

Evaluated new page scroll height
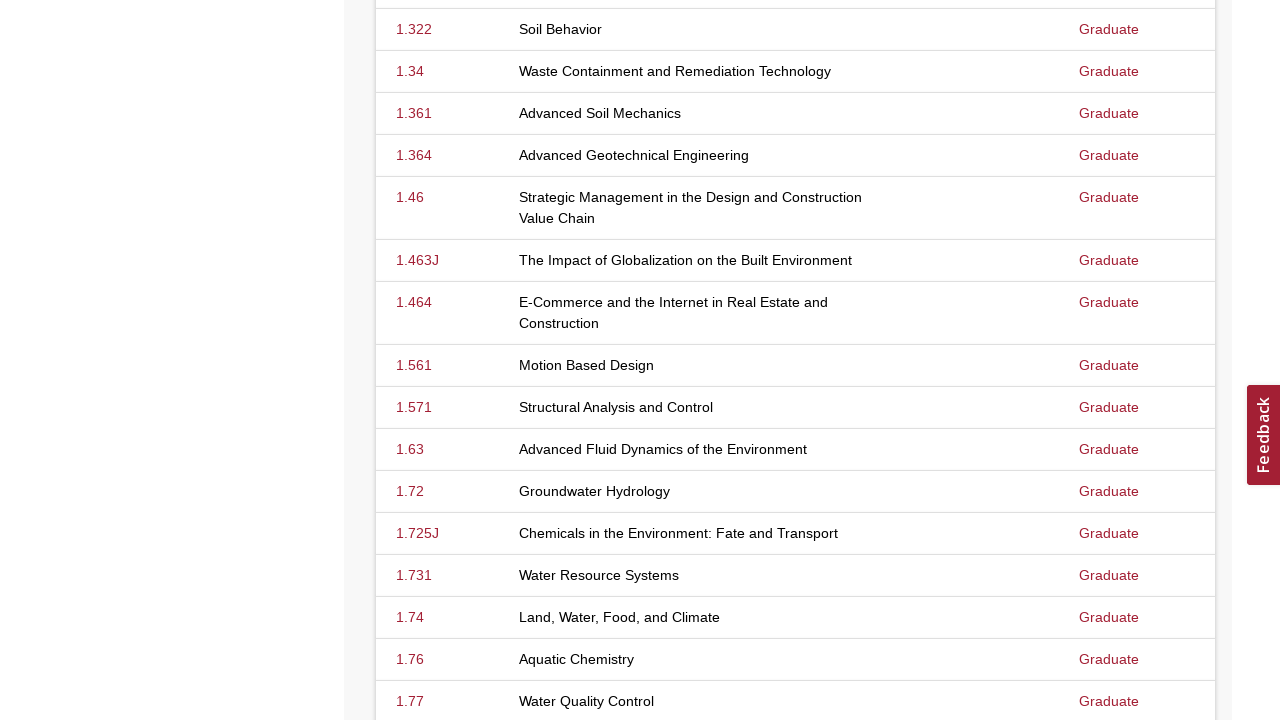

Scrolled to bottom of page
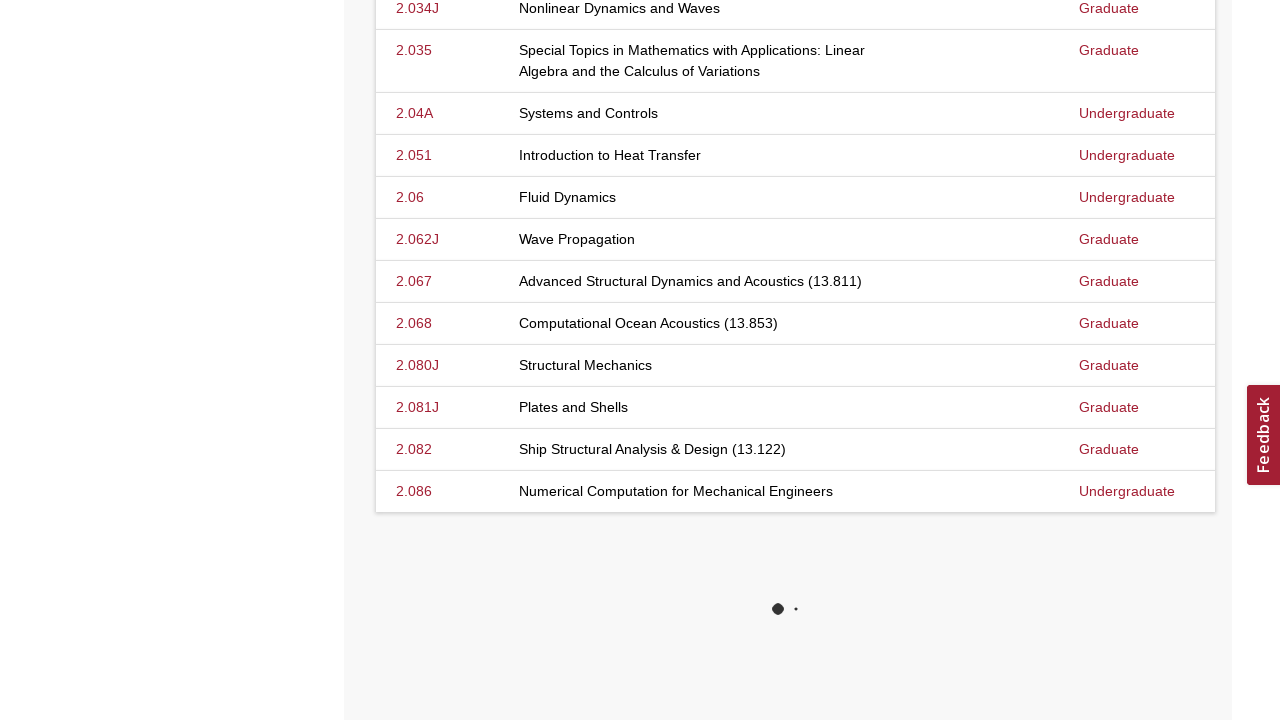

Waited for new content to load via infinite scroll
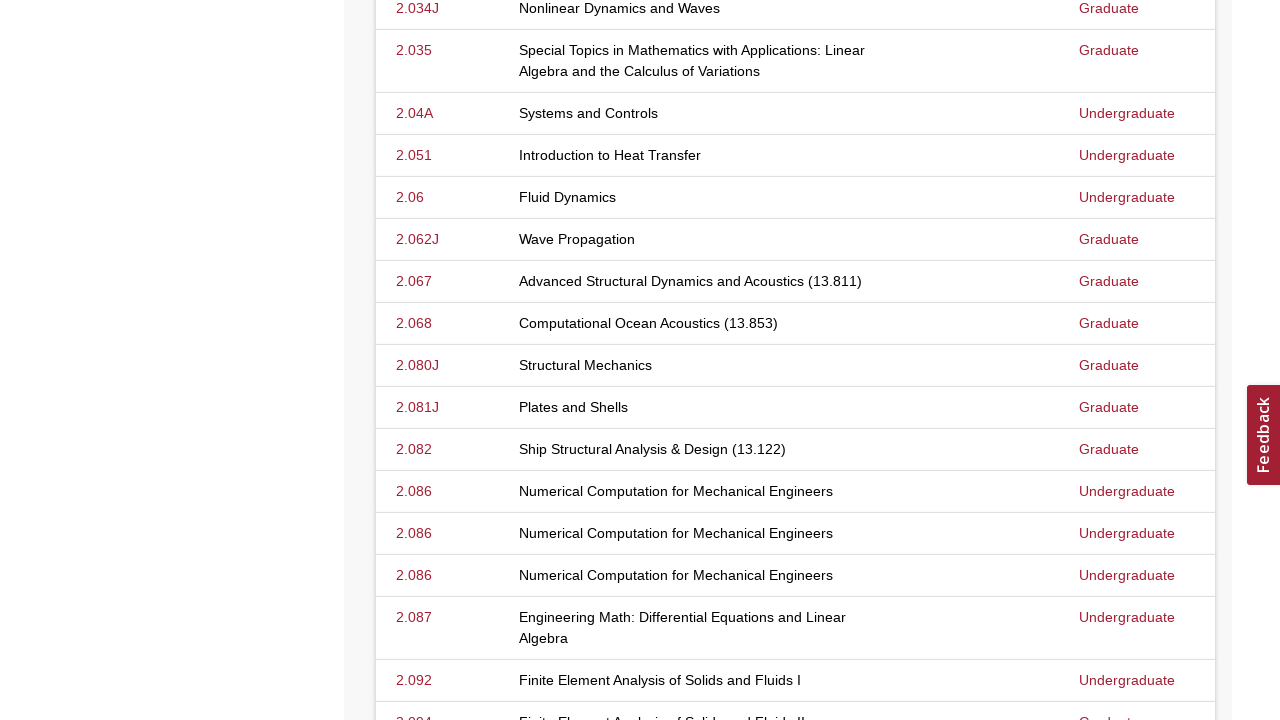

Evaluated new page scroll height
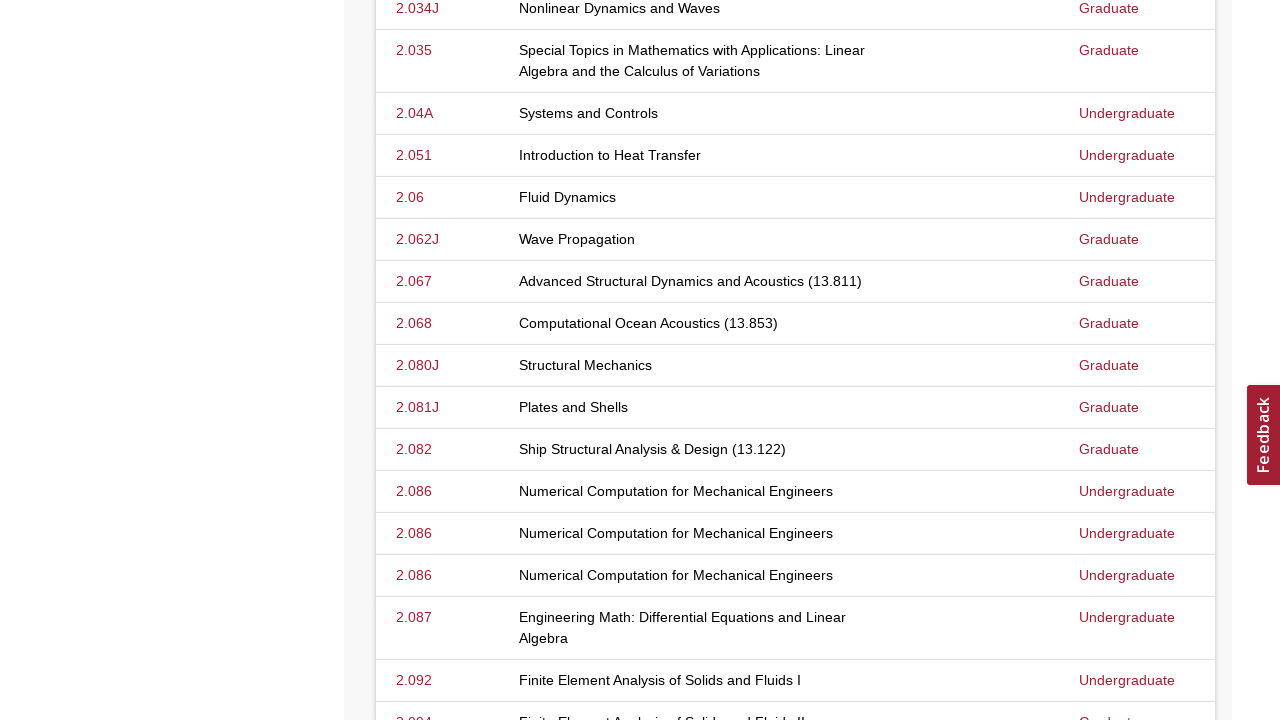

Scrolled to bottom of page
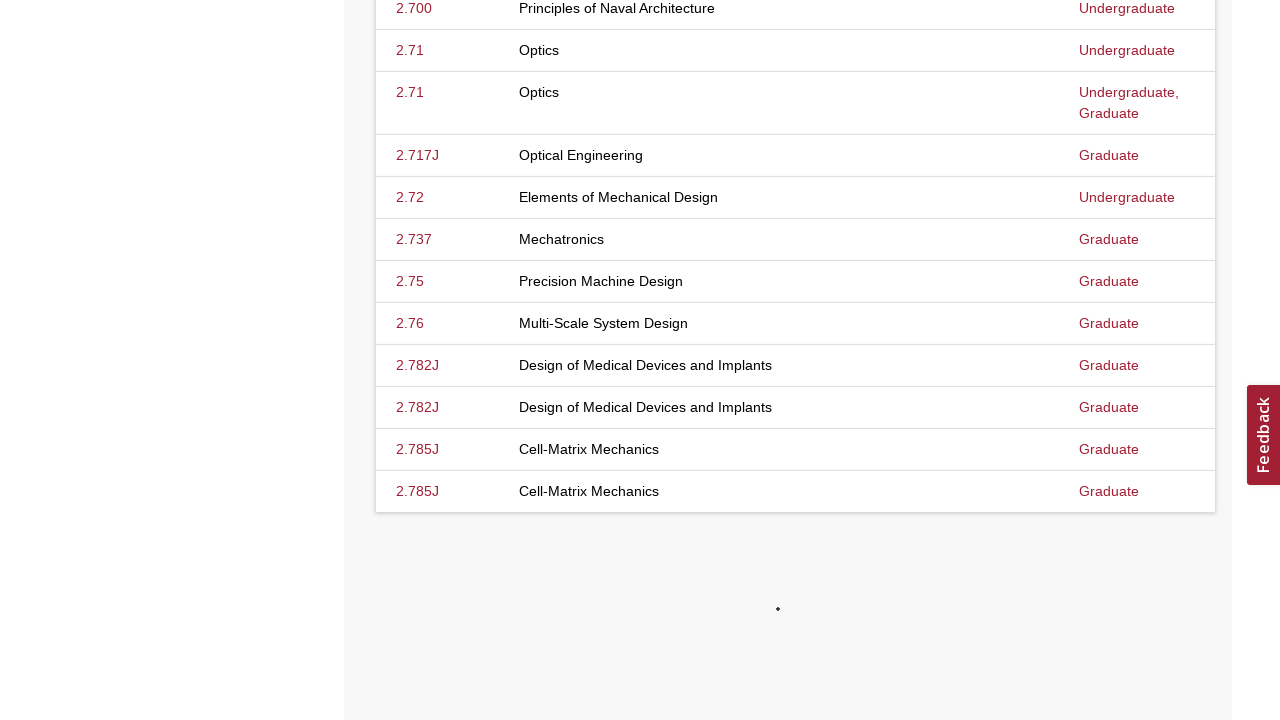

Waited for new content to load via infinite scroll
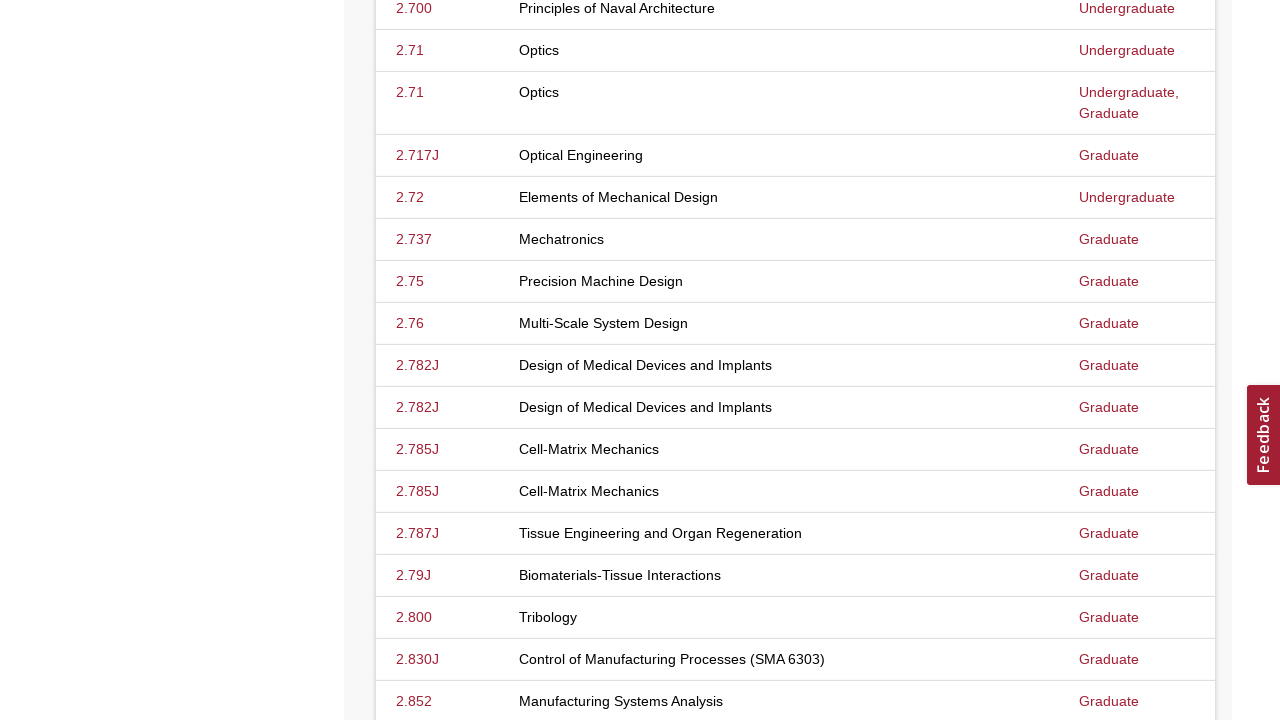

Evaluated new page scroll height
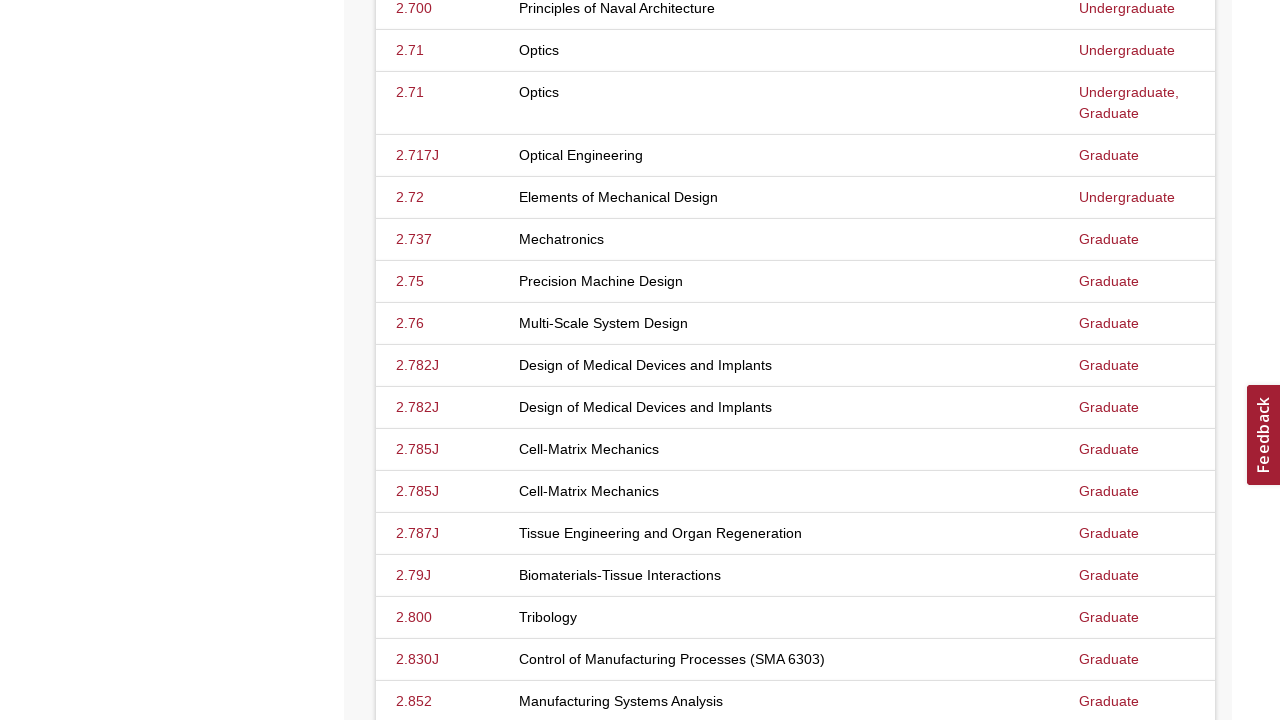

Scrolled to bottom of page
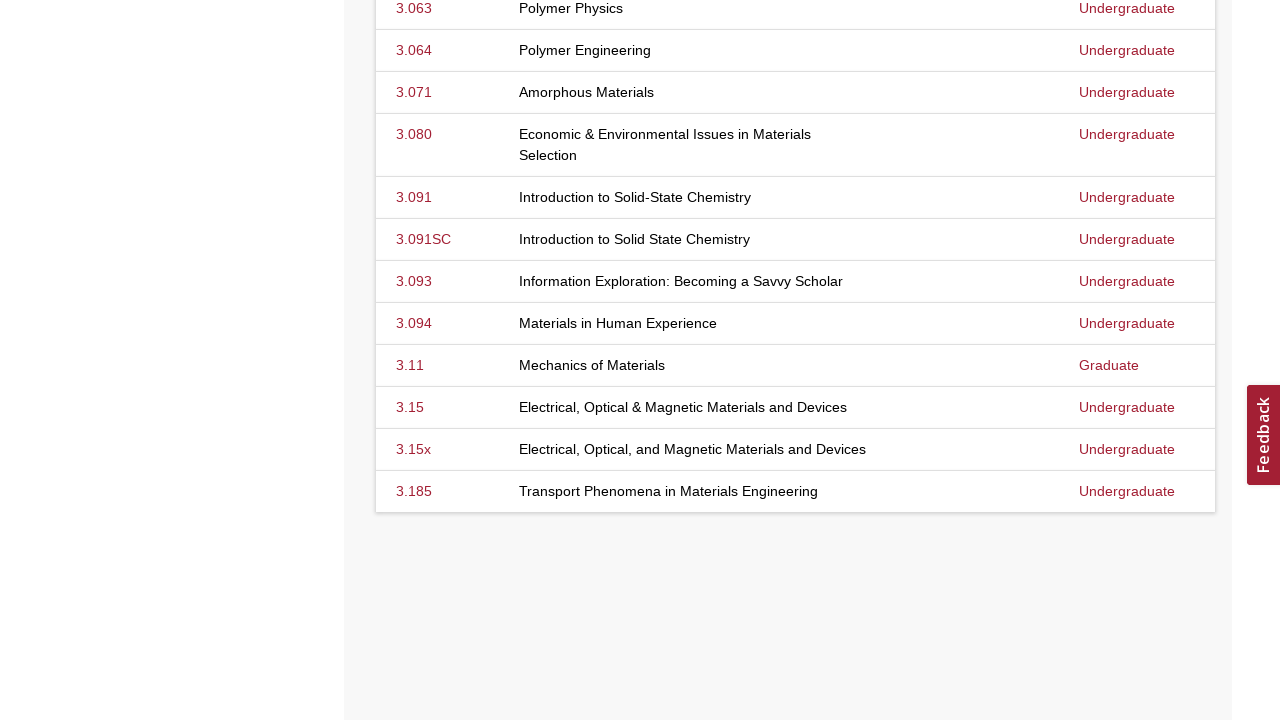

Waited for new content to load via infinite scroll
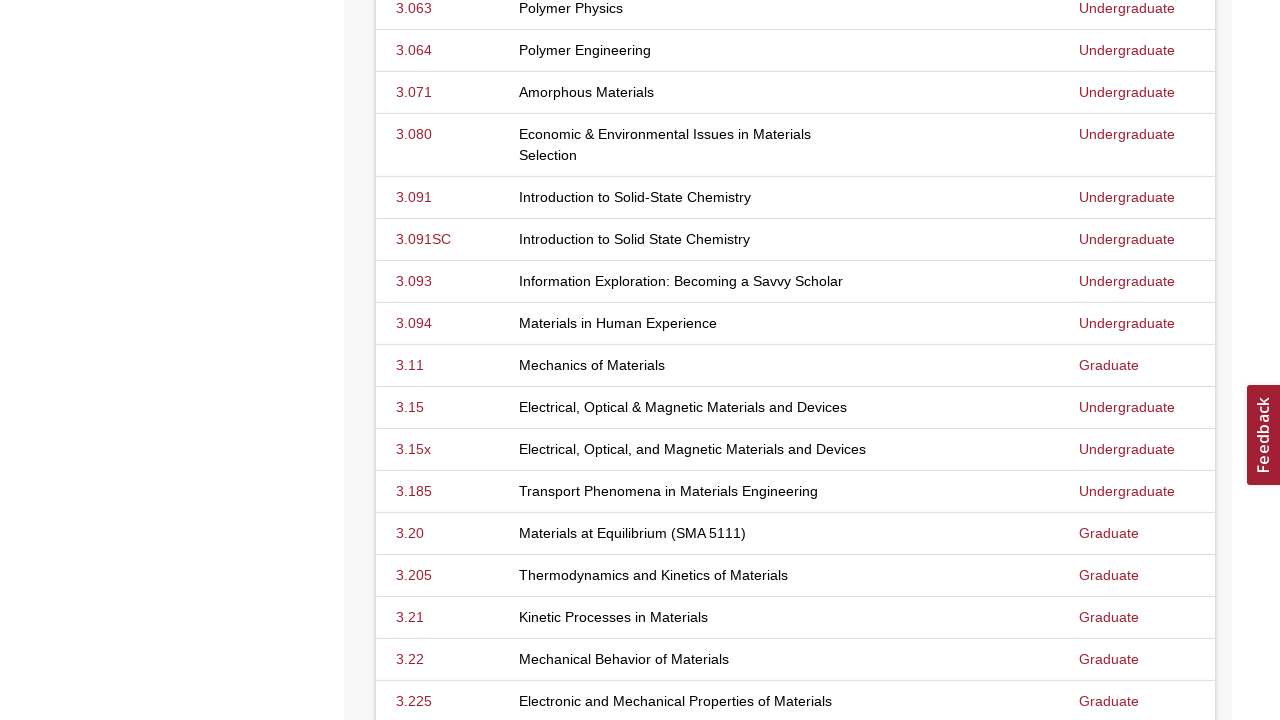

Evaluated new page scroll height
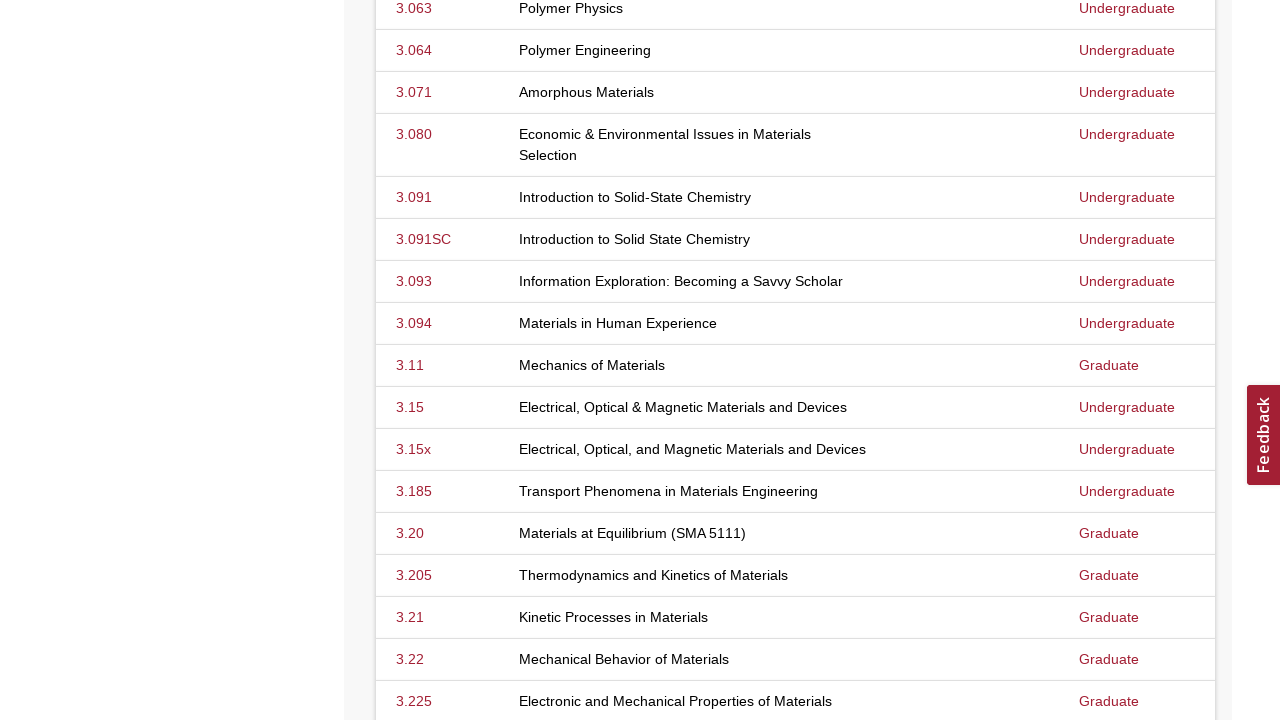

Scrolled to bottom of page
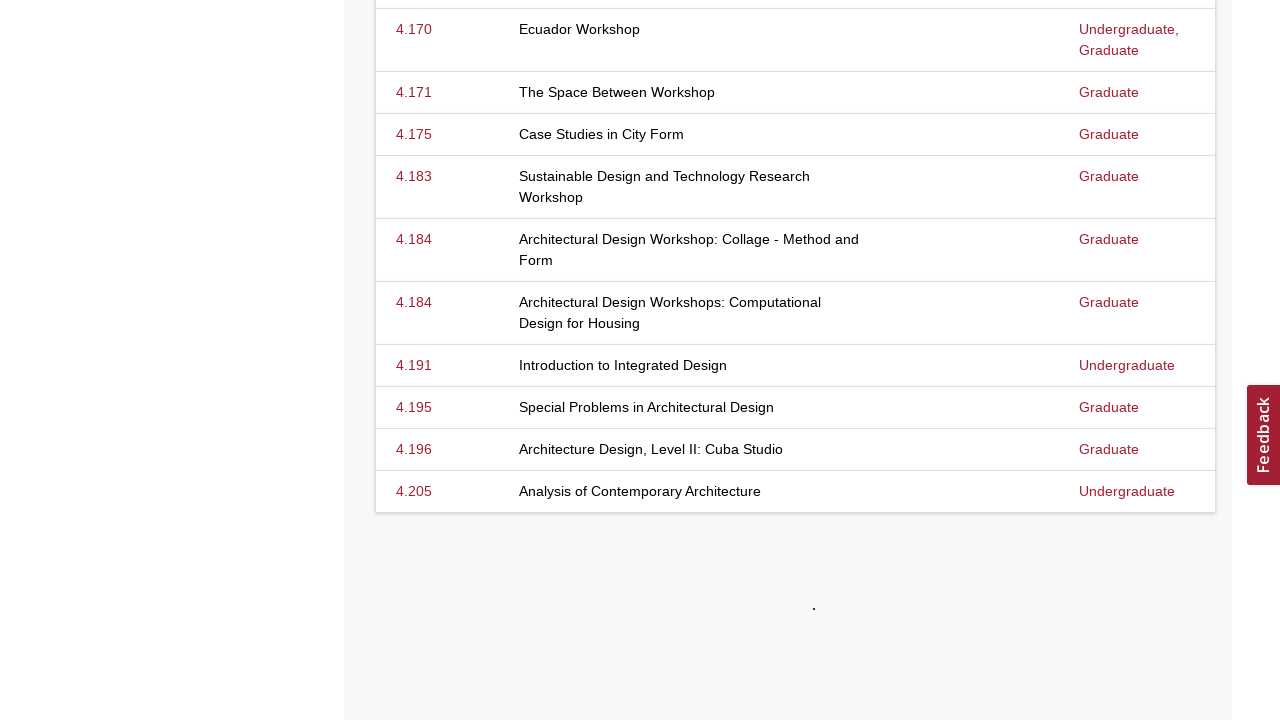

Waited for new content to load via infinite scroll
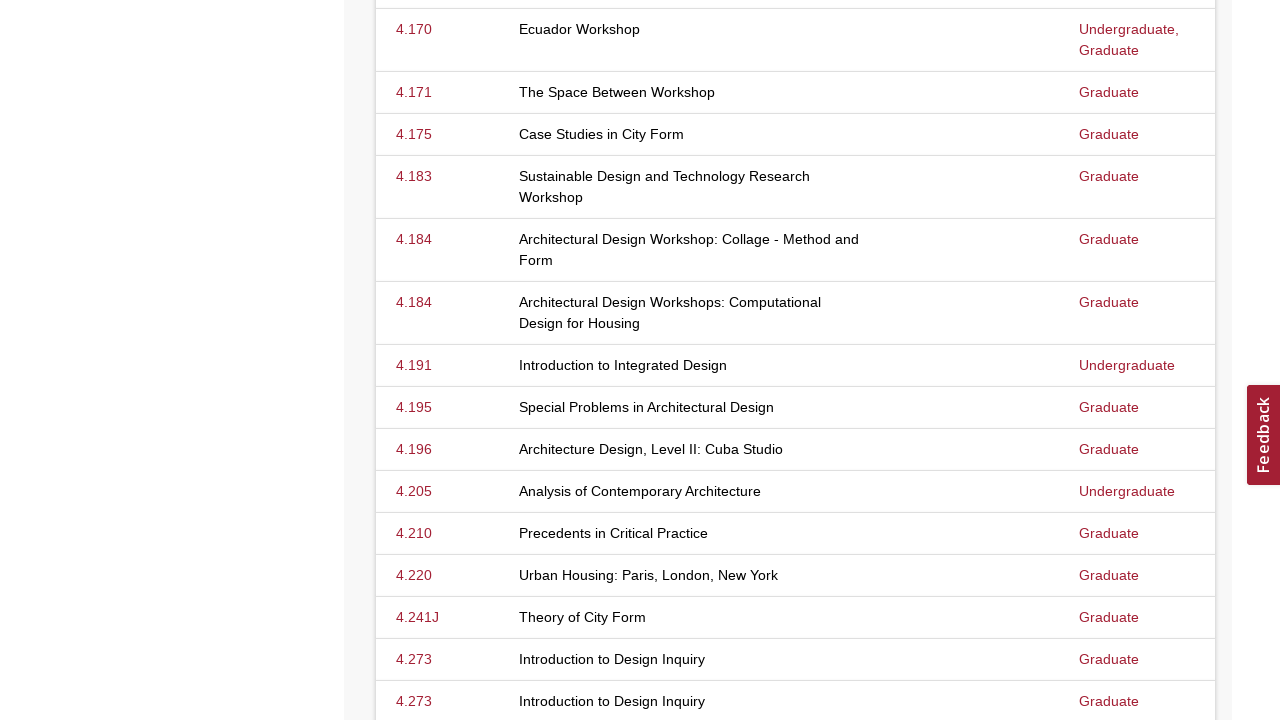

Evaluated new page scroll height
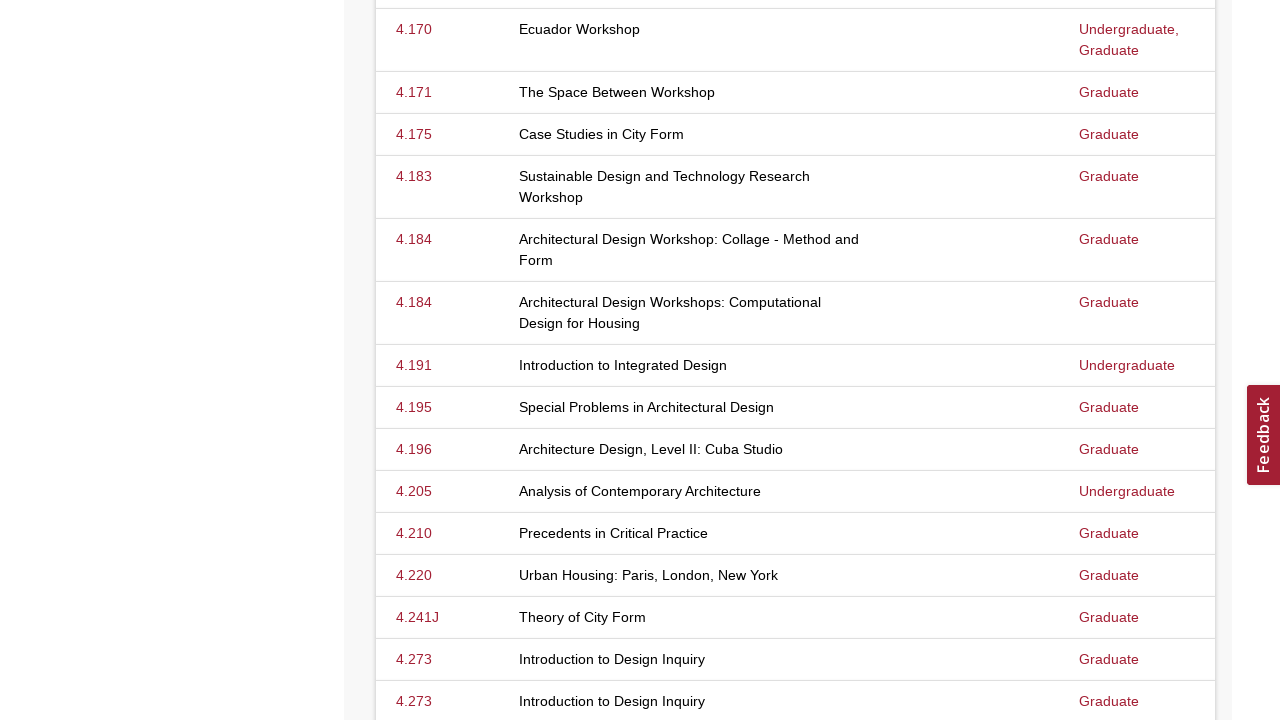

Scrolled to bottom of page
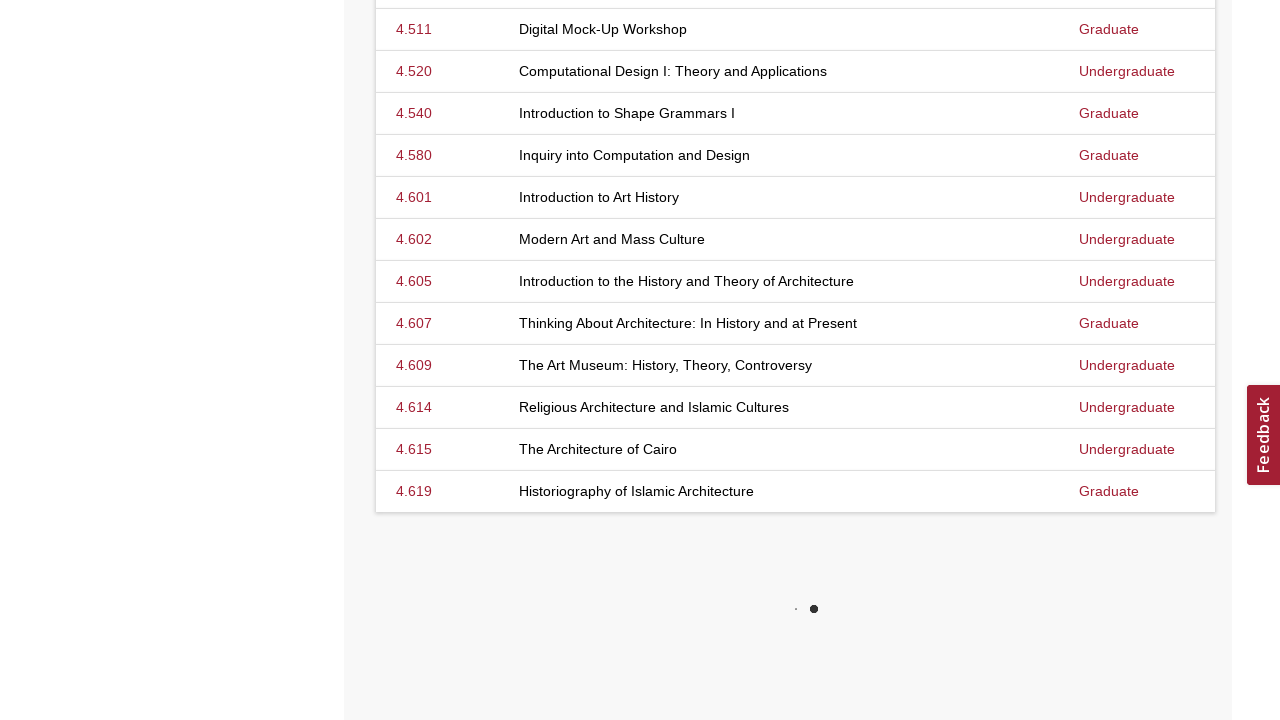

Waited for new content to load via infinite scroll
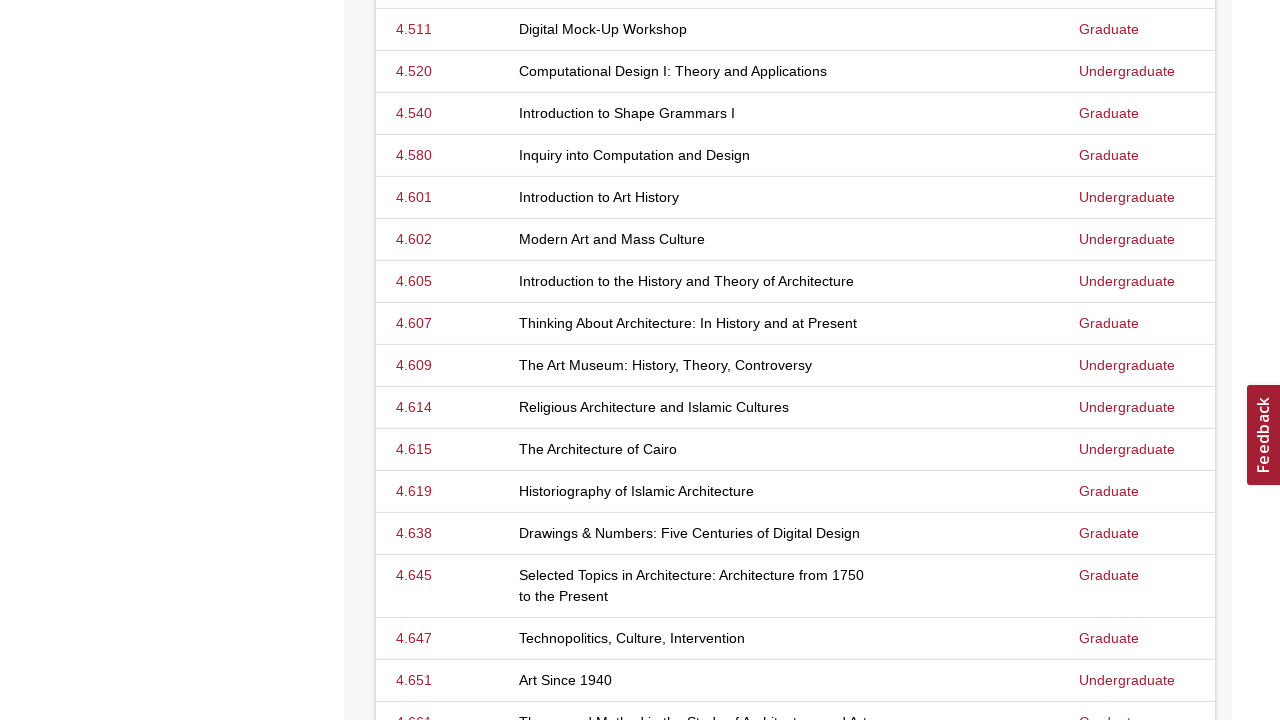

Evaluated new page scroll height
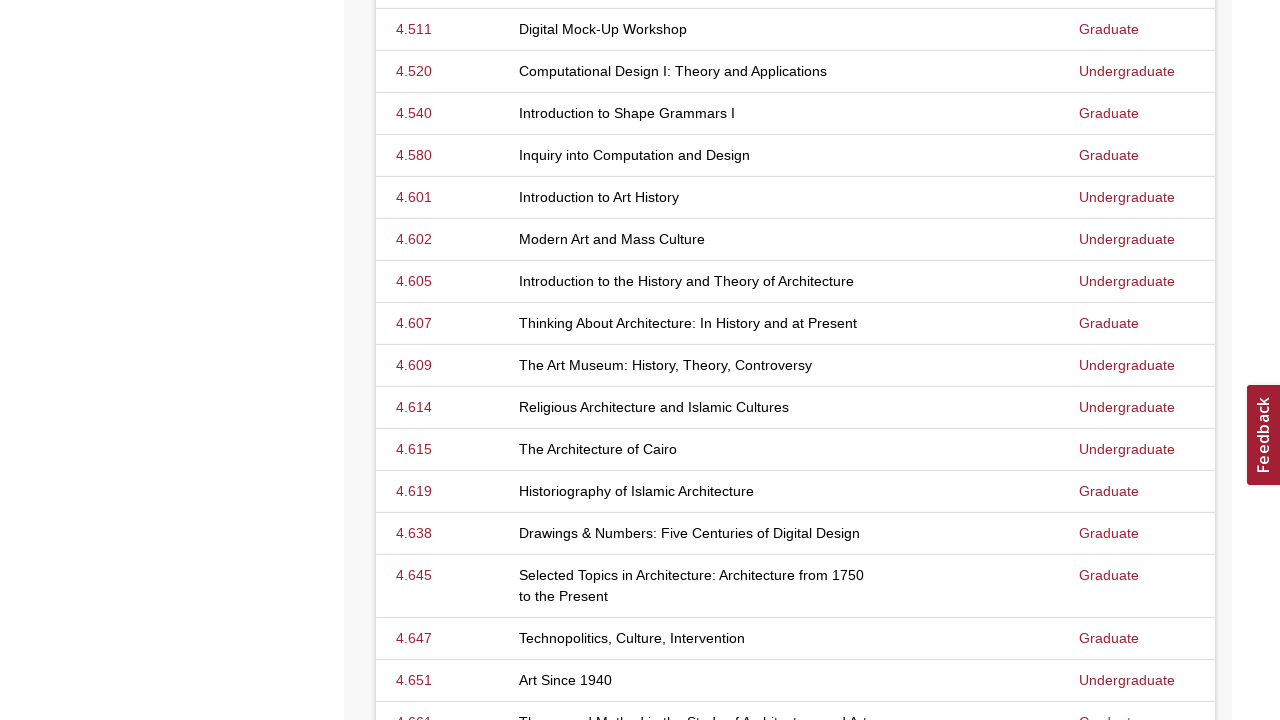

Scrolled to bottom of page
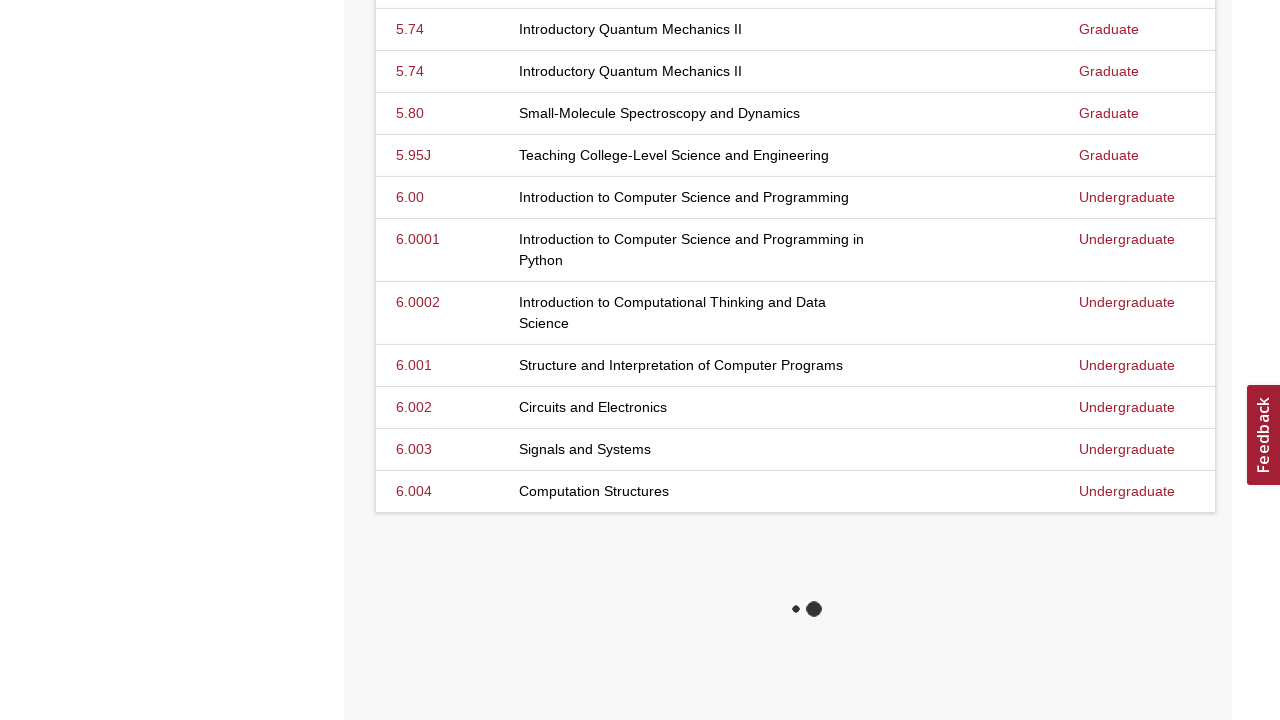

Waited for new content to load via infinite scroll
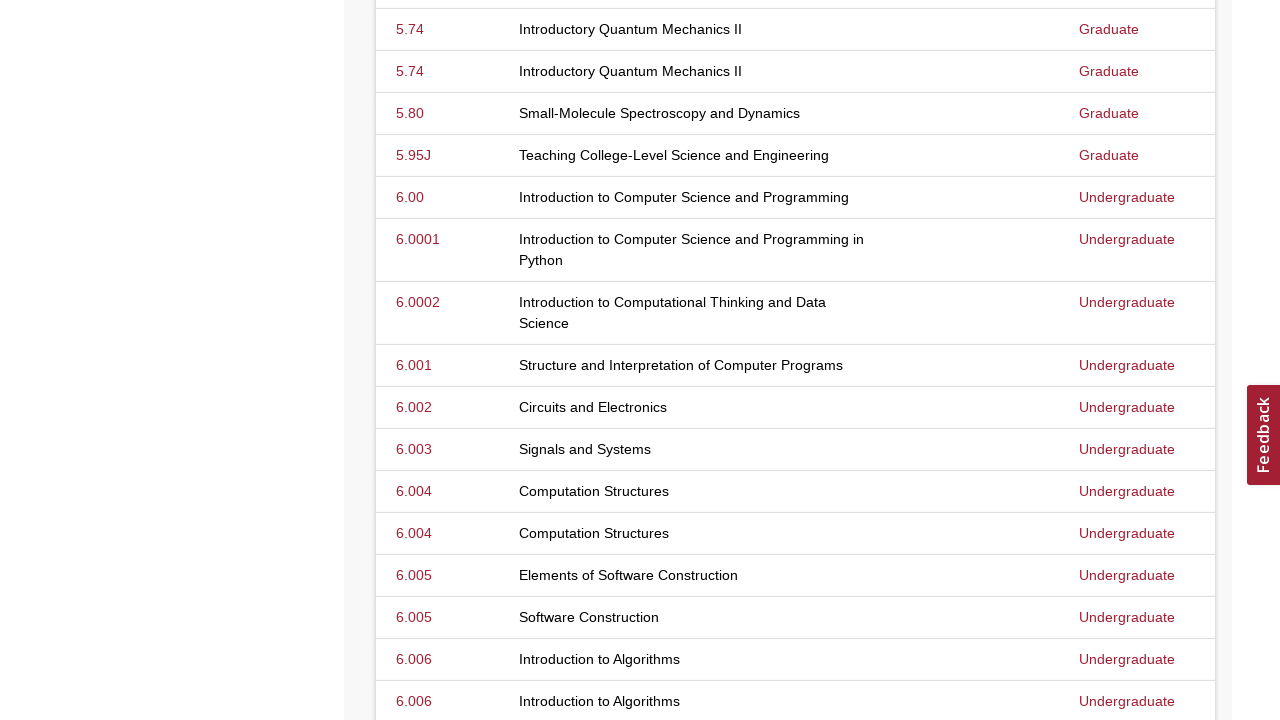

Evaluated new page scroll height
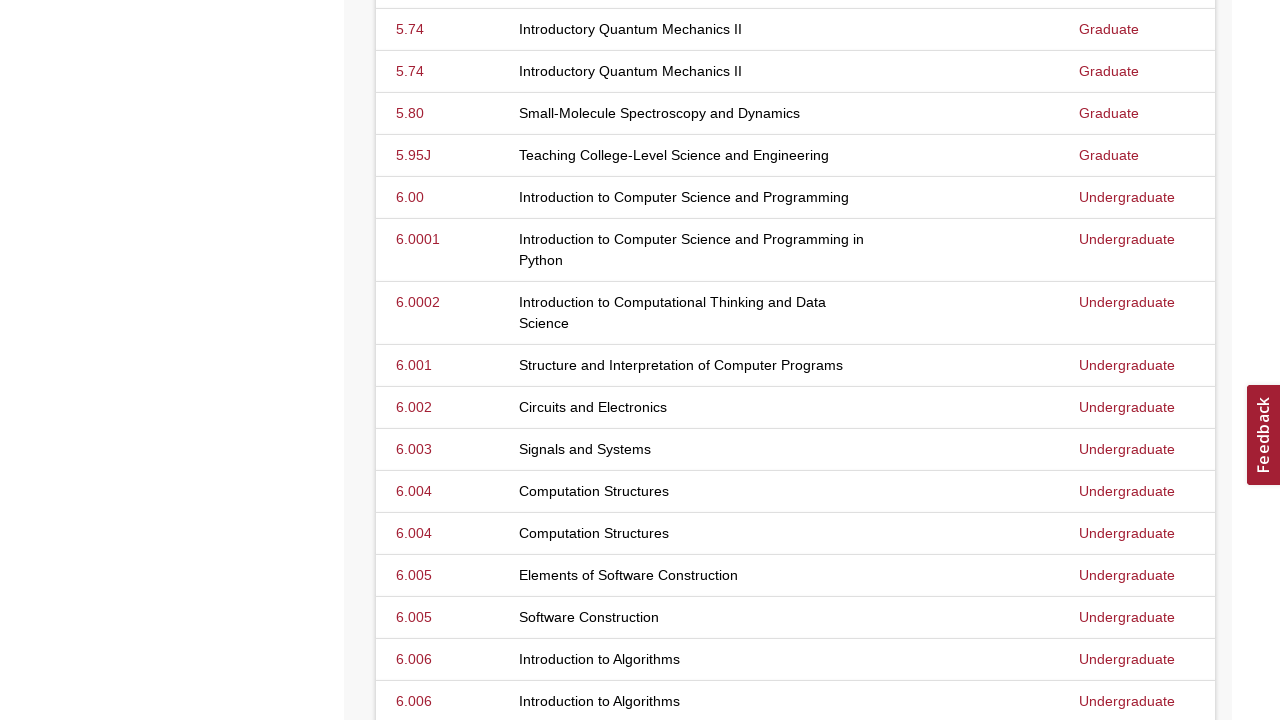

Scrolled to bottom of page
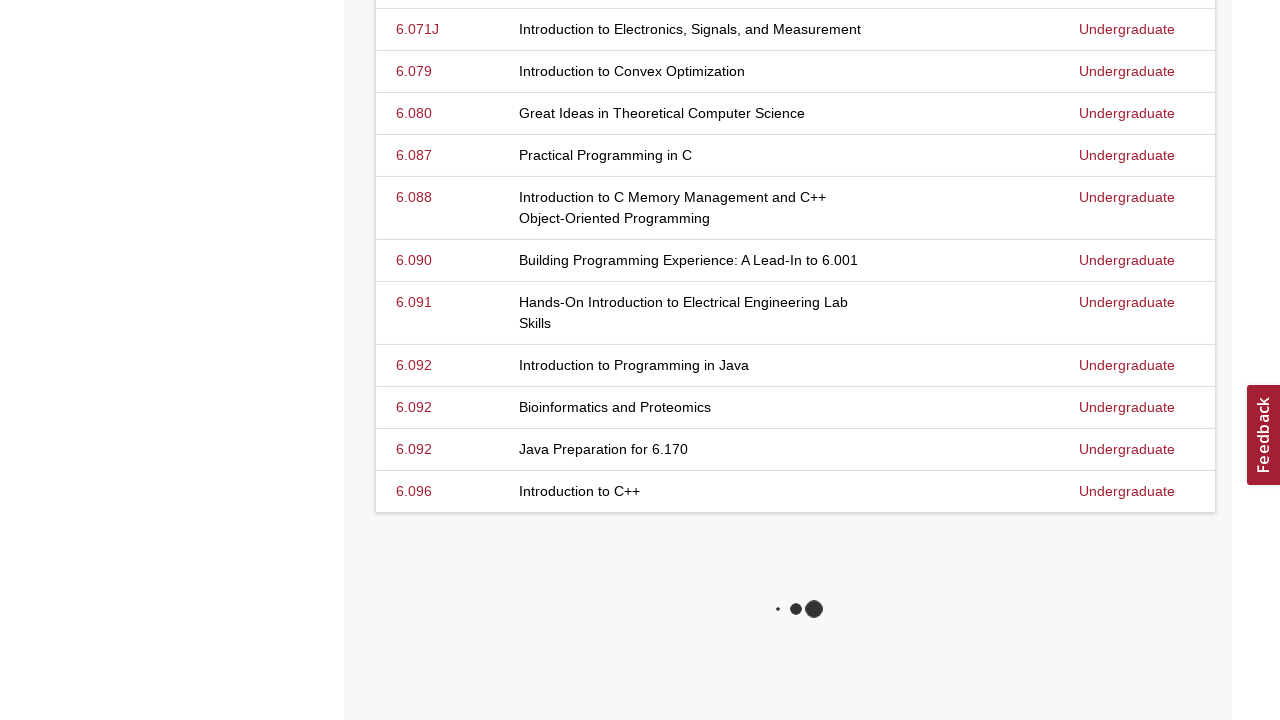

Waited for new content to load via infinite scroll
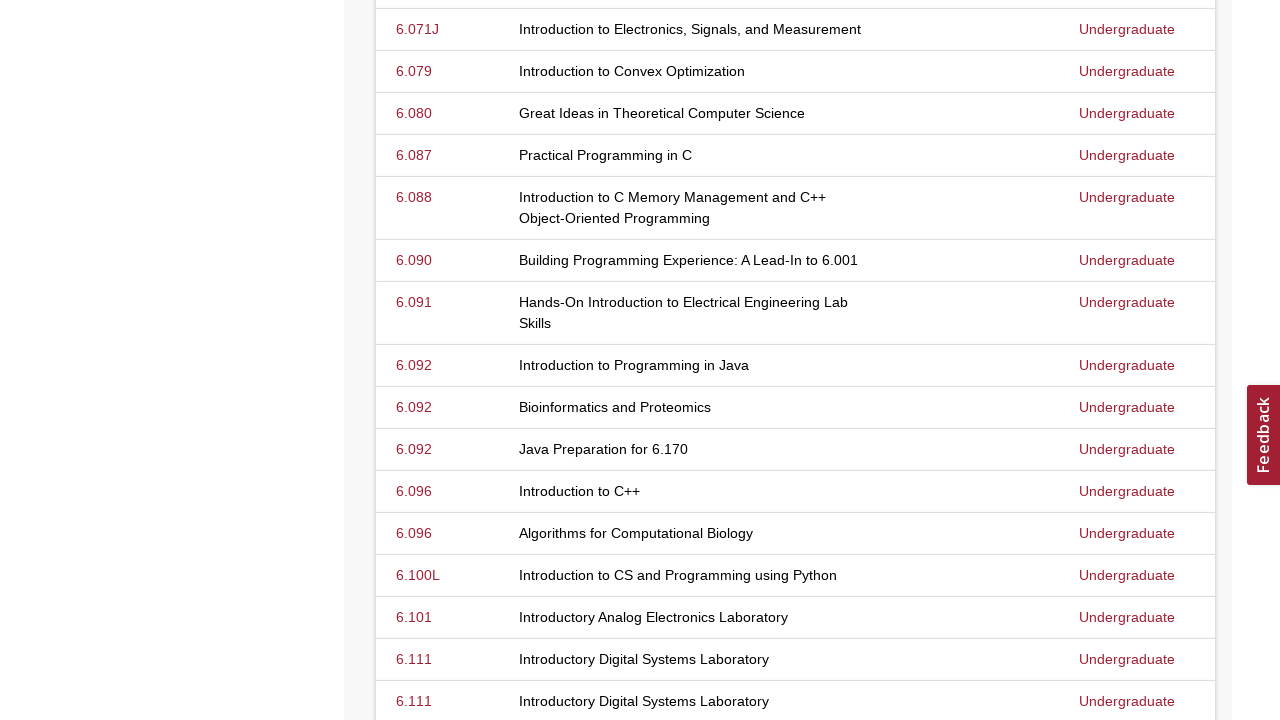

Evaluated new page scroll height
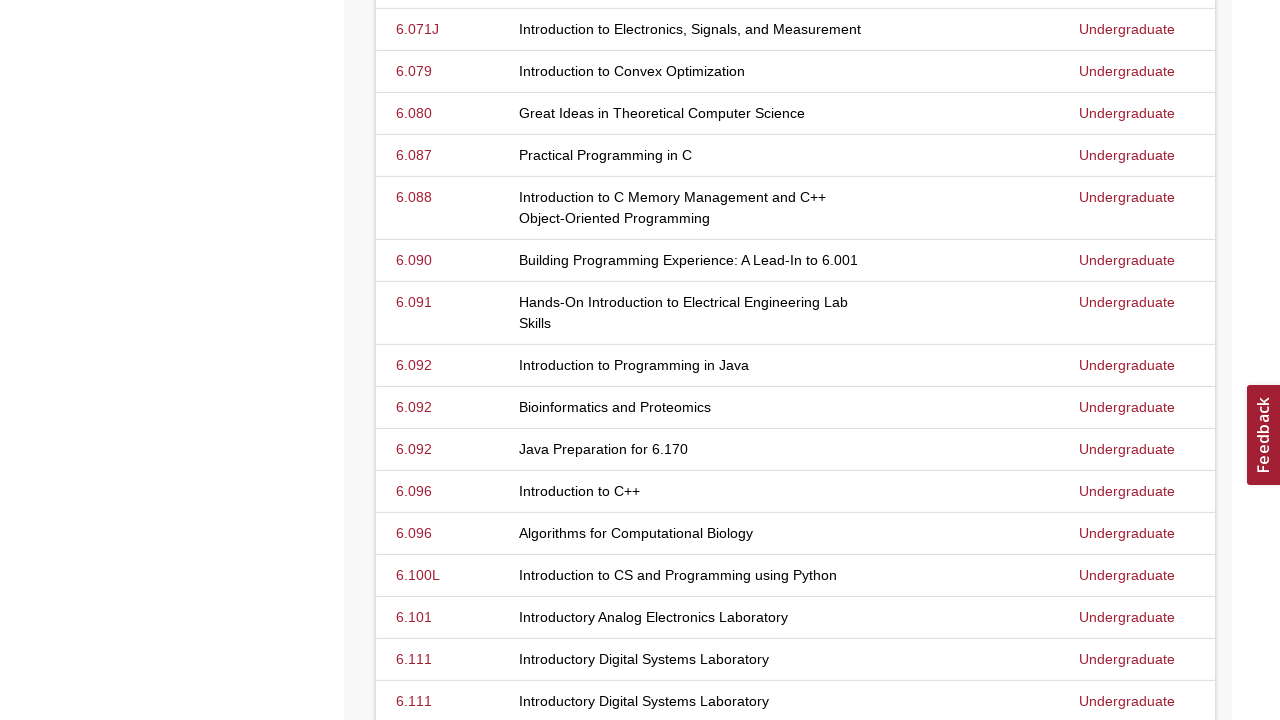

Scrolled to bottom of page
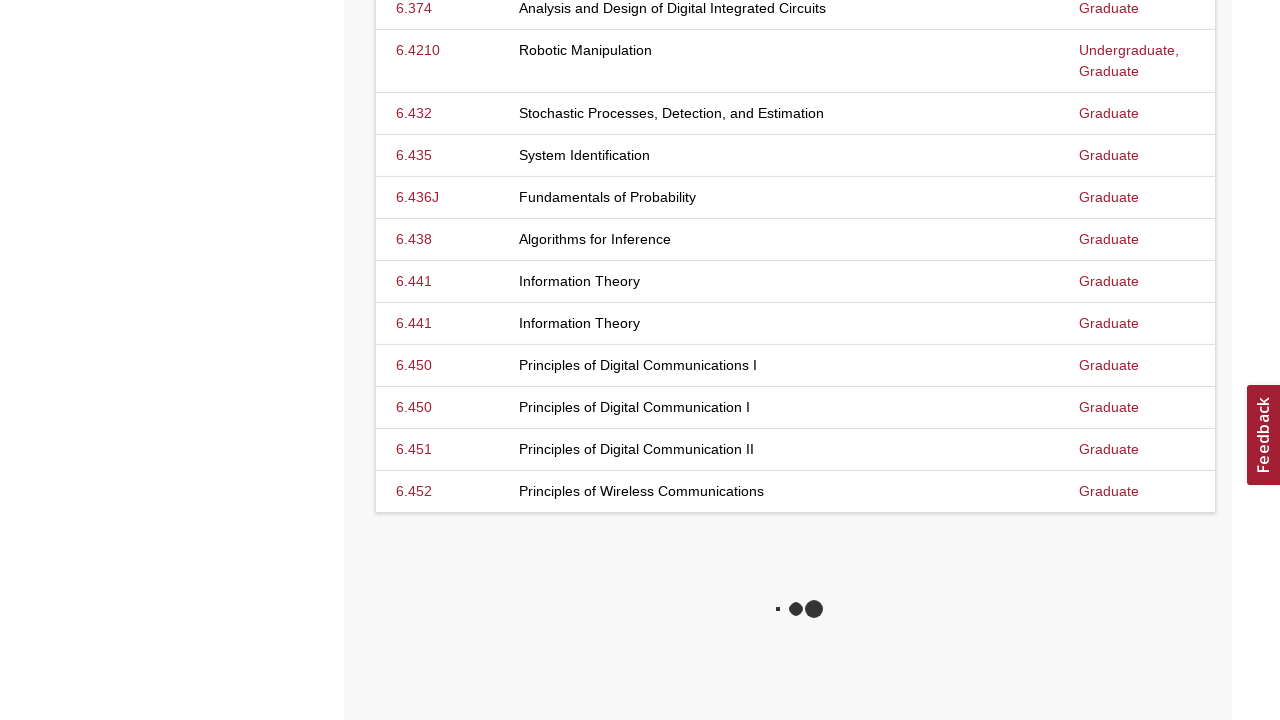

Waited for new content to load via infinite scroll
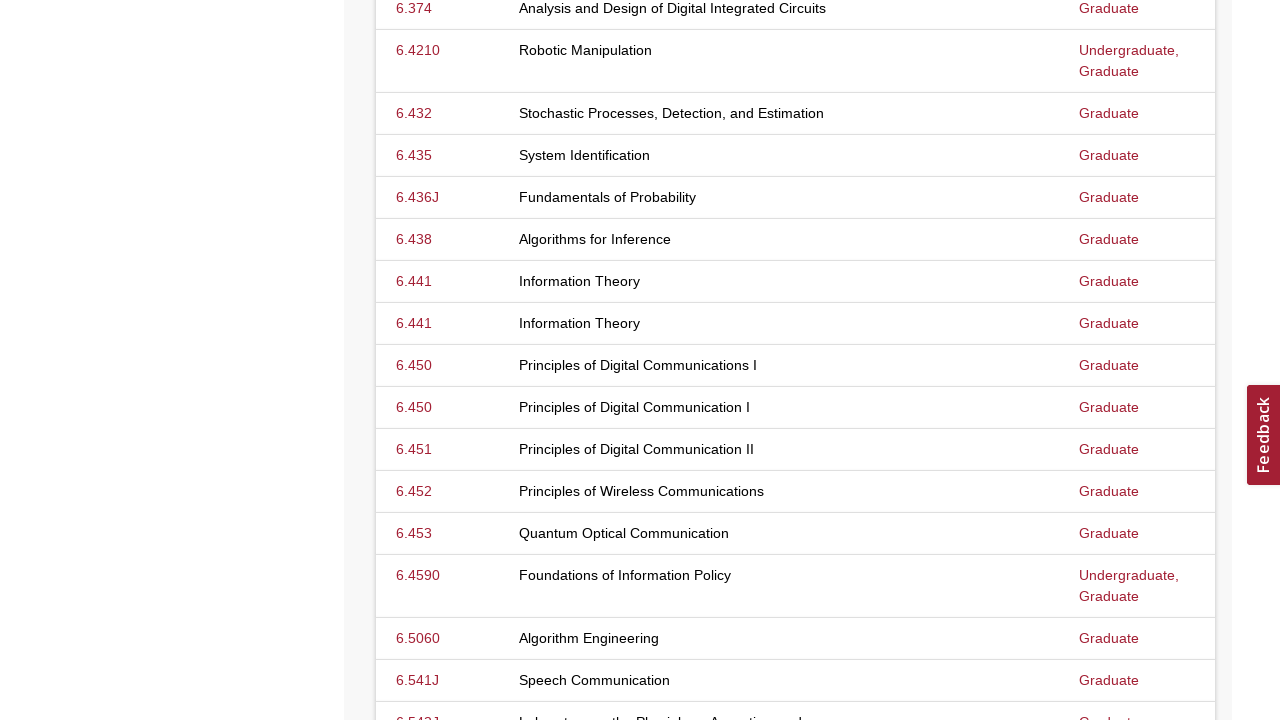

Evaluated new page scroll height
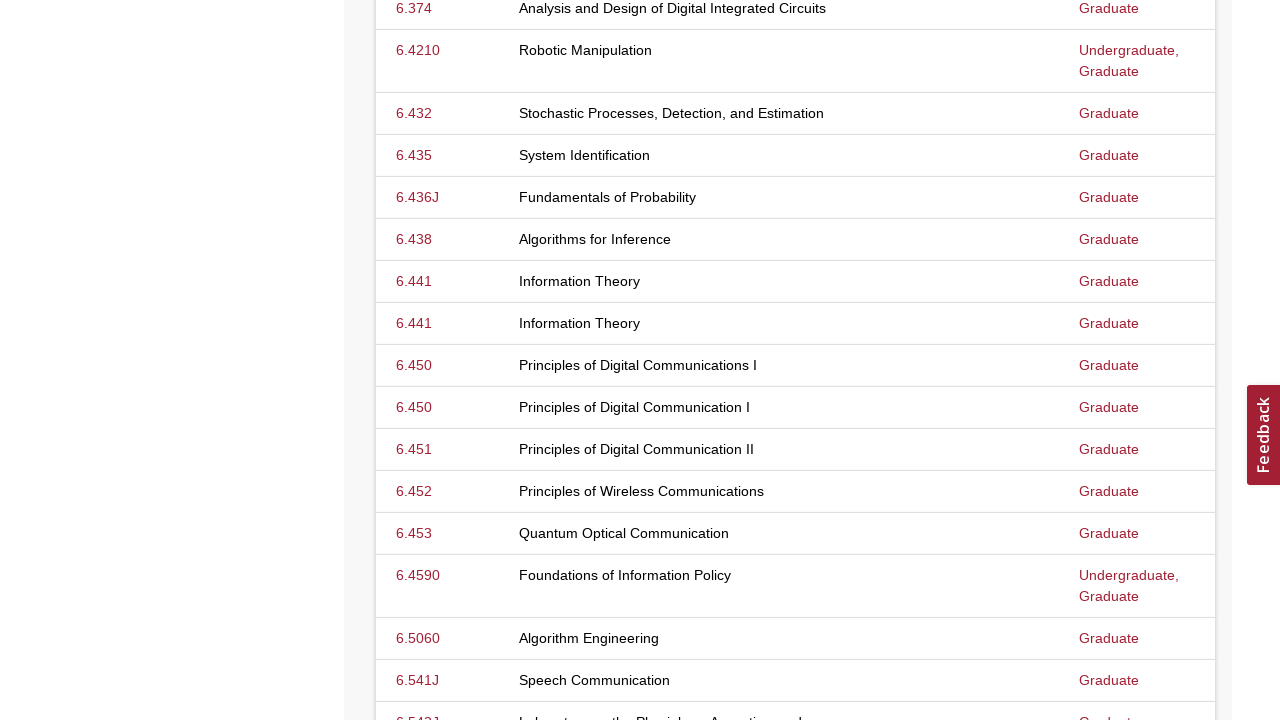

Scrolled to bottom of page
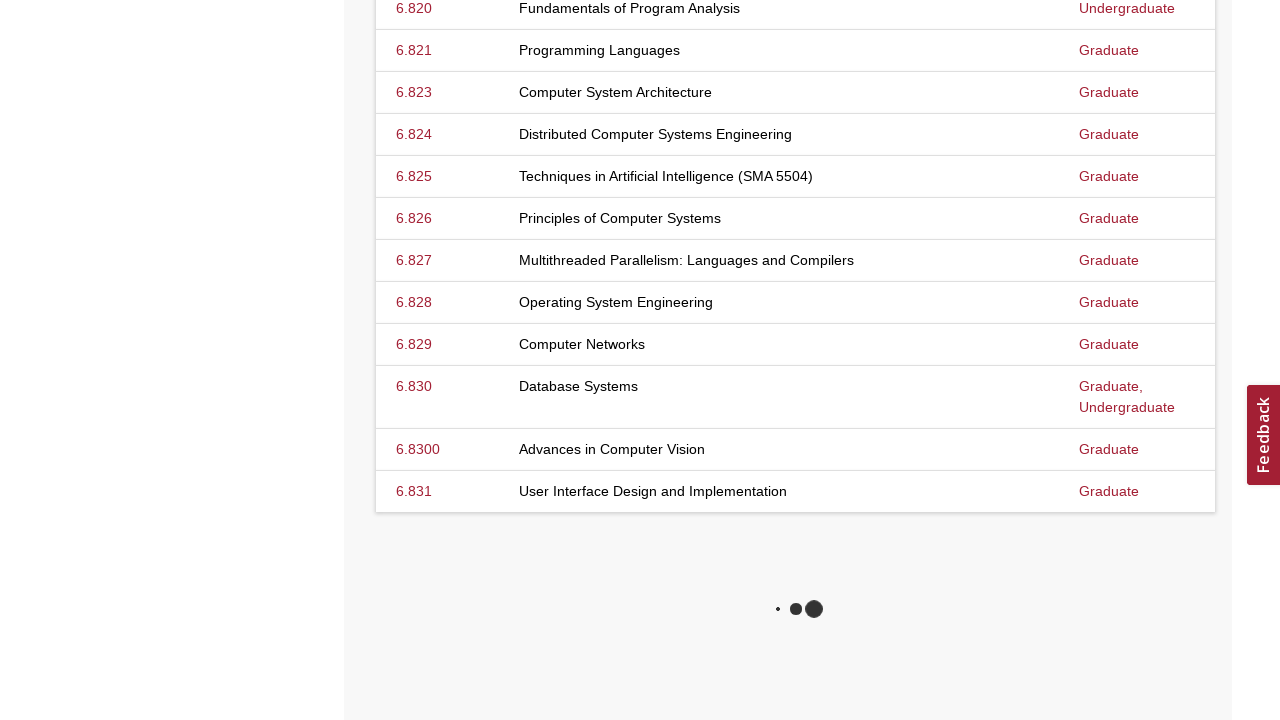

Waited for new content to load via infinite scroll
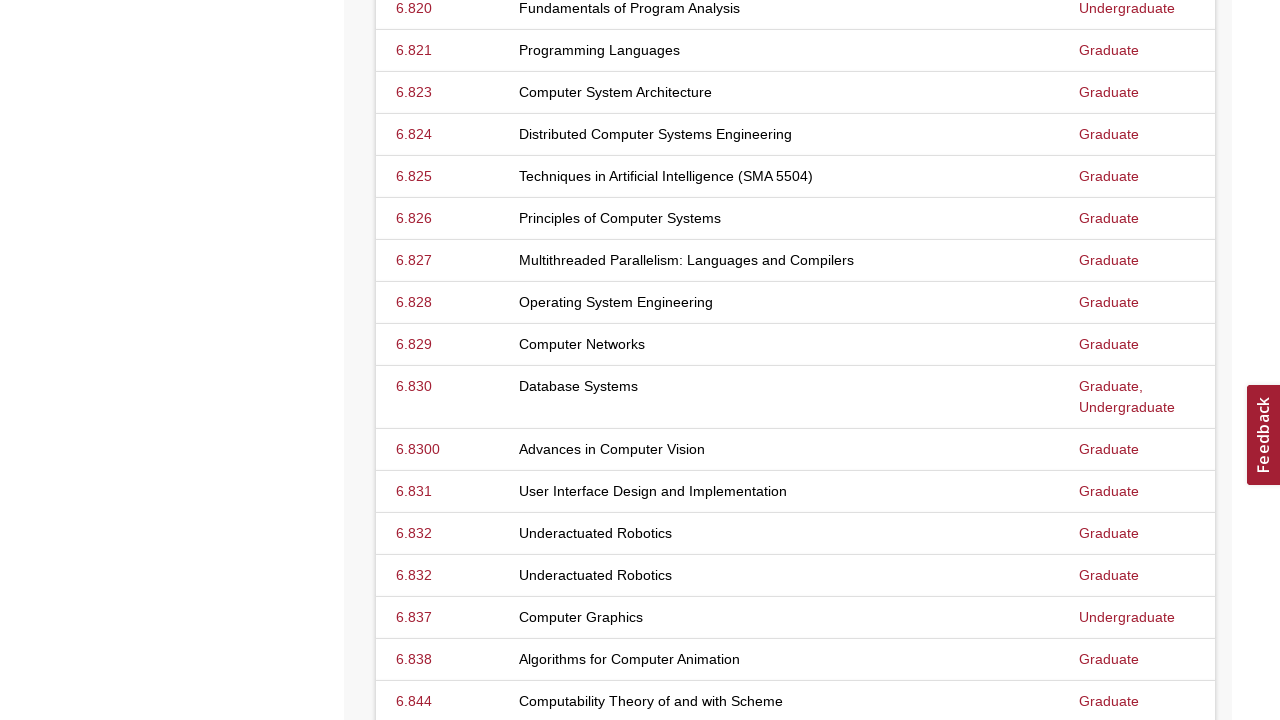

Evaluated new page scroll height
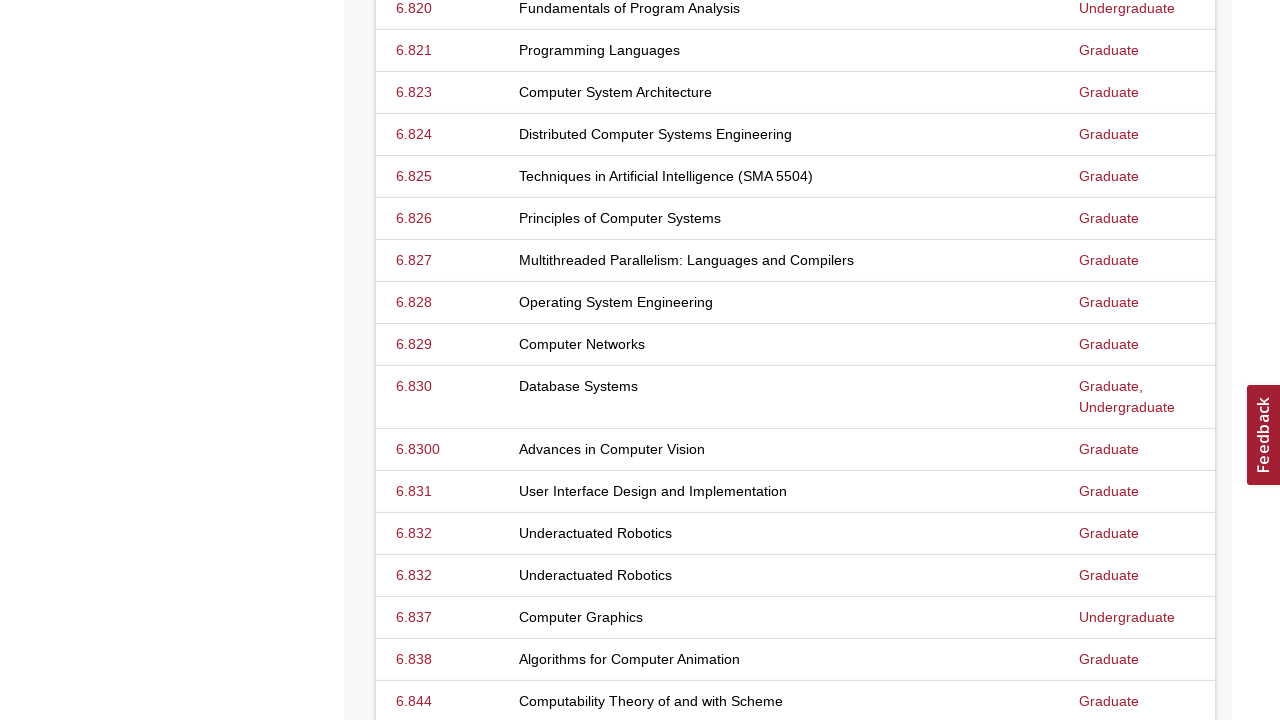

Scrolled to bottom of page
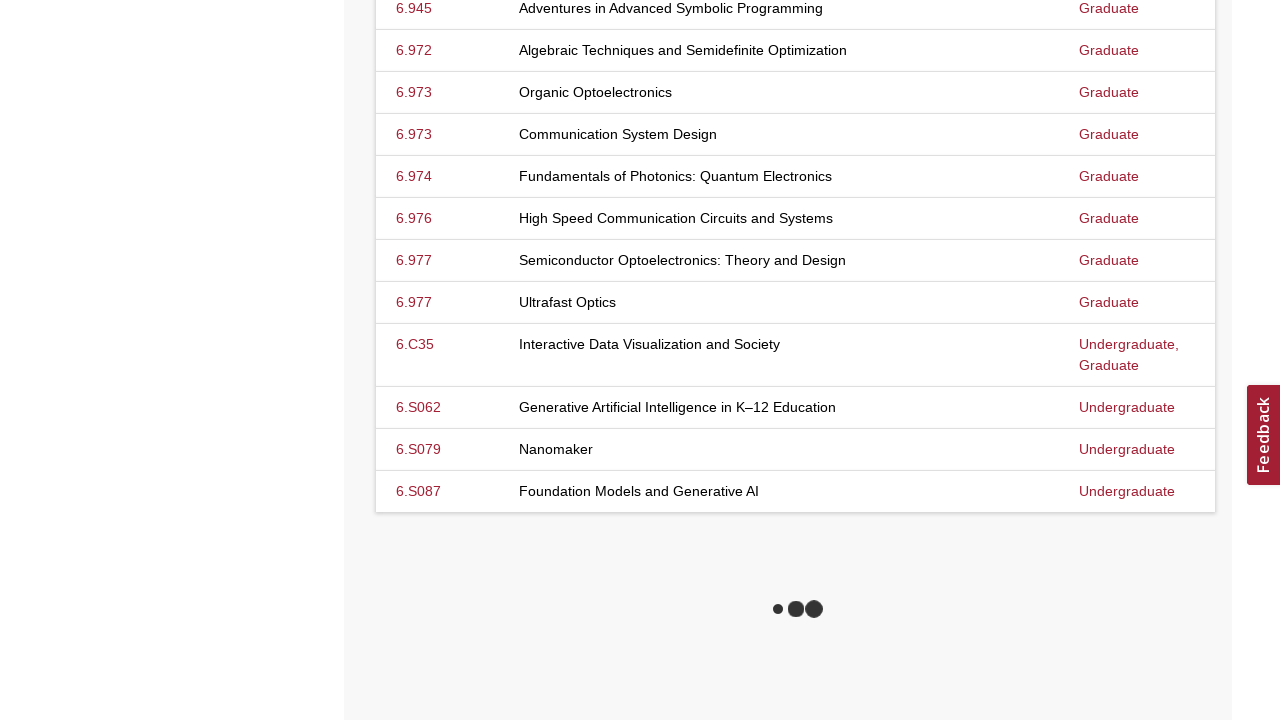

Waited for new content to load via infinite scroll
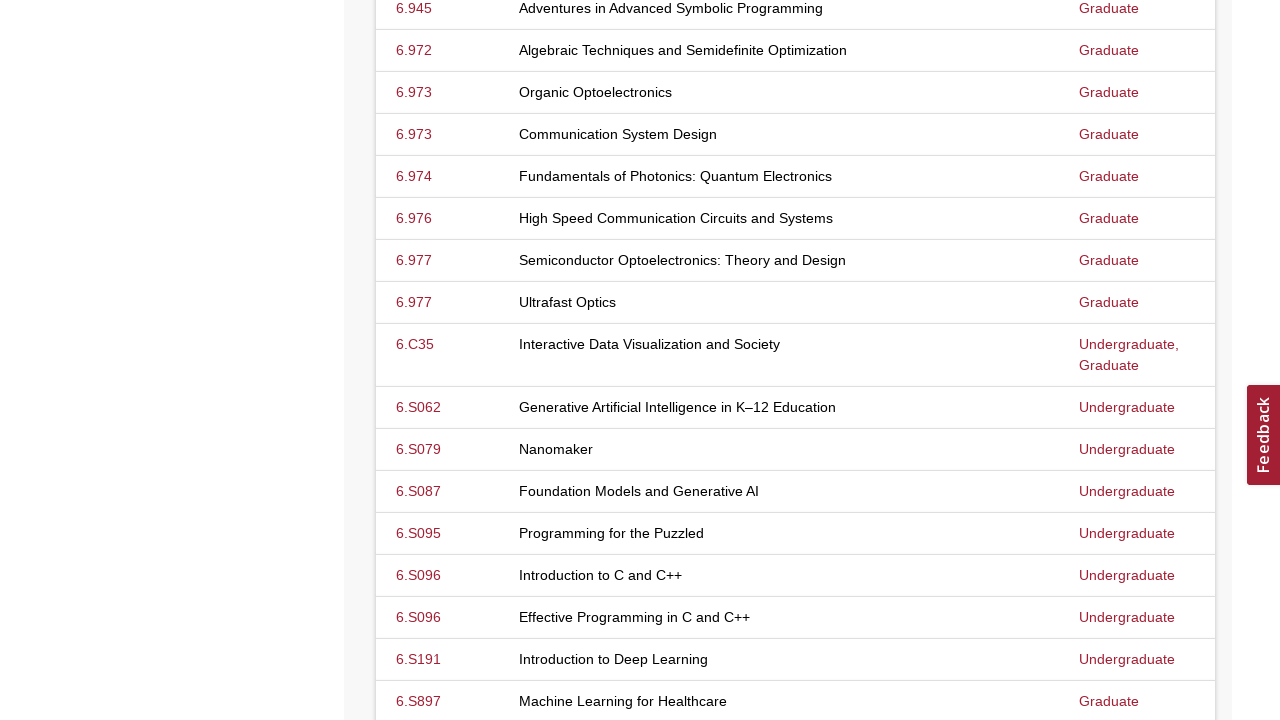

Evaluated new page scroll height
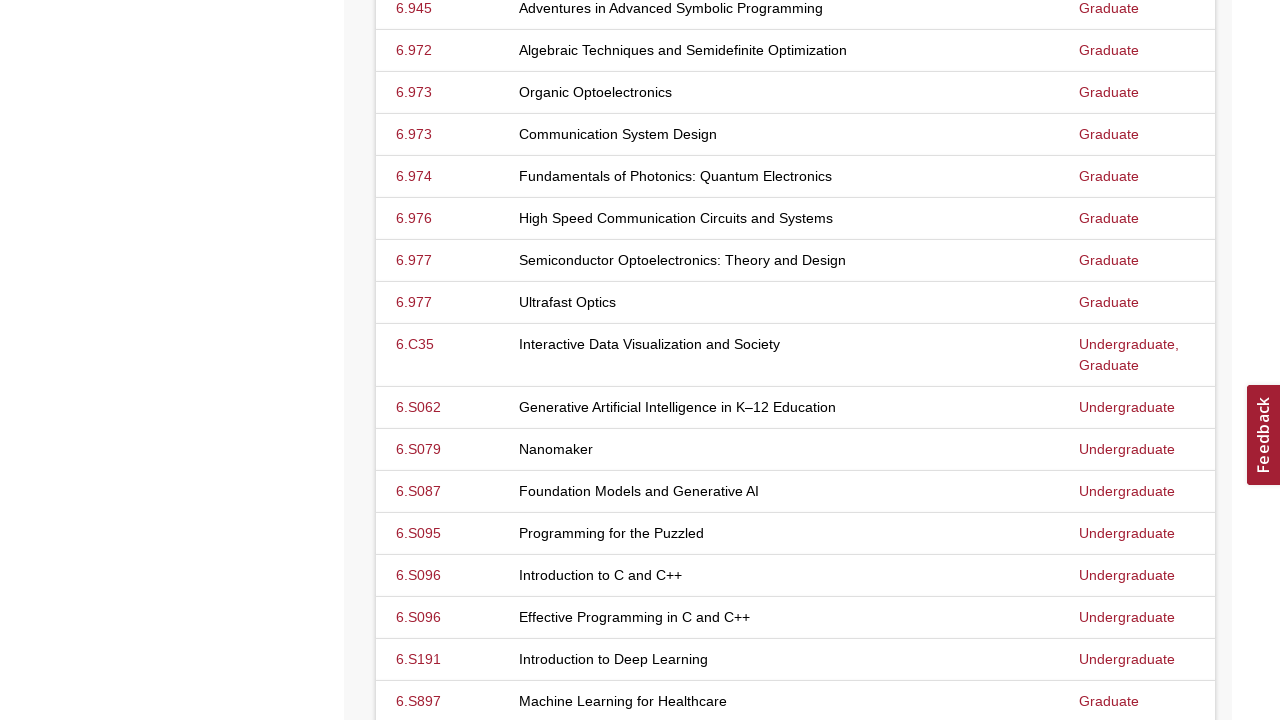

Scrolled to bottom of page
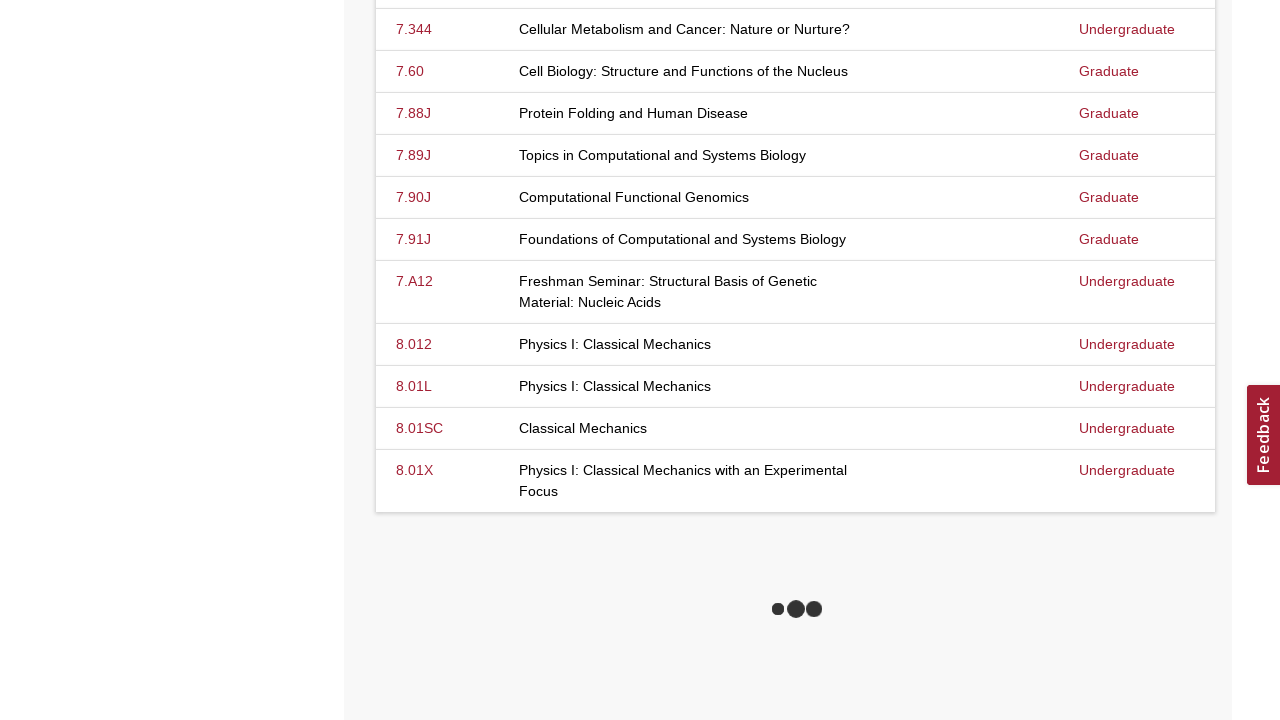

Waited for new content to load via infinite scroll
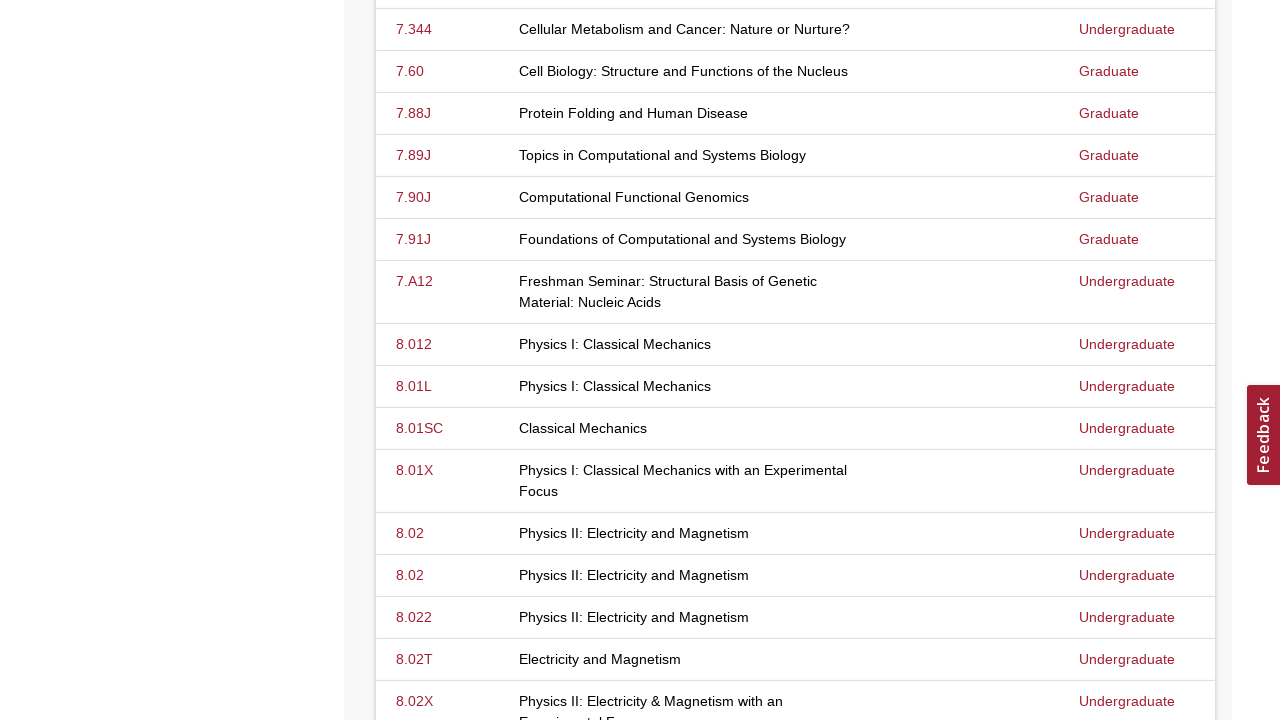

Evaluated new page scroll height
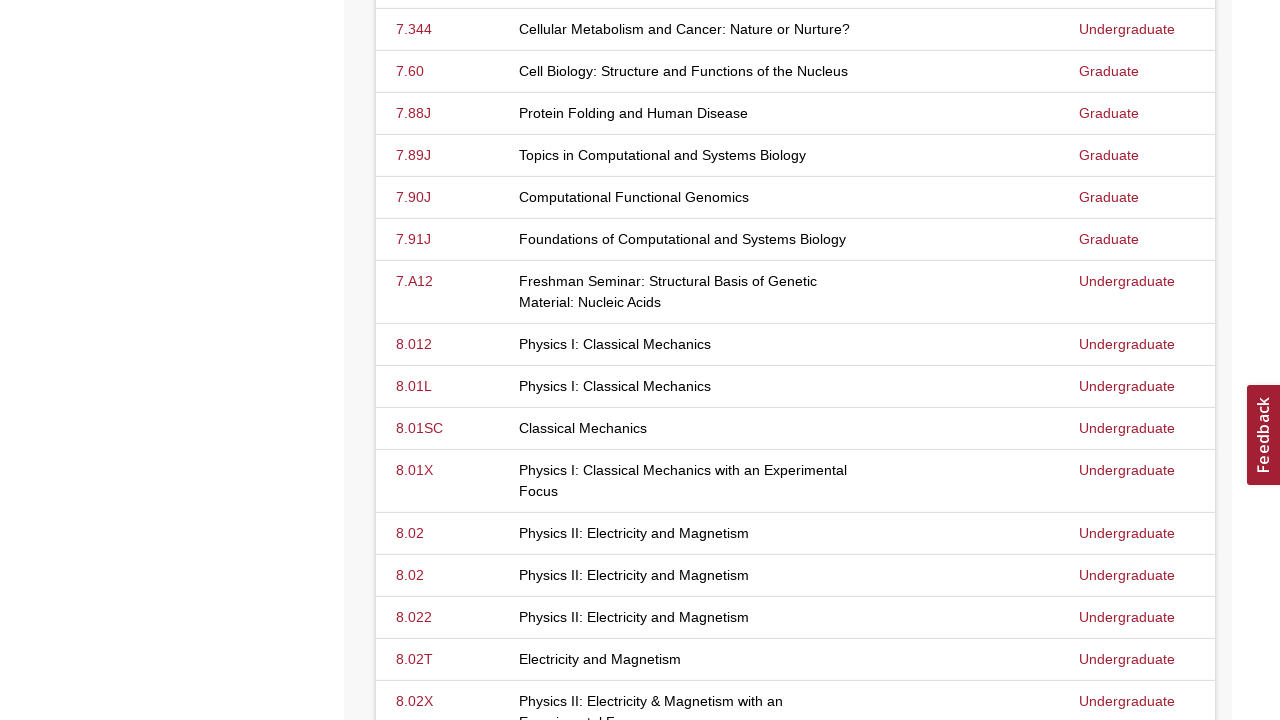

Scrolled to bottom of page
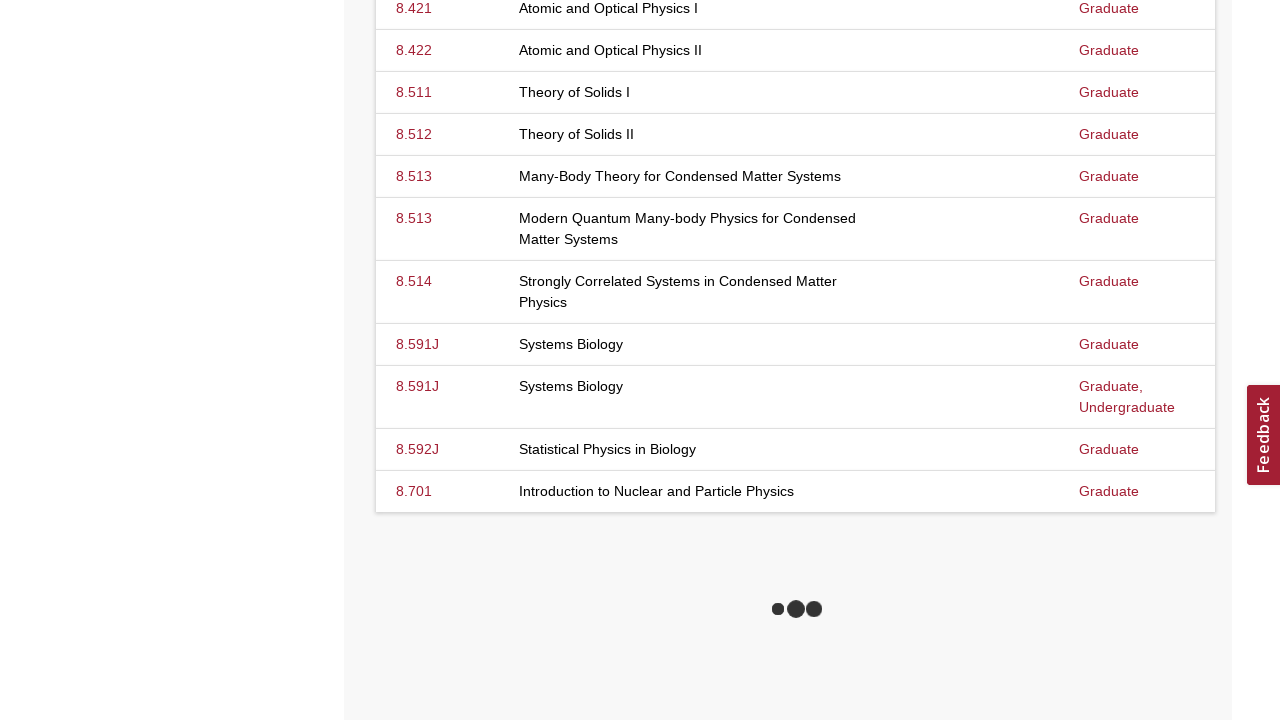

Waited for new content to load via infinite scroll
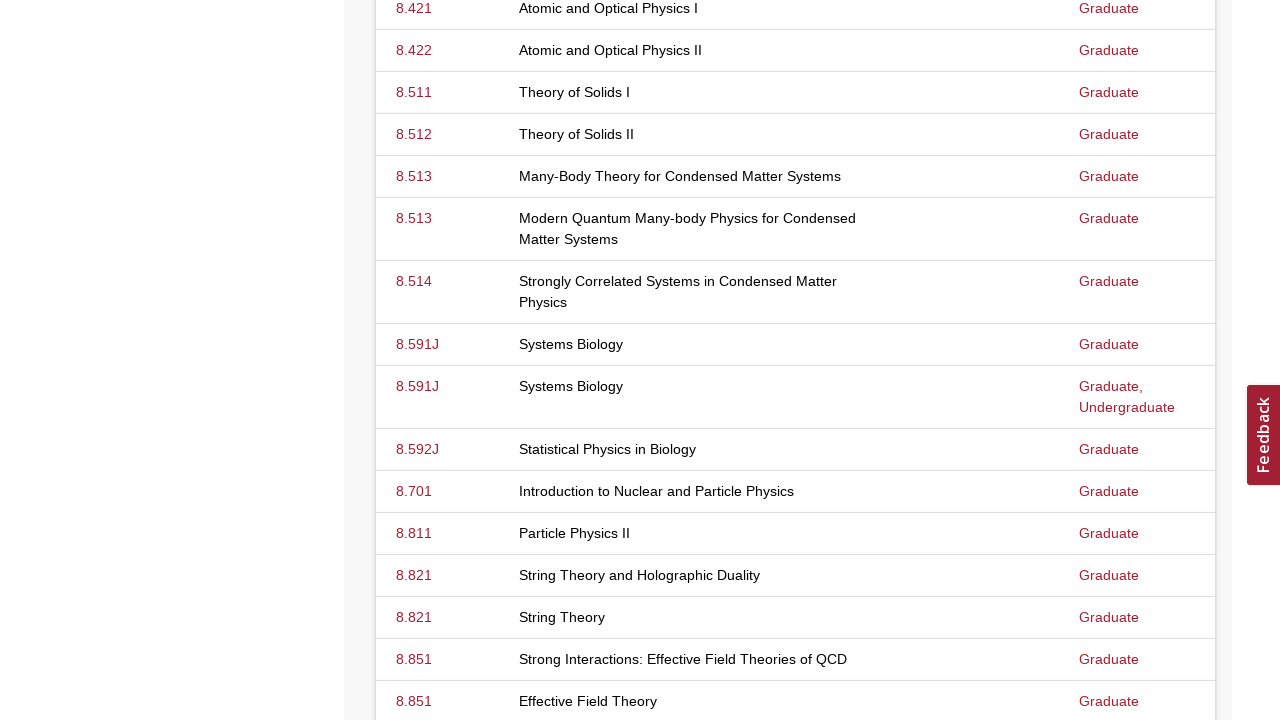

Evaluated new page scroll height
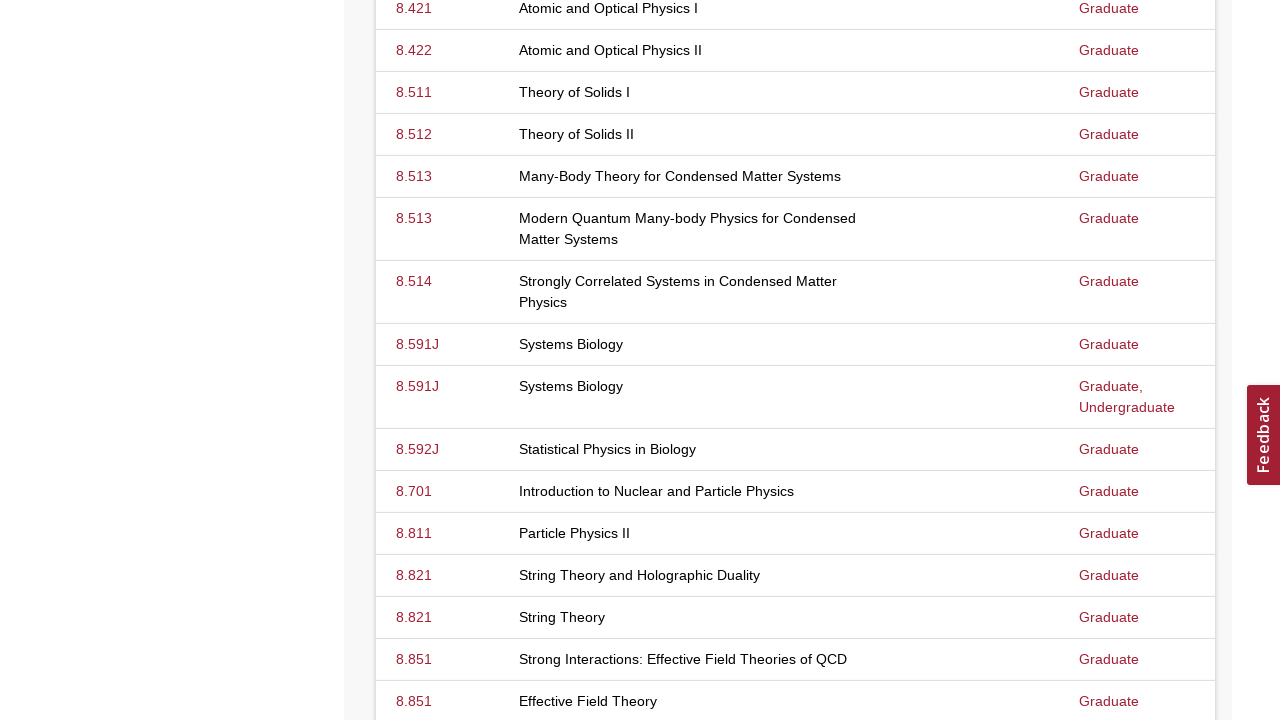

Scrolled to bottom of page
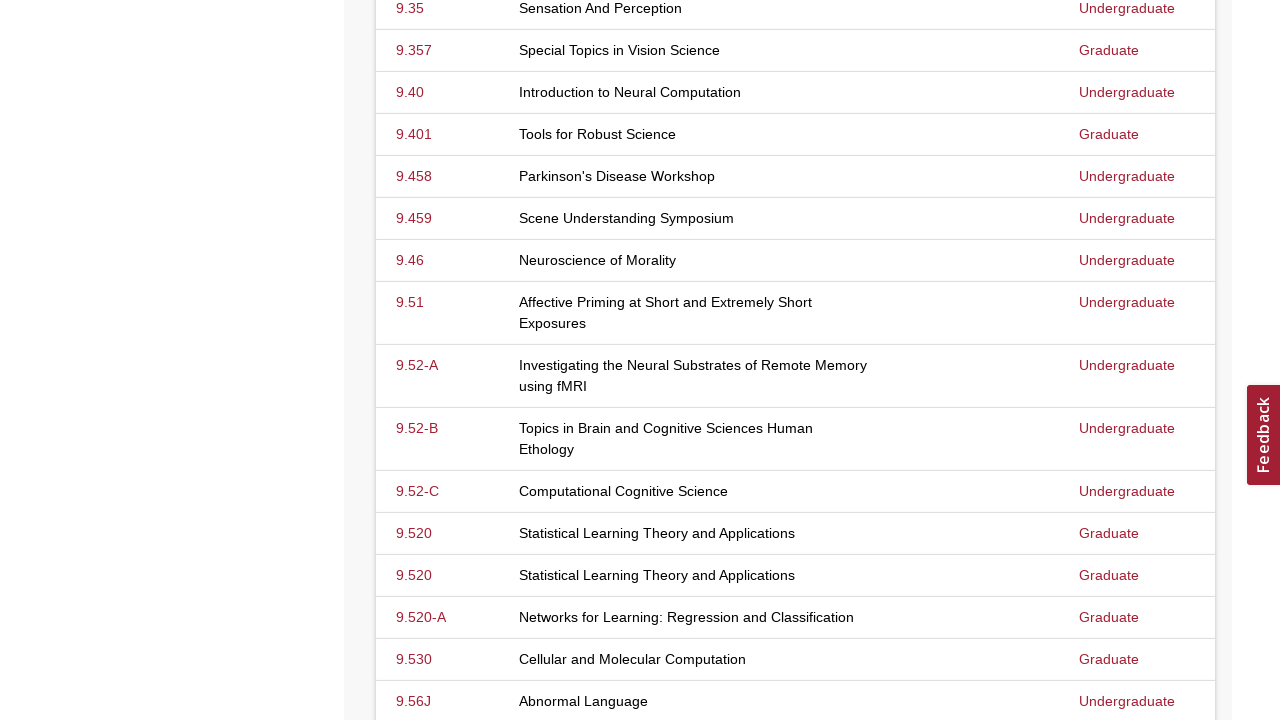

Waited for new content to load via infinite scroll
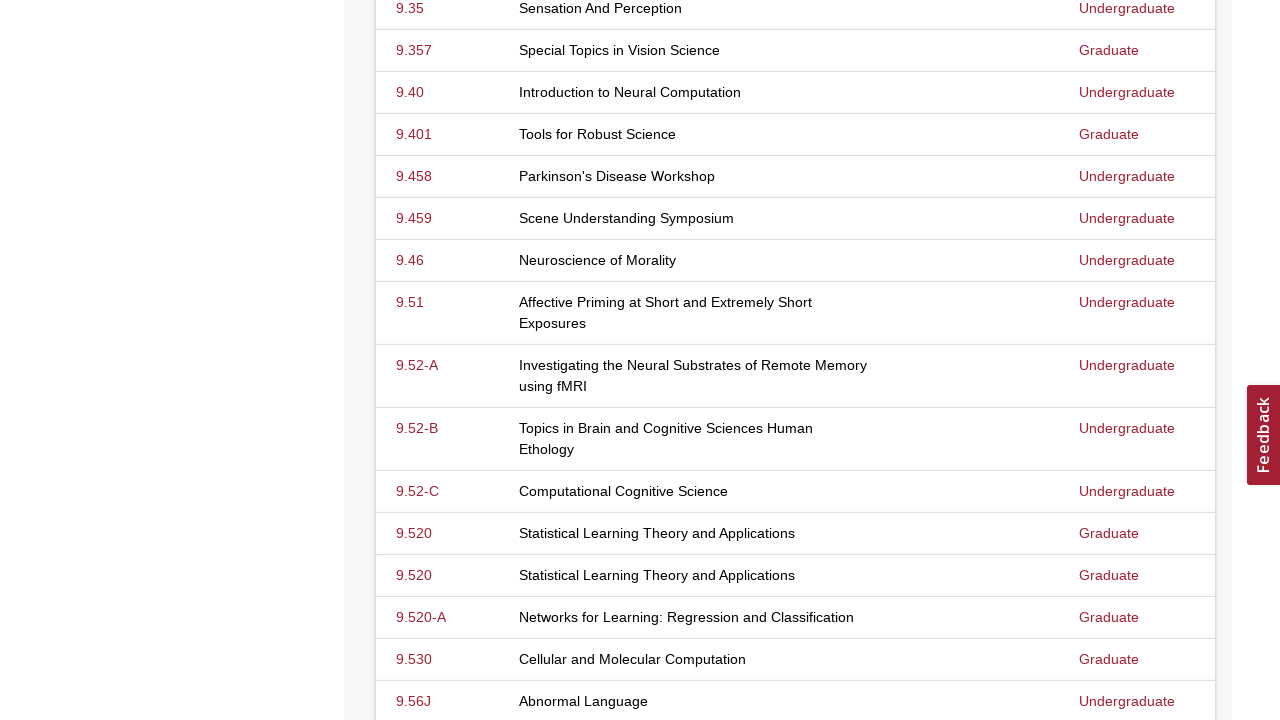

Evaluated new page scroll height
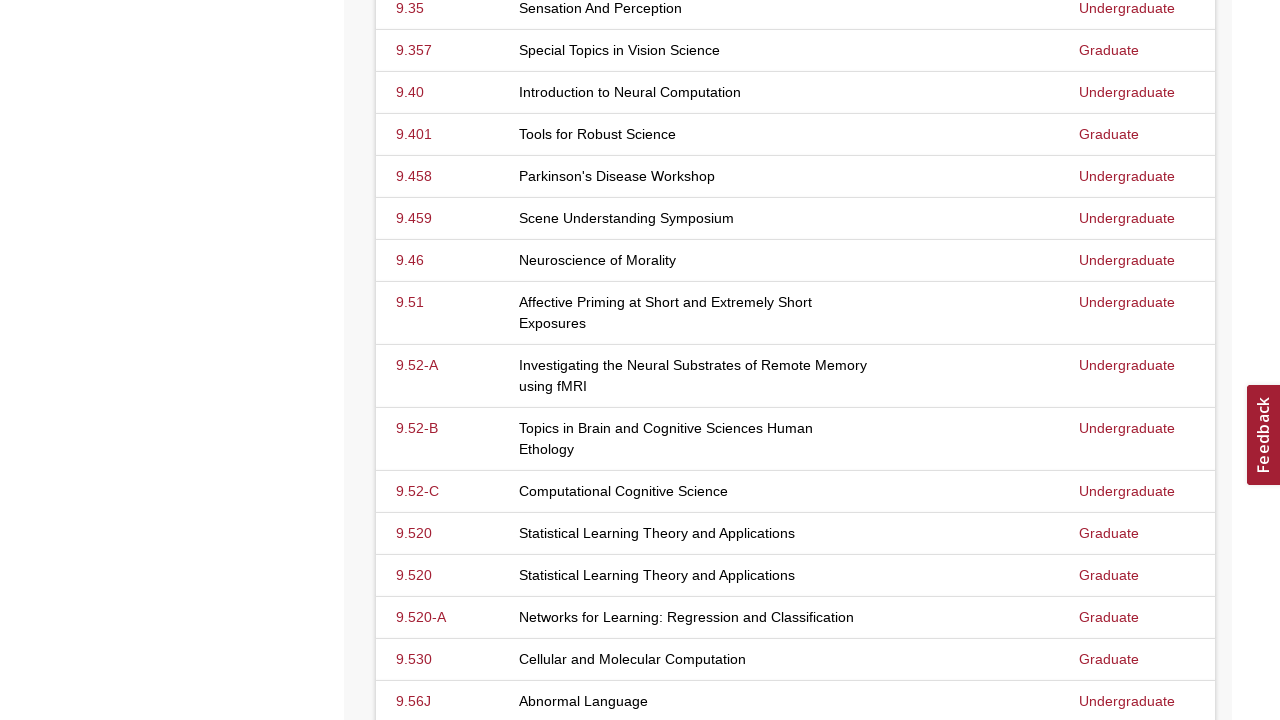

Scrolled to bottom of page
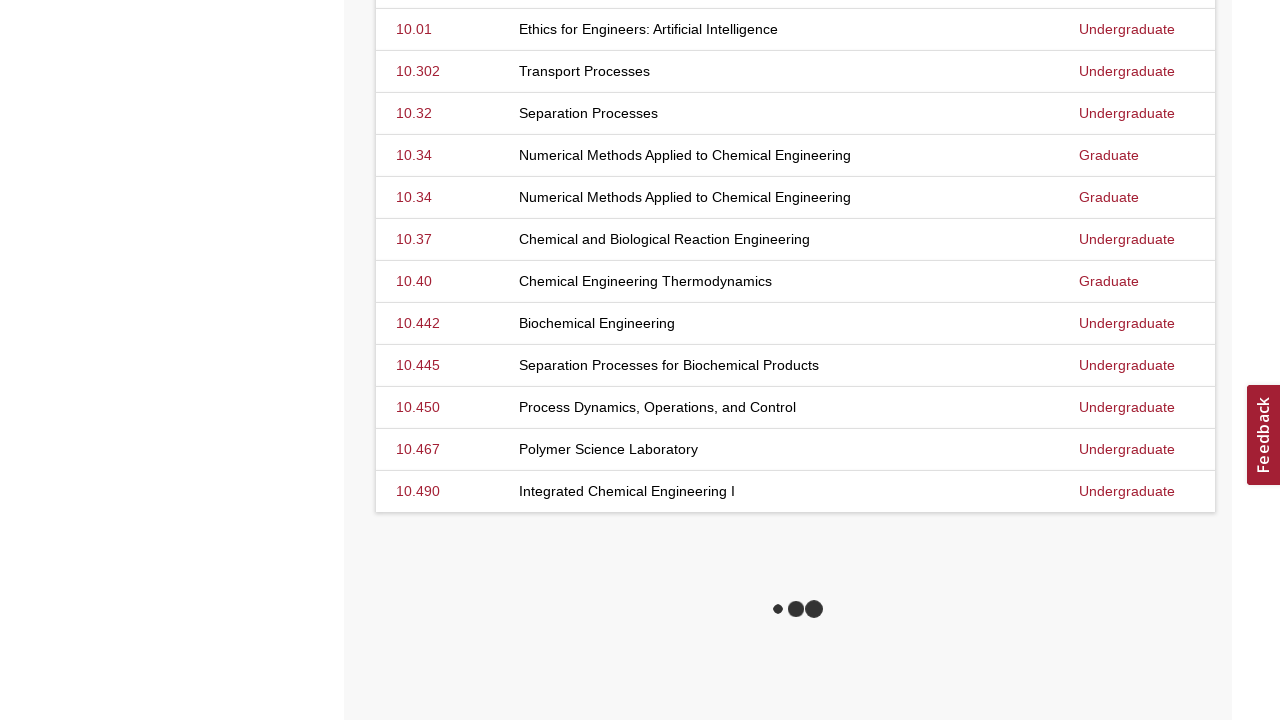

Waited for new content to load via infinite scroll
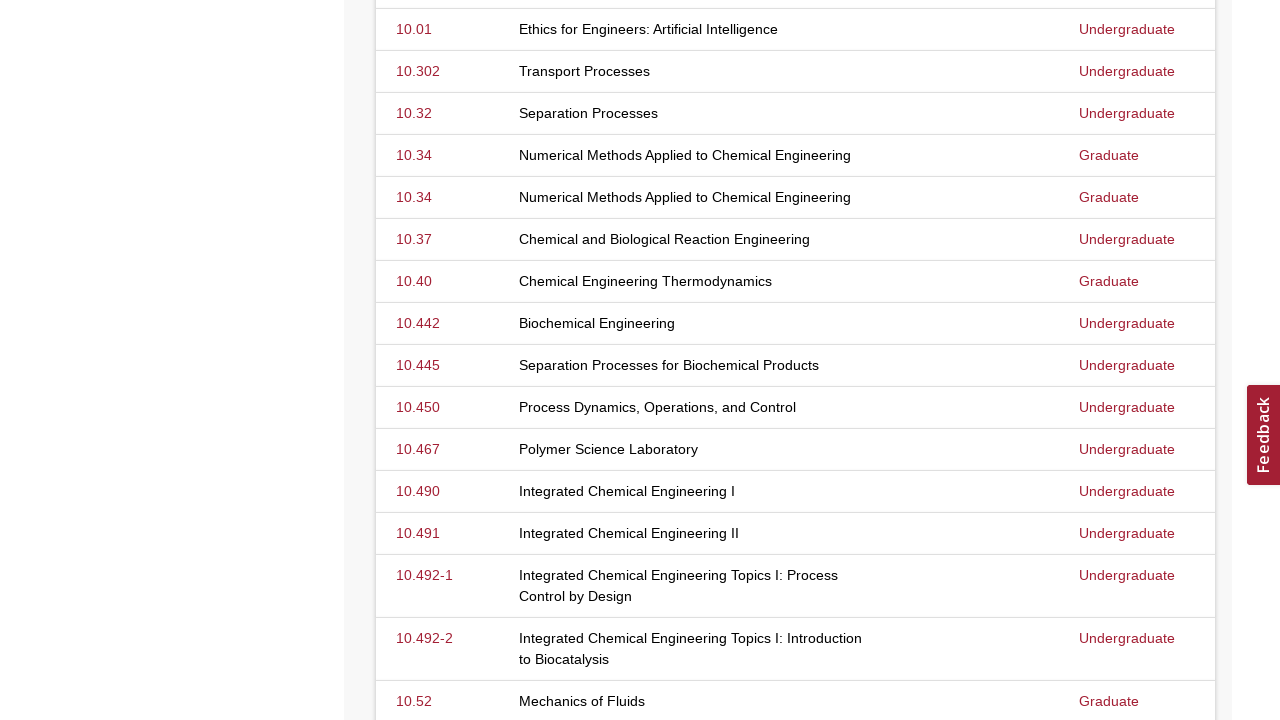

Evaluated new page scroll height
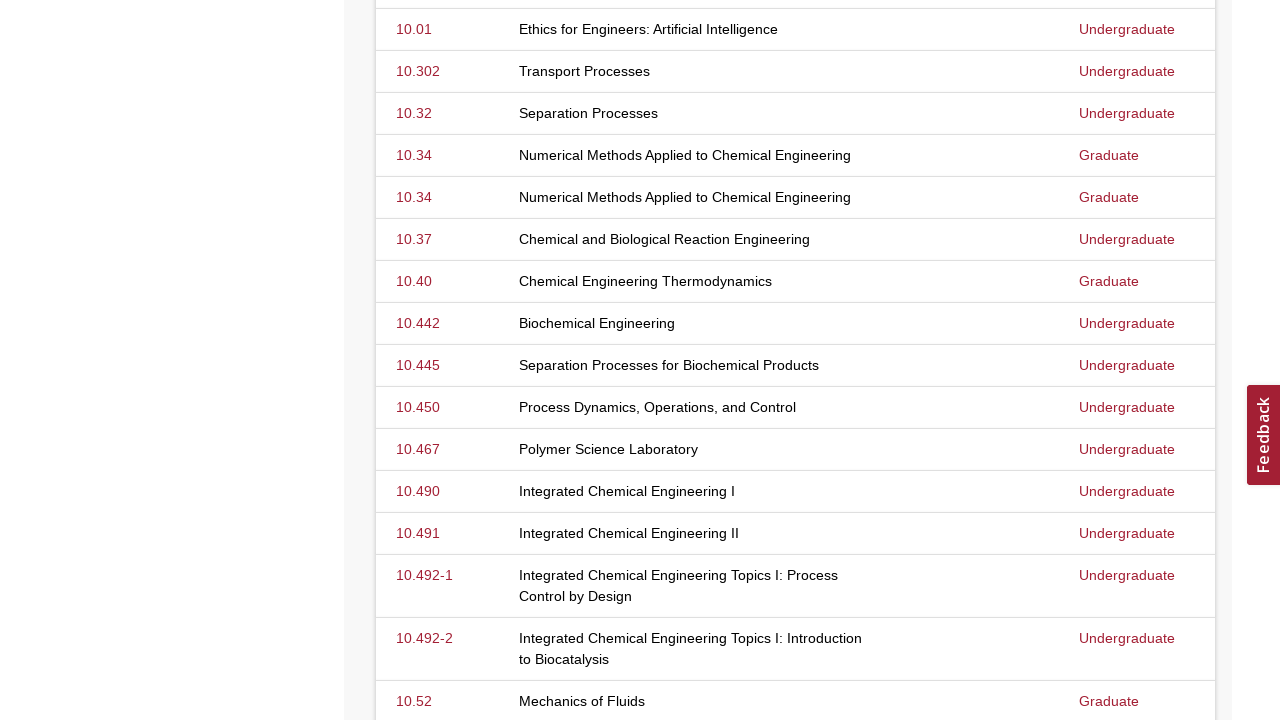

Scrolled to bottom of page
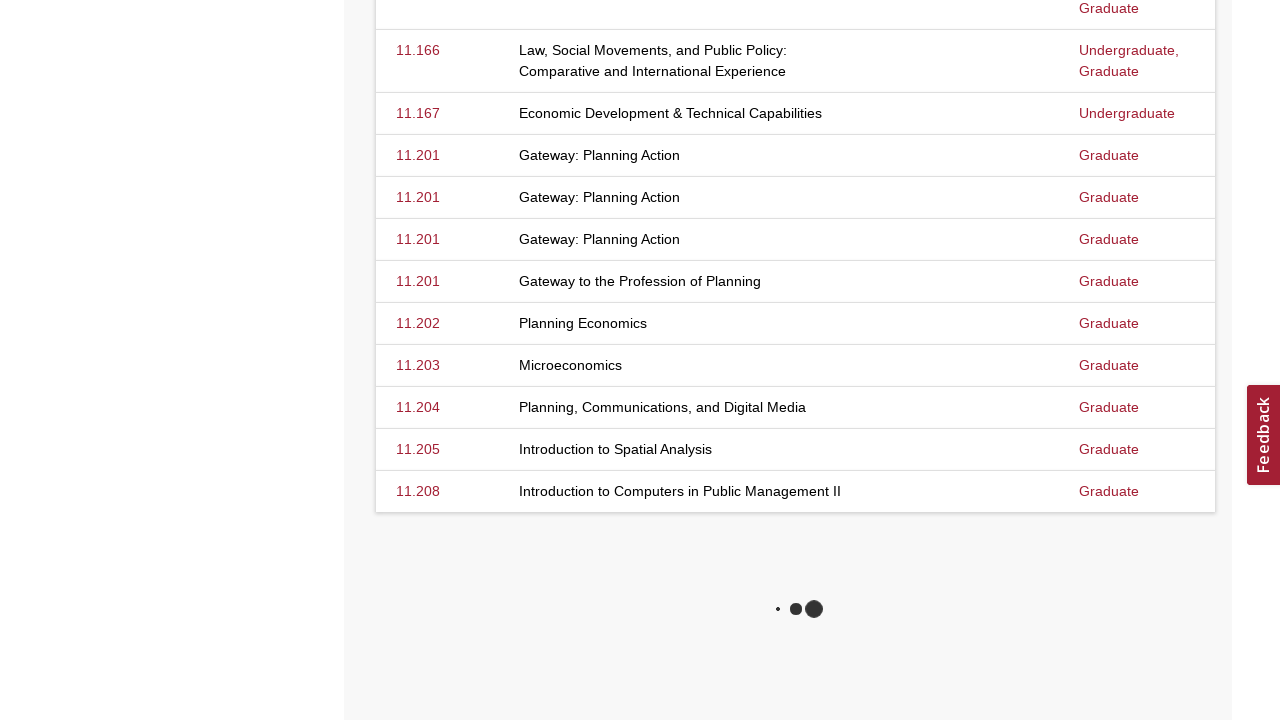

Waited for new content to load via infinite scroll
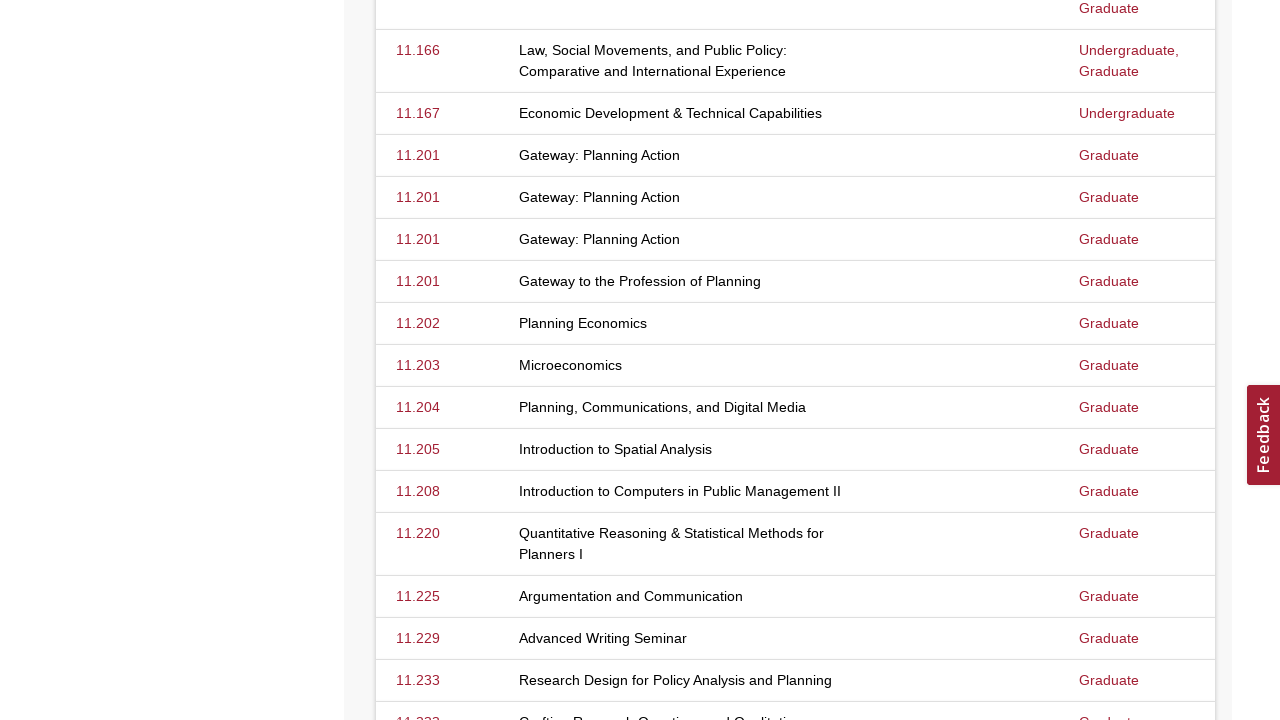

Evaluated new page scroll height
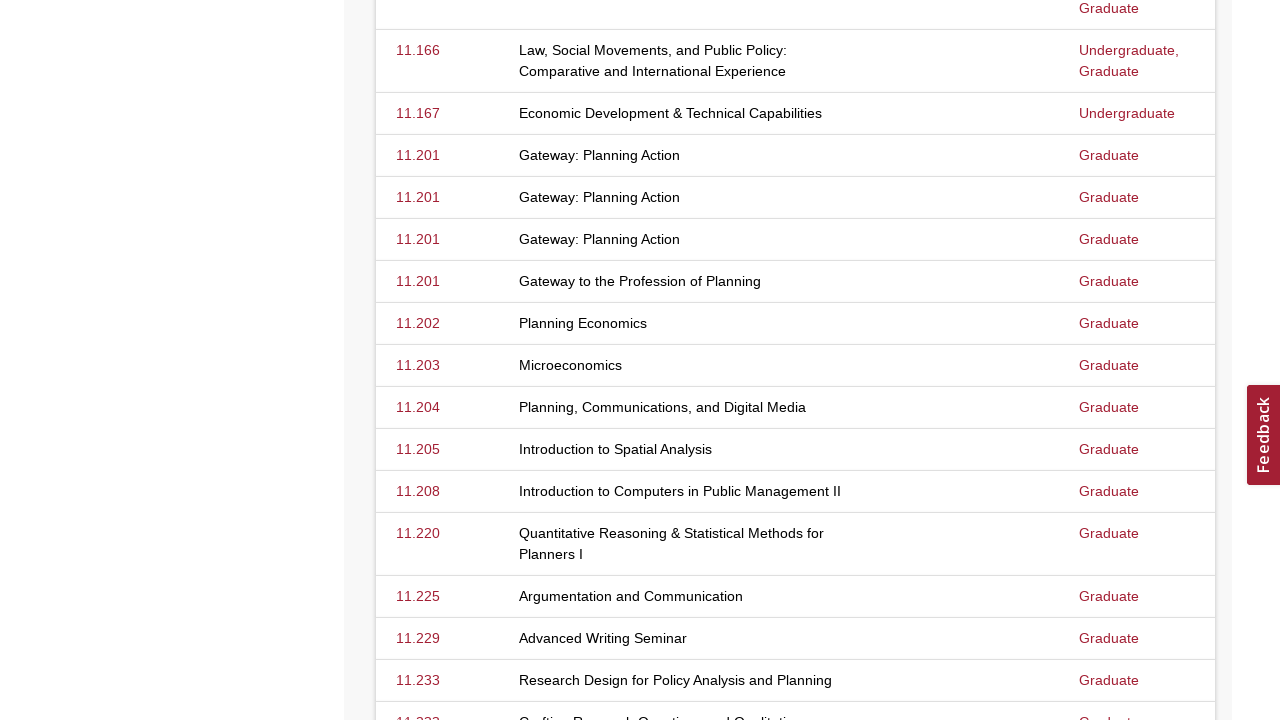

Scrolled to bottom of page
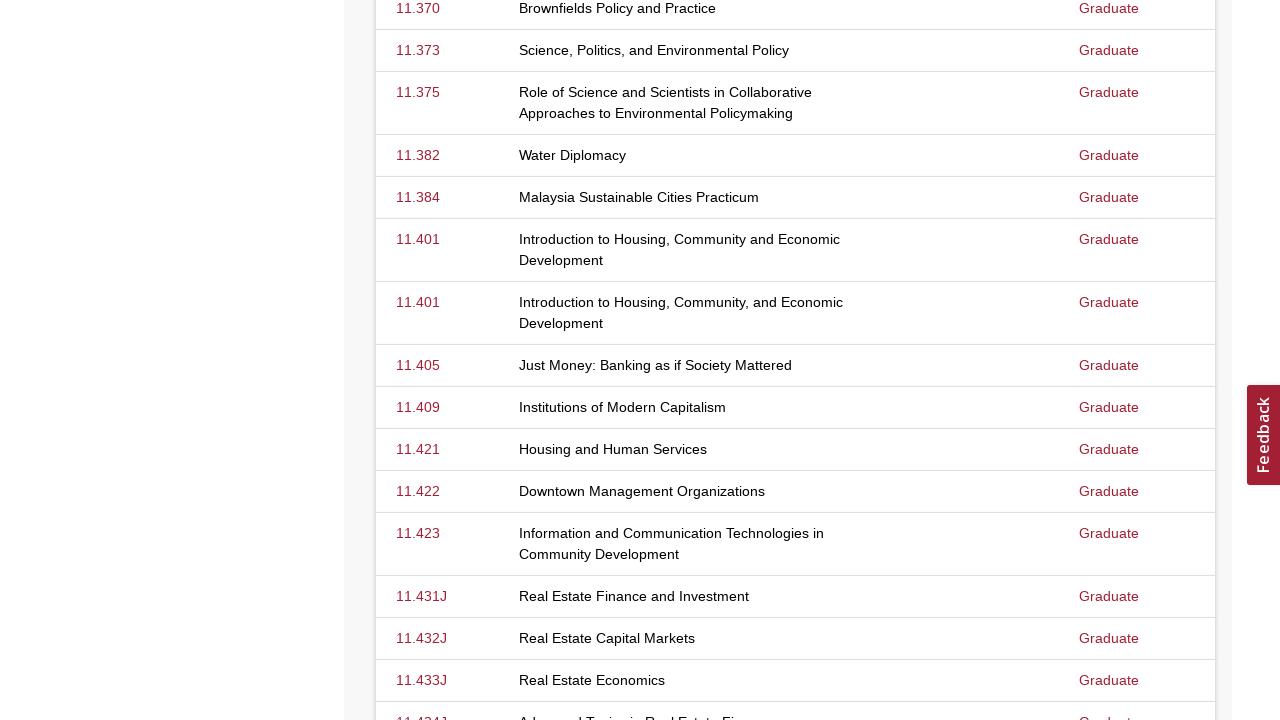

Waited for new content to load via infinite scroll
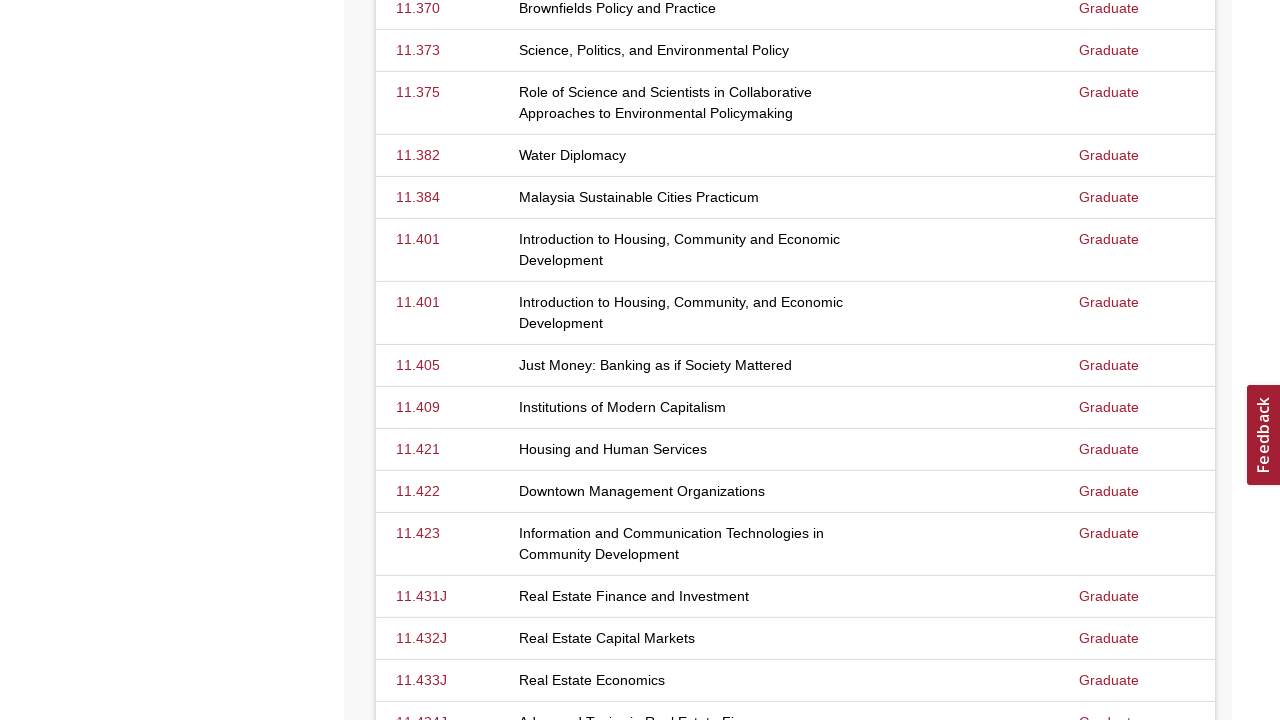

Evaluated new page scroll height
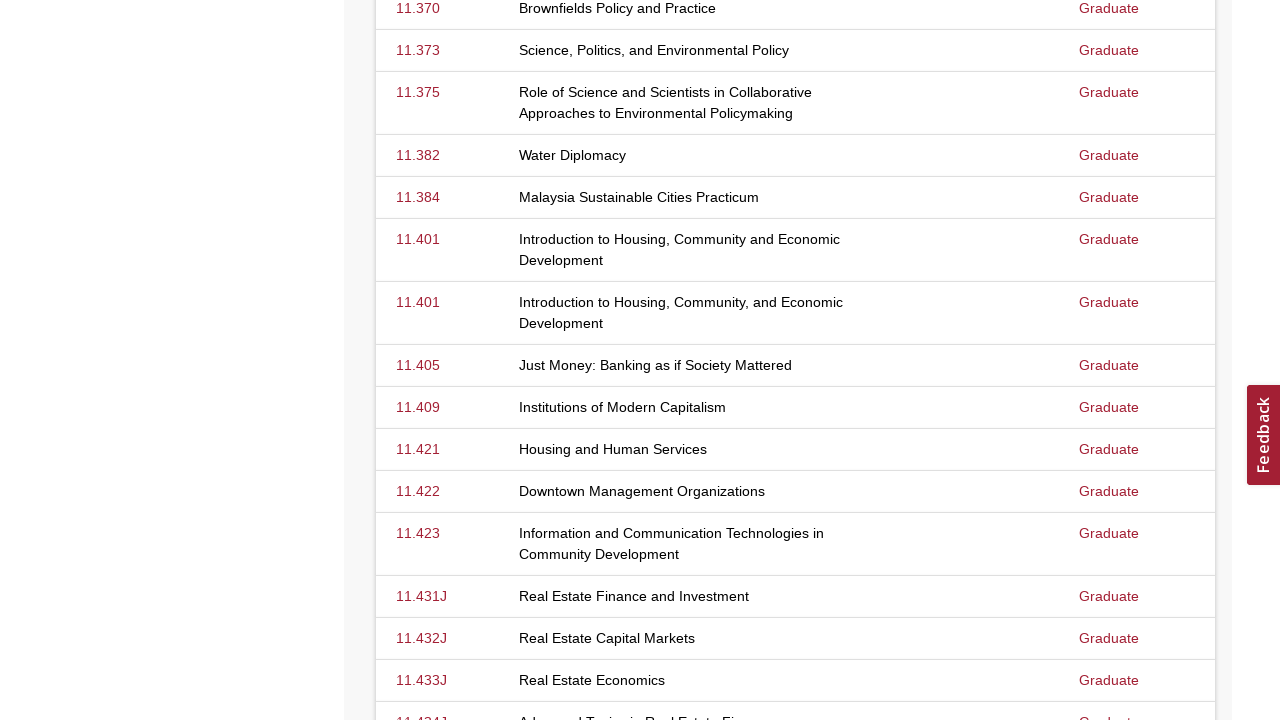

Scrolled to bottom of page
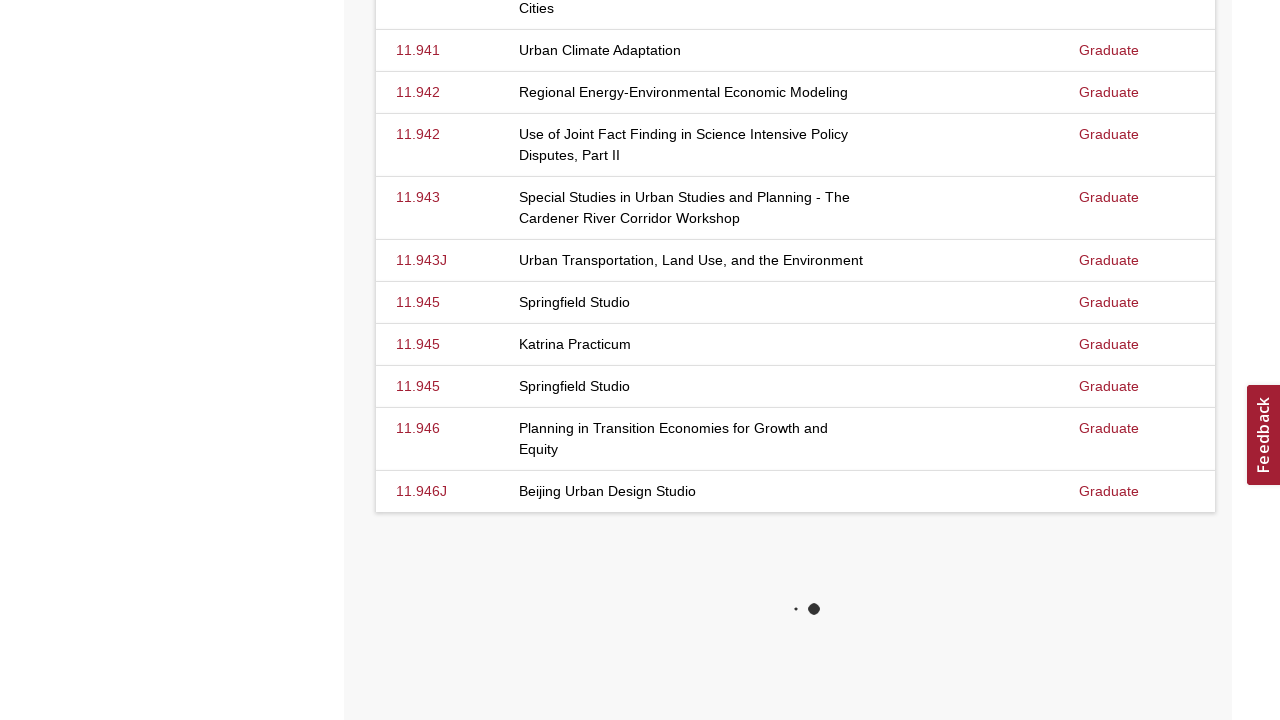

Waited for new content to load via infinite scroll
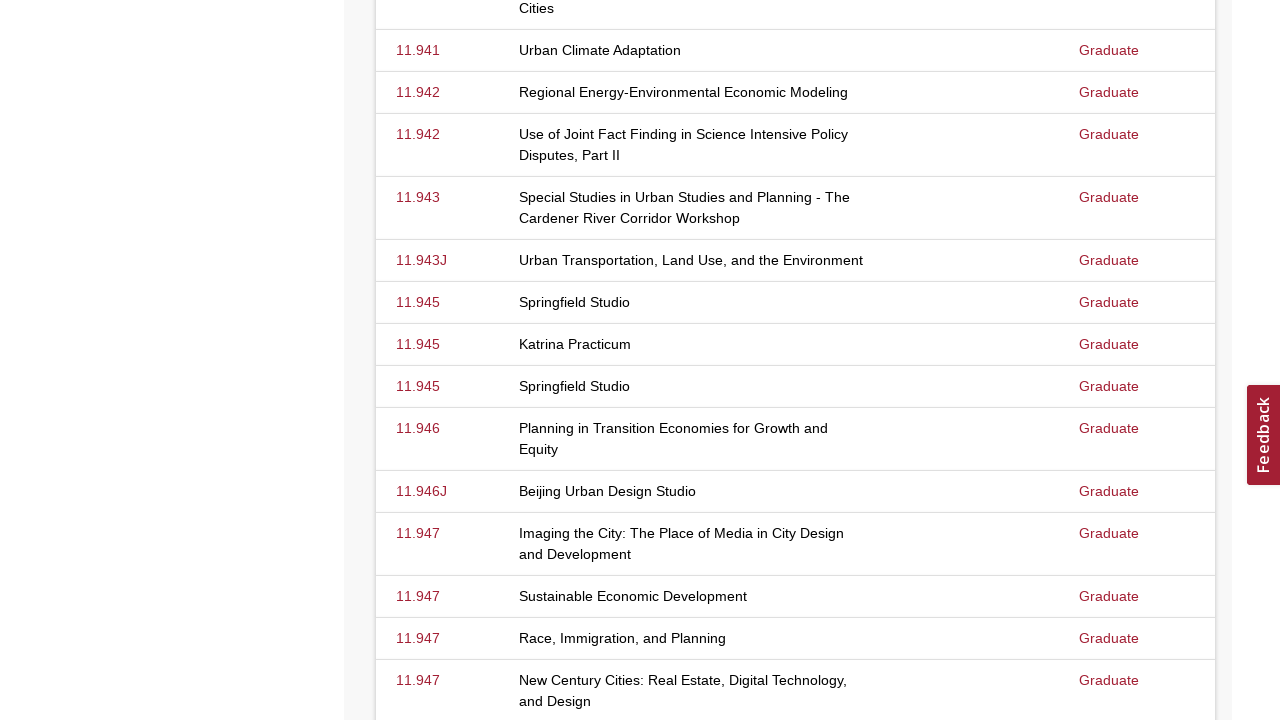

Evaluated new page scroll height
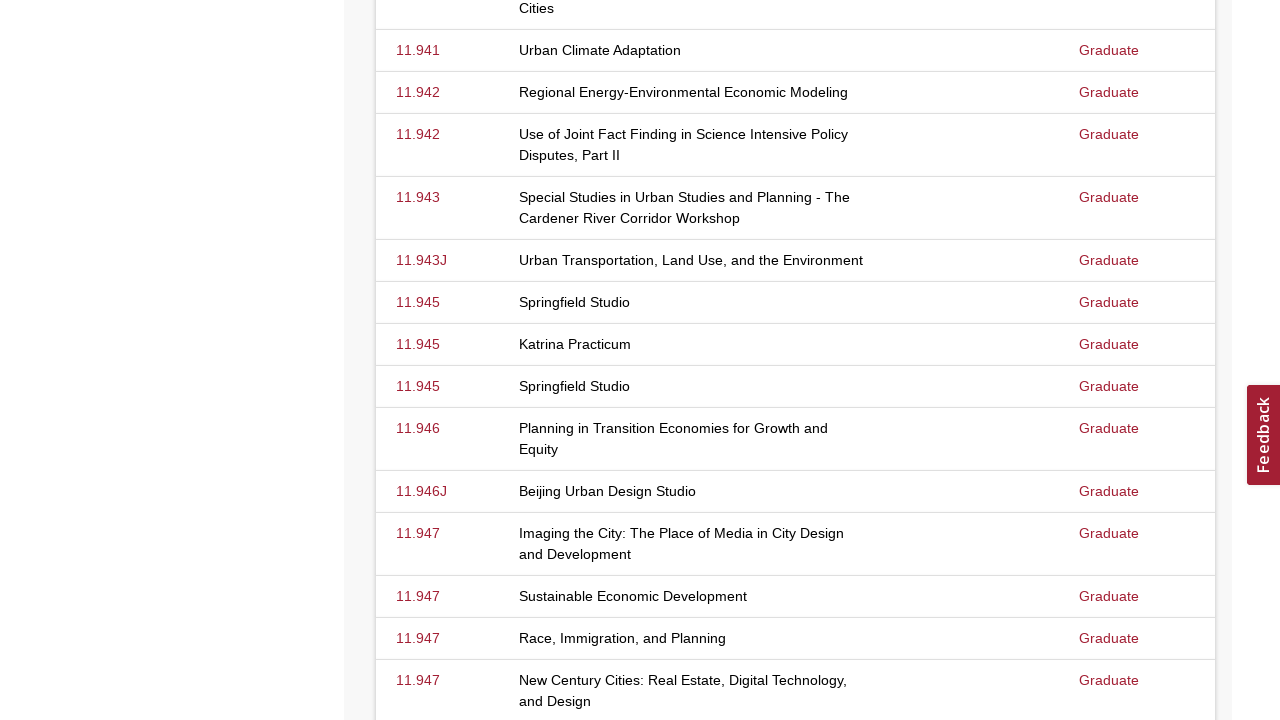

Scrolled to bottom of page
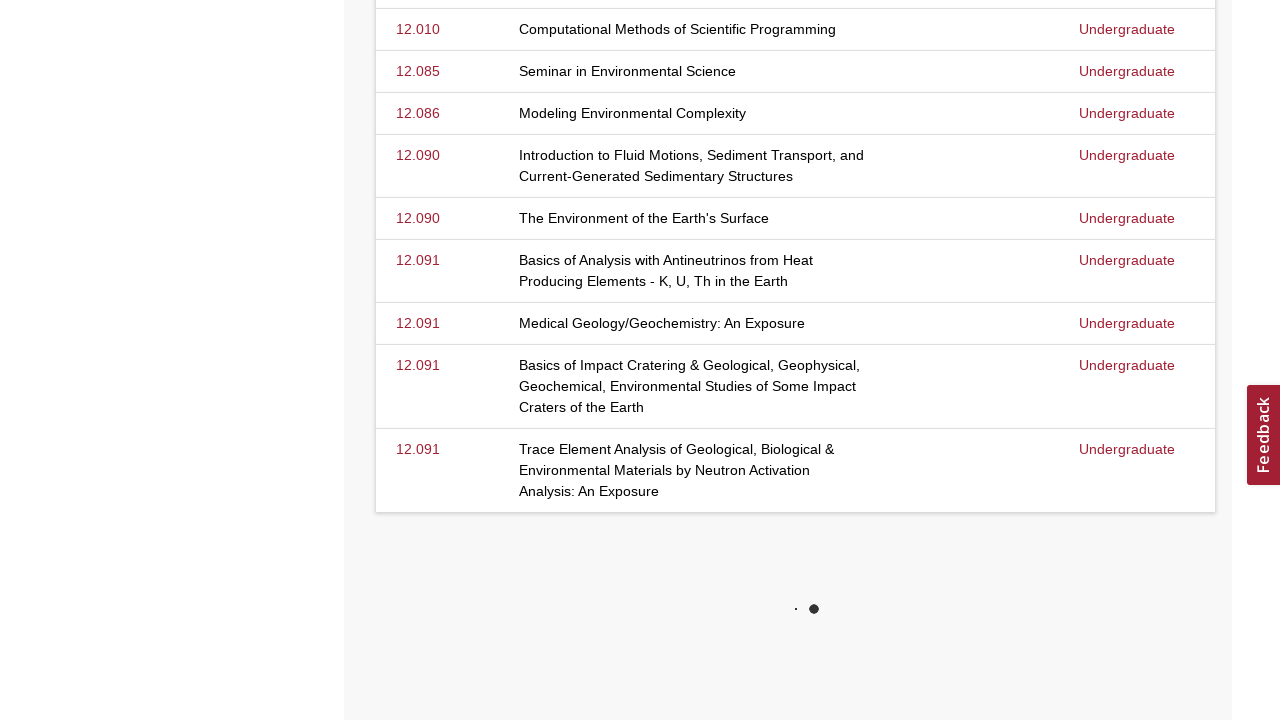

Waited for new content to load via infinite scroll
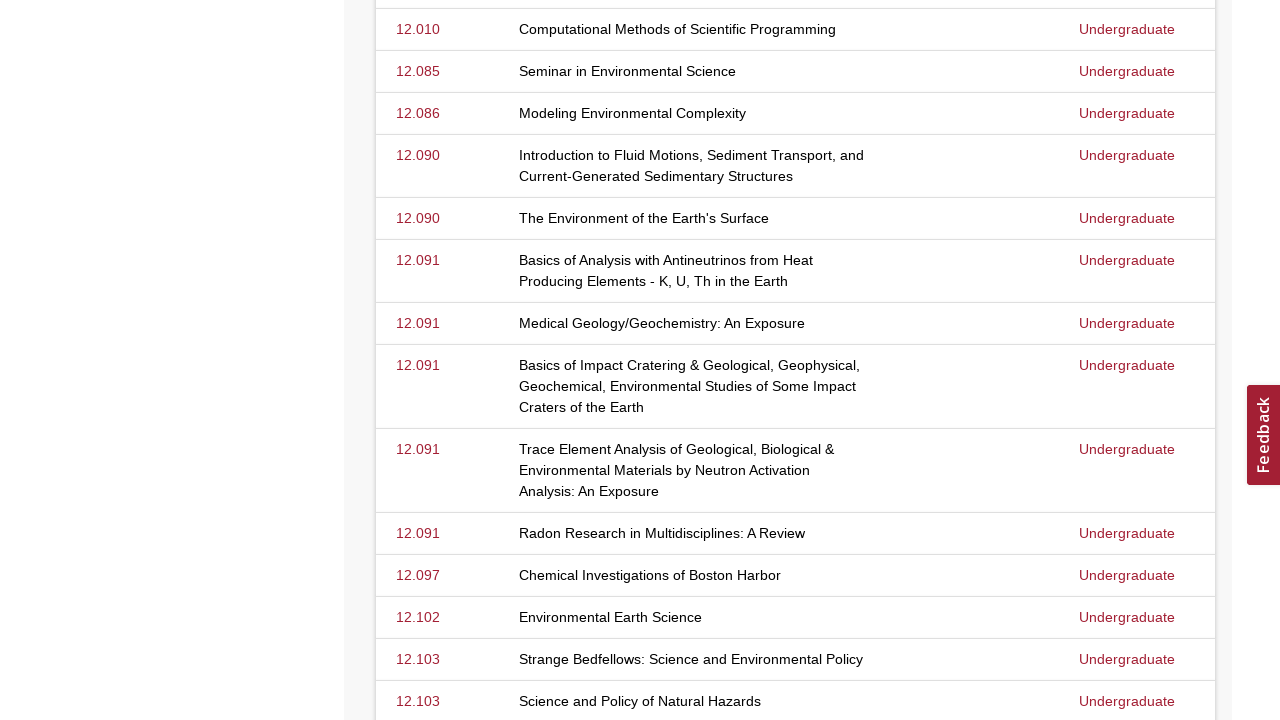

Evaluated new page scroll height
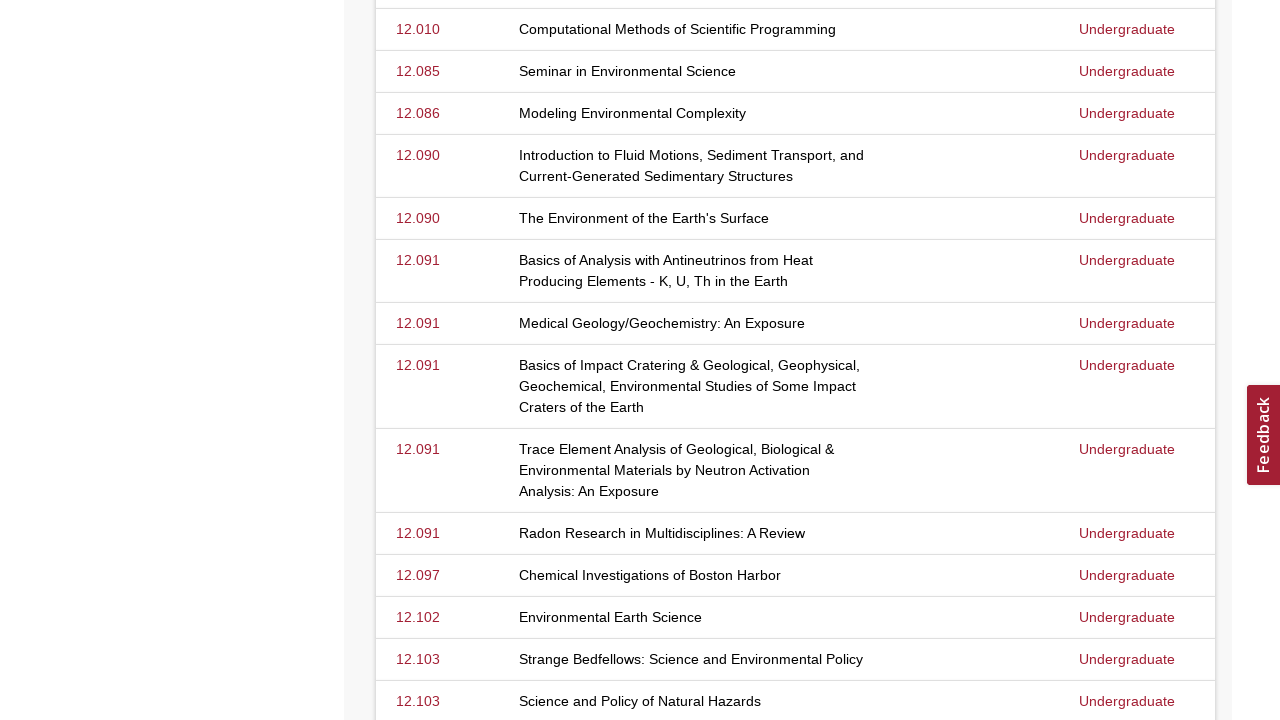

Scrolled to bottom of page
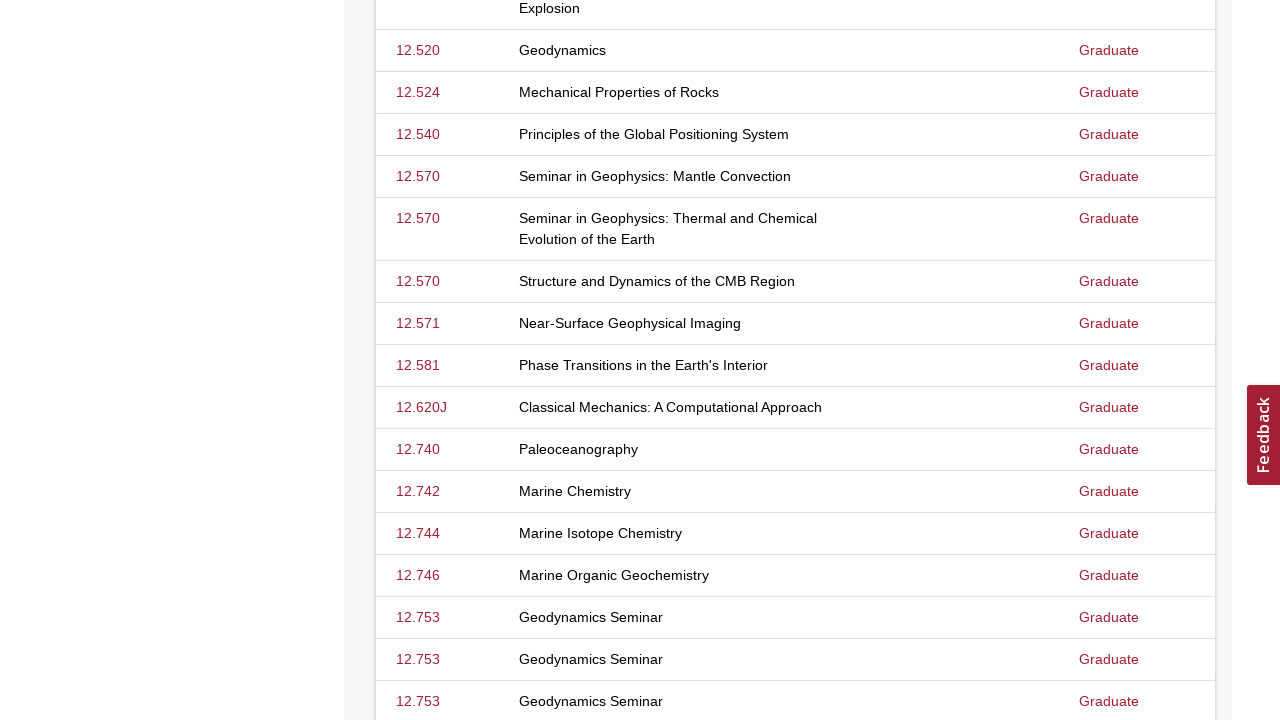

Waited for new content to load via infinite scroll
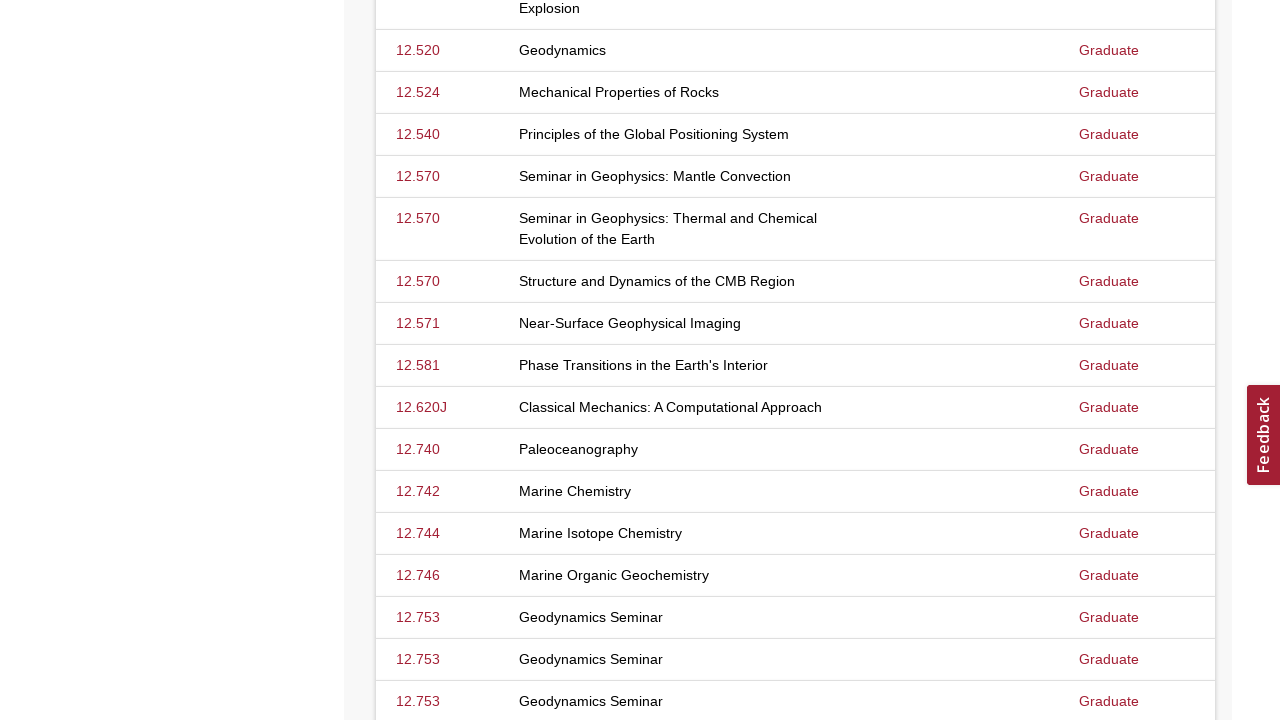

Evaluated new page scroll height
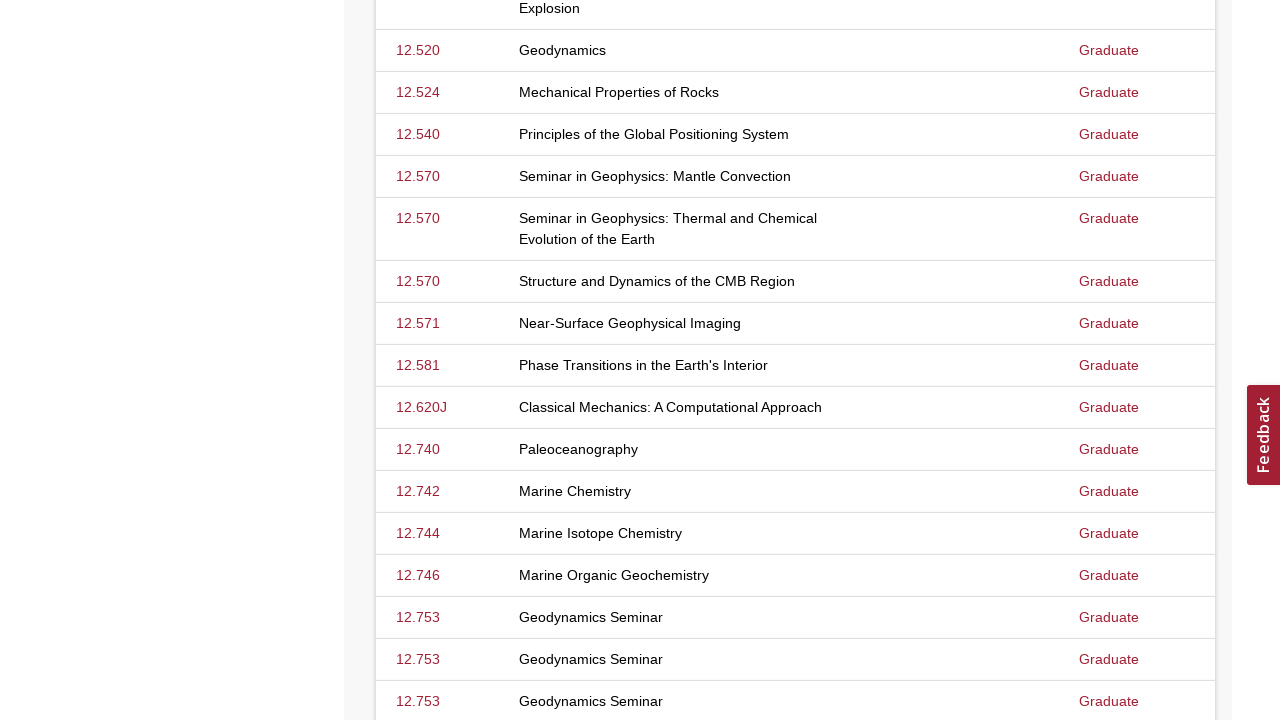

Scrolled to bottom of page
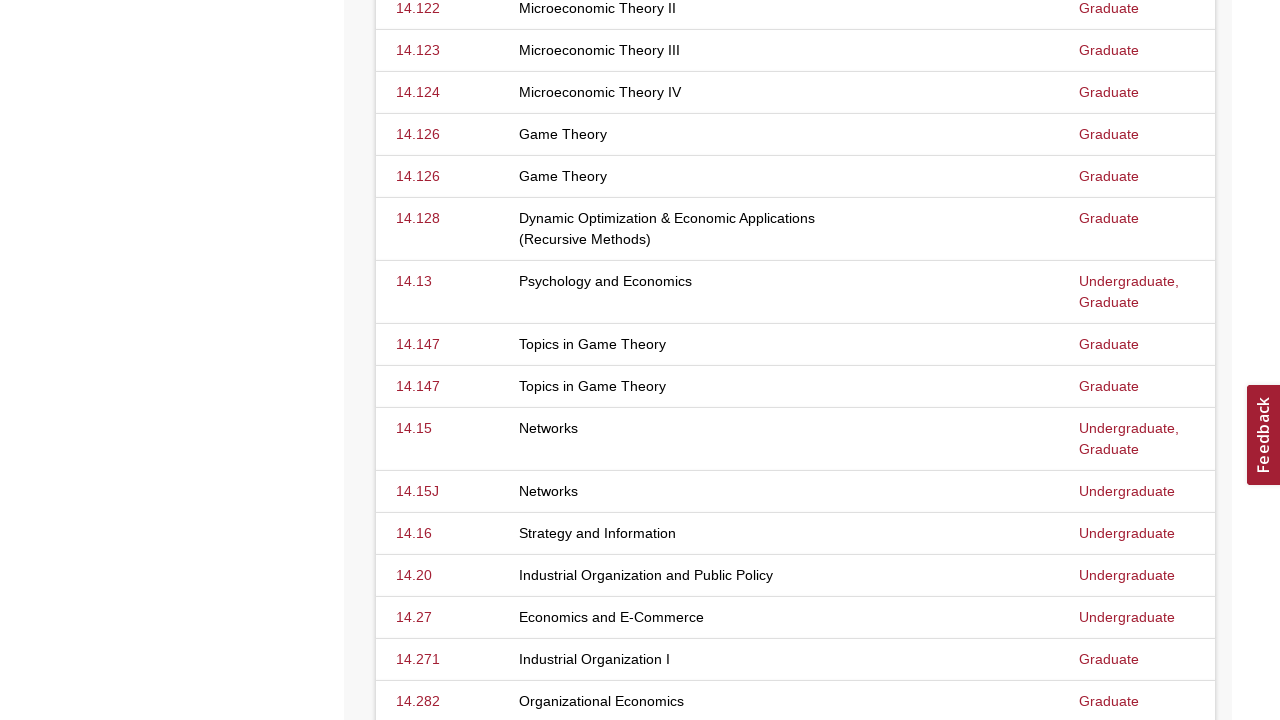

Waited for new content to load via infinite scroll
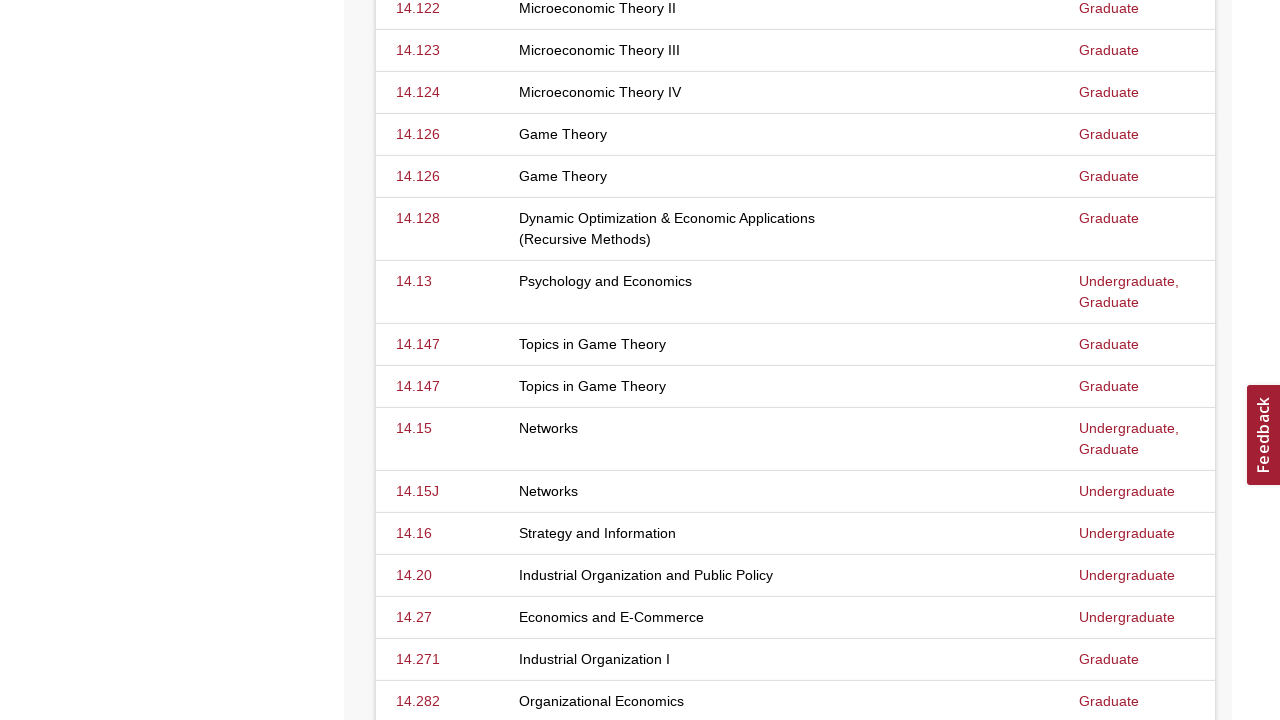

Evaluated new page scroll height
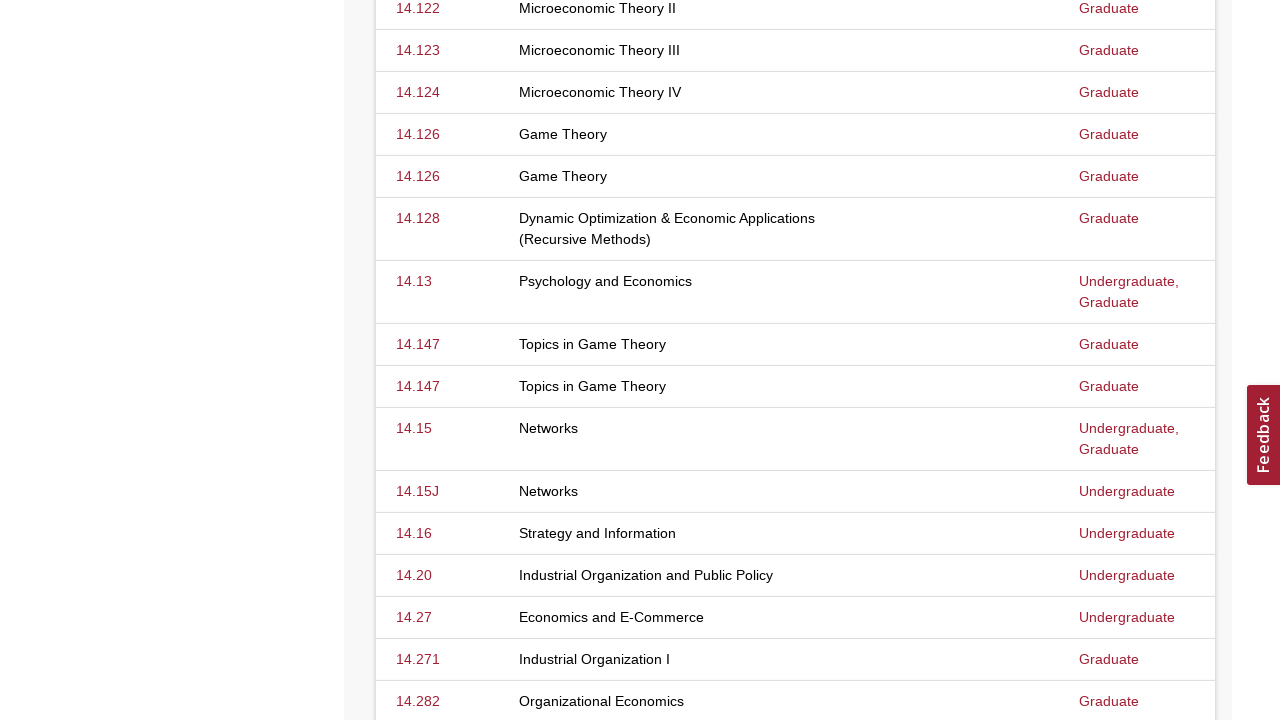

Scrolled to bottom of page
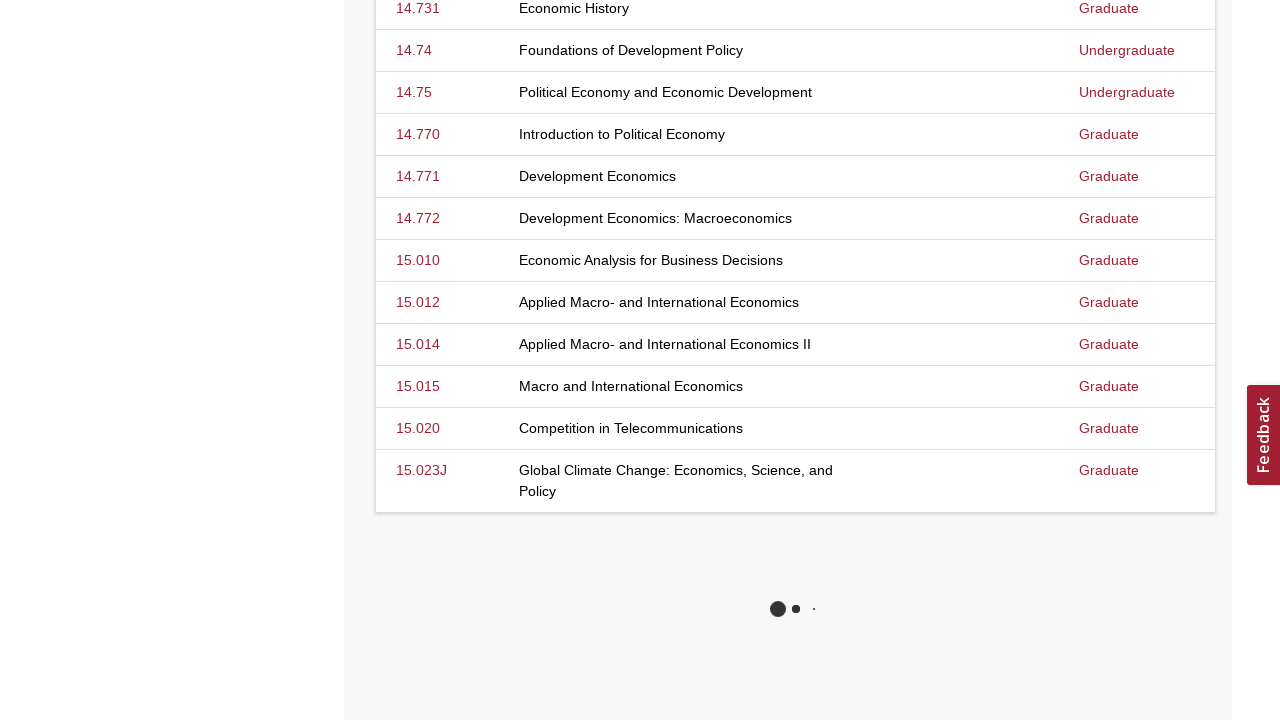

Waited for new content to load via infinite scroll
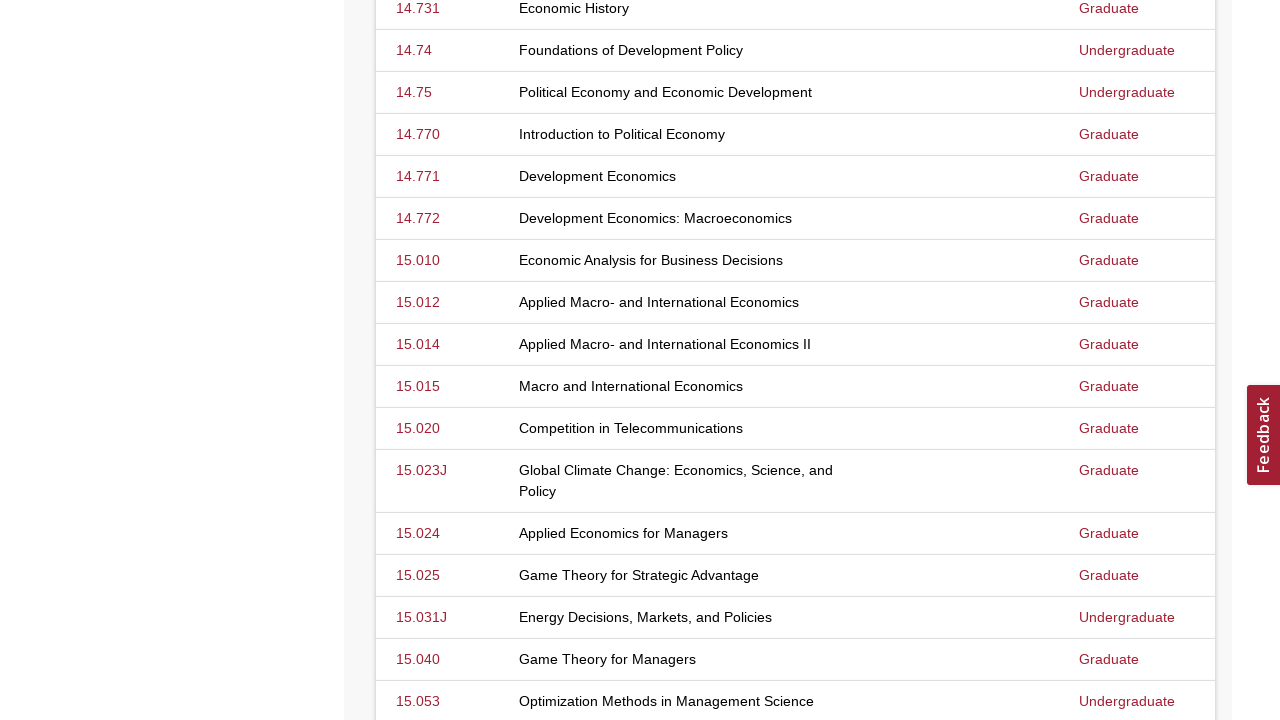

Evaluated new page scroll height
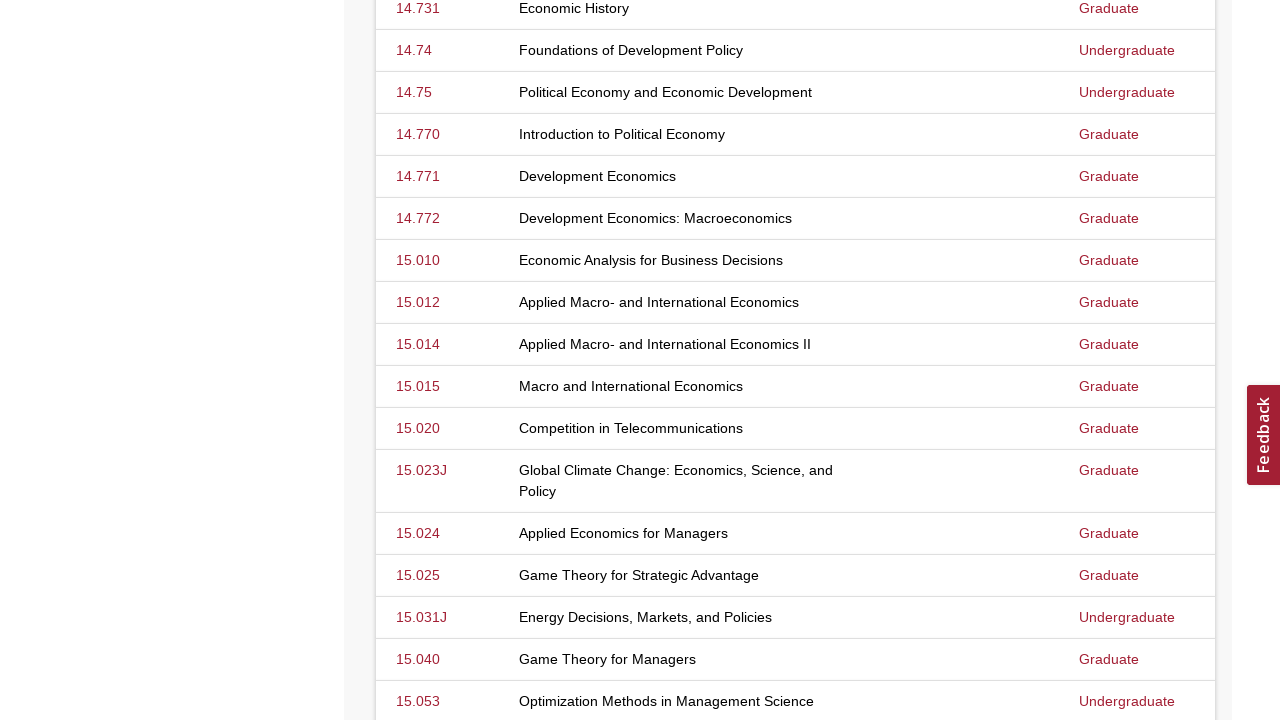

Scrolled to bottom of page
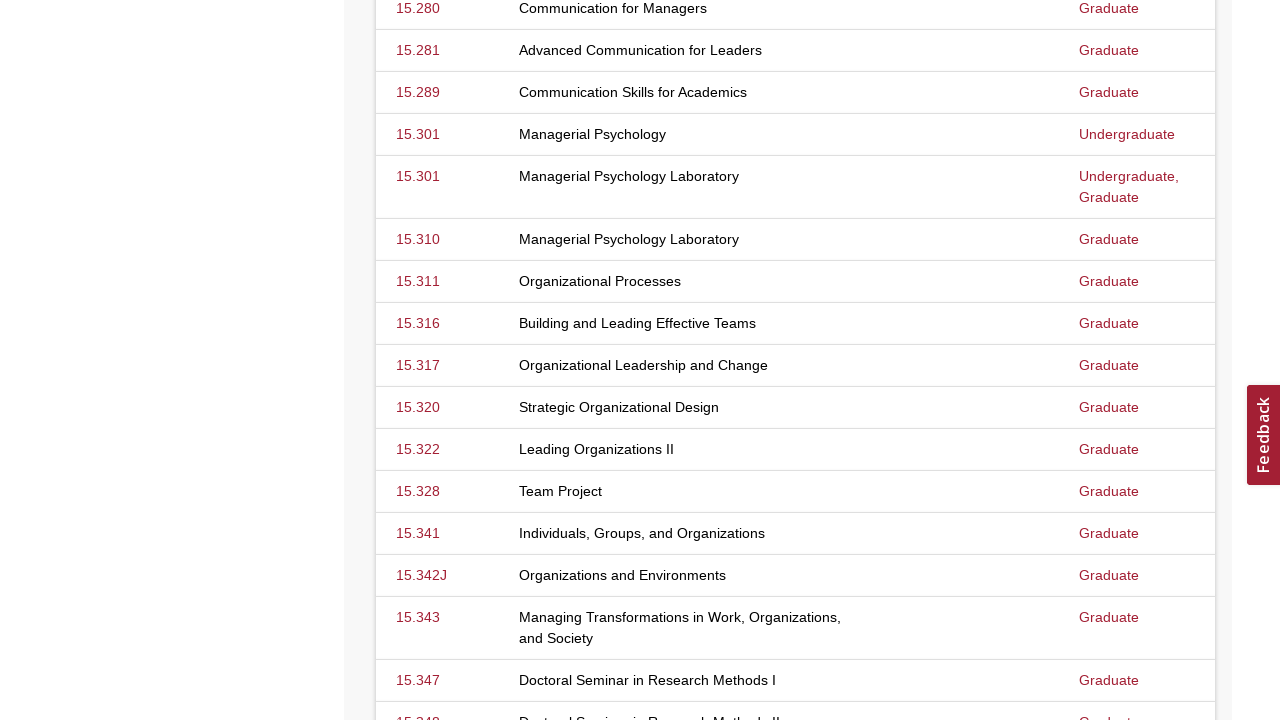

Waited for new content to load via infinite scroll
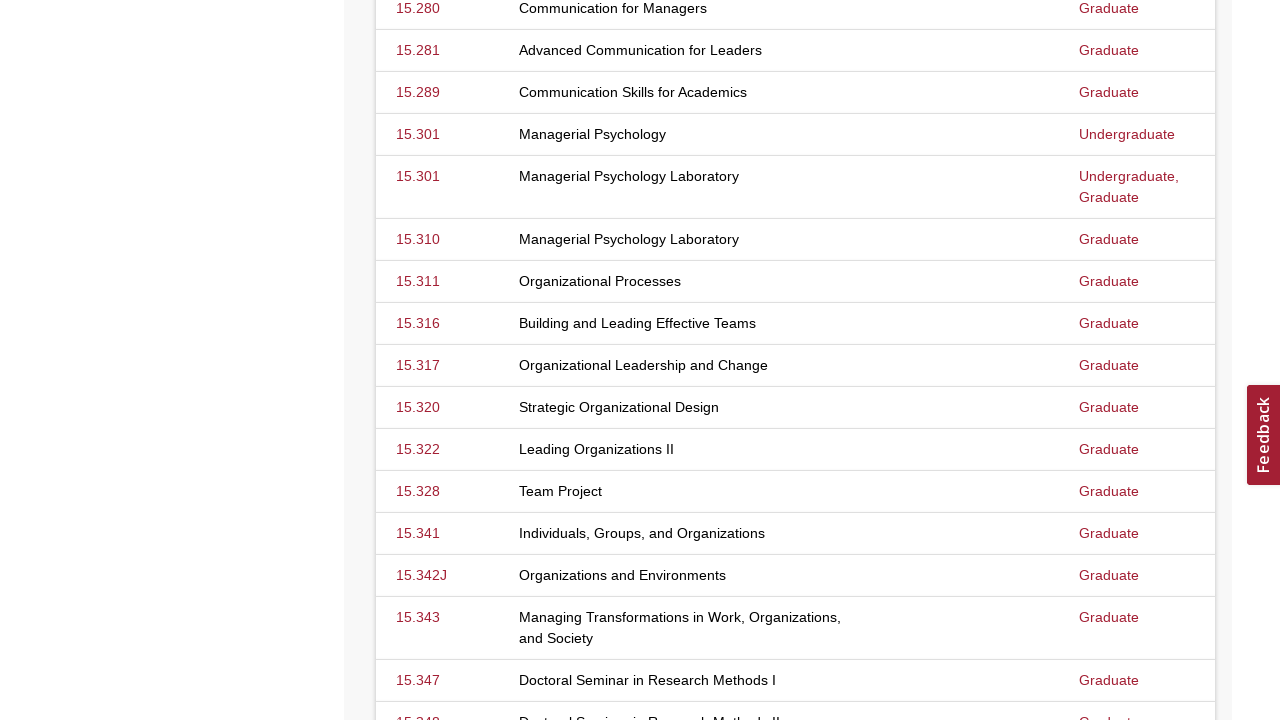

Evaluated new page scroll height
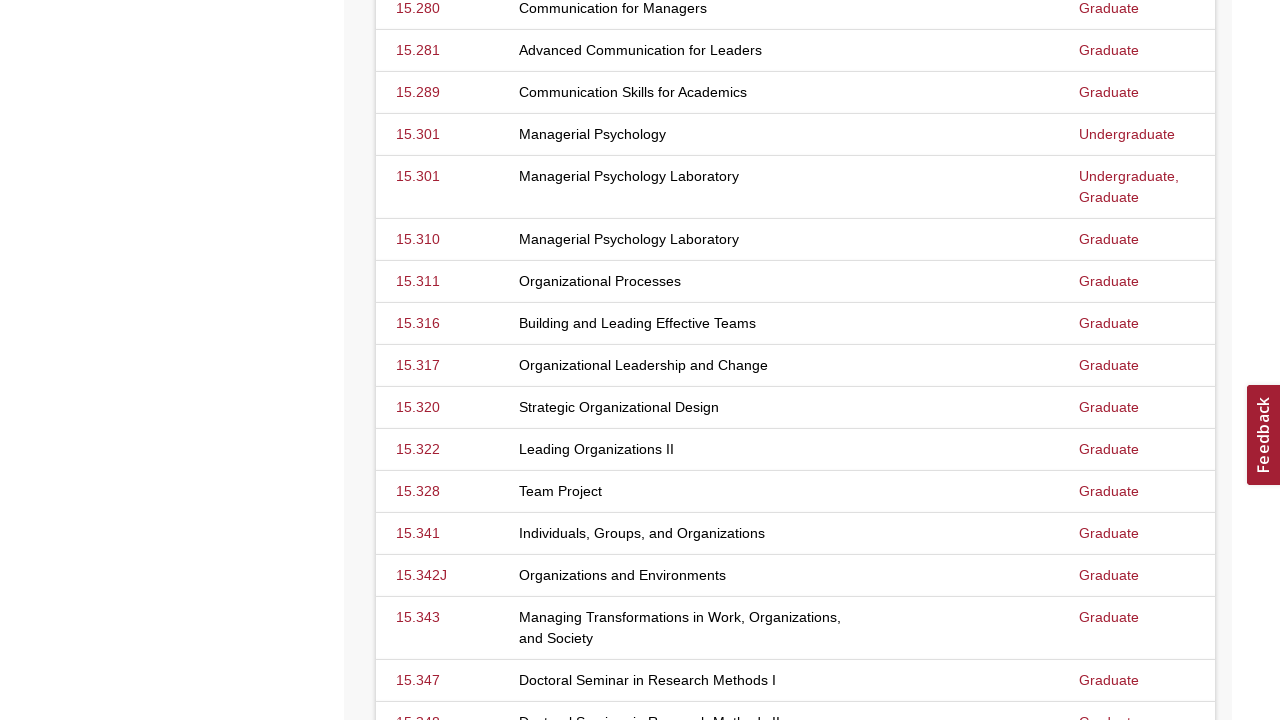

Scrolled to bottom of page
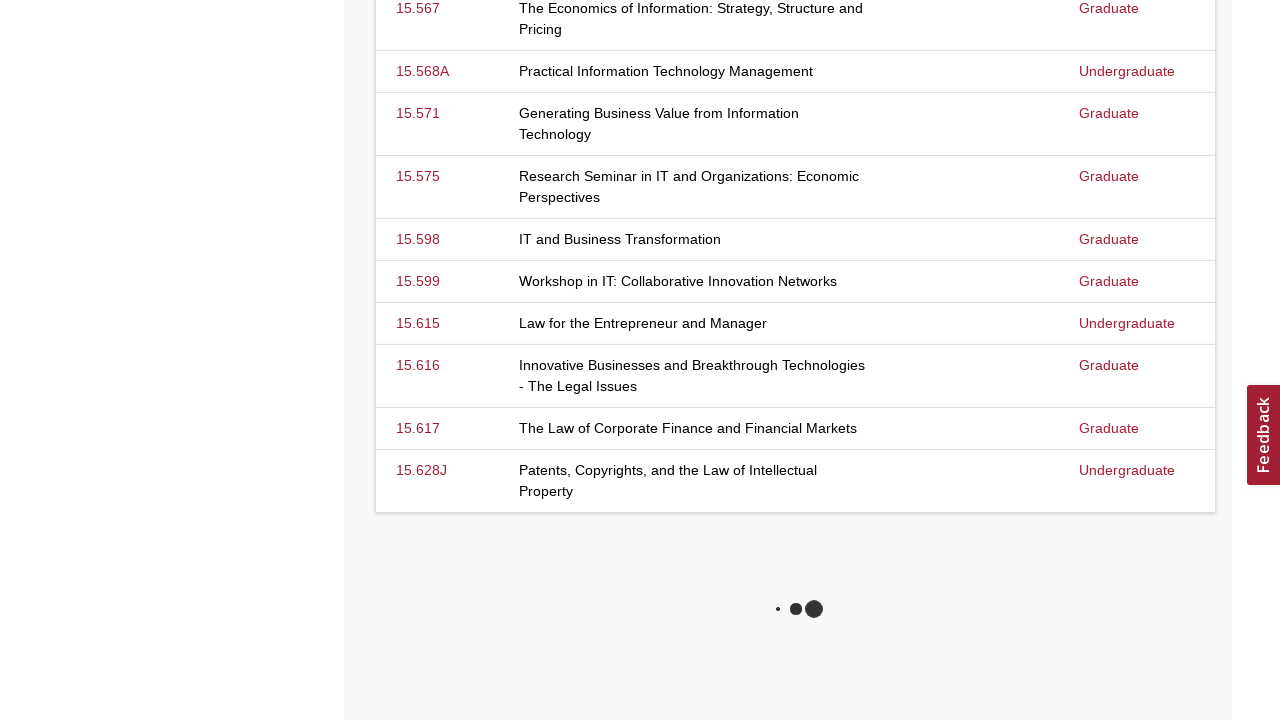

Waited for new content to load via infinite scroll
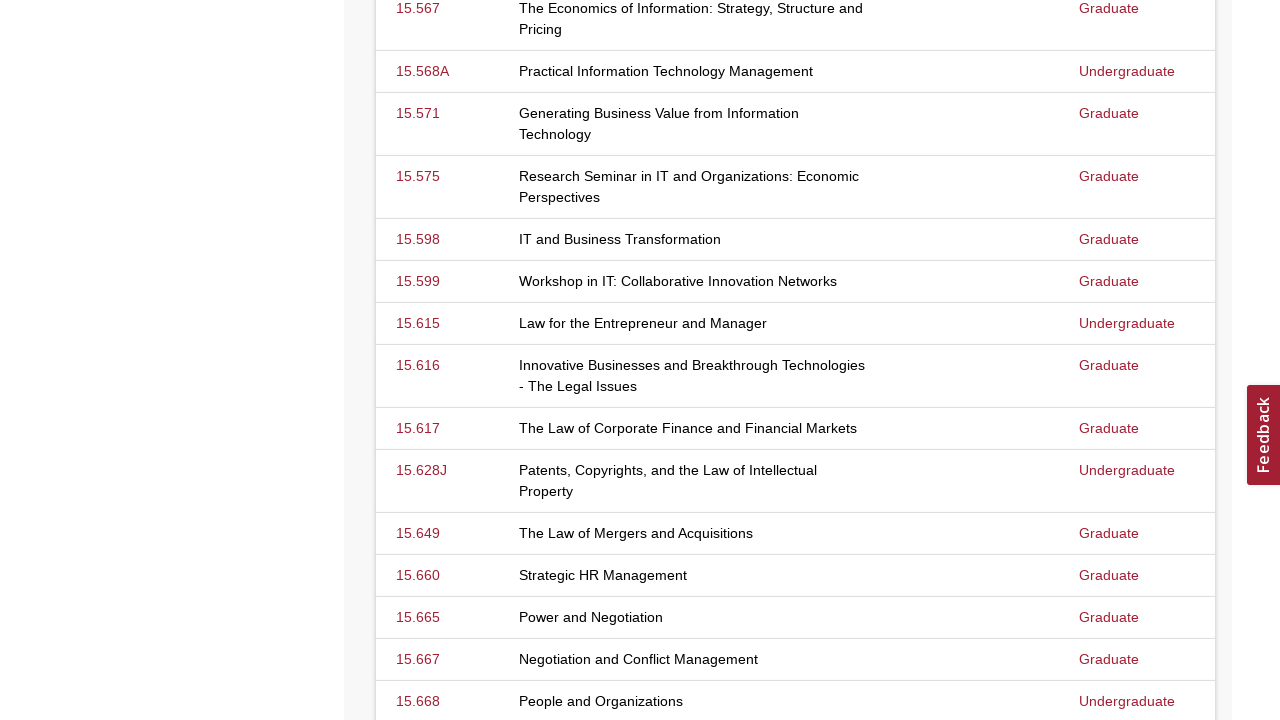

Evaluated new page scroll height
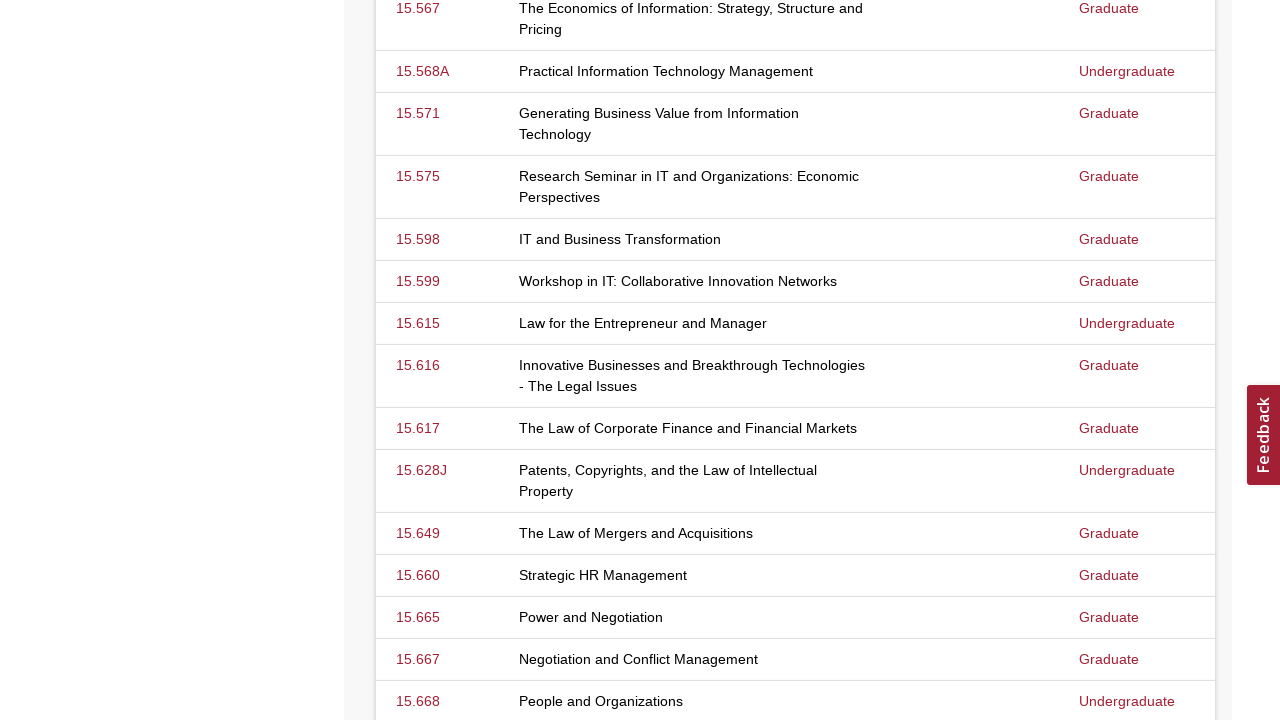

Scrolled to bottom of page
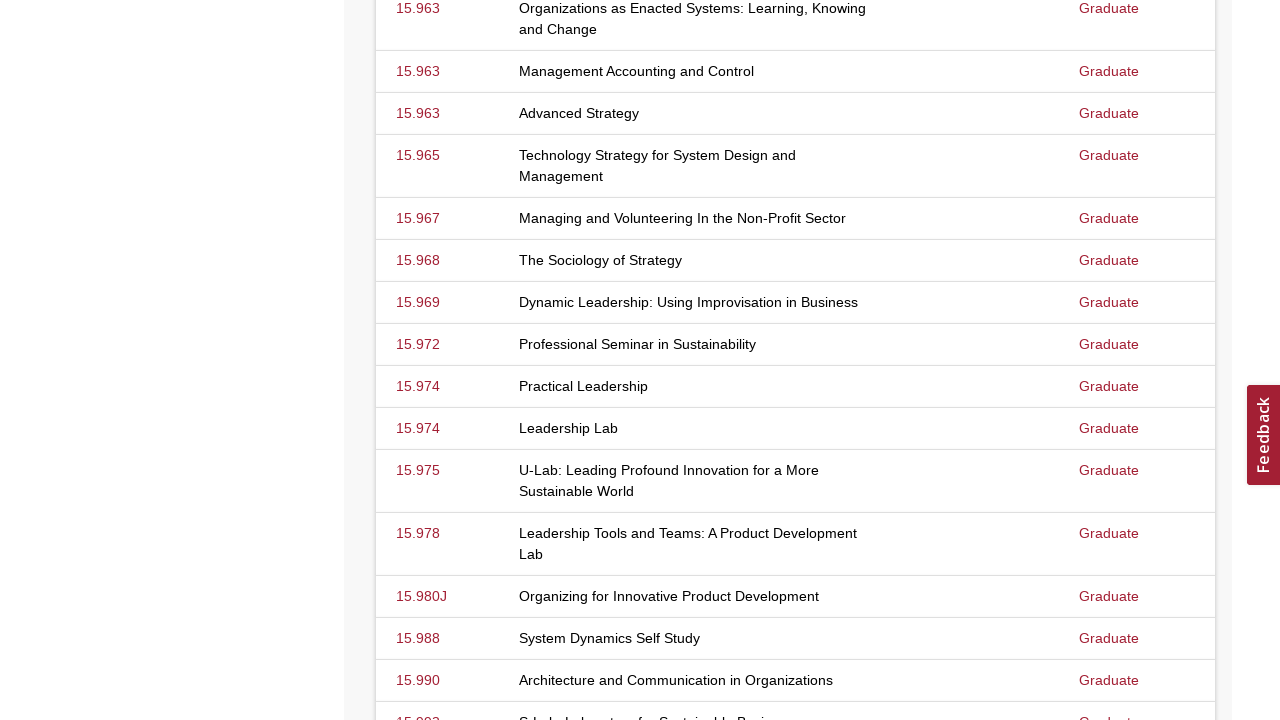

Waited for new content to load via infinite scroll
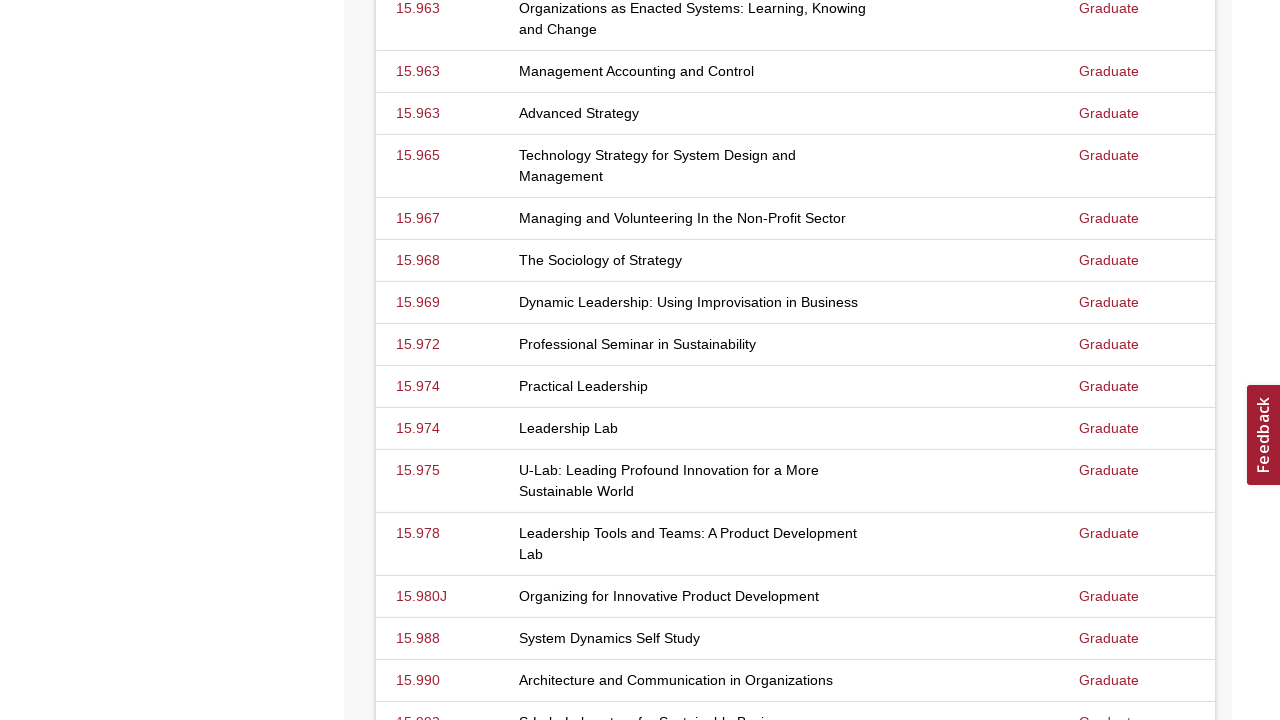

Evaluated new page scroll height
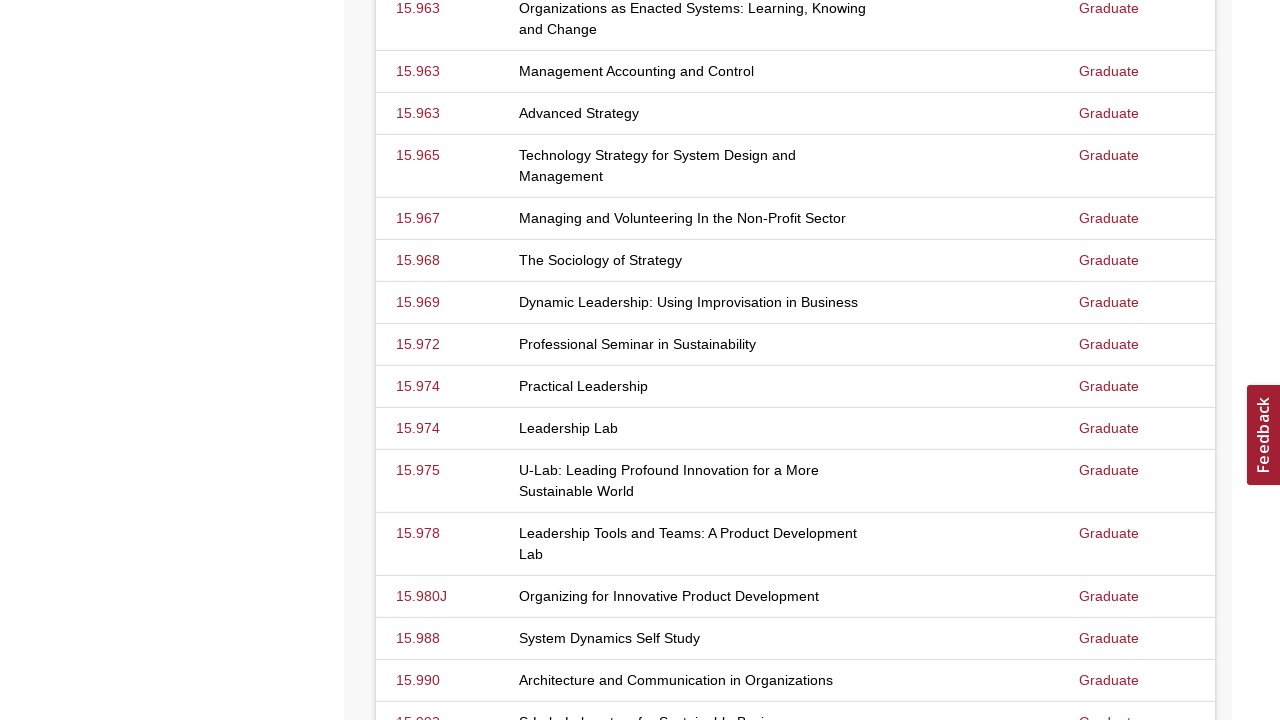

Scrolled to bottom of page
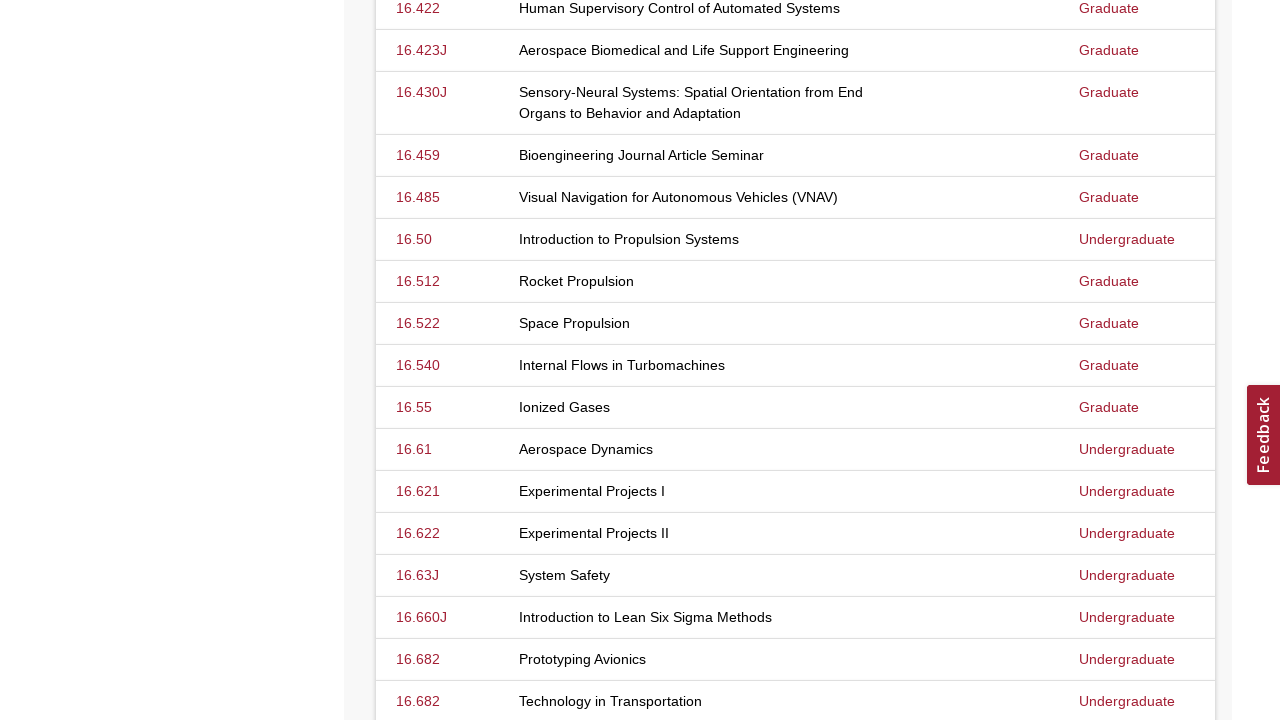

Waited for new content to load via infinite scroll
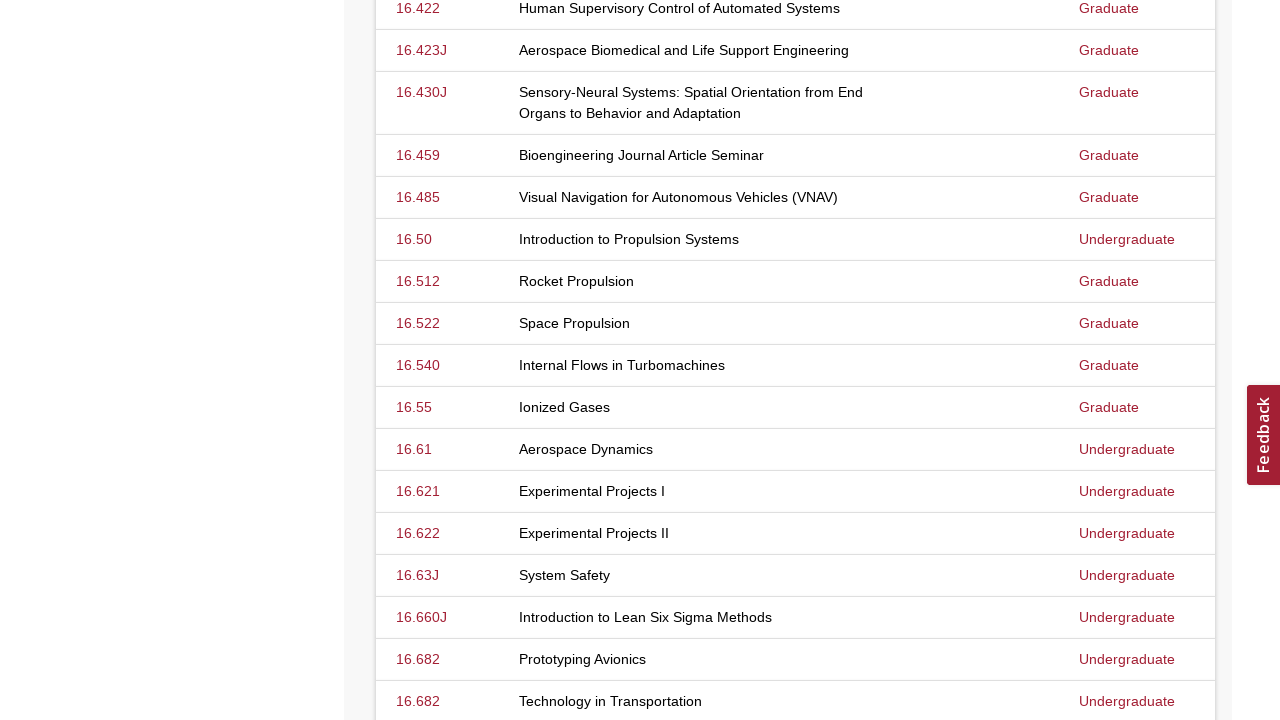

Evaluated new page scroll height
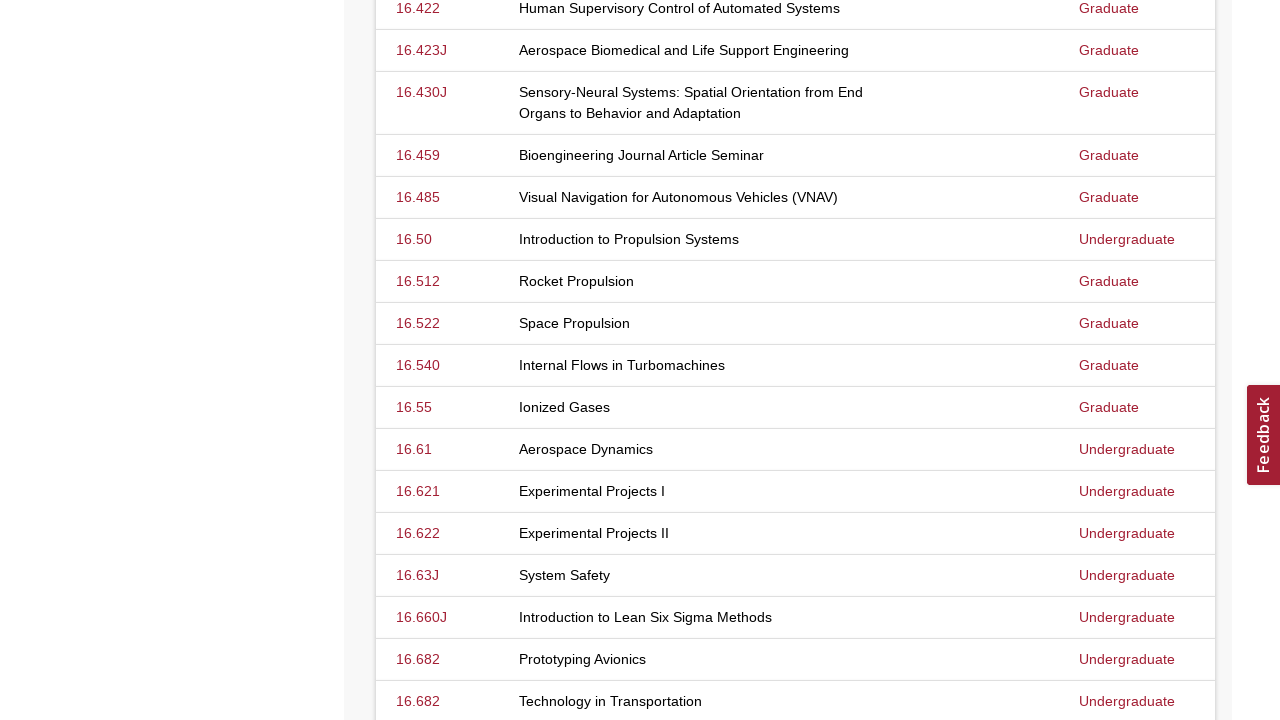

Scrolled to bottom of page
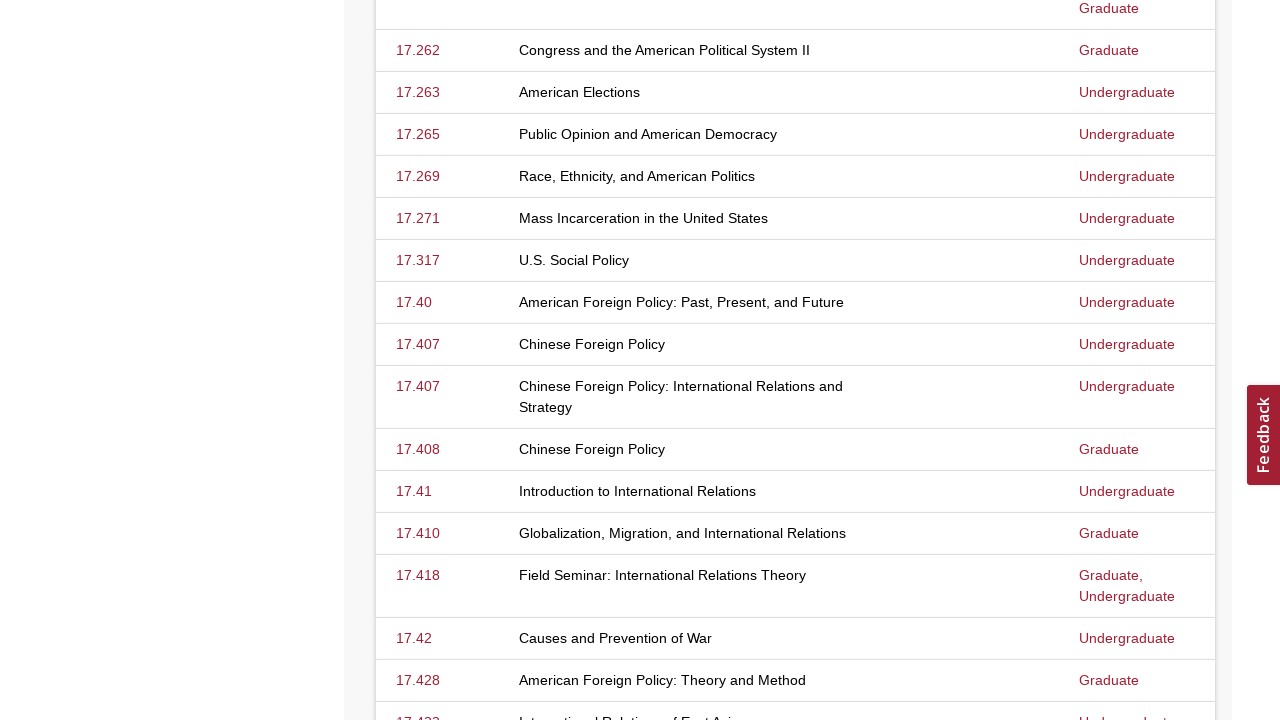

Waited for new content to load via infinite scroll
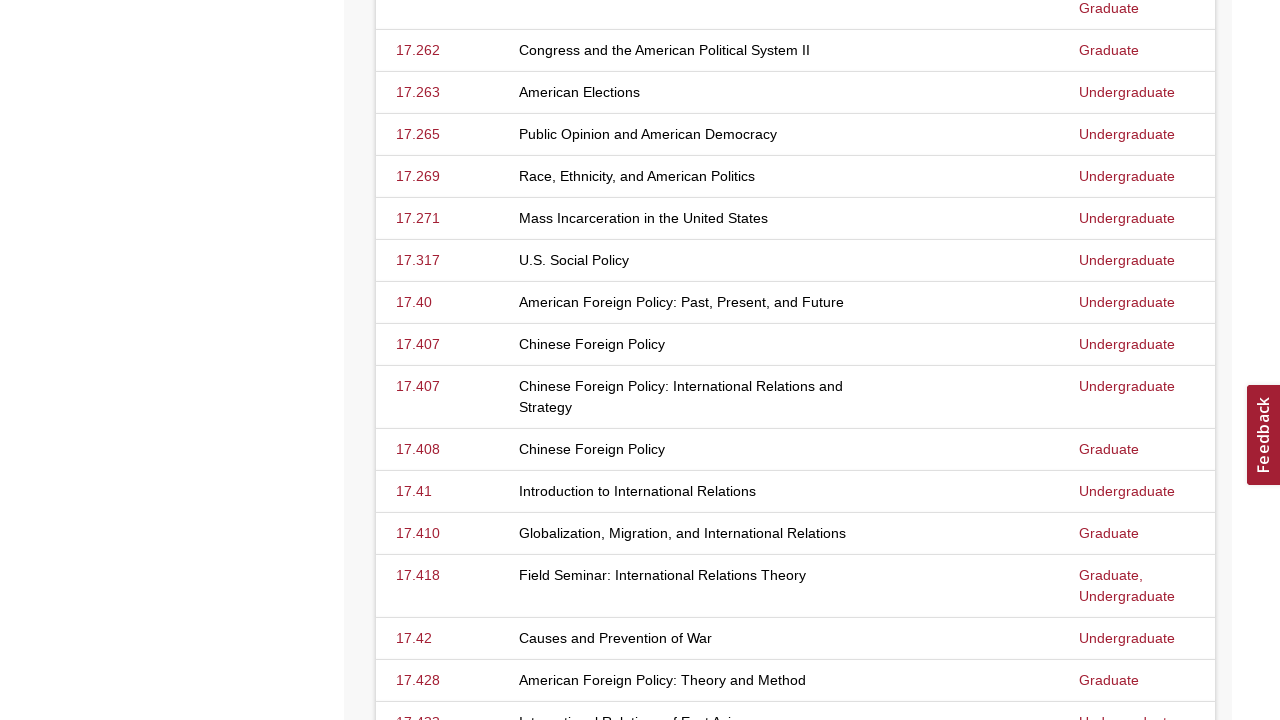

Evaluated new page scroll height
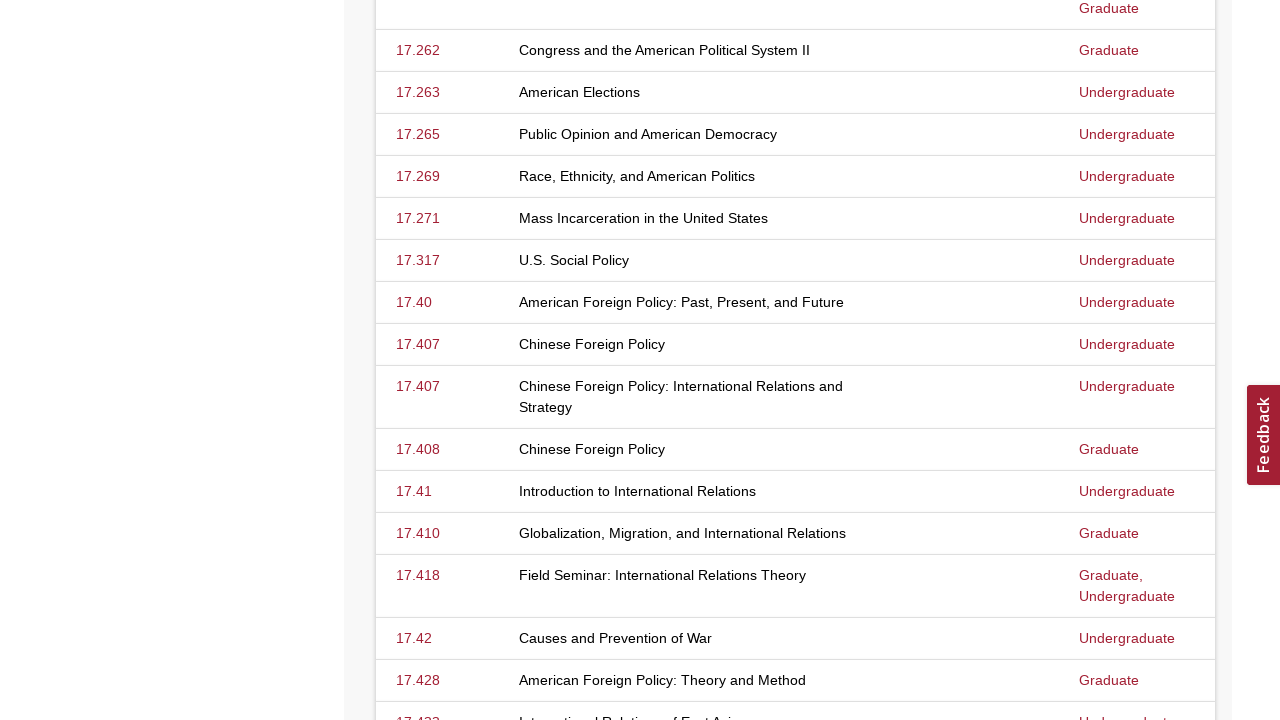

Scrolled to bottom of page
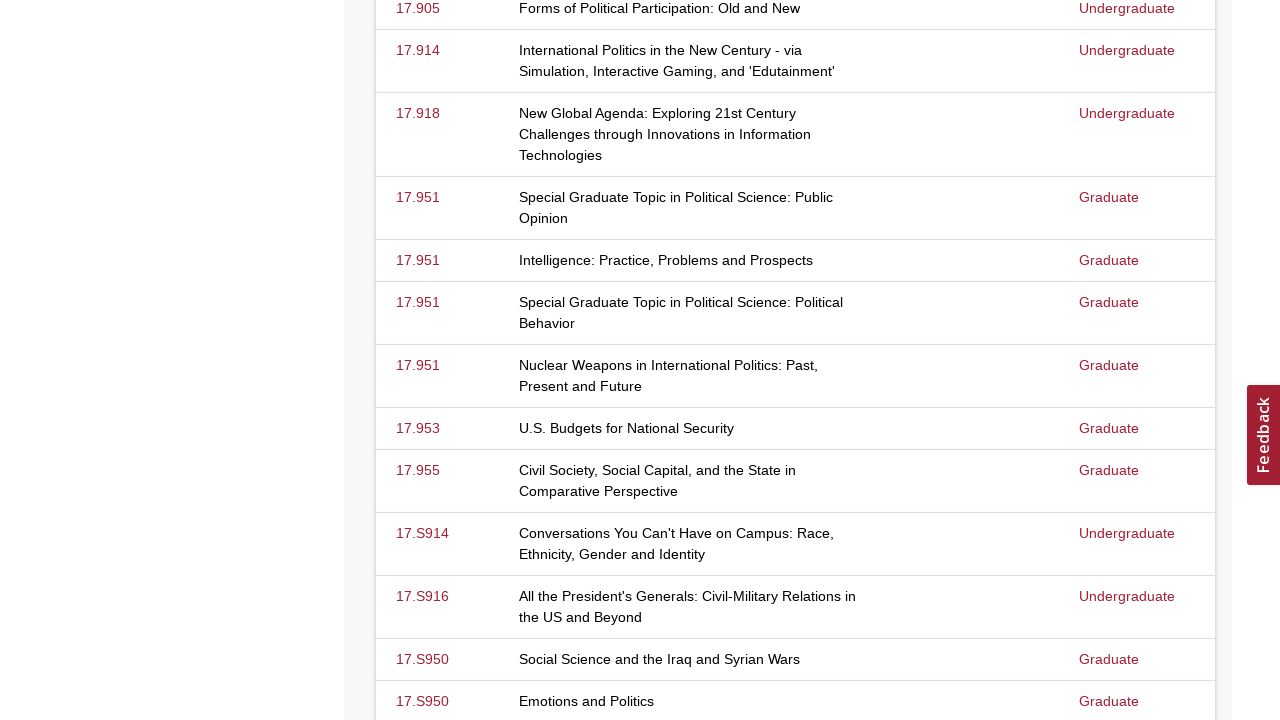

Waited for new content to load via infinite scroll
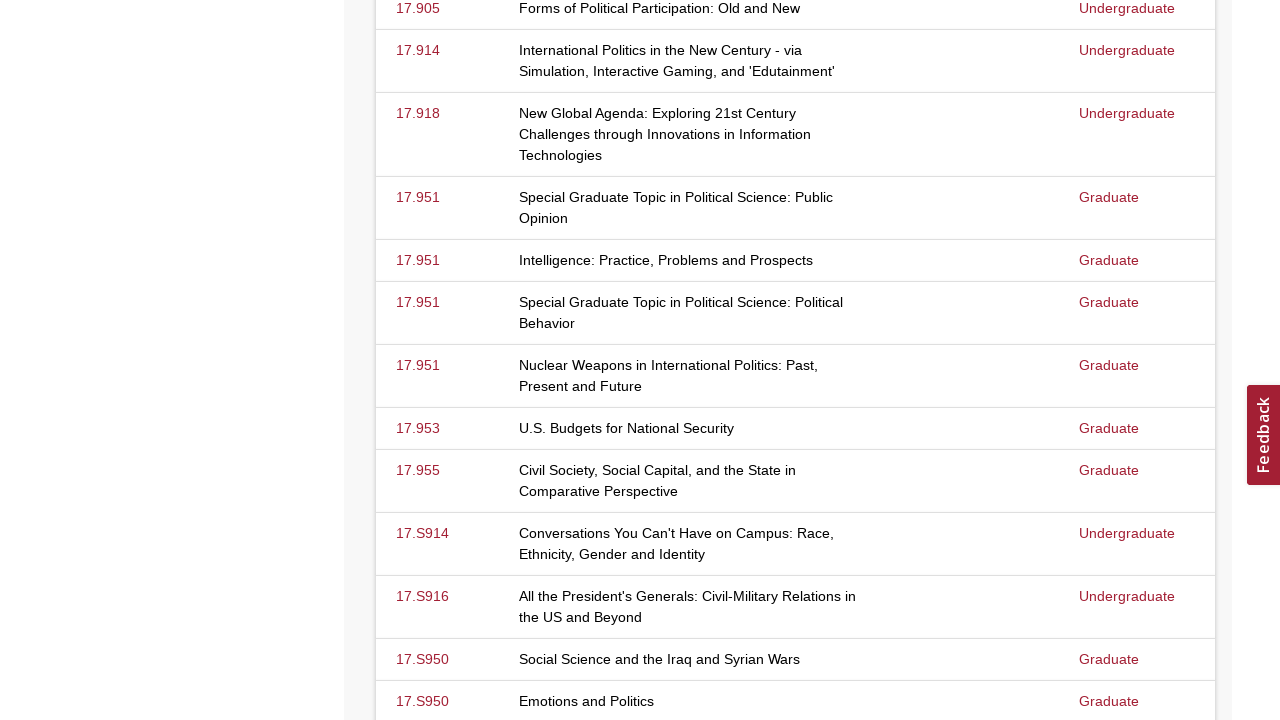

Evaluated new page scroll height
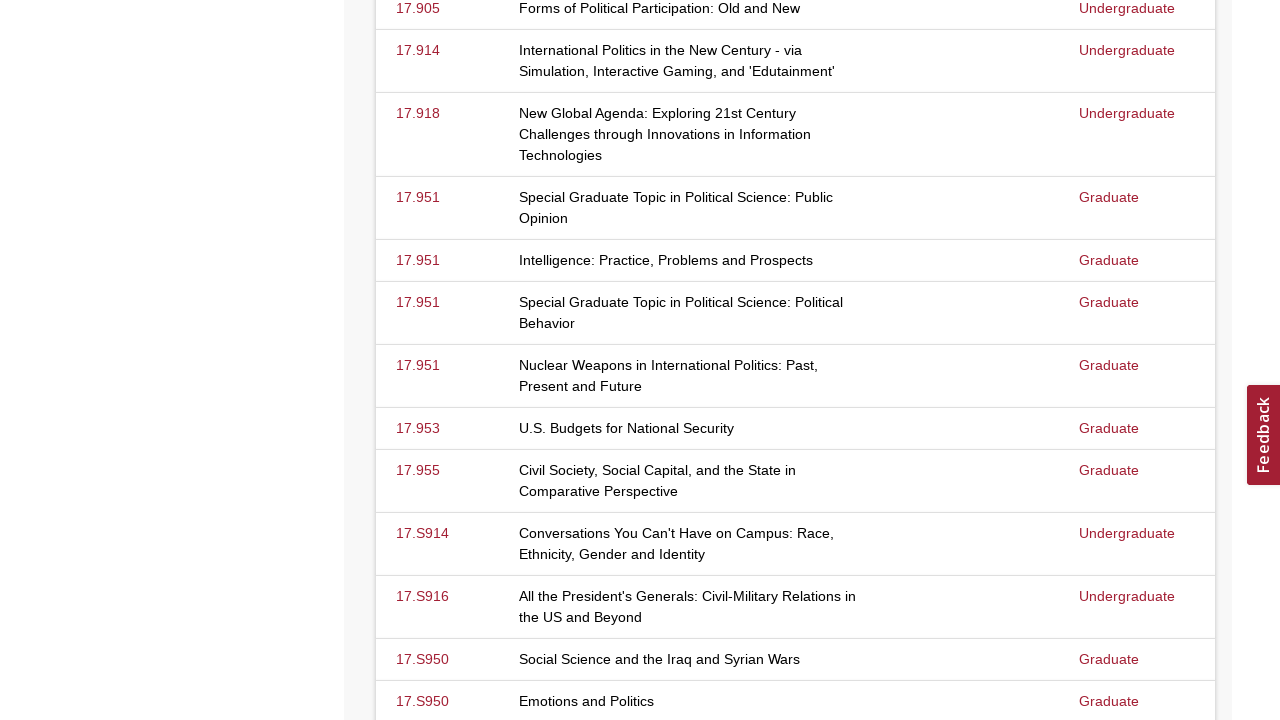

Scrolled to bottom of page
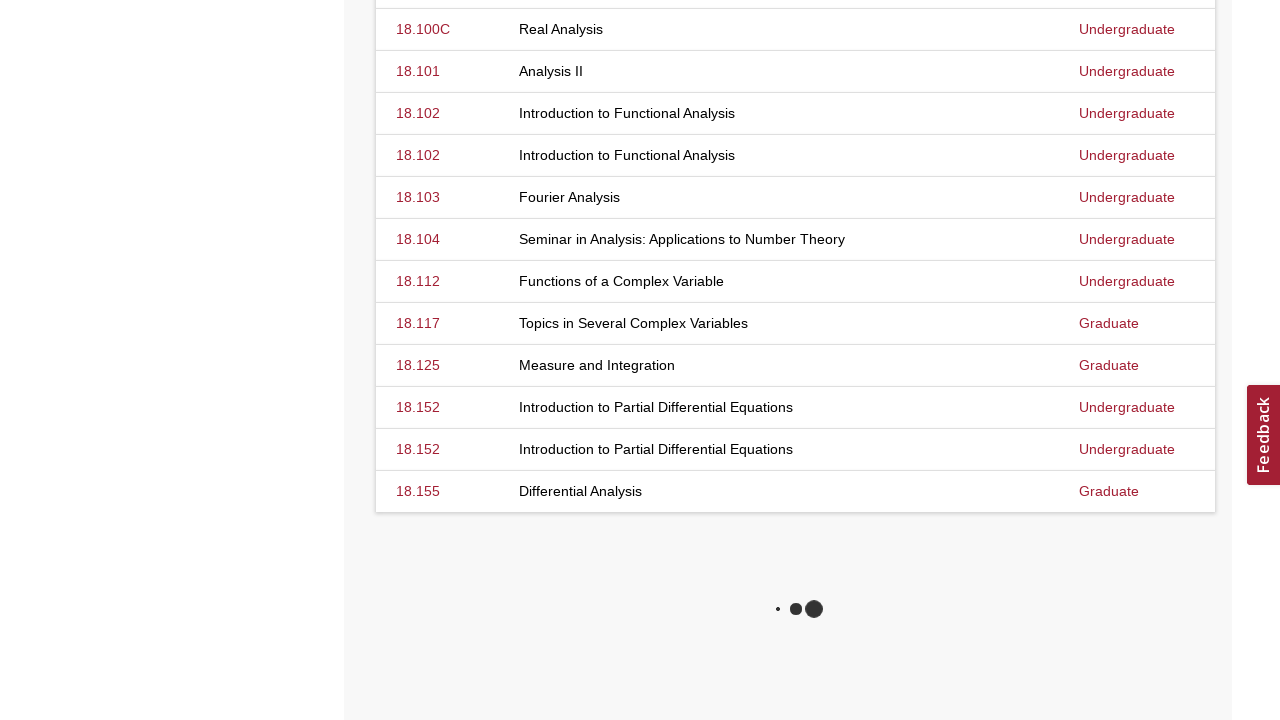

Waited for new content to load via infinite scroll
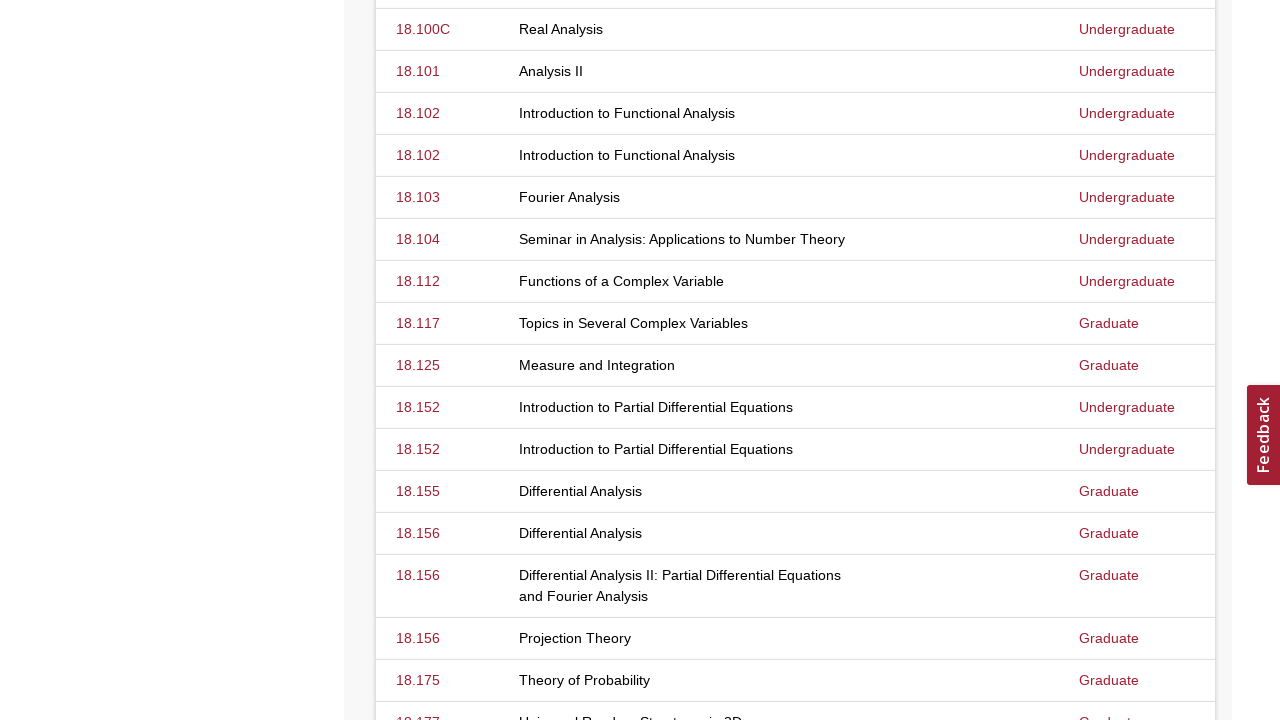

Evaluated new page scroll height
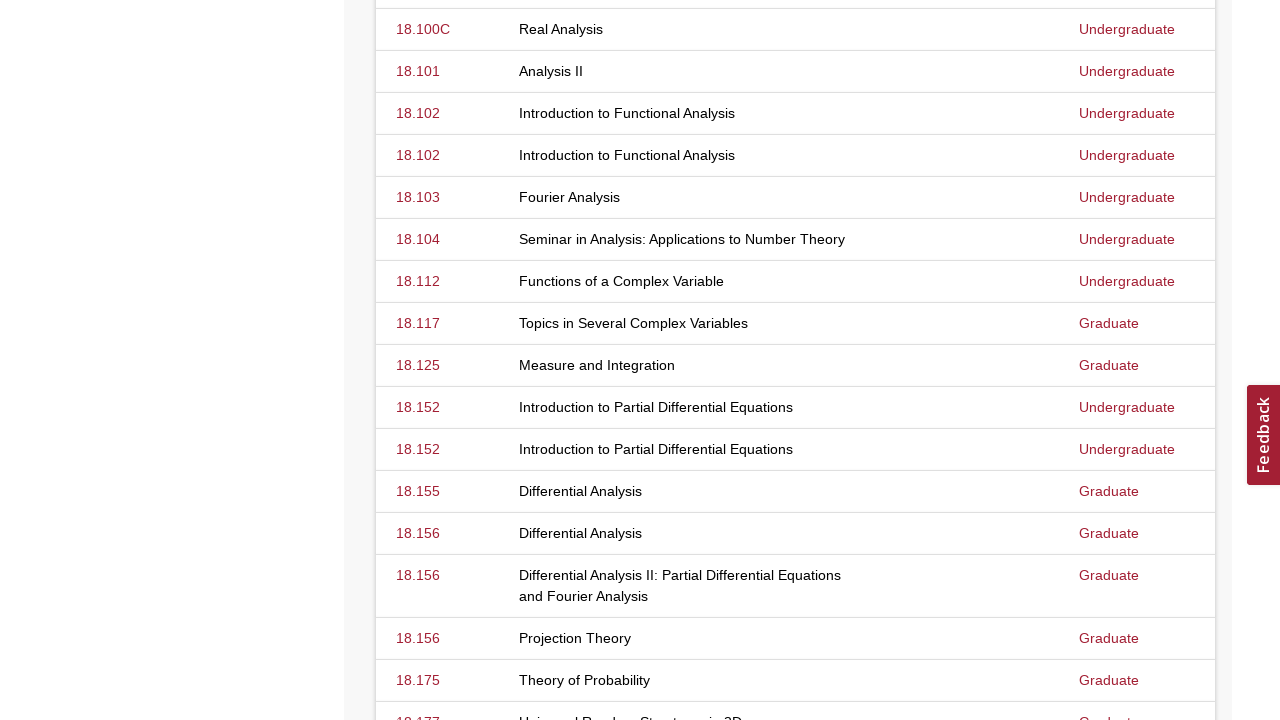

Scrolled to bottom of page
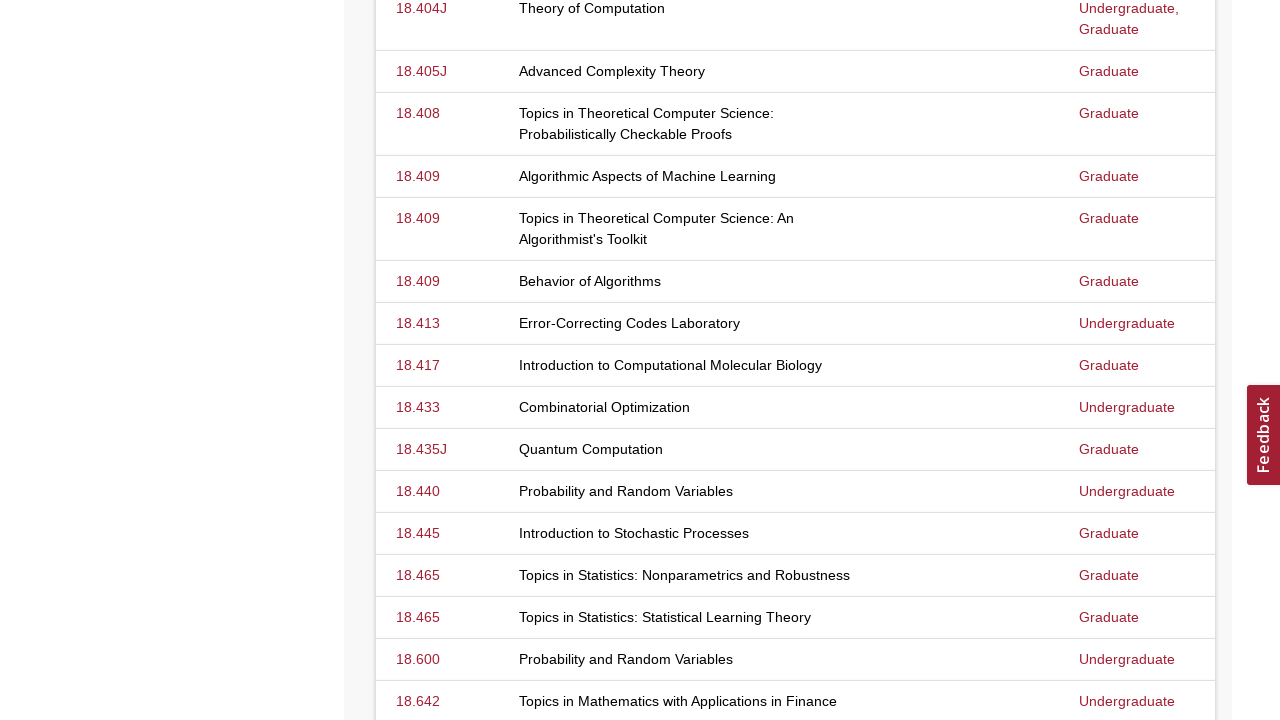

Waited for new content to load via infinite scroll
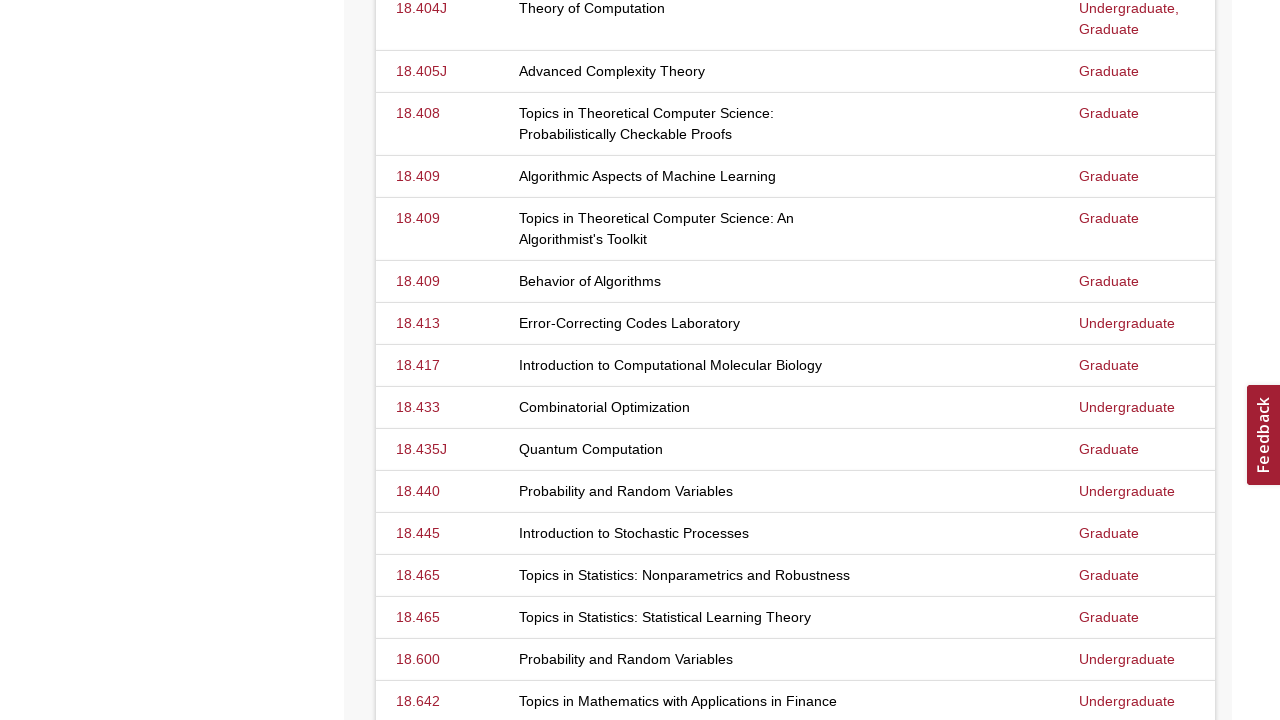

Evaluated new page scroll height
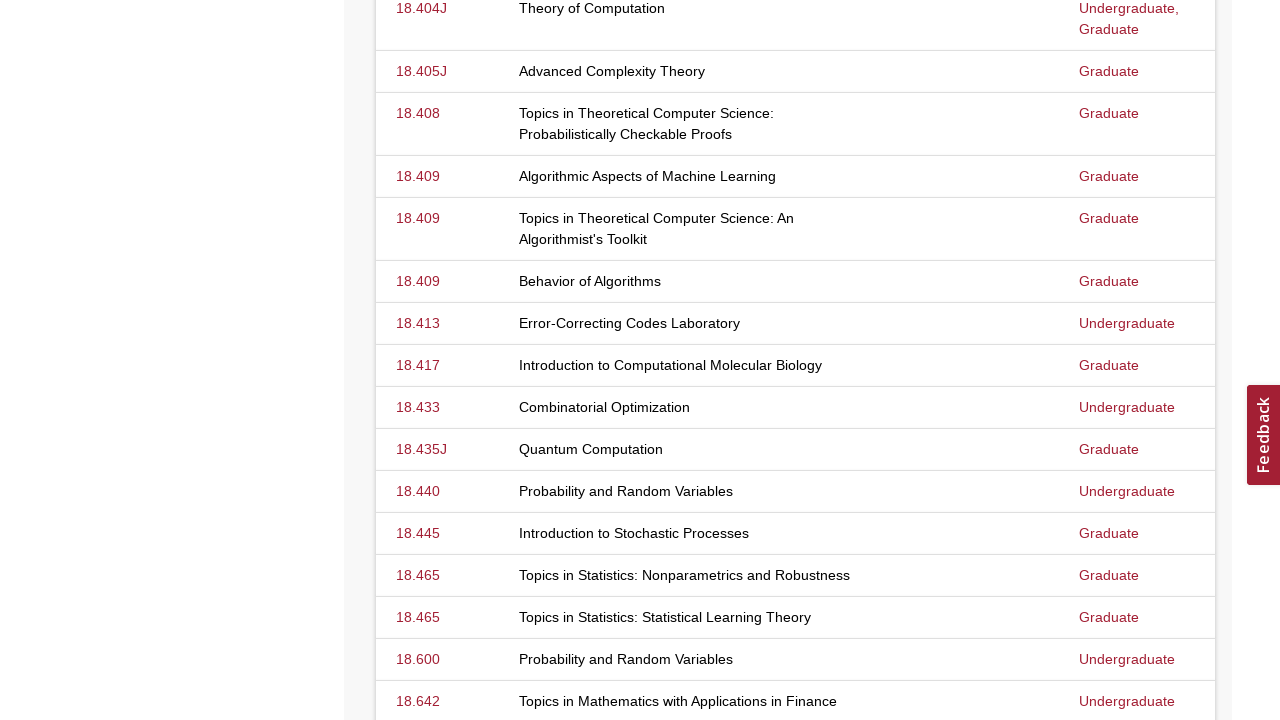

Scrolled to bottom of page
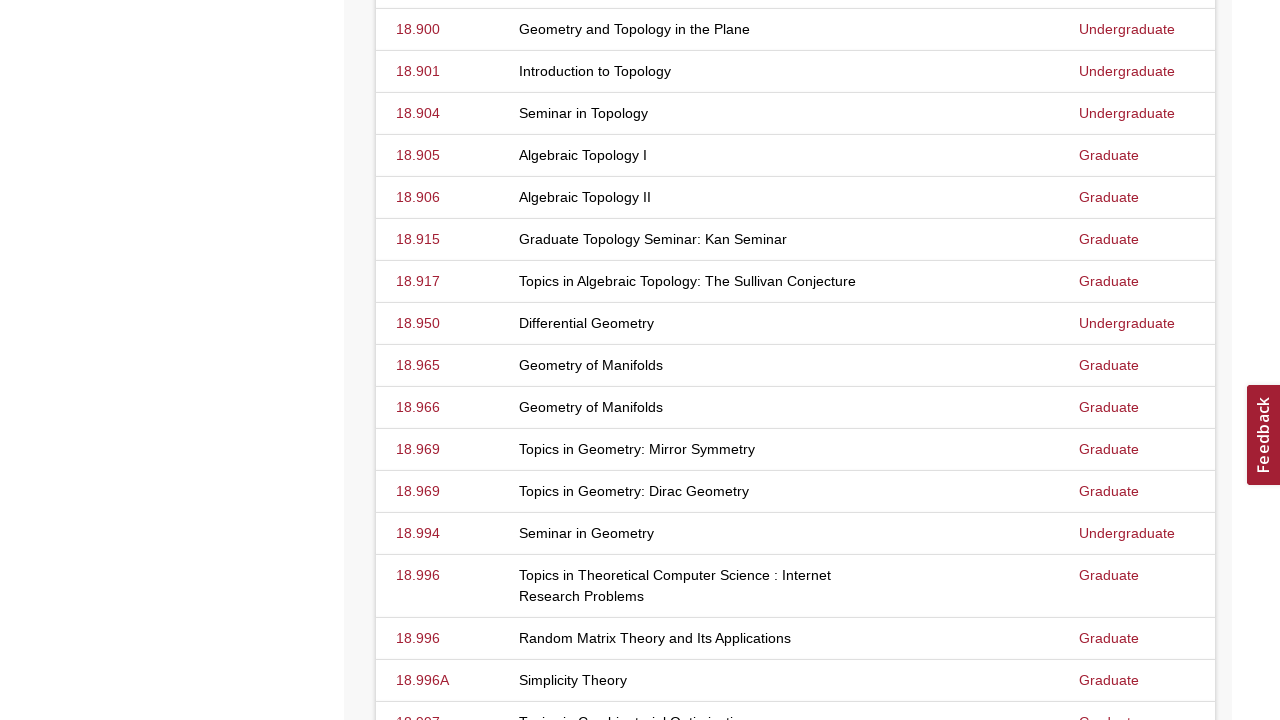

Waited for new content to load via infinite scroll
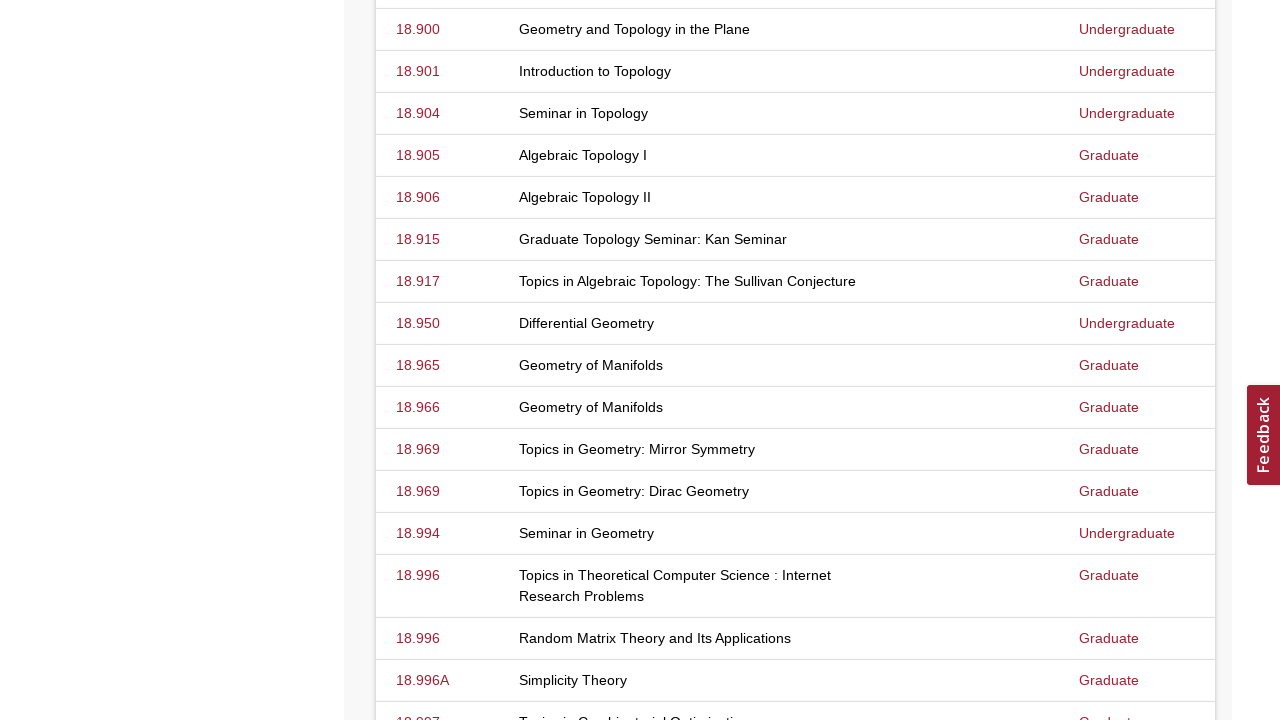

Evaluated new page scroll height
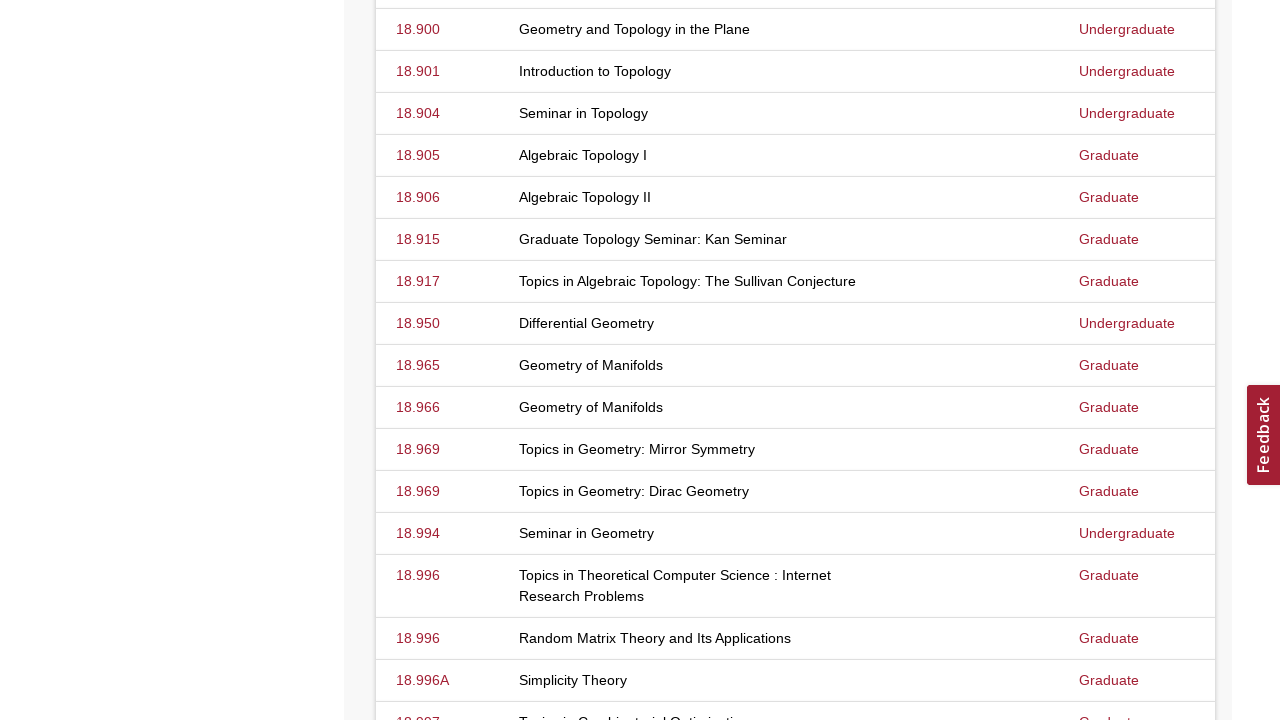

Scrolled to bottom of page
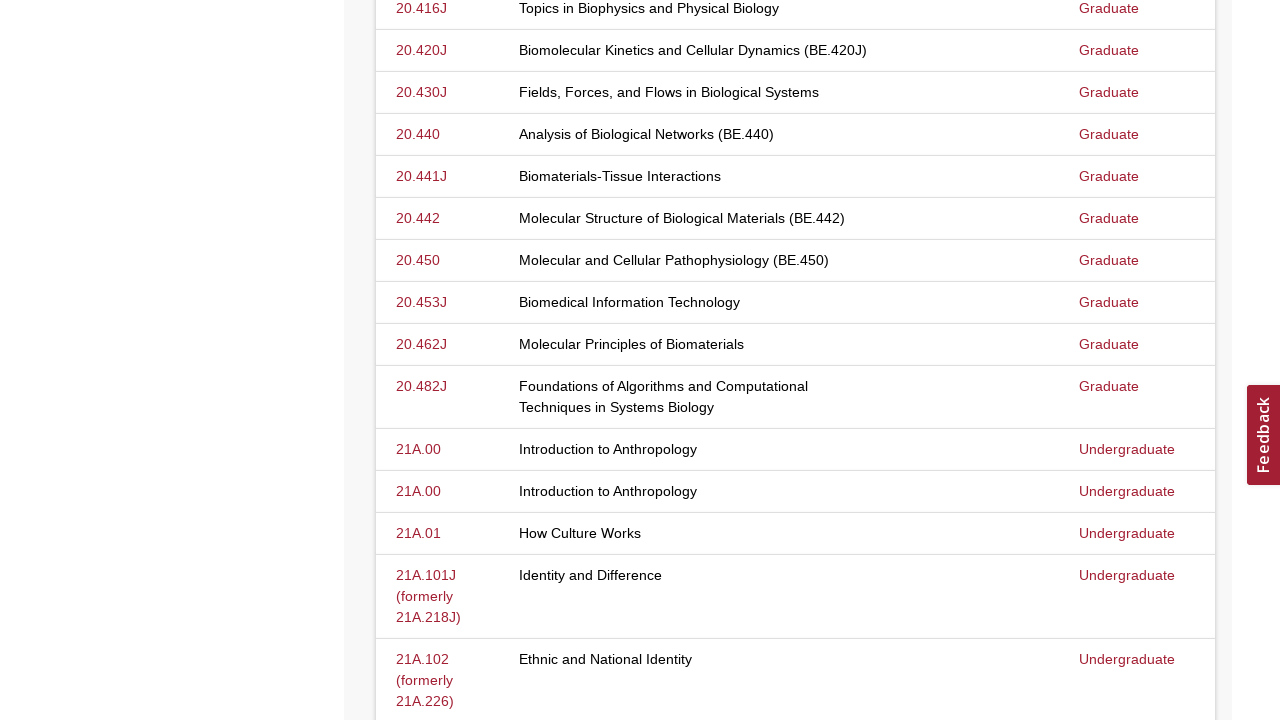

Waited for new content to load via infinite scroll
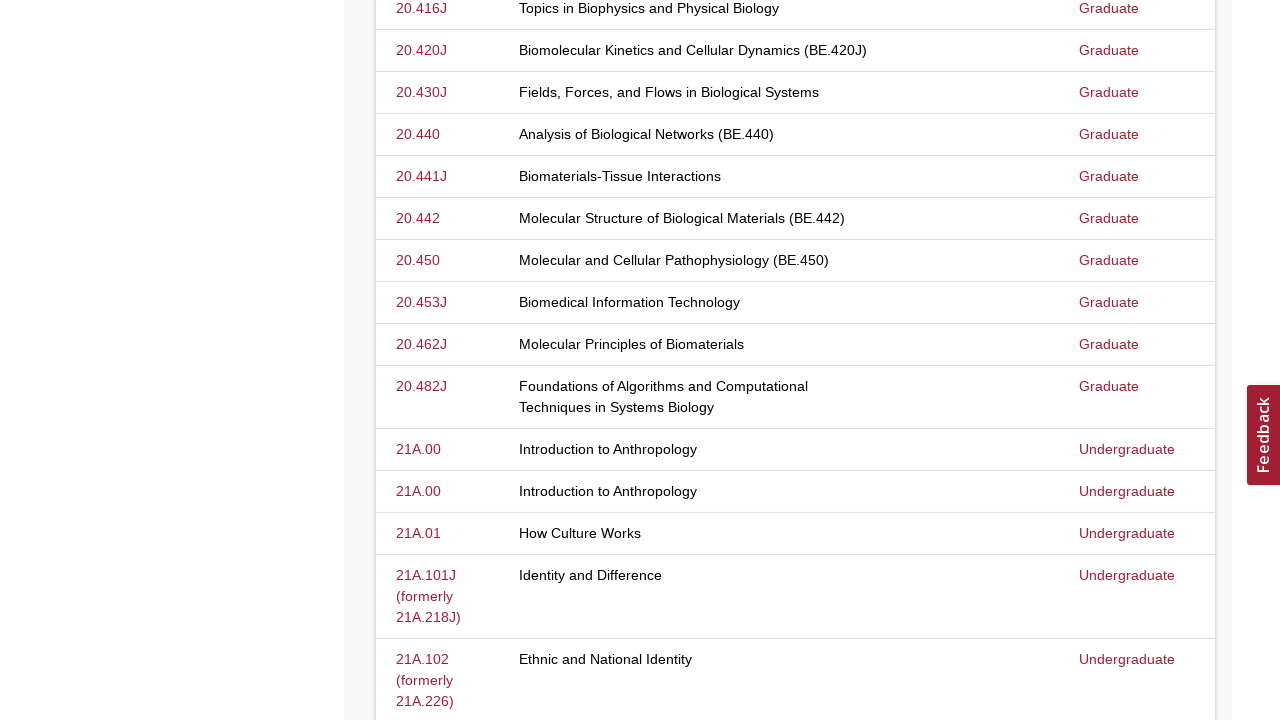

Evaluated new page scroll height
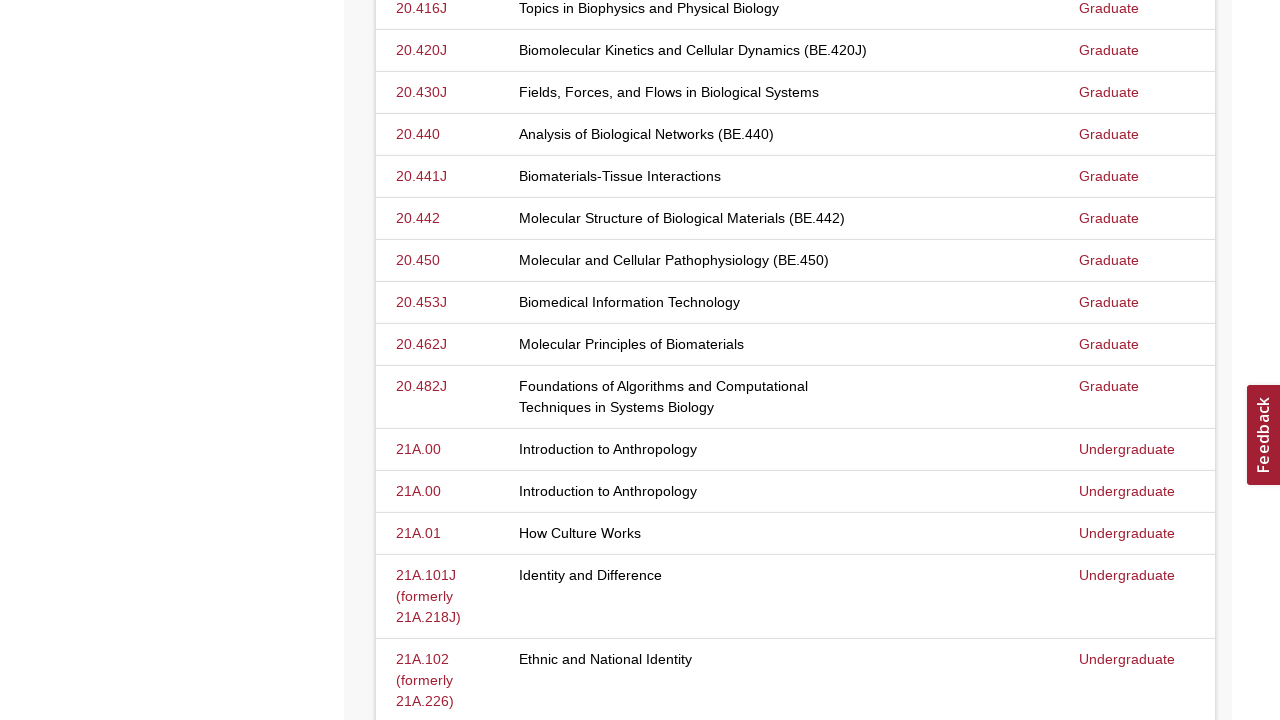

Scrolled to bottom of page
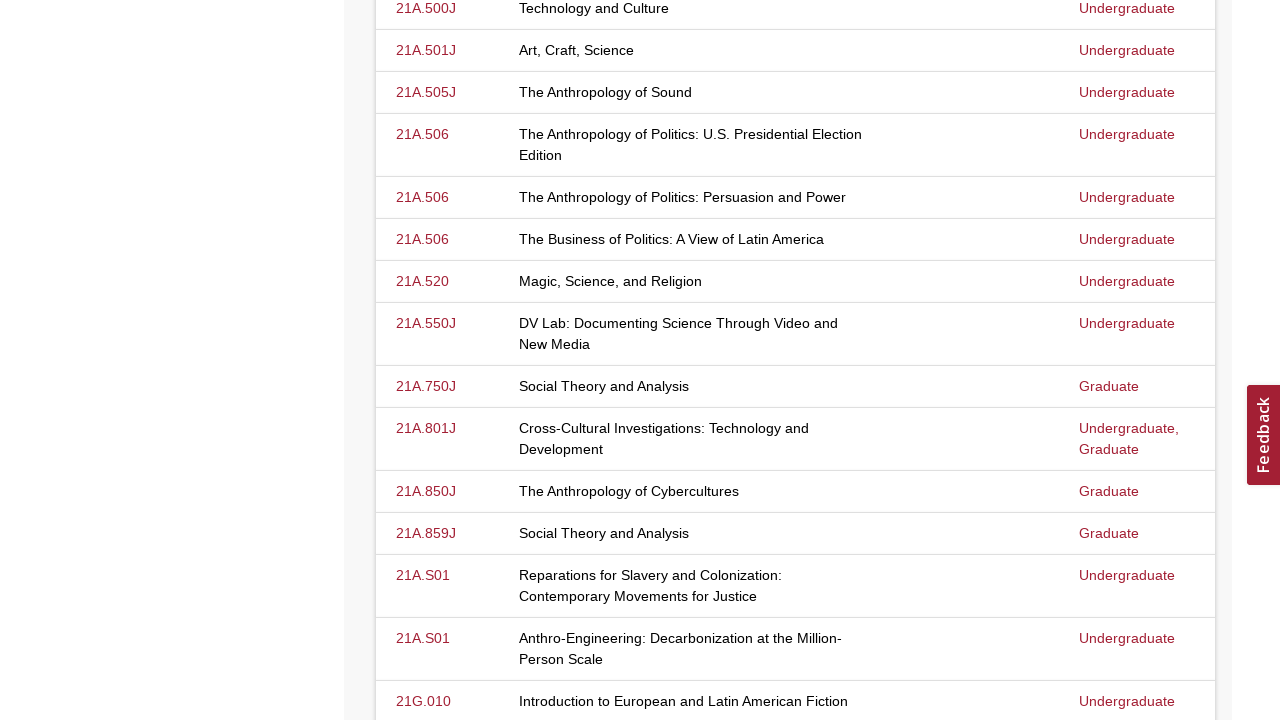

Waited for new content to load via infinite scroll
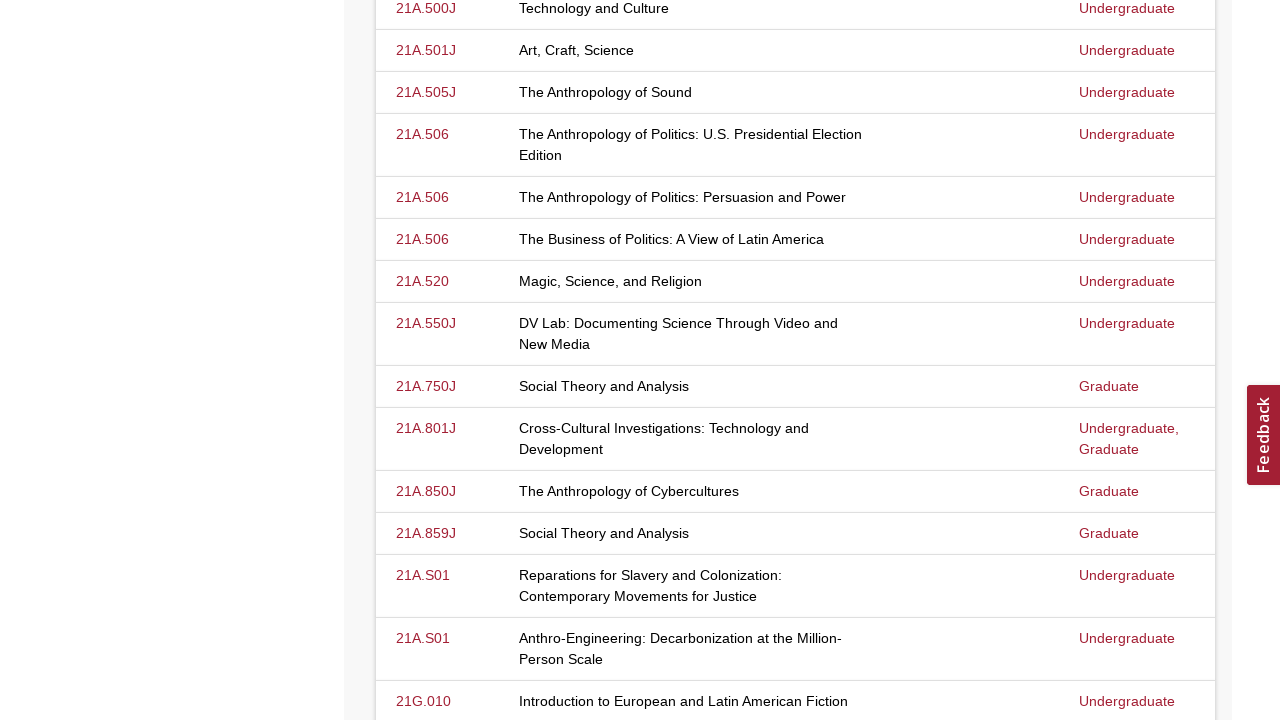

Evaluated new page scroll height
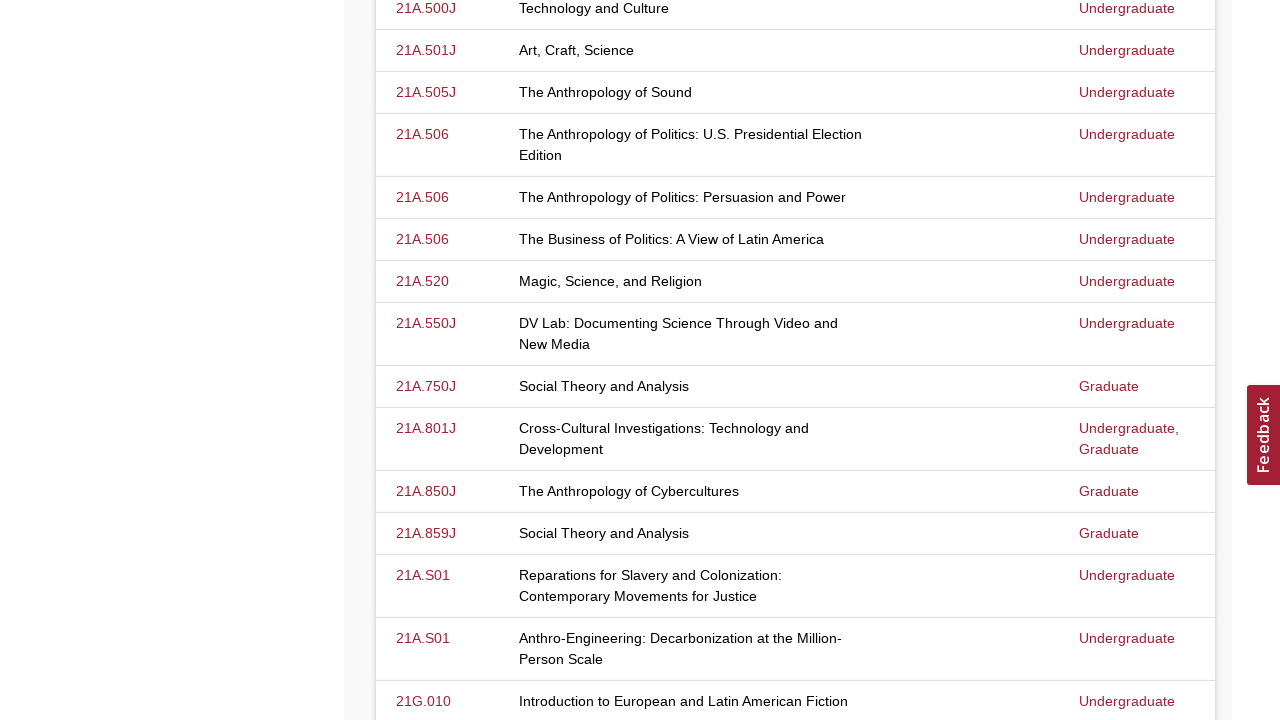

Scrolled to bottom of page
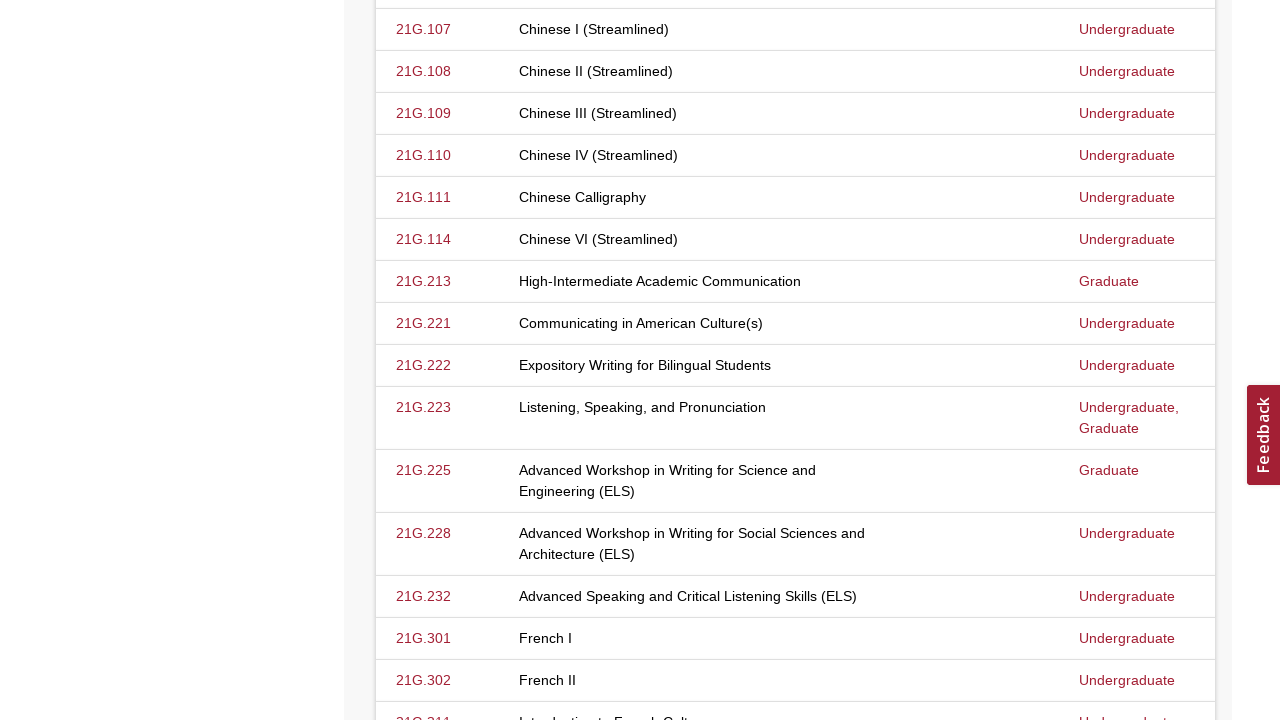

Waited for new content to load via infinite scroll
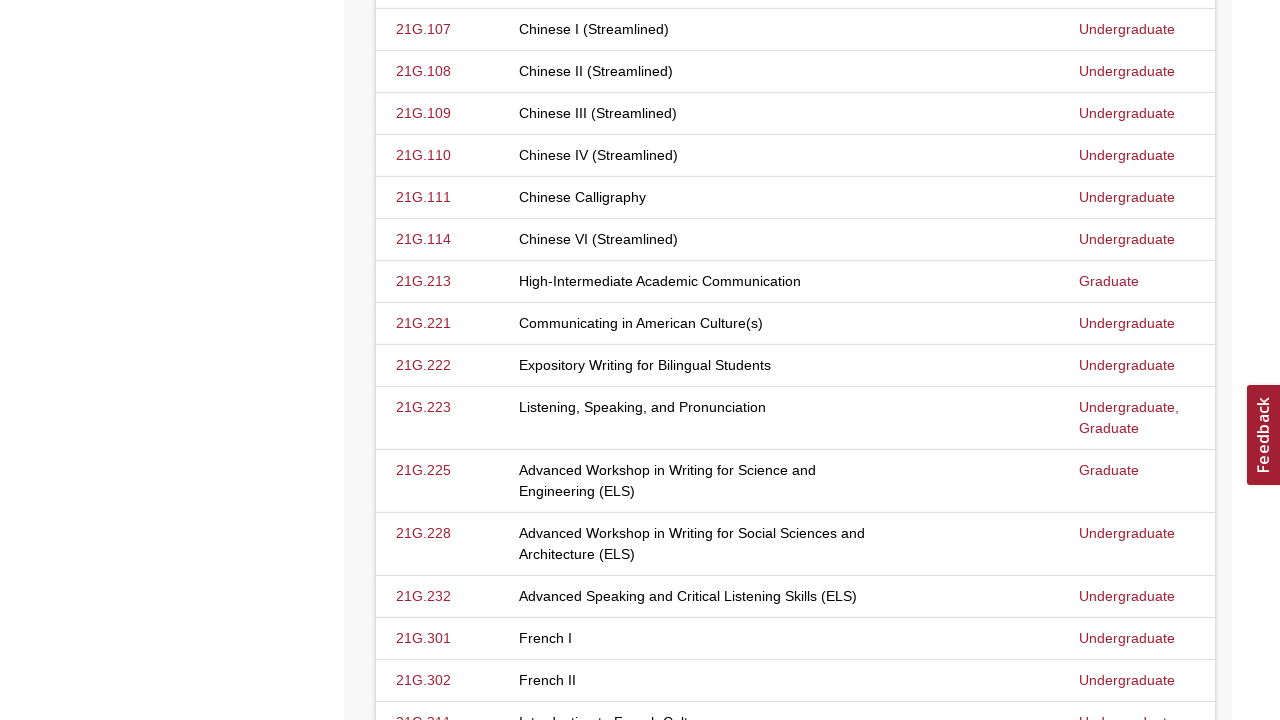

Evaluated new page scroll height
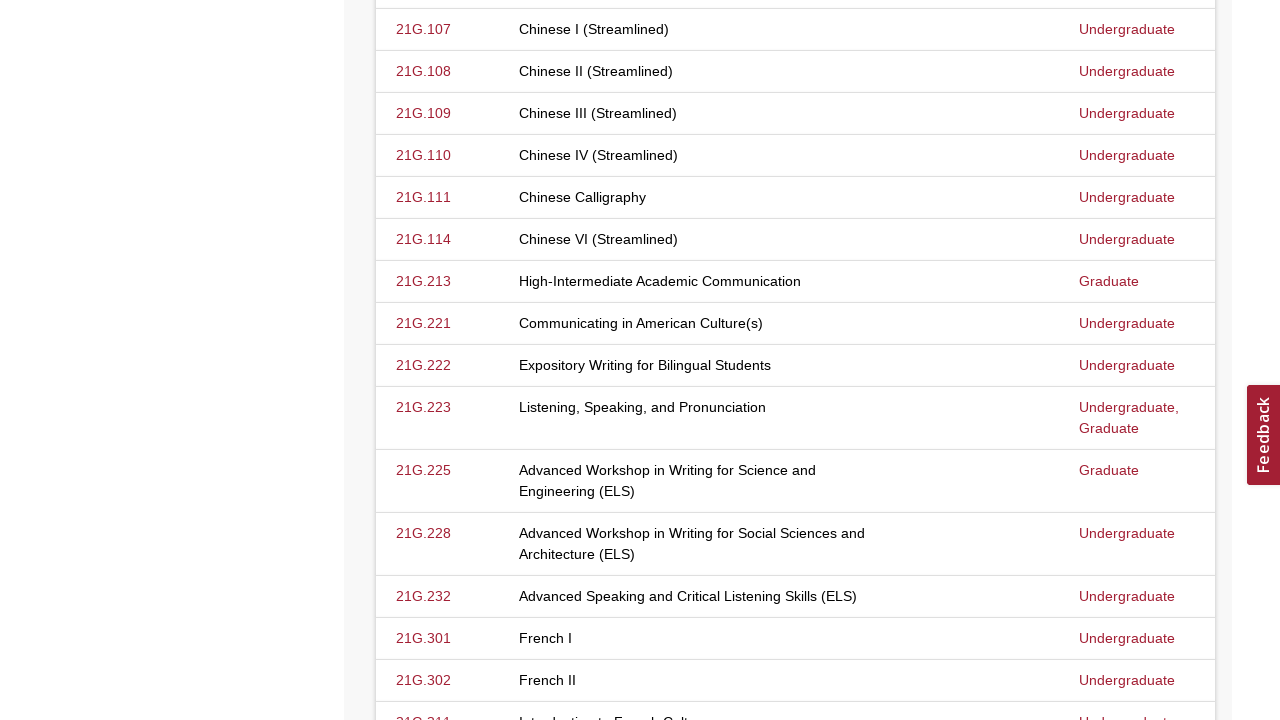

Scrolled to bottom of page
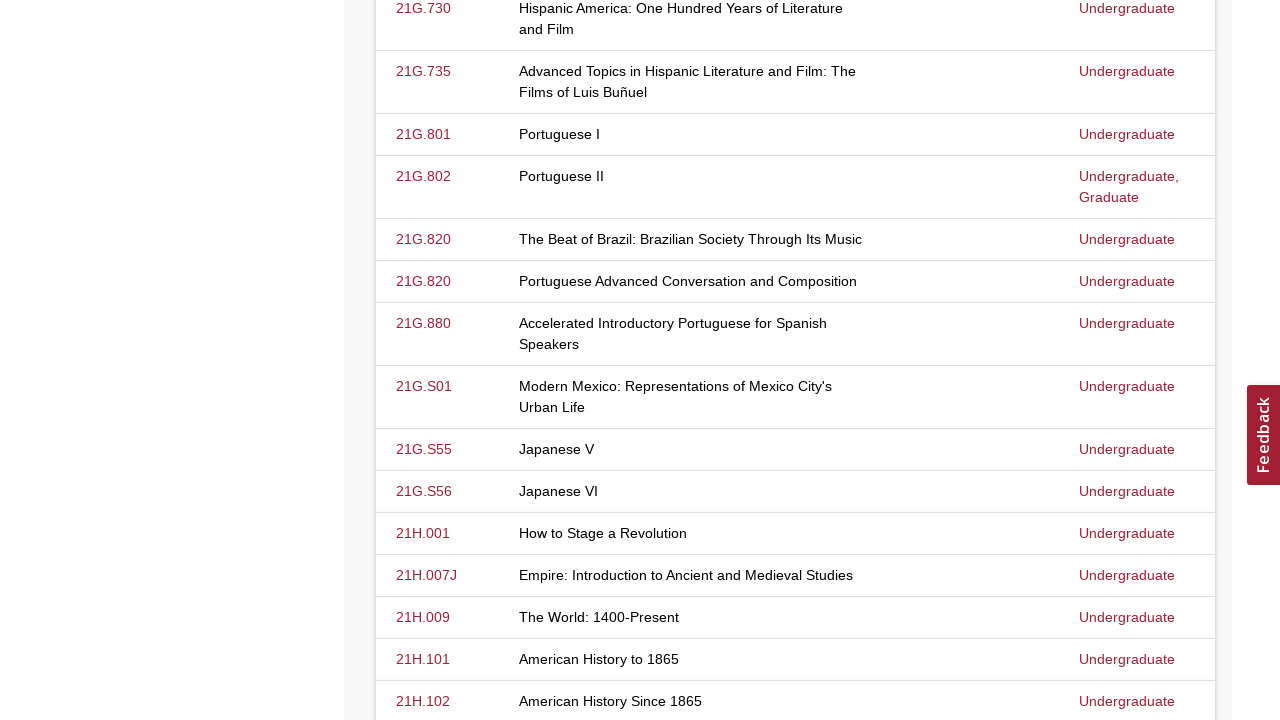

Waited for new content to load via infinite scroll
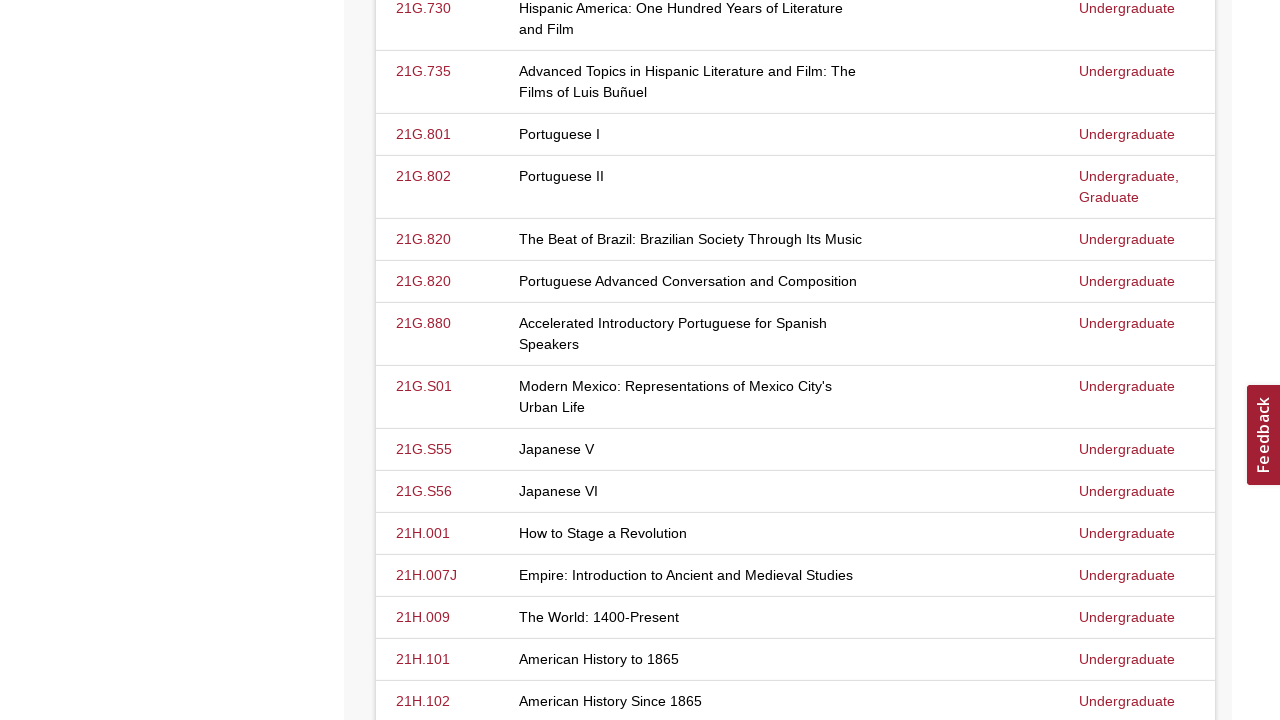

Evaluated new page scroll height
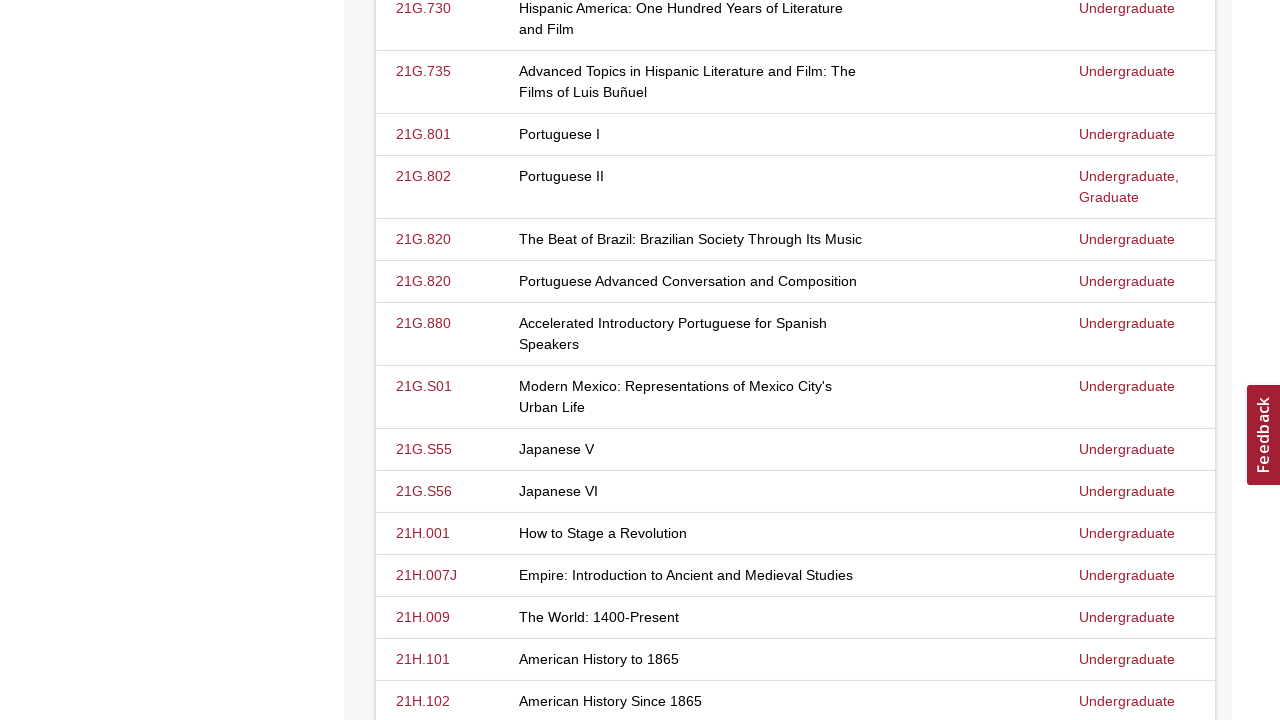

Scrolled to bottom of page
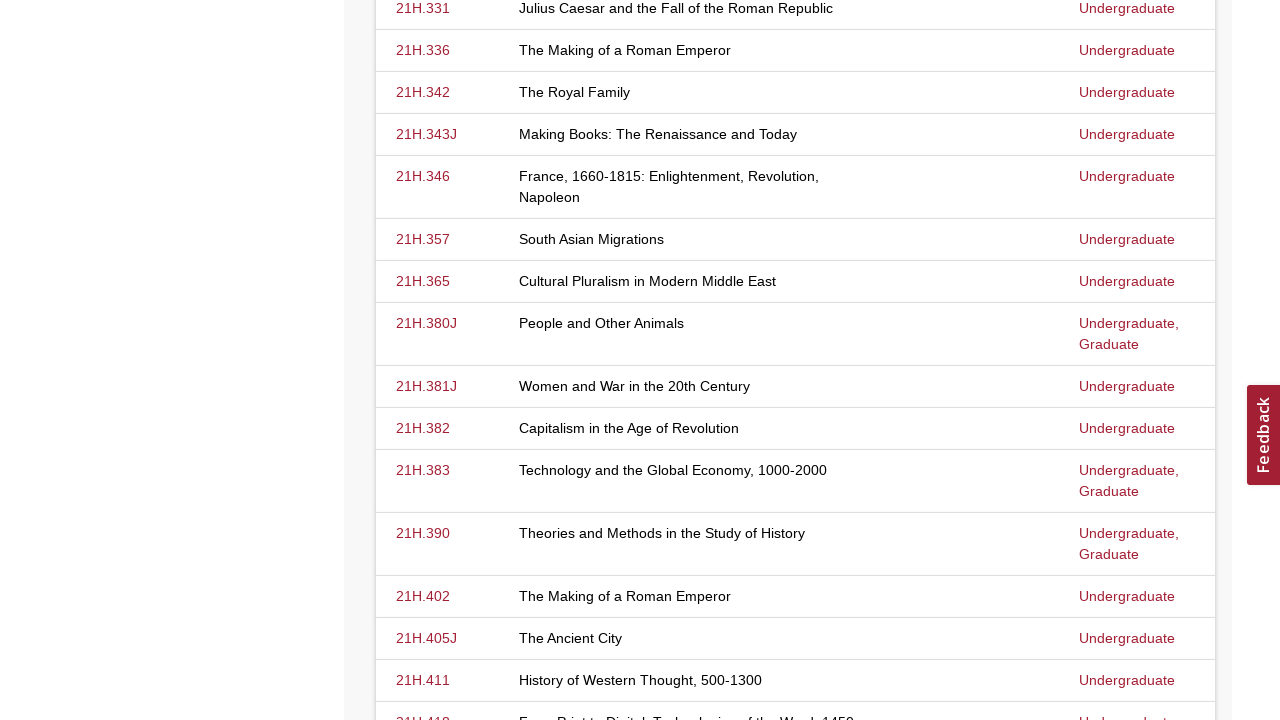

Waited for new content to load via infinite scroll
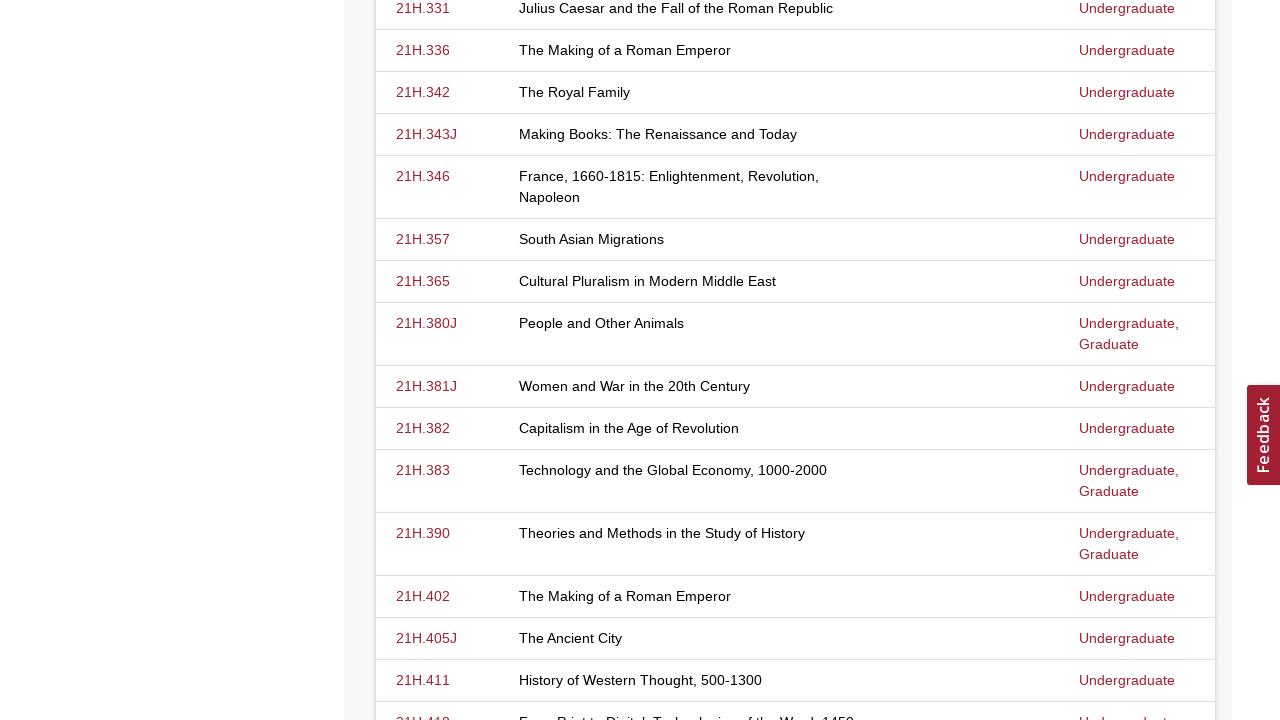

Evaluated new page scroll height
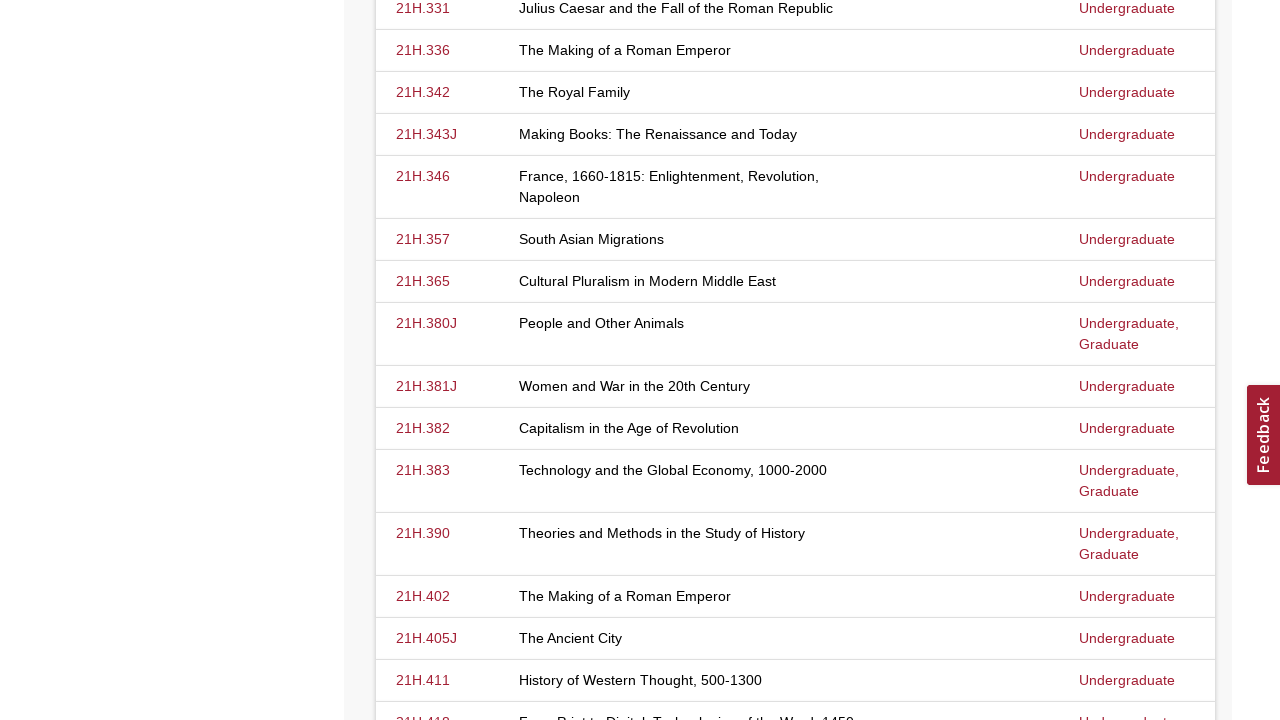

Scrolled to bottom of page
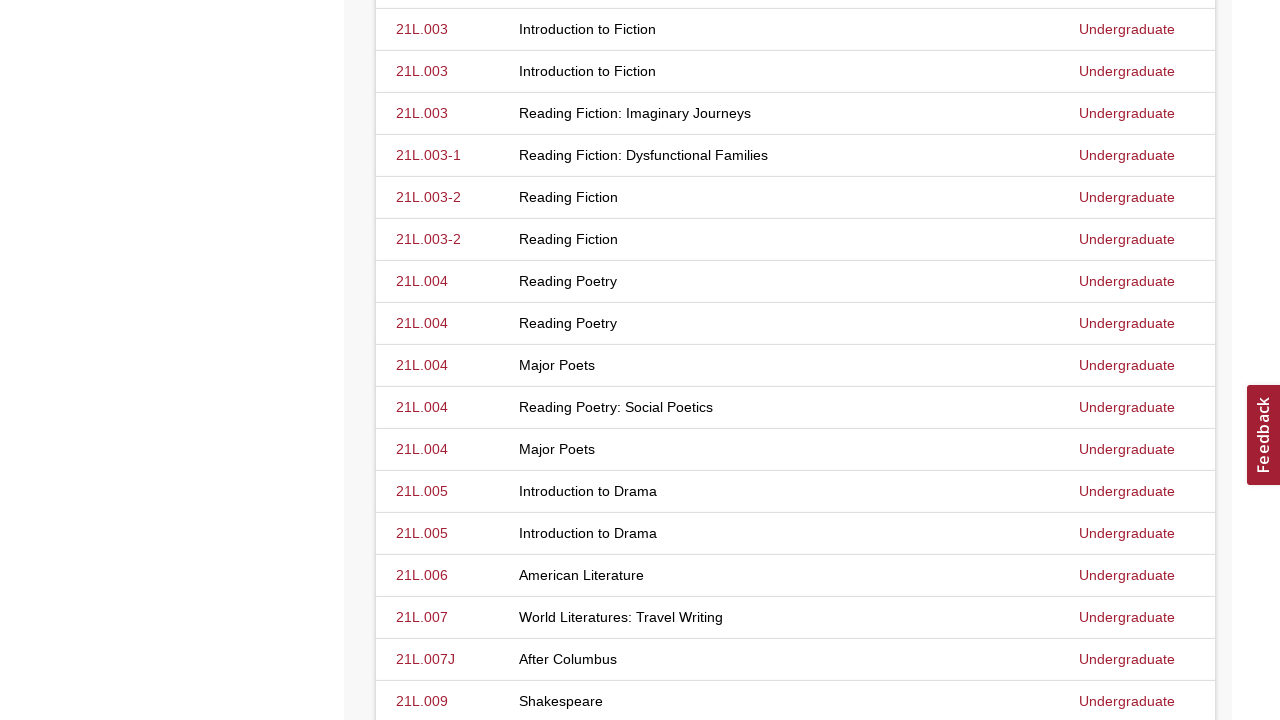

Waited for new content to load via infinite scroll
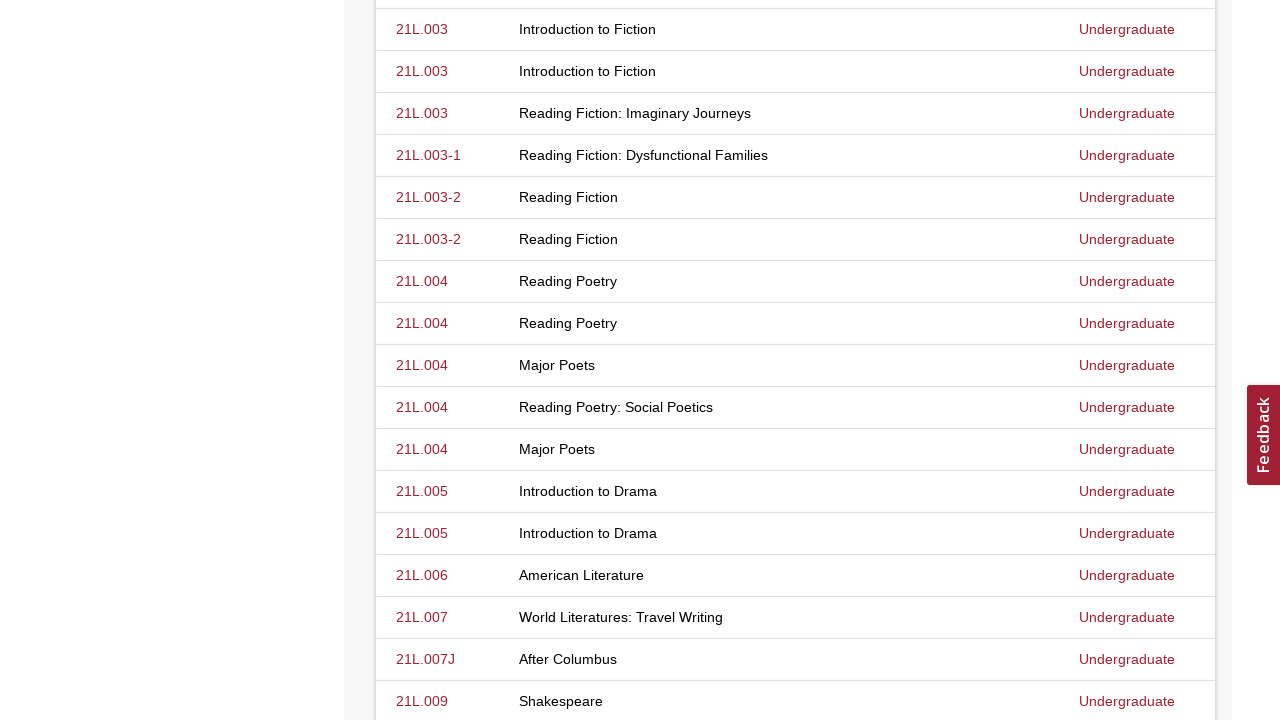

Evaluated new page scroll height
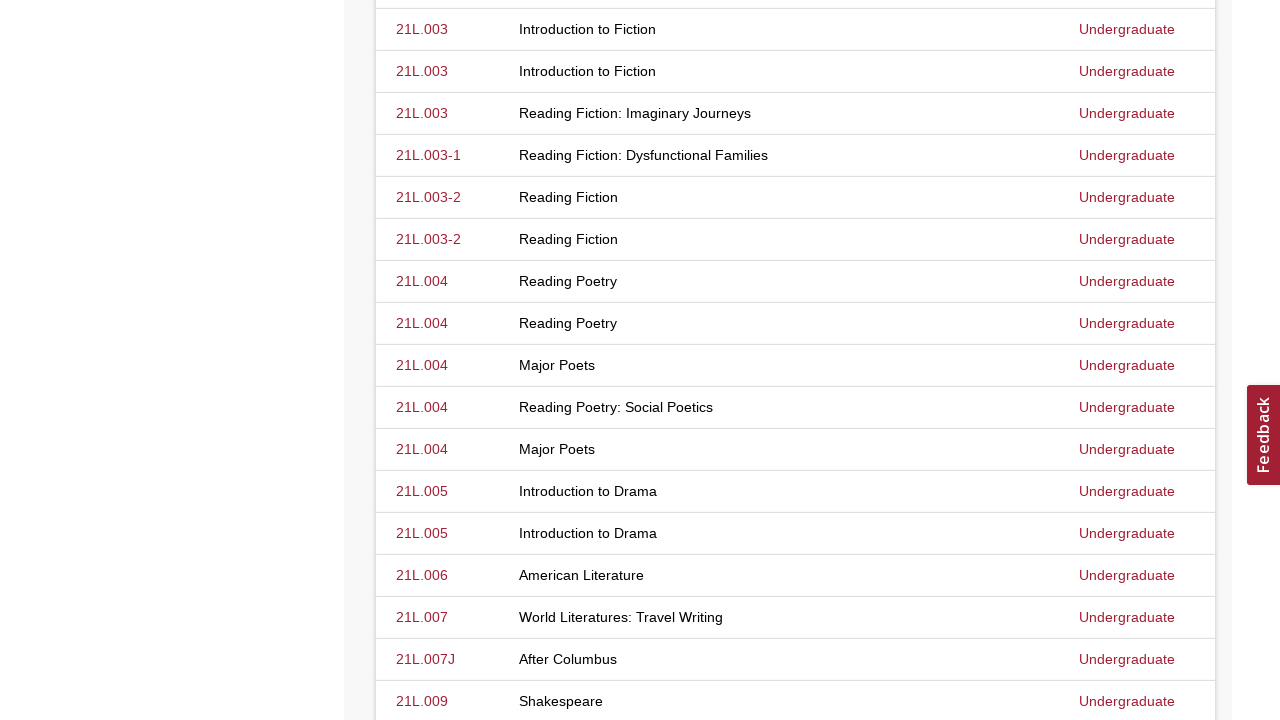

Scrolled to bottom of page
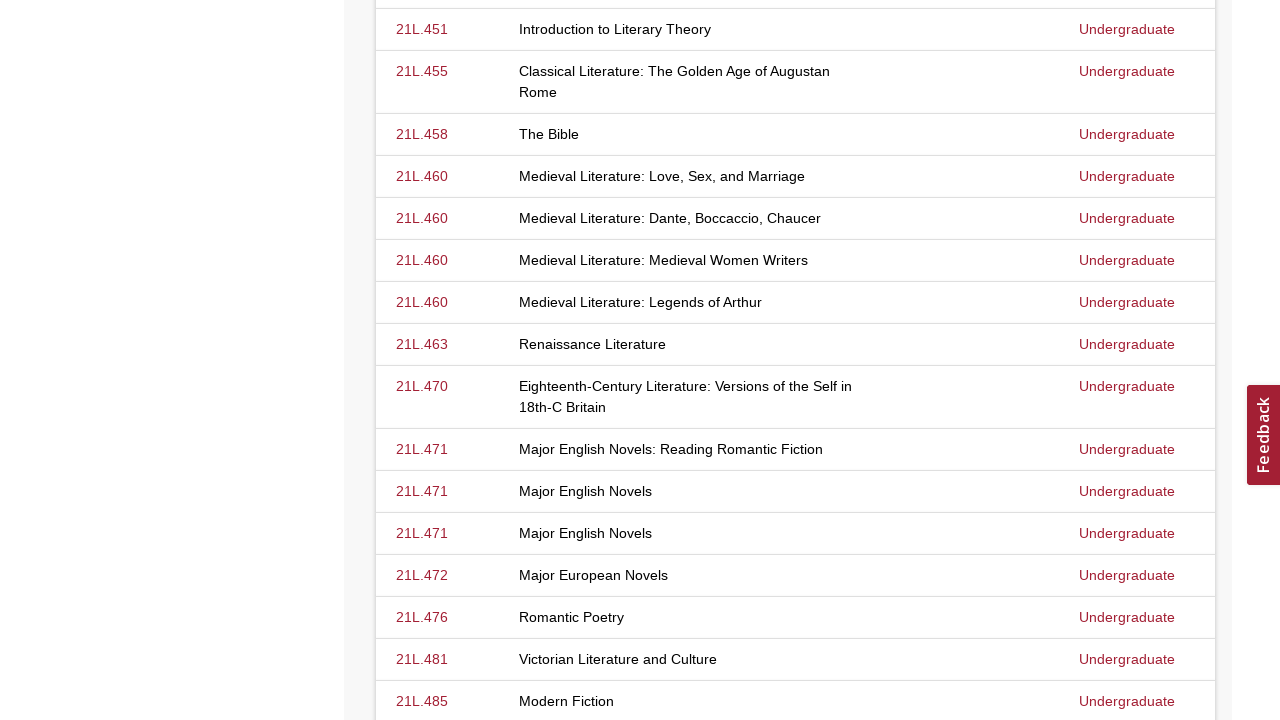

Waited for new content to load via infinite scroll
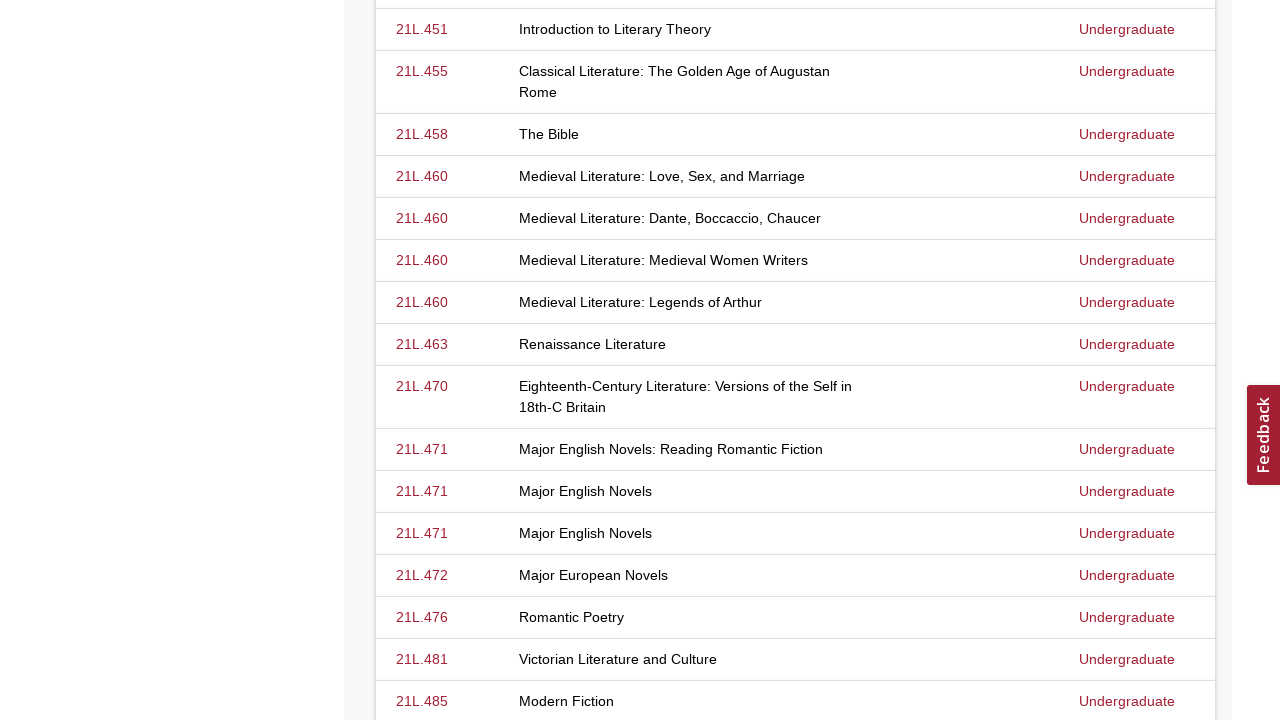

Evaluated new page scroll height
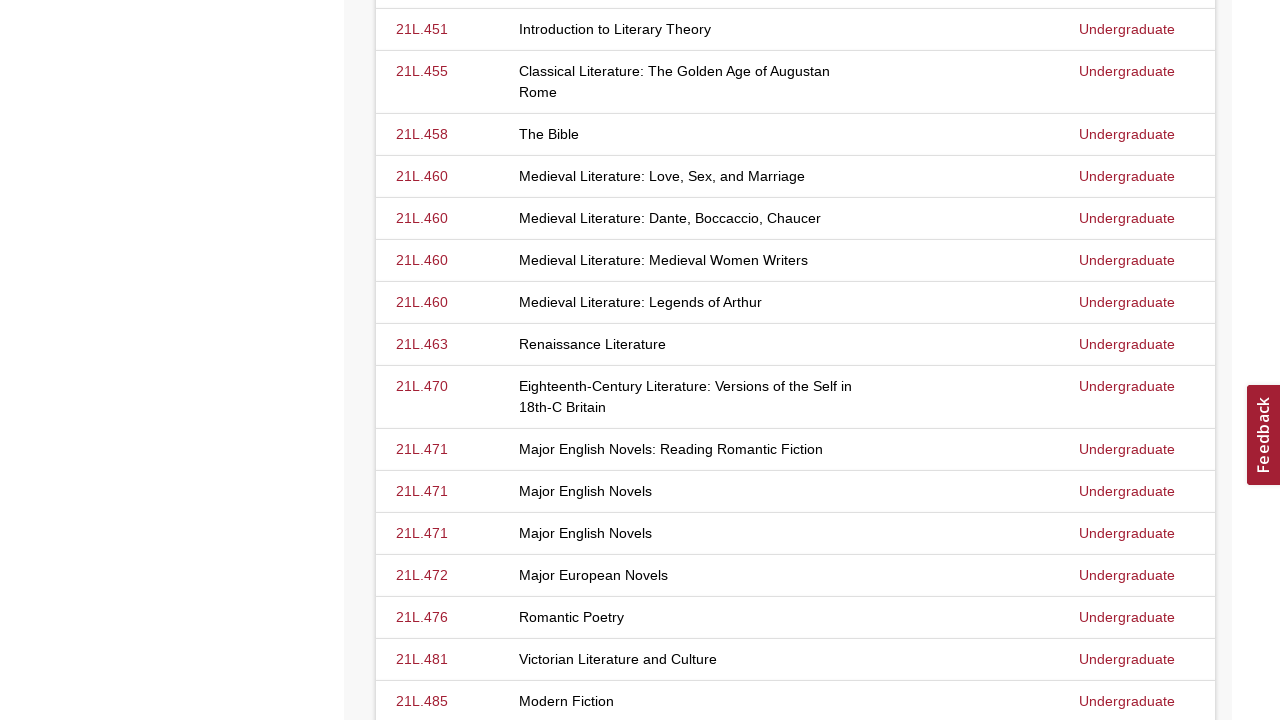

Scrolled to bottom of page
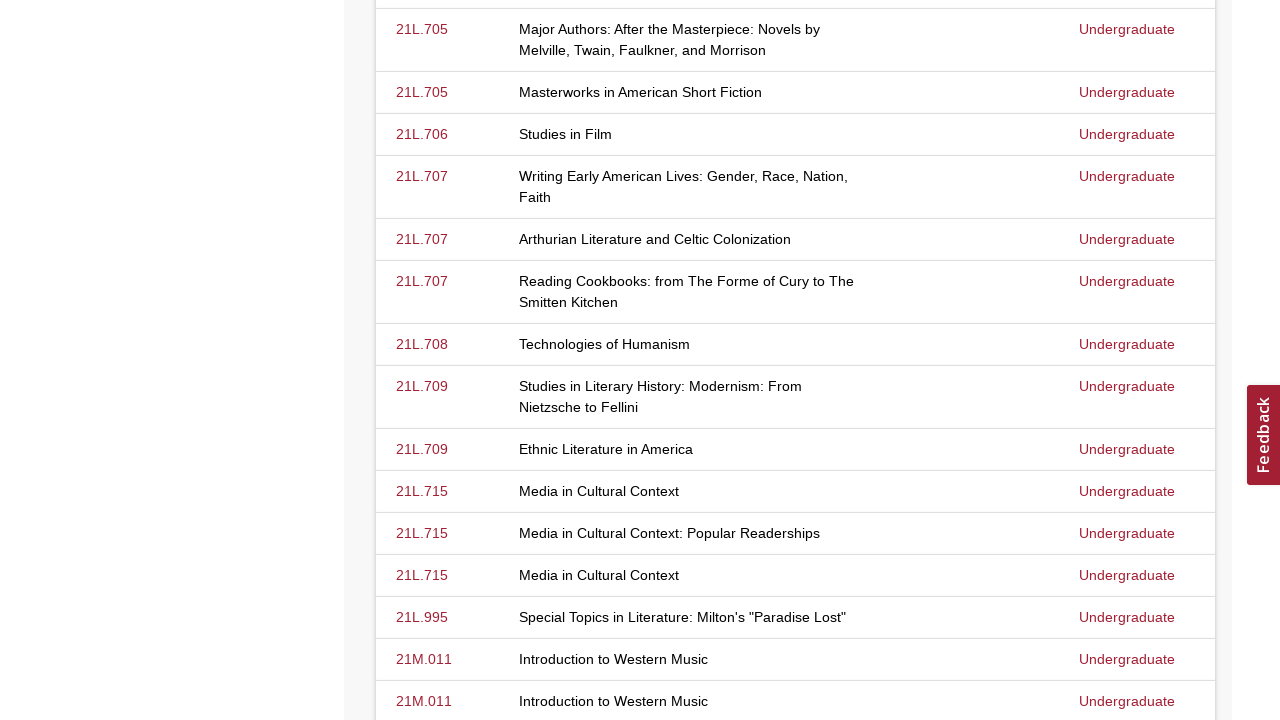

Waited for new content to load via infinite scroll
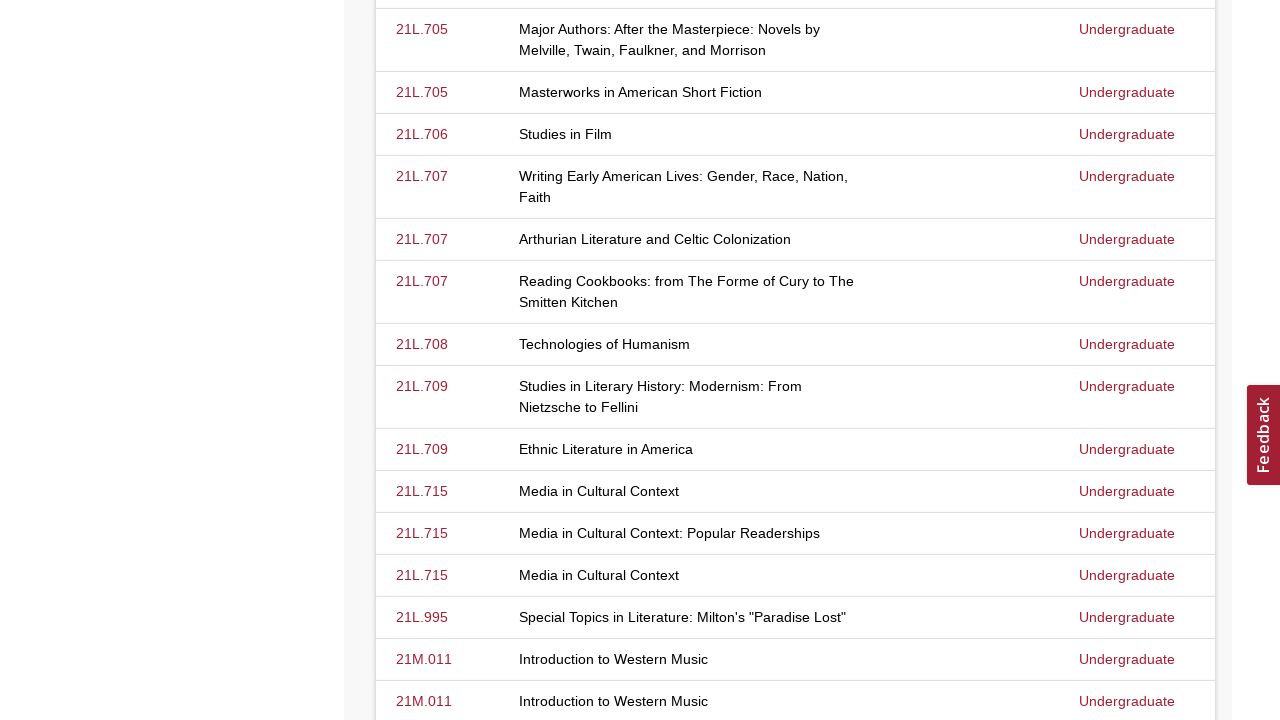

Evaluated new page scroll height
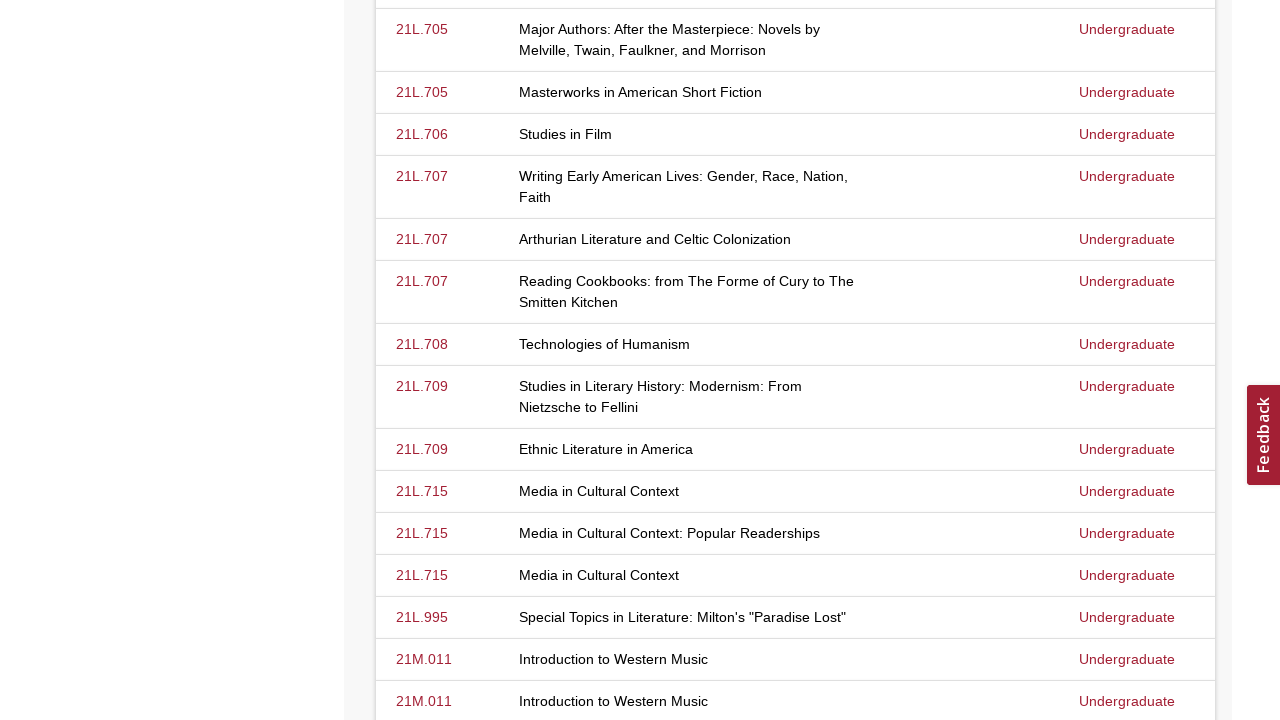

Scrolled to bottom of page
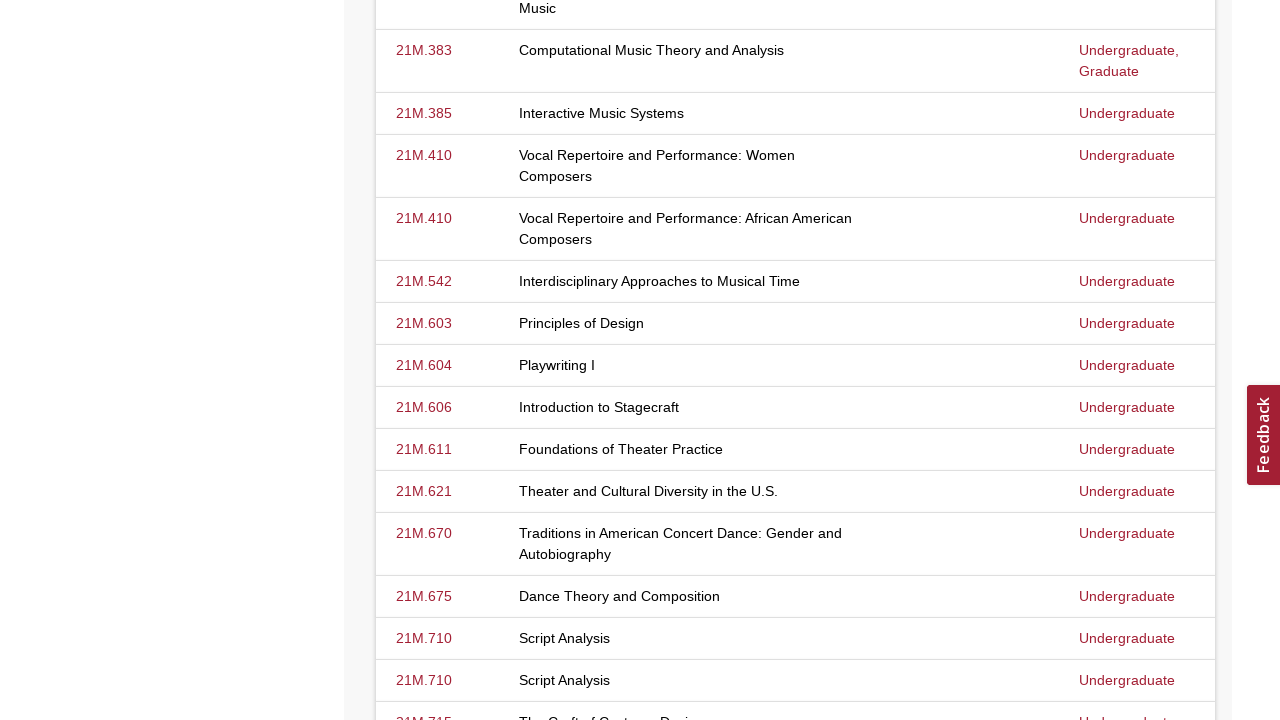

Waited for new content to load via infinite scroll
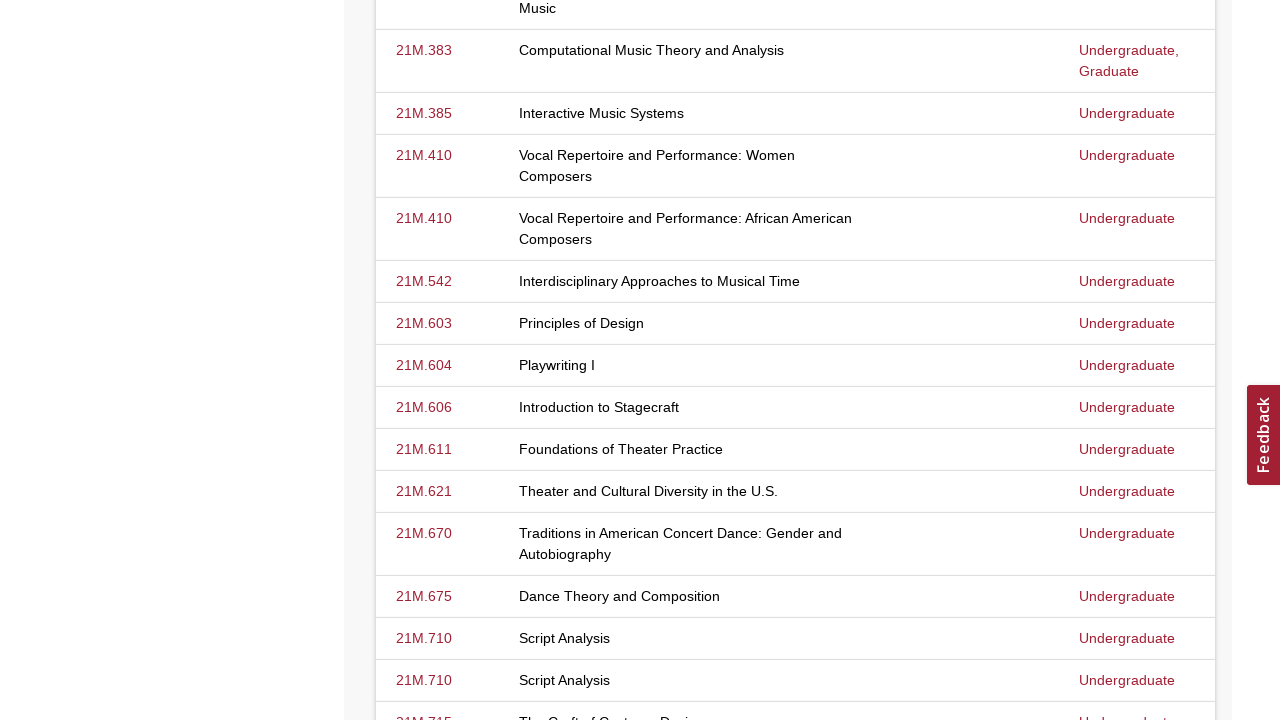

Evaluated new page scroll height
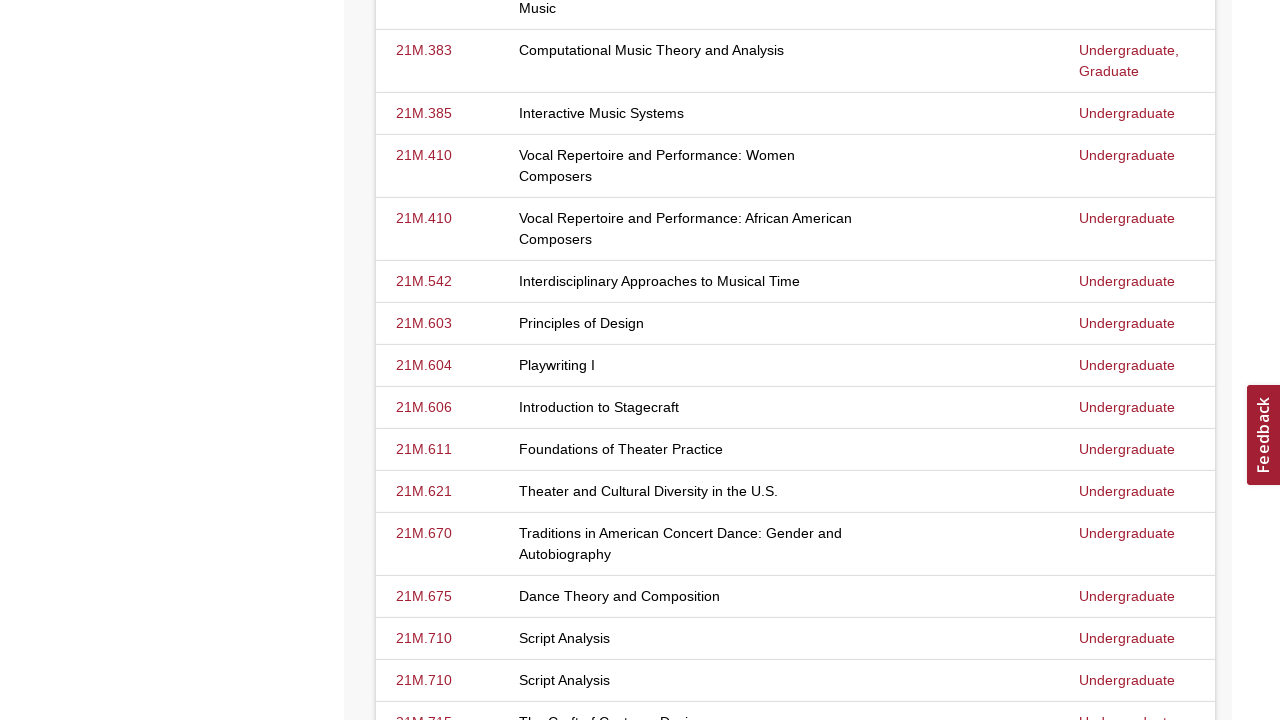

Scrolled to bottom of page
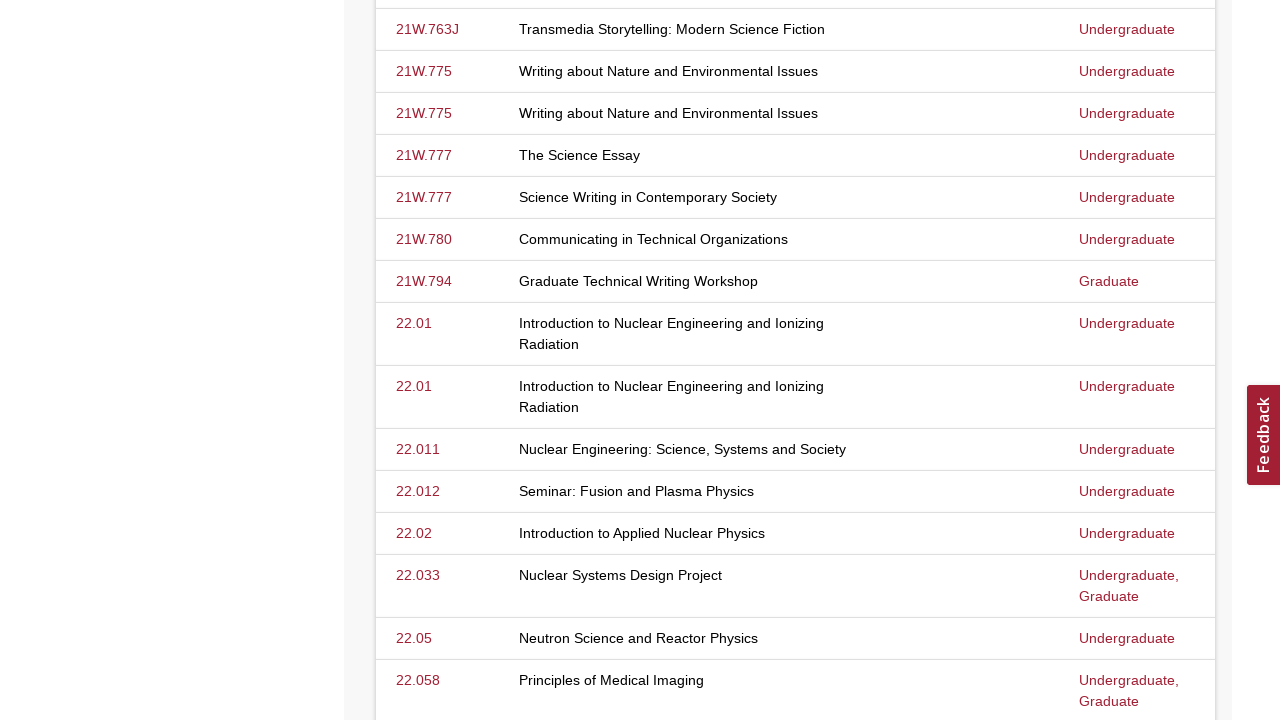

Waited for new content to load via infinite scroll
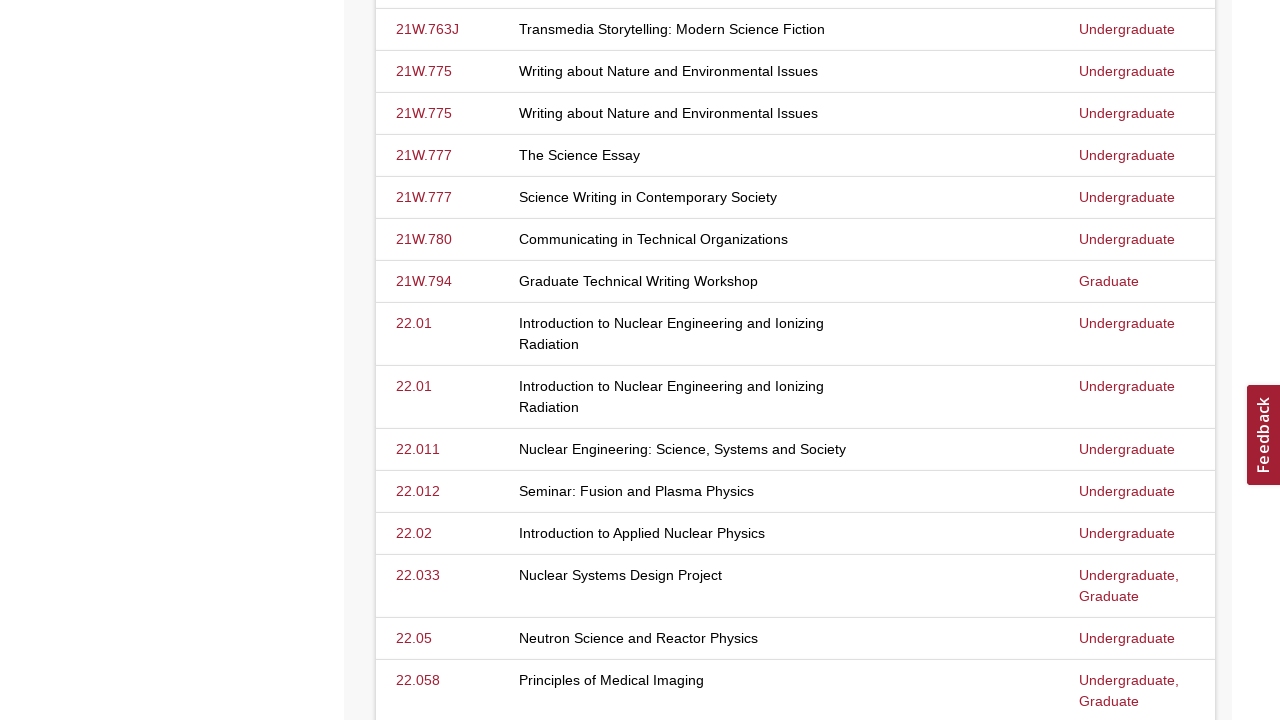

Evaluated new page scroll height
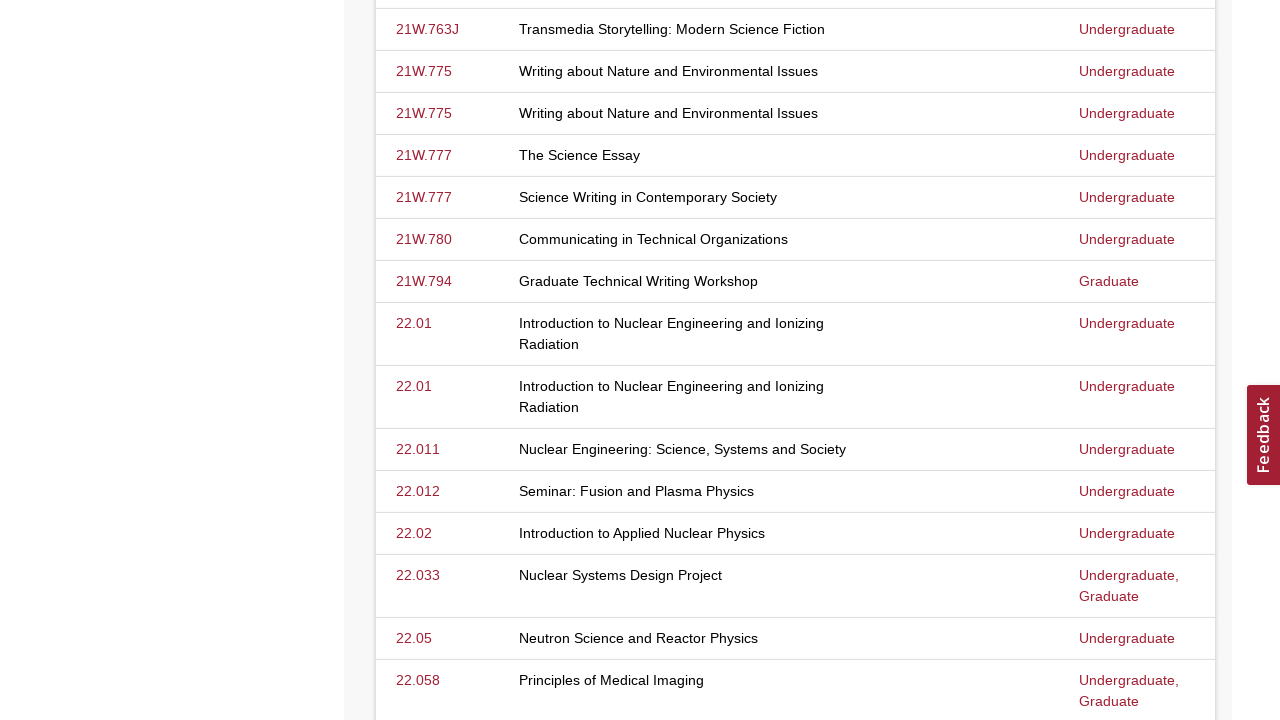

Scrolled to bottom of page
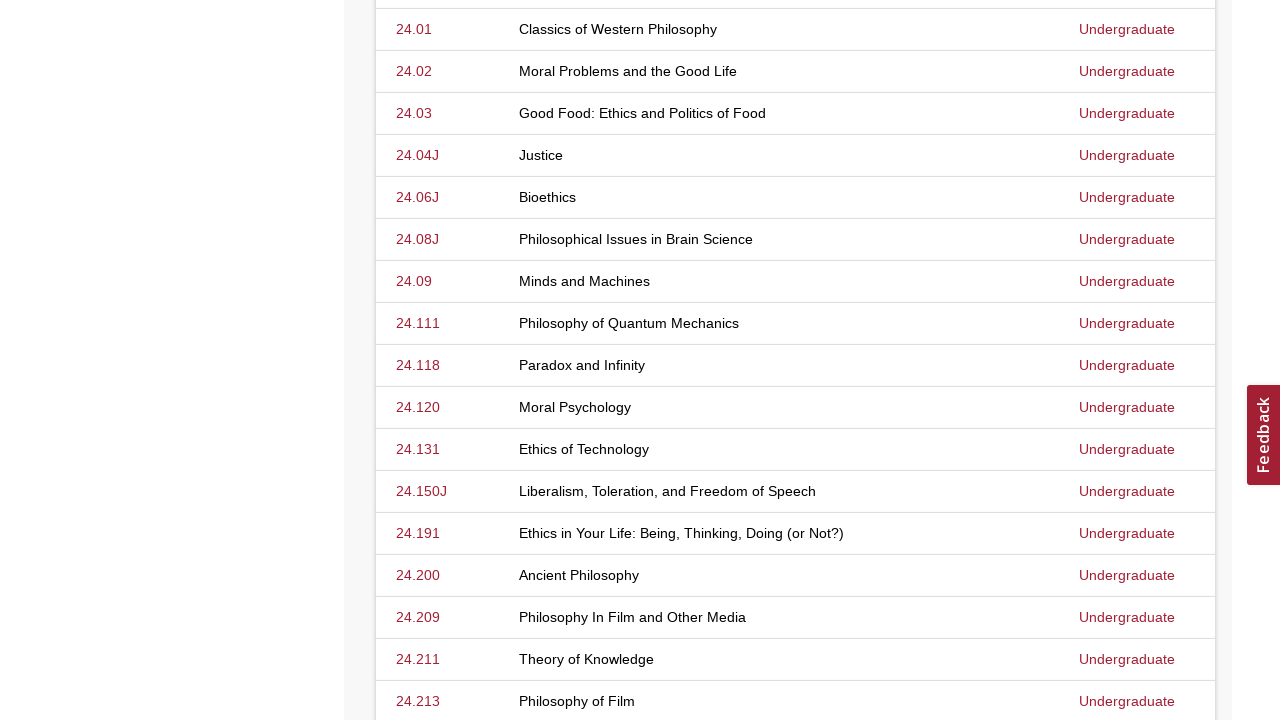

Waited for new content to load via infinite scroll
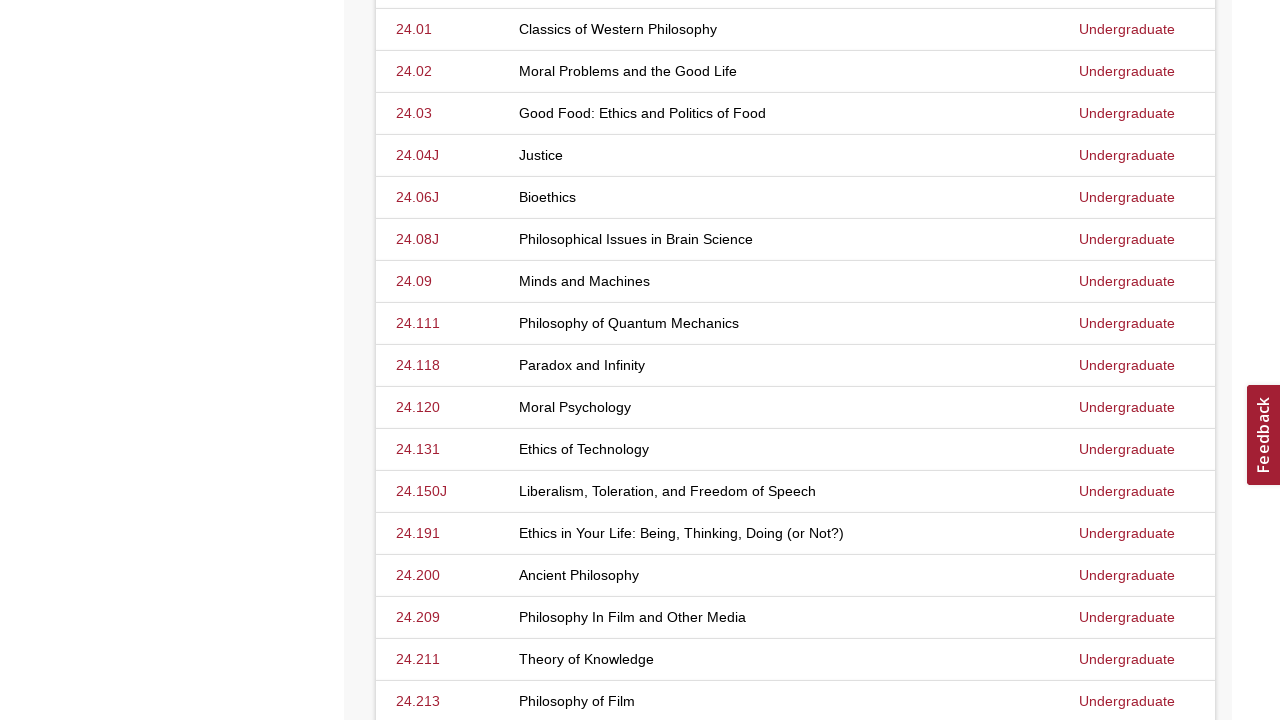

Evaluated new page scroll height
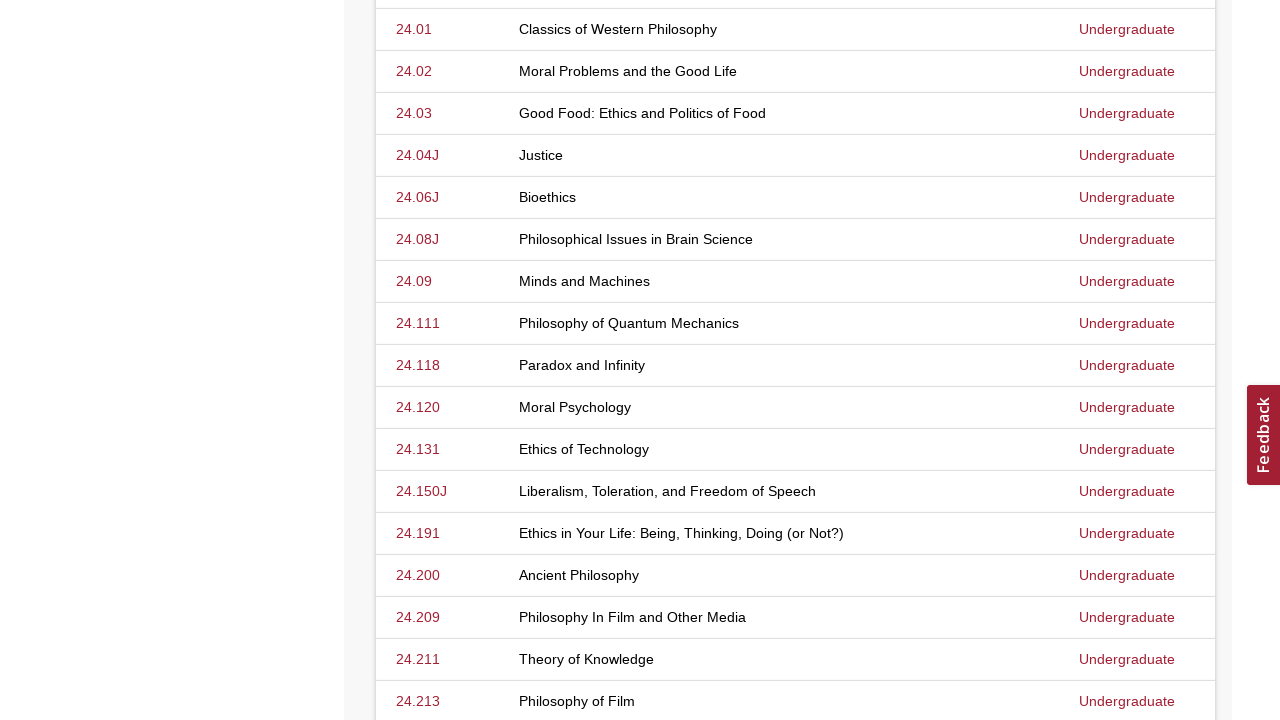

Scrolled to bottom of page
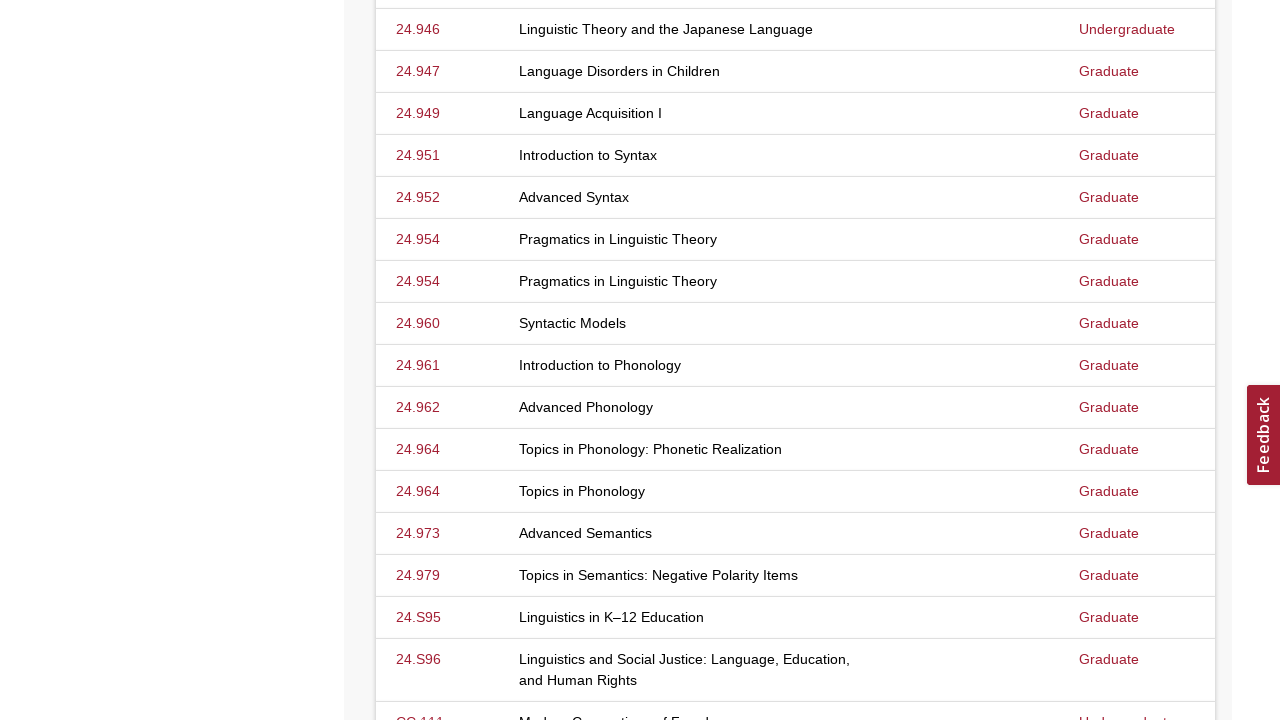

Waited for new content to load via infinite scroll
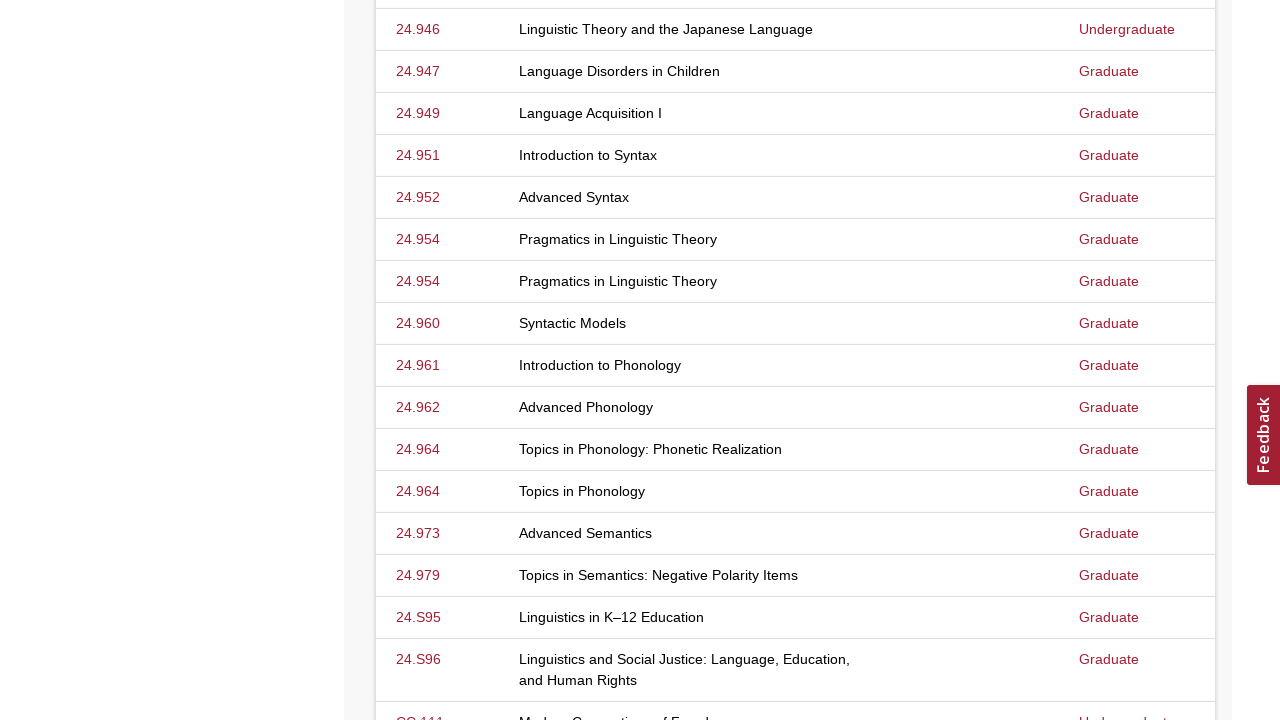

Evaluated new page scroll height
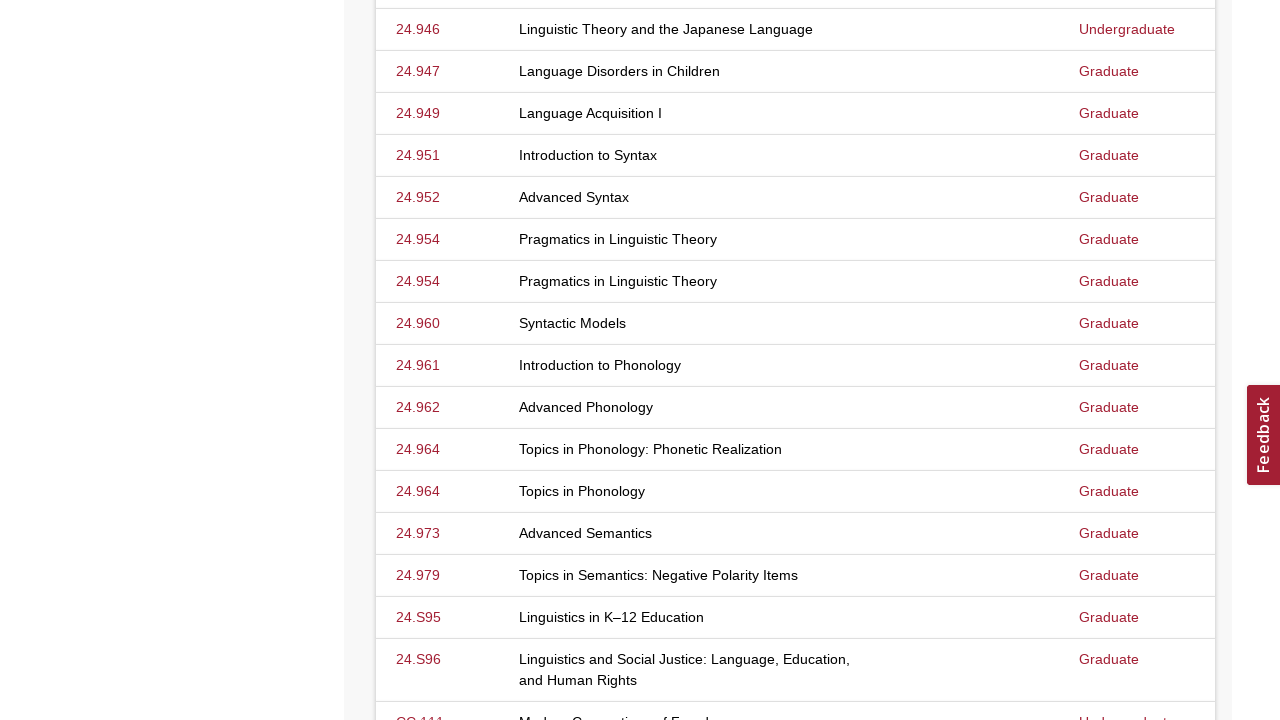

Scrolled to bottom of page
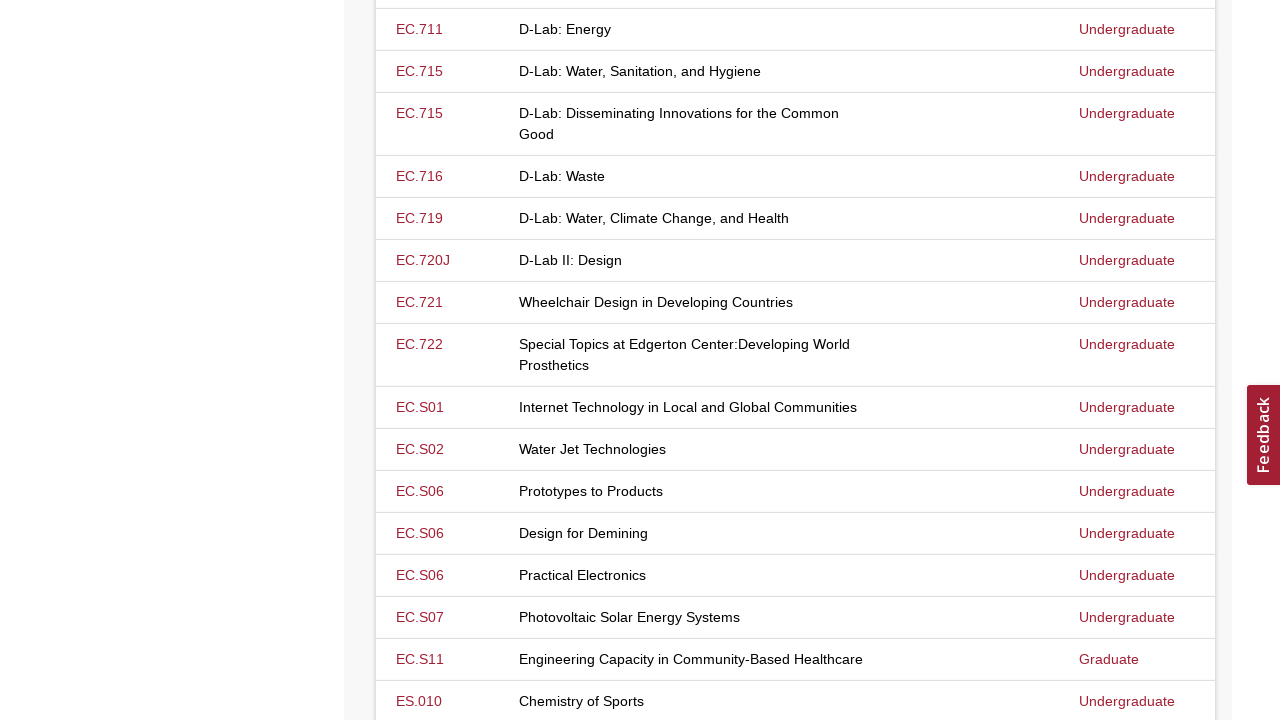

Waited for new content to load via infinite scroll
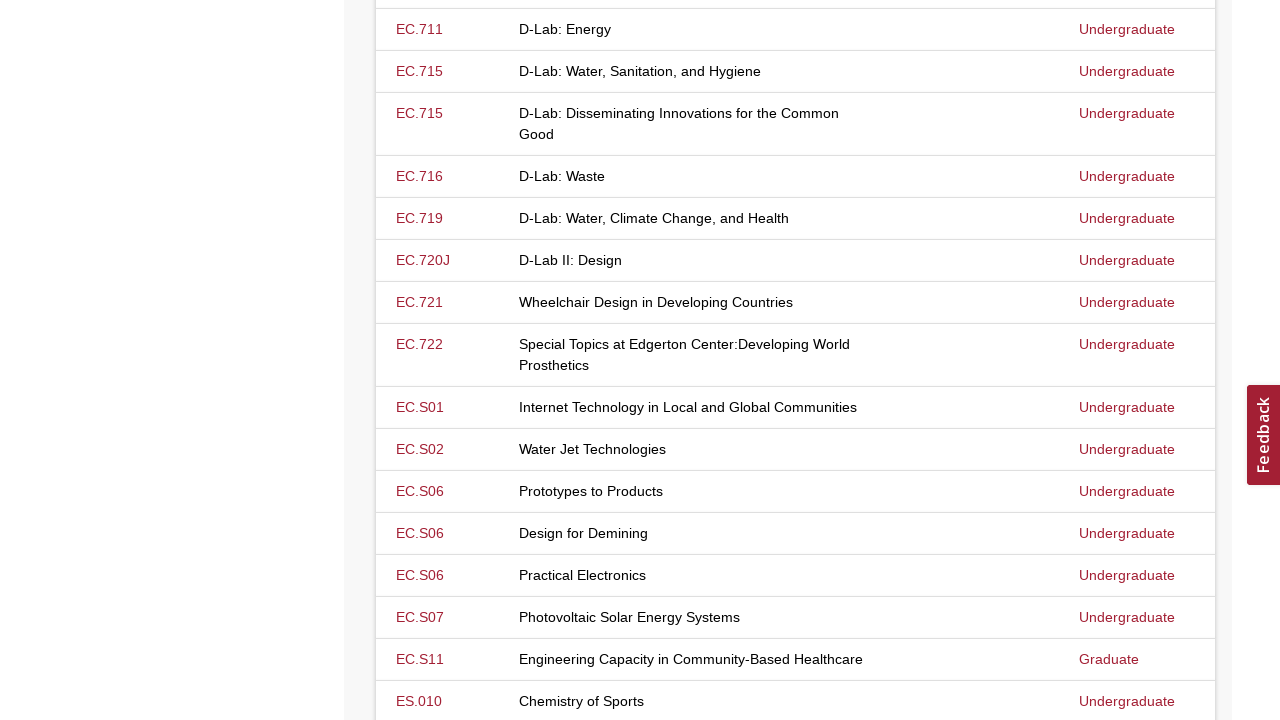

Evaluated new page scroll height
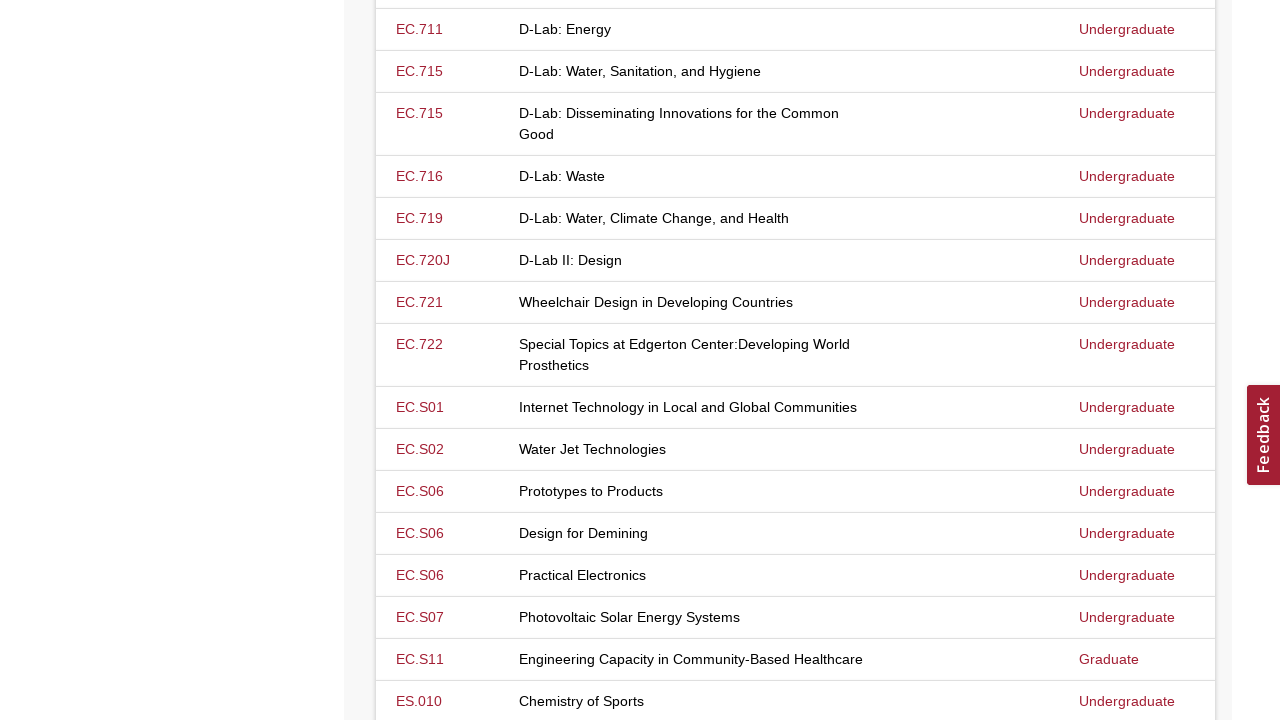

Scrolled to bottom of page
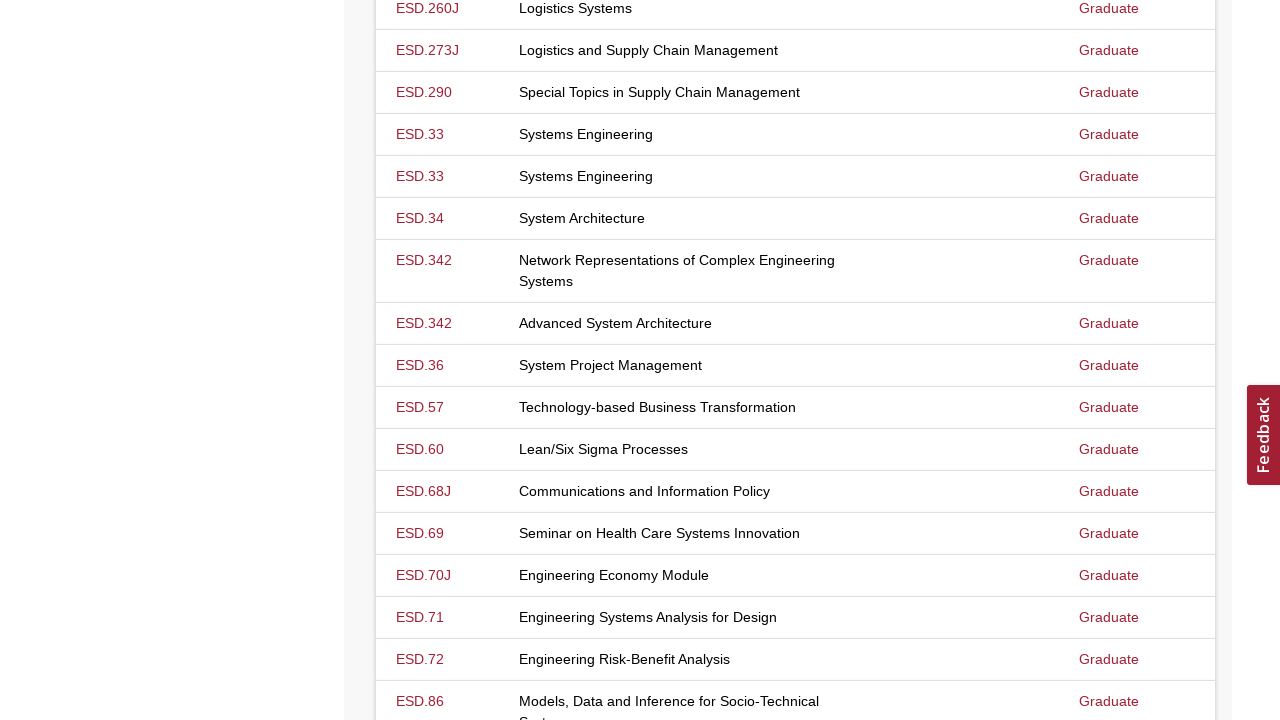

Waited for new content to load via infinite scroll
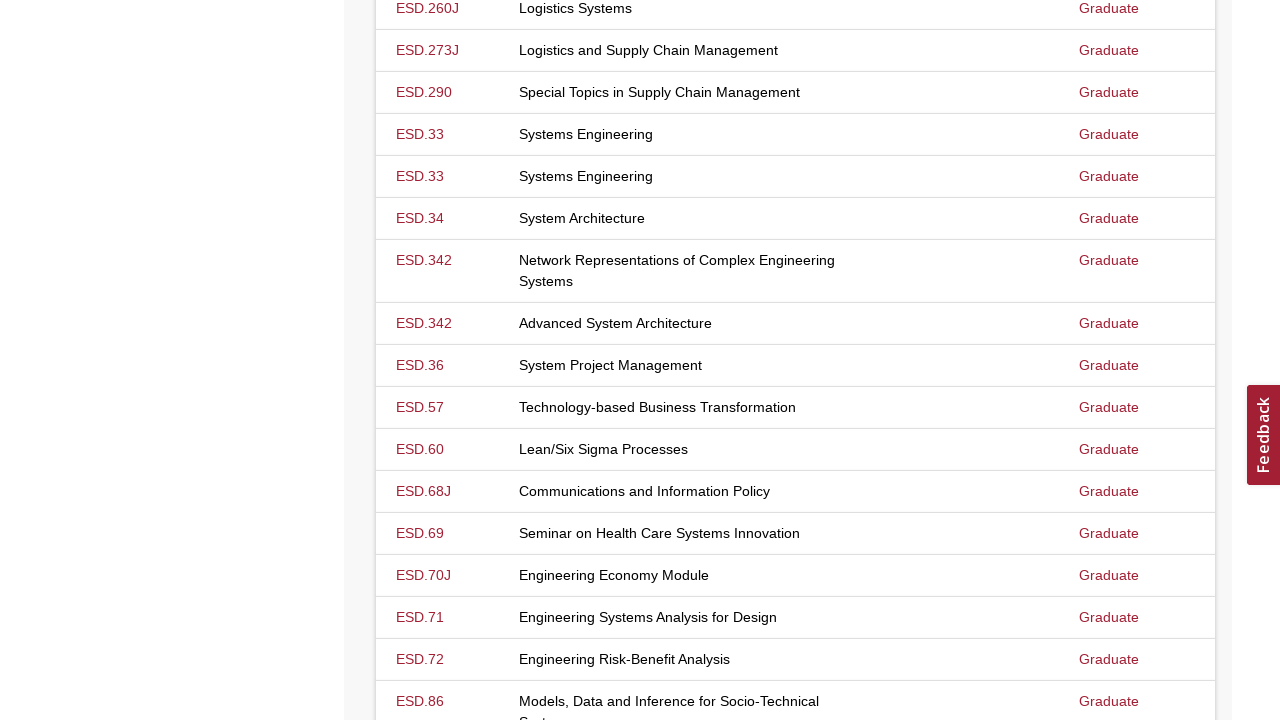

Evaluated new page scroll height
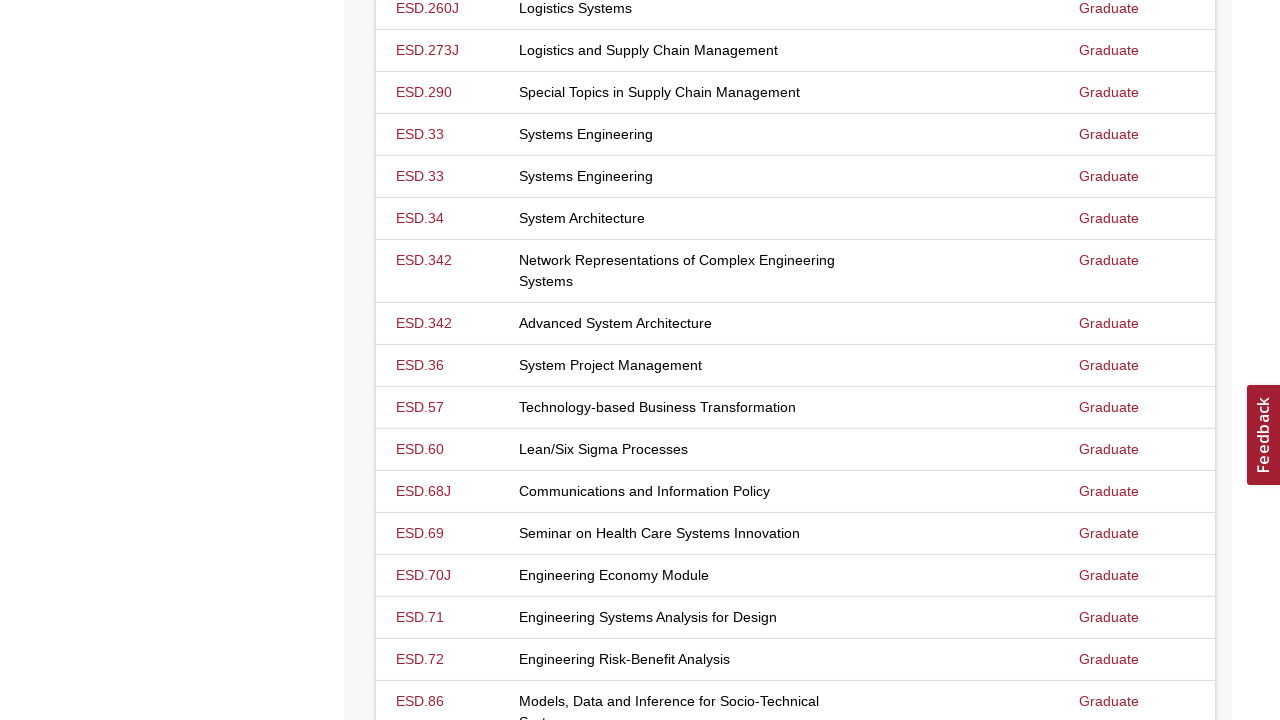

Scrolled to bottom of page
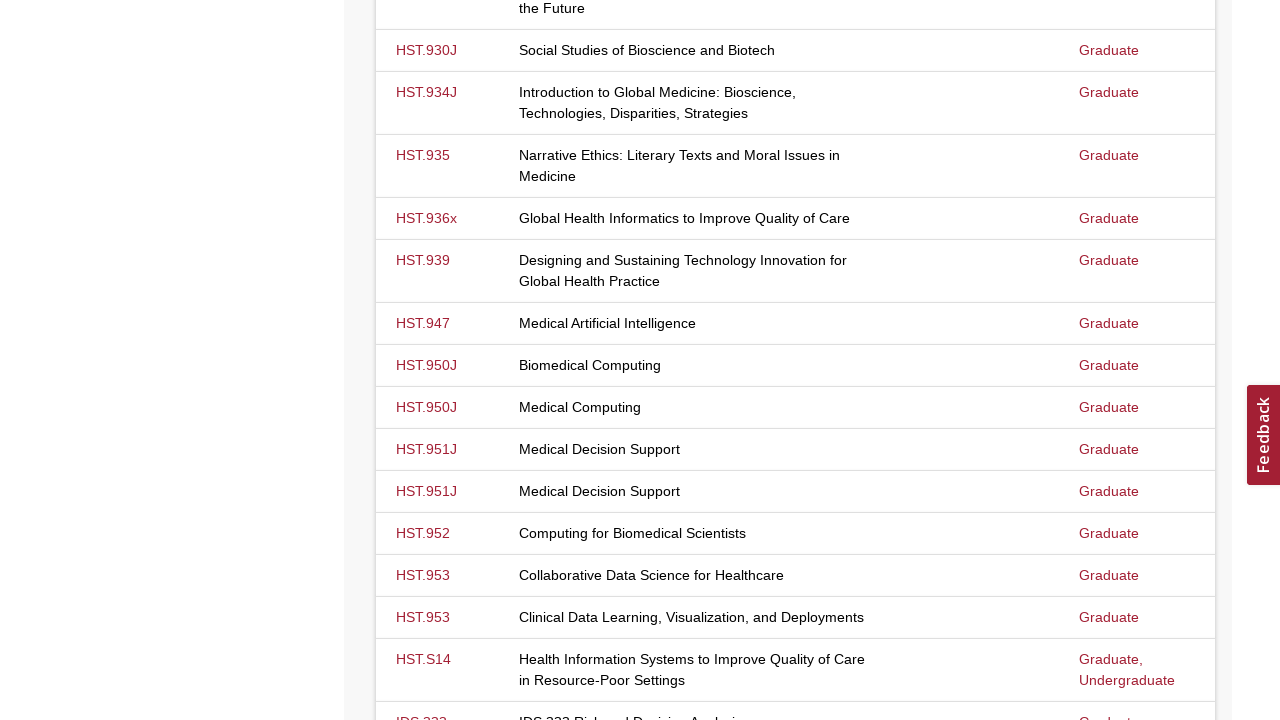

Waited for new content to load via infinite scroll
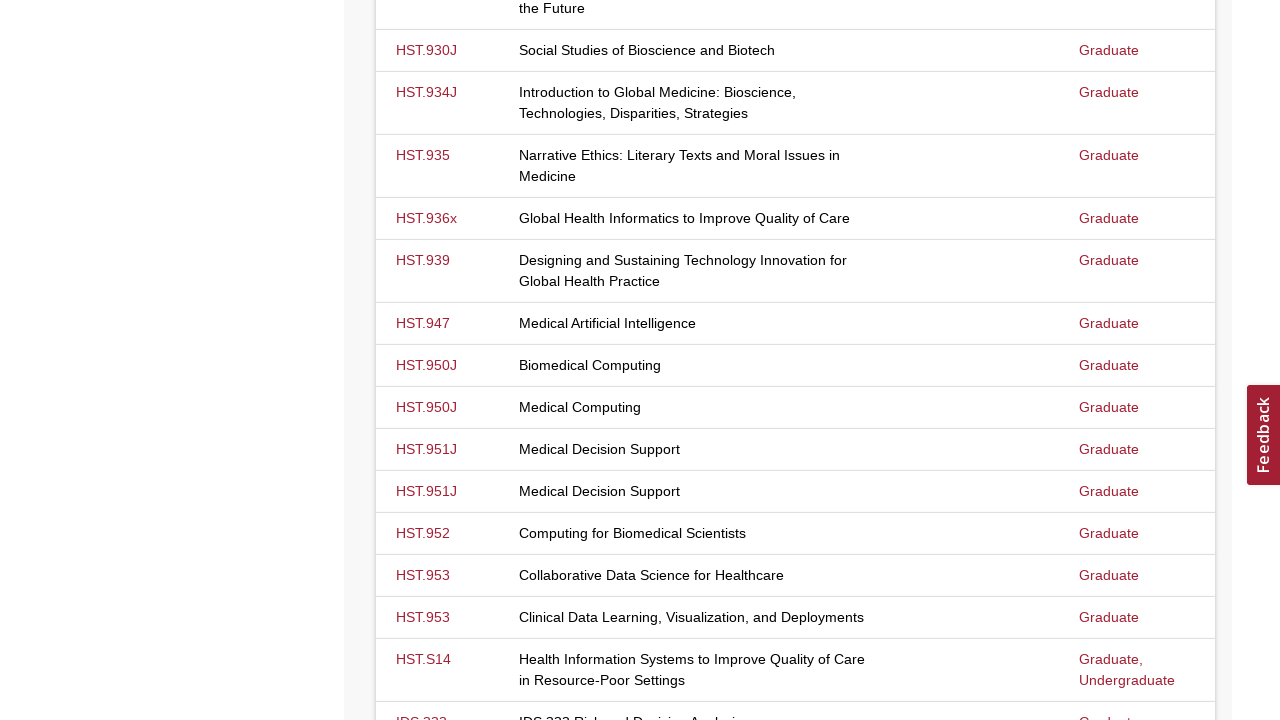

Evaluated new page scroll height
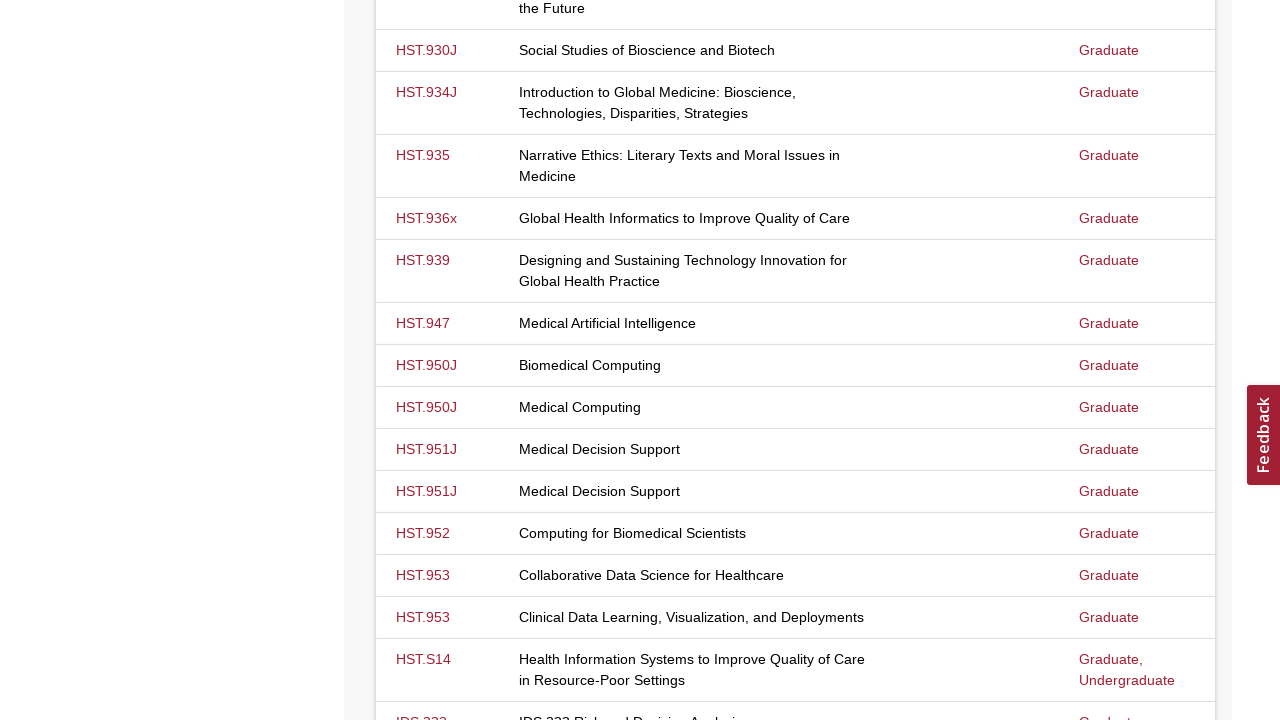

Scrolled to bottom of page
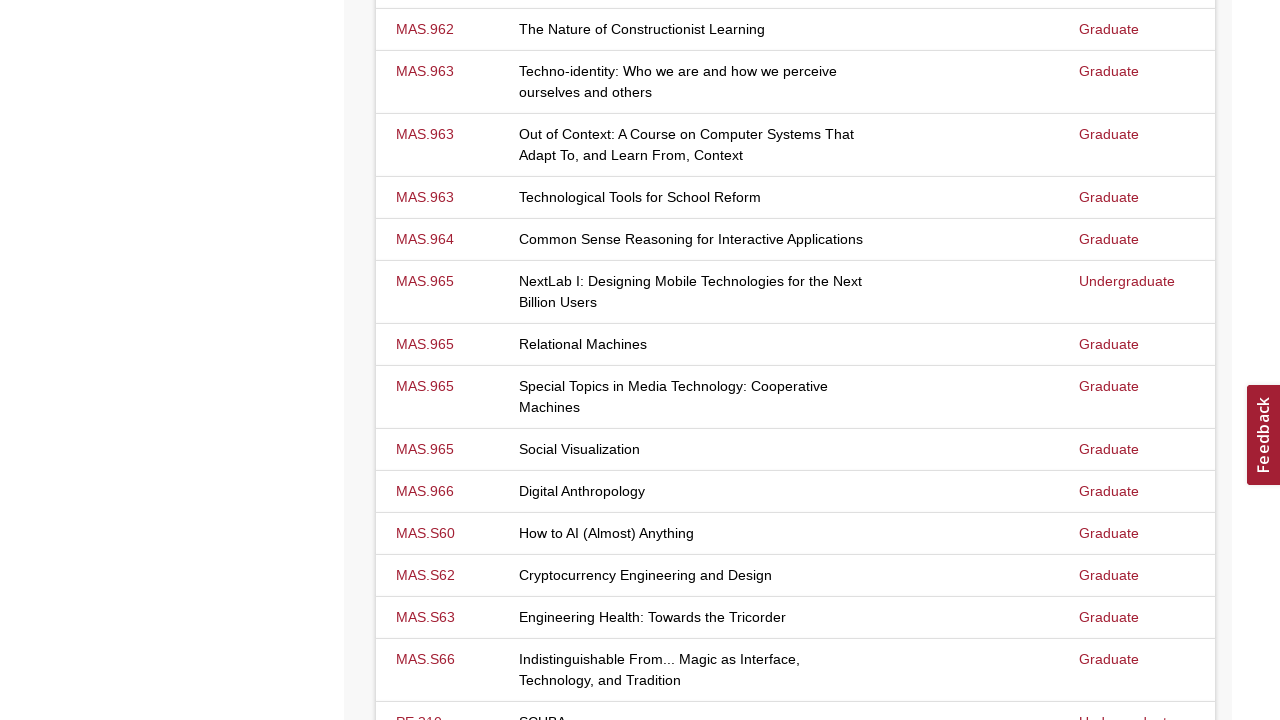

Waited for new content to load via infinite scroll
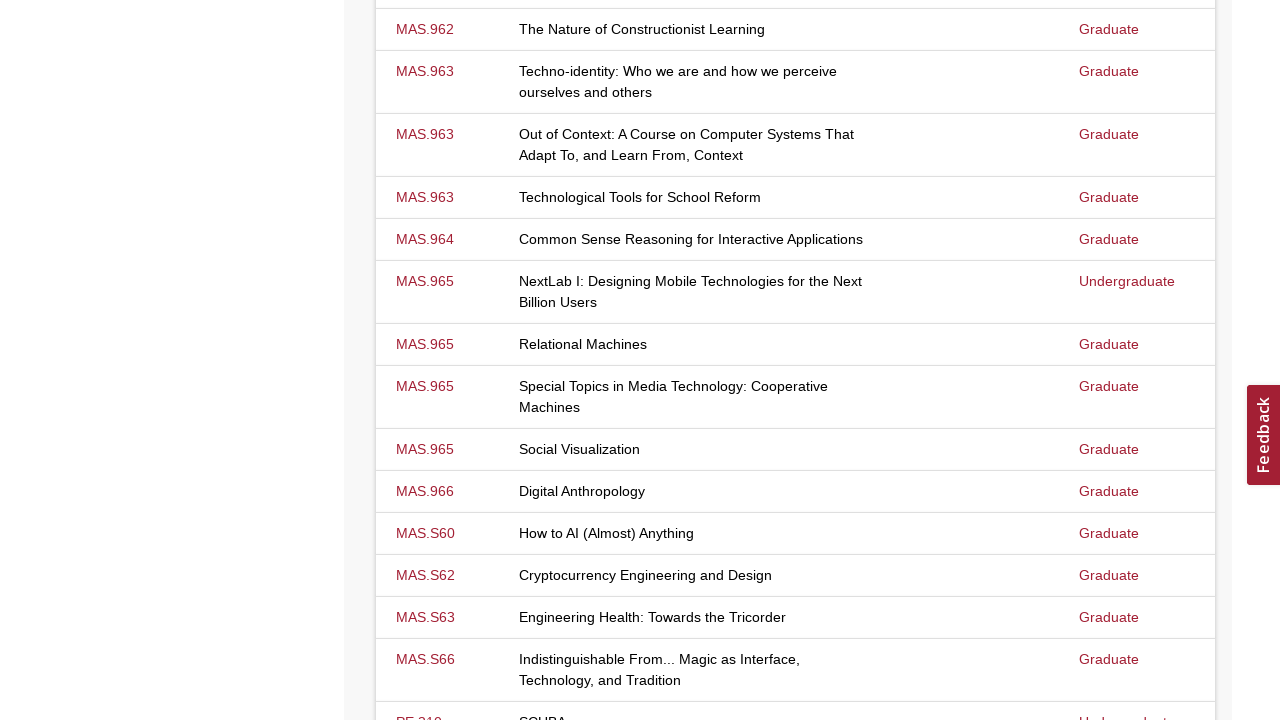

Evaluated new page scroll height
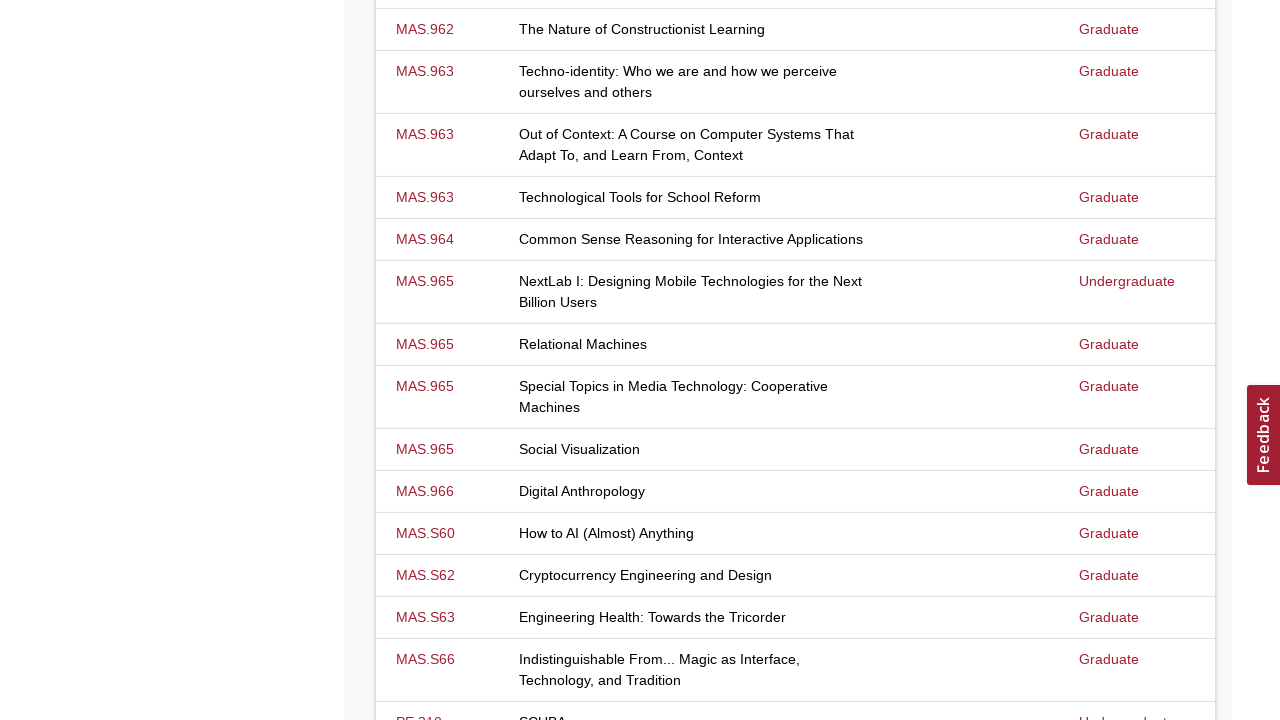

Scrolled to bottom of page
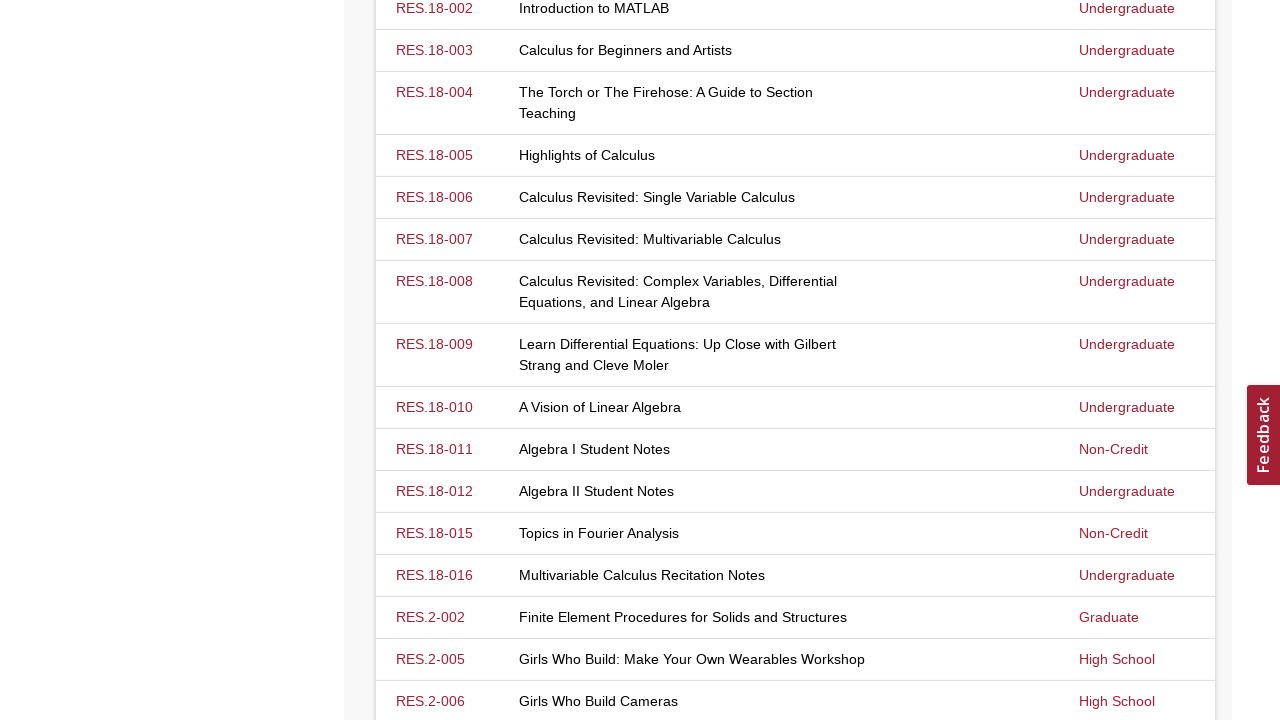

Waited for new content to load via infinite scroll
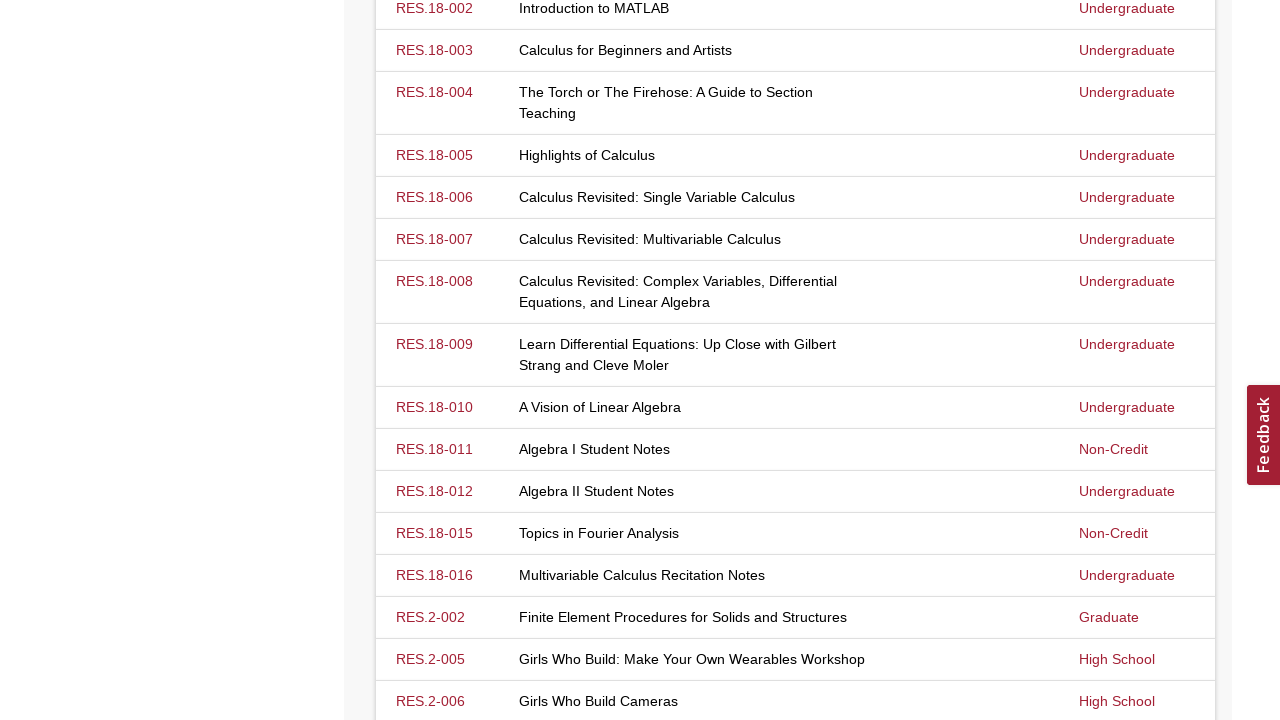

Evaluated new page scroll height
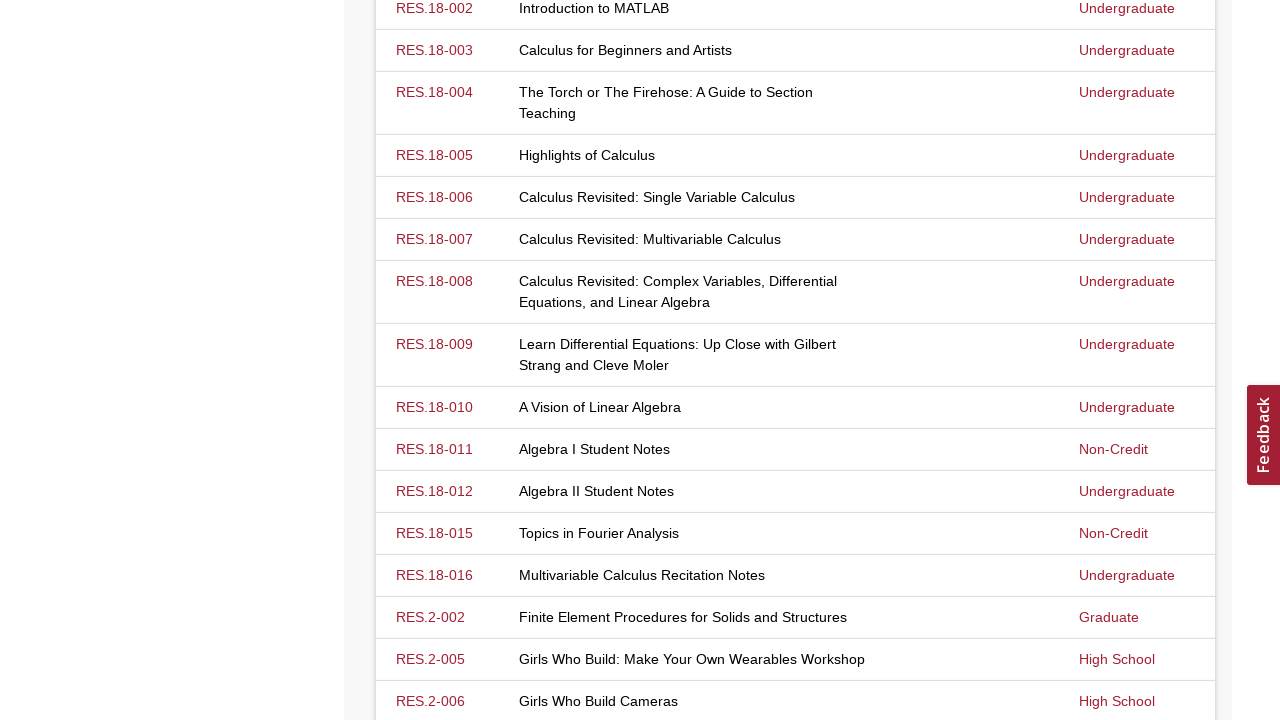

Scrolled to bottom of page
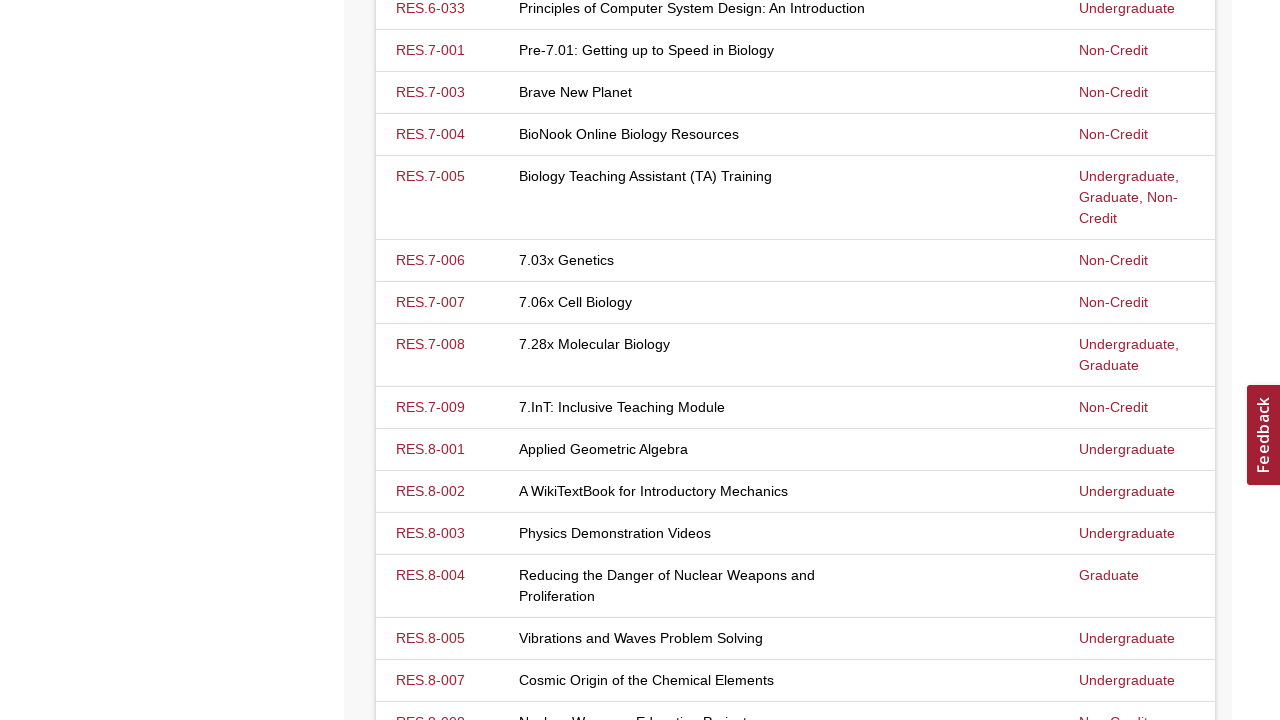

Waited for new content to load via infinite scroll
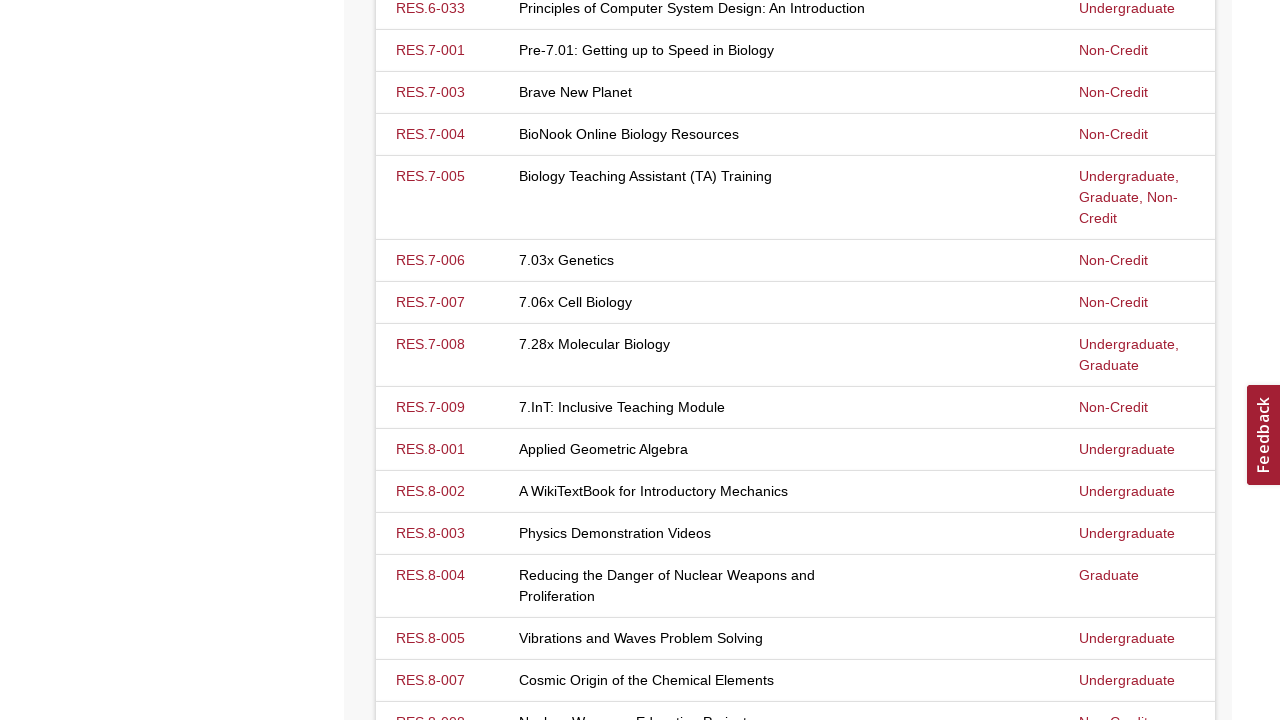

Evaluated new page scroll height
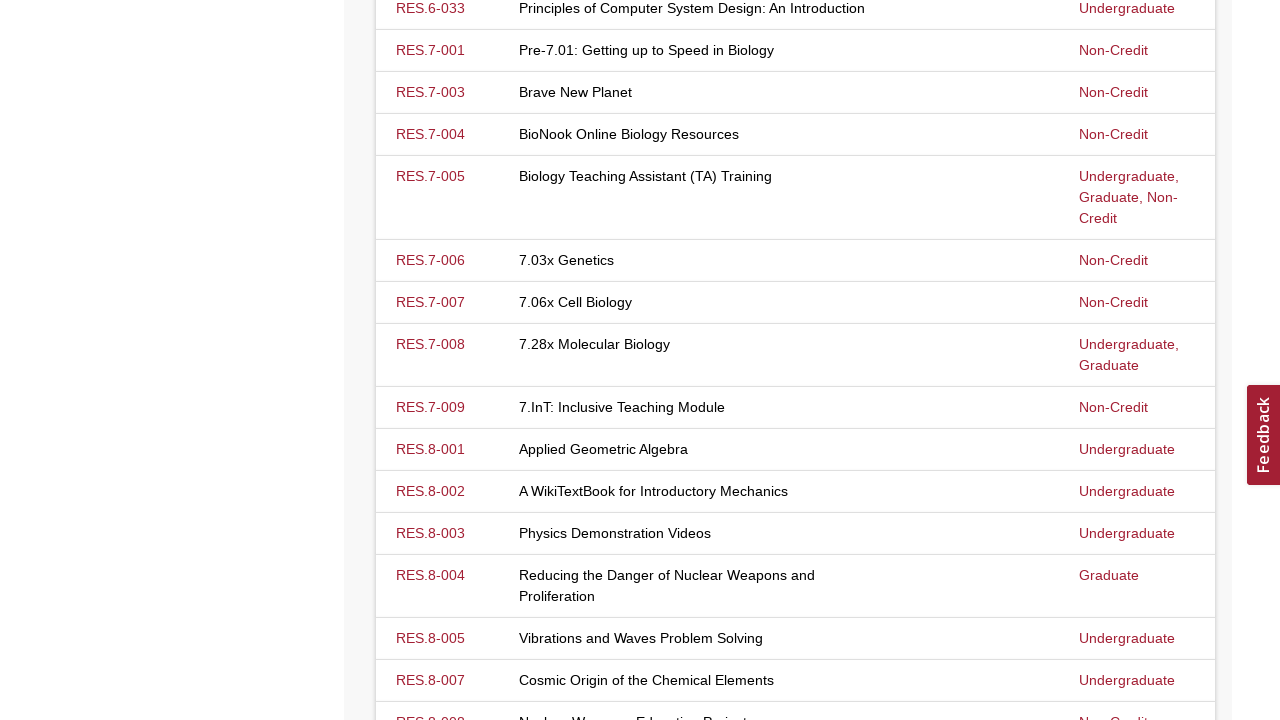

Scrolled to bottom of page
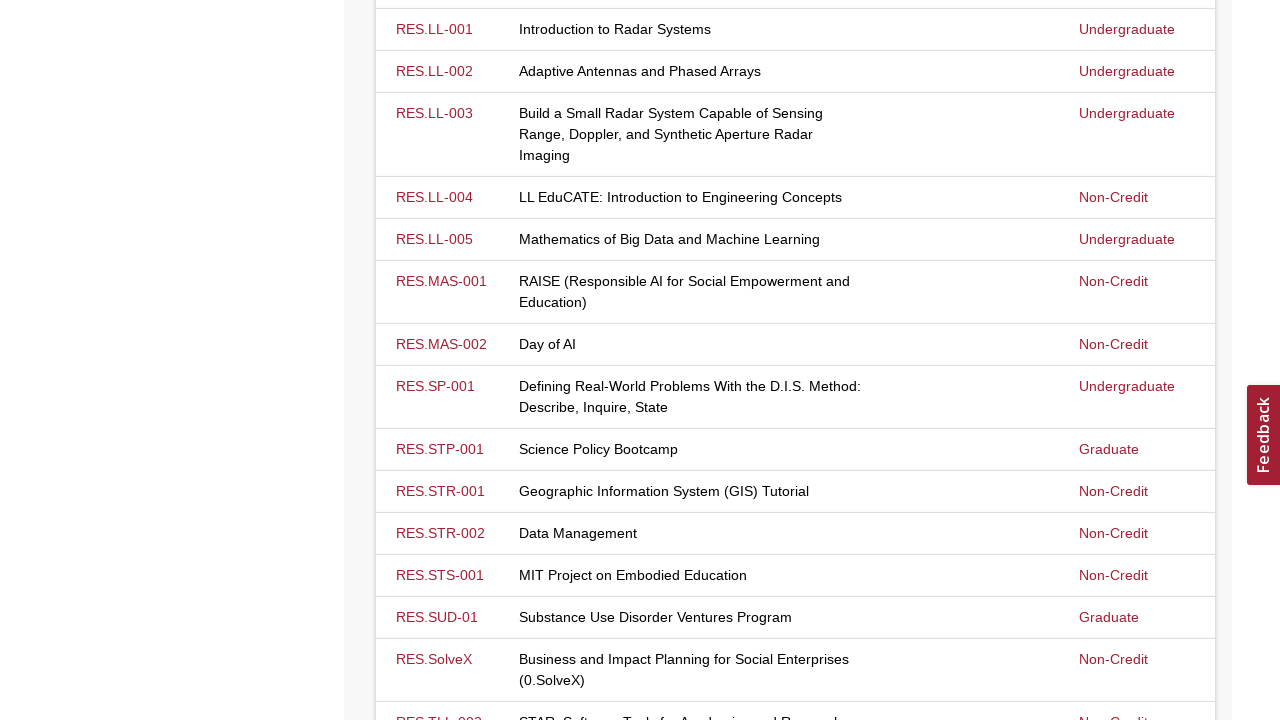

Waited for new content to load via infinite scroll
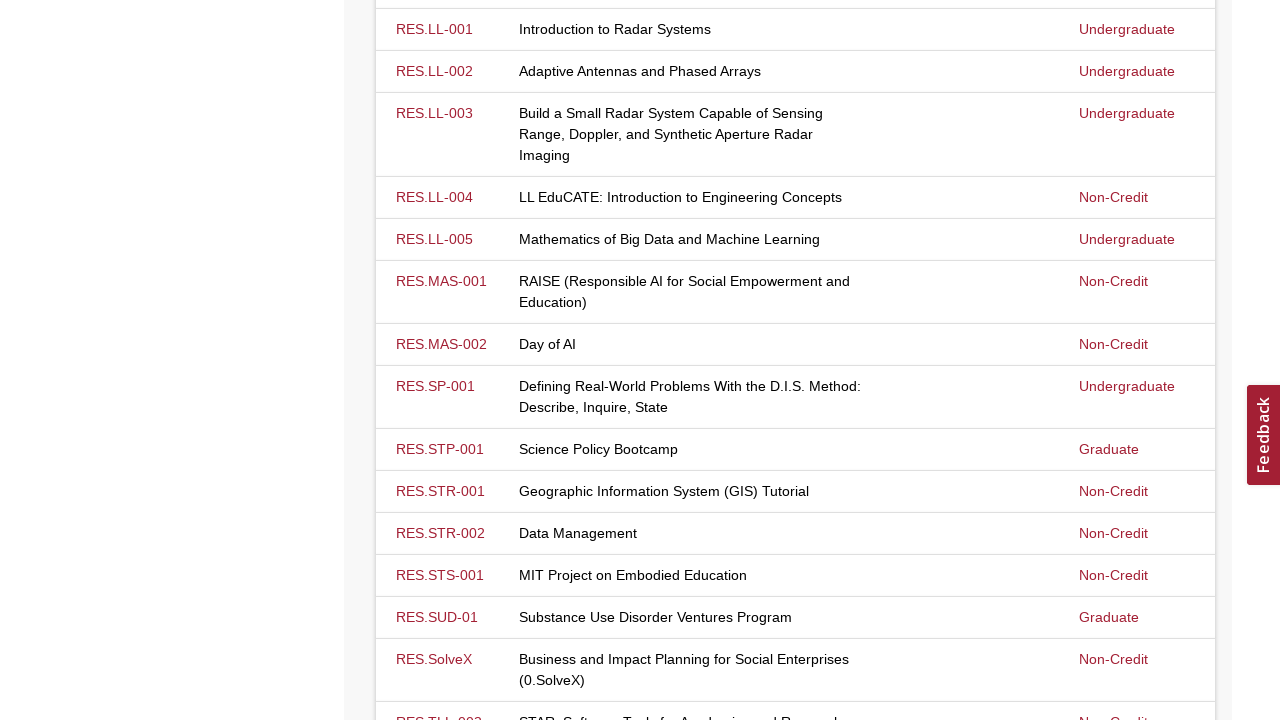

Evaluated new page scroll height
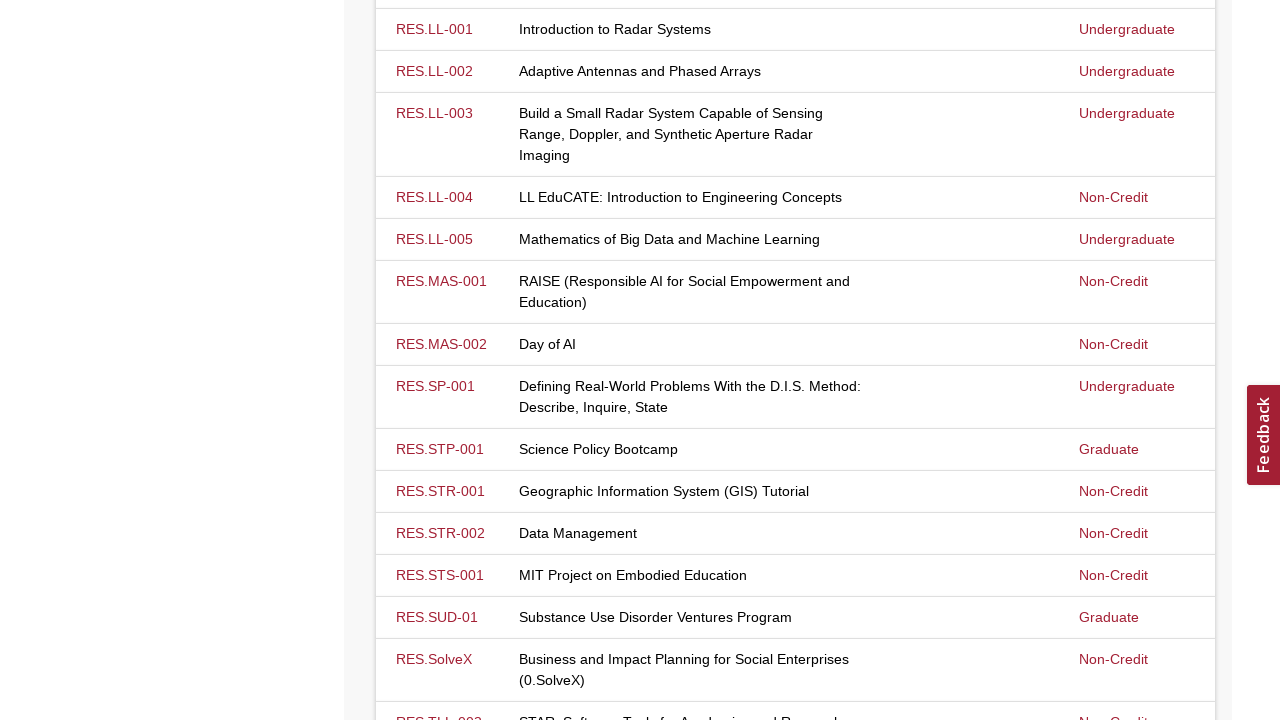

Scrolled to bottom of page
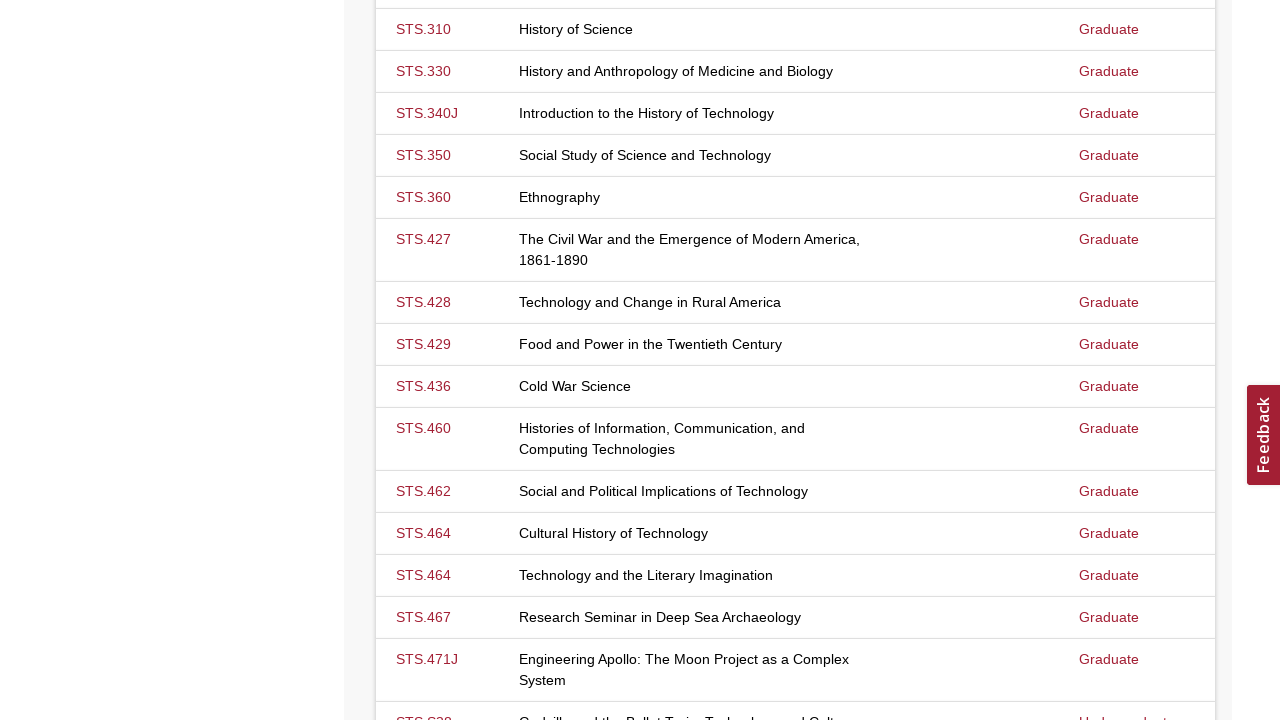

Waited for new content to load via infinite scroll
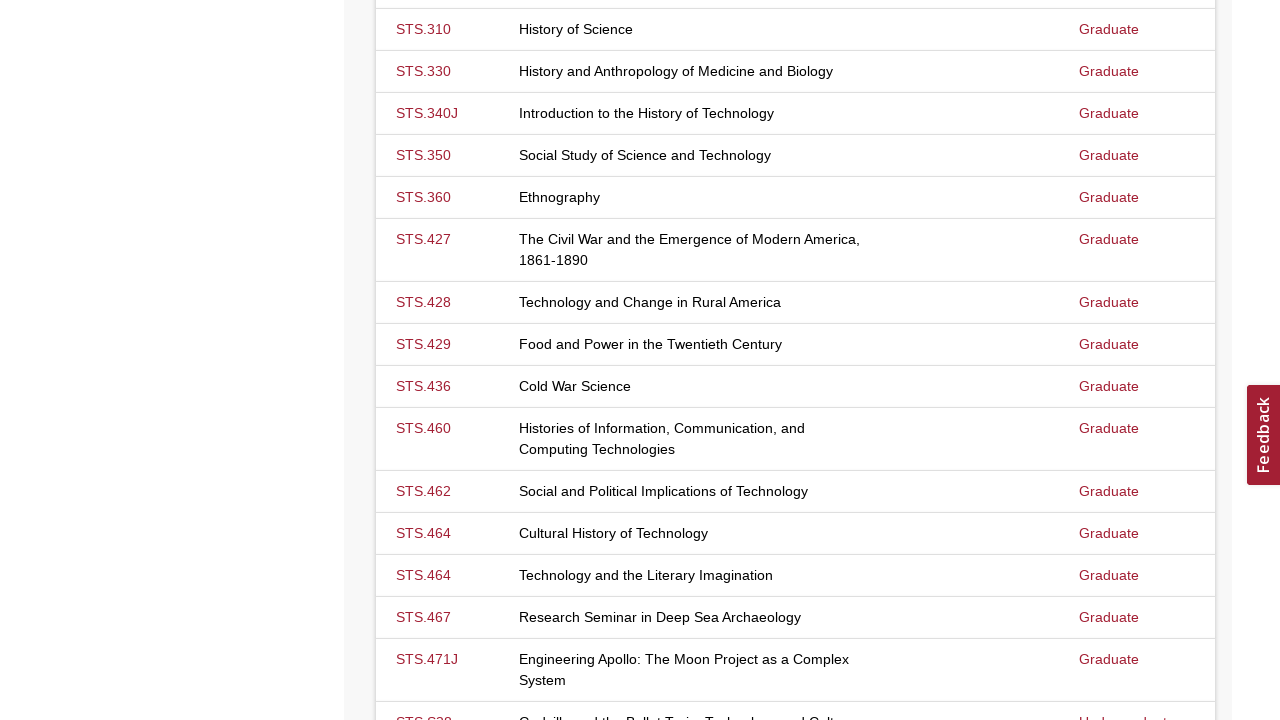

Evaluated new page scroll height
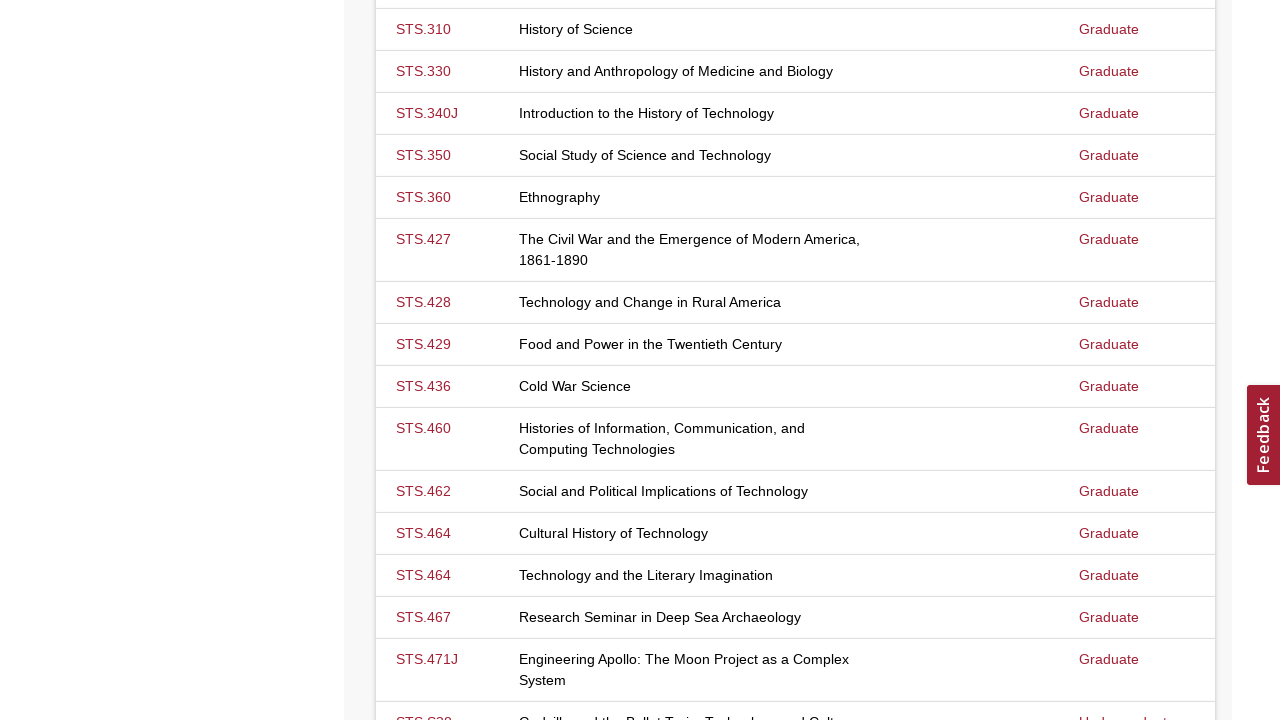

Scrolled to bottom of page
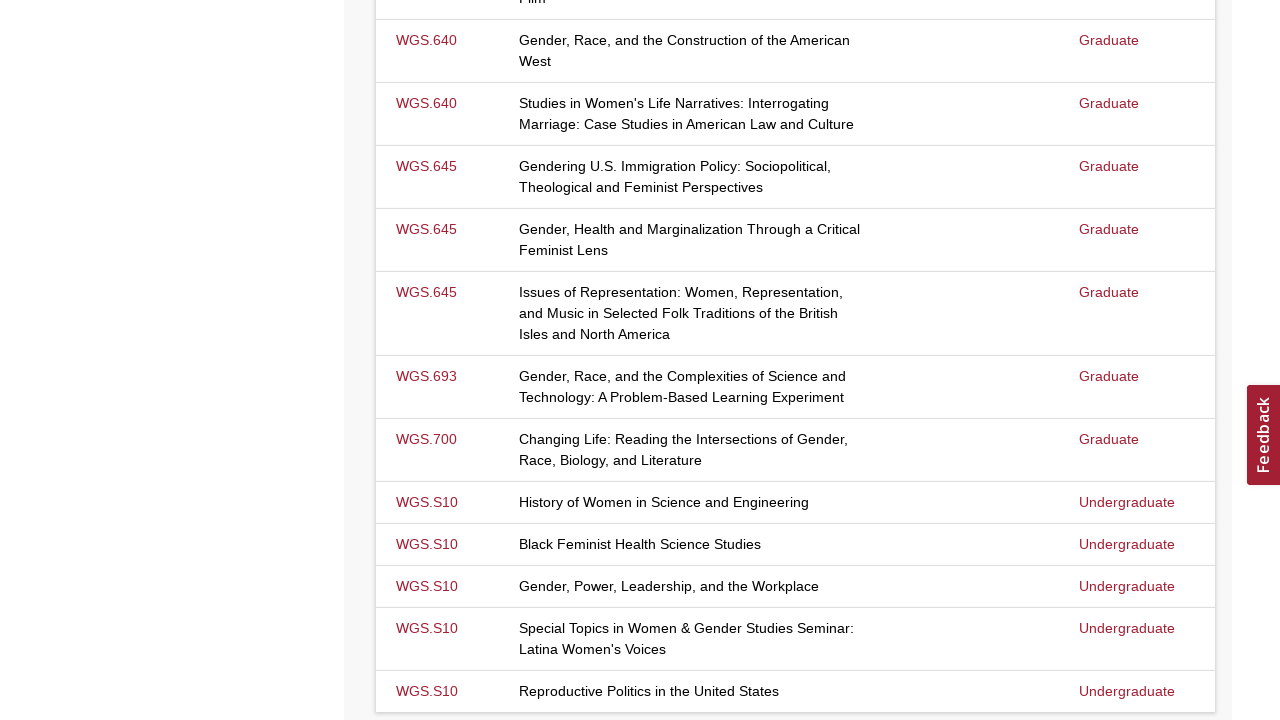

Waited for new content to load via infinite scroll
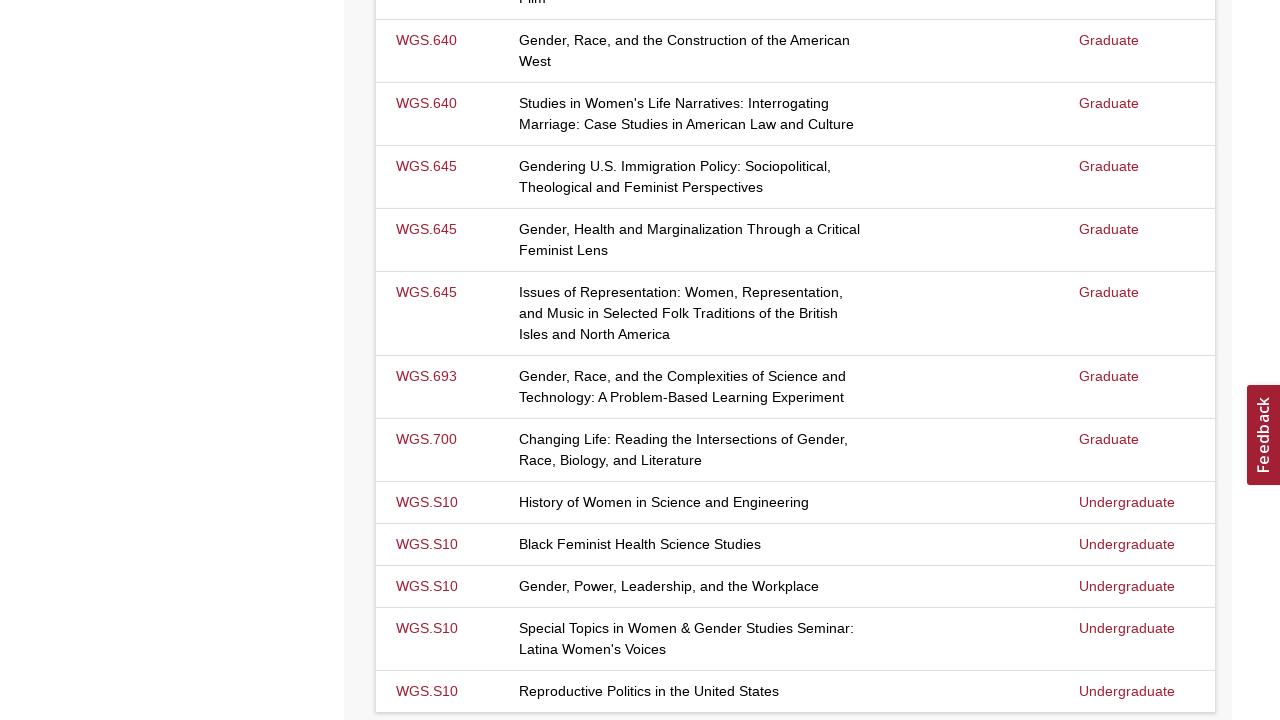

Evaluated new page scroll height
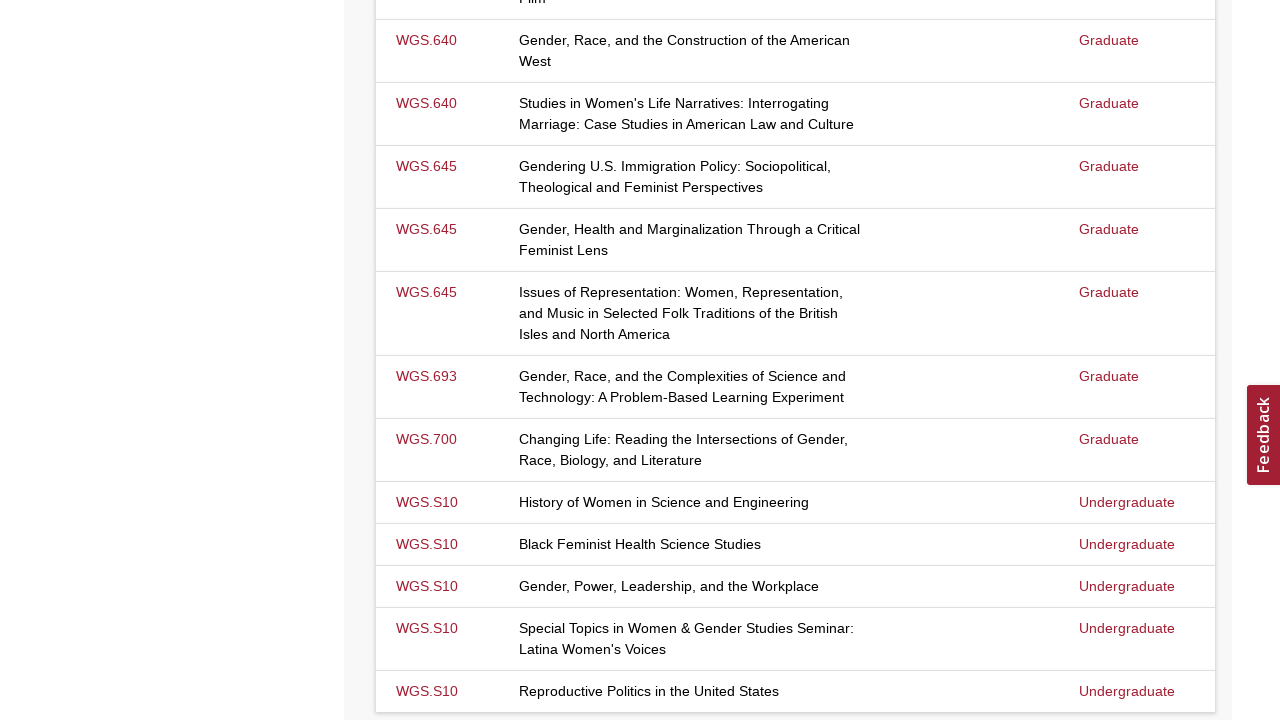

Reached end of infinite scroll - no more content to load
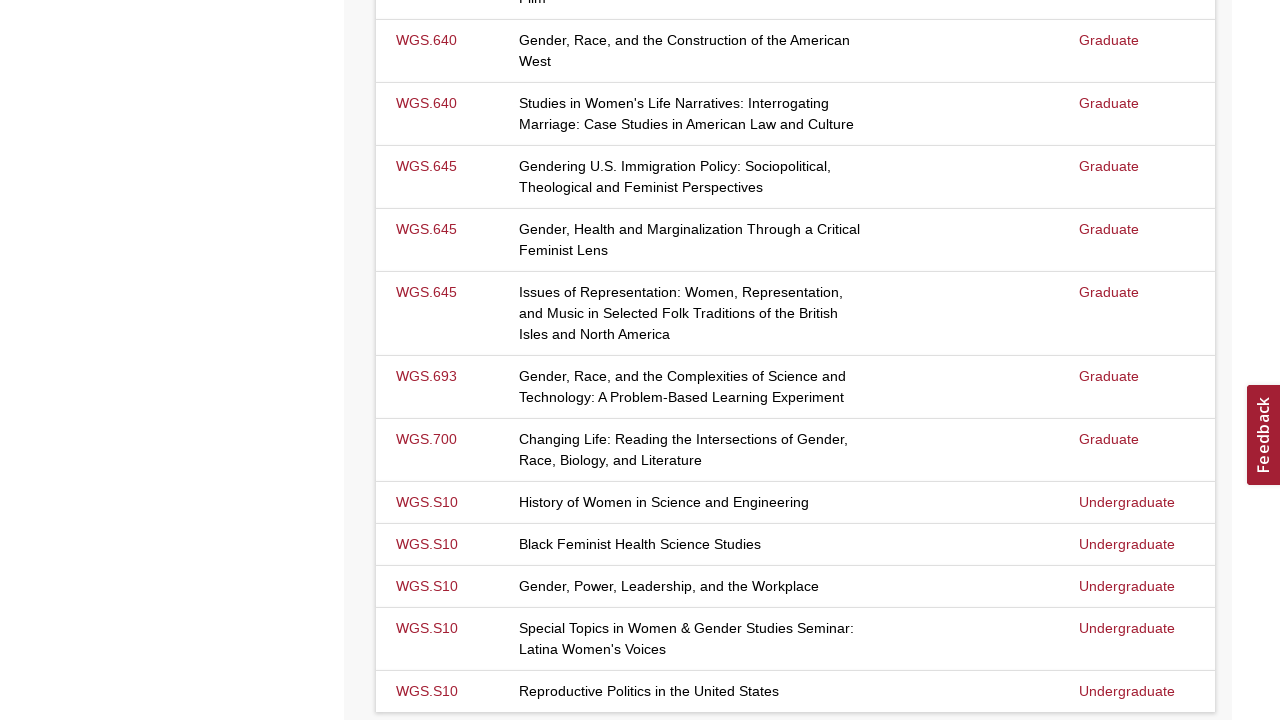

Verified that course results are loaded
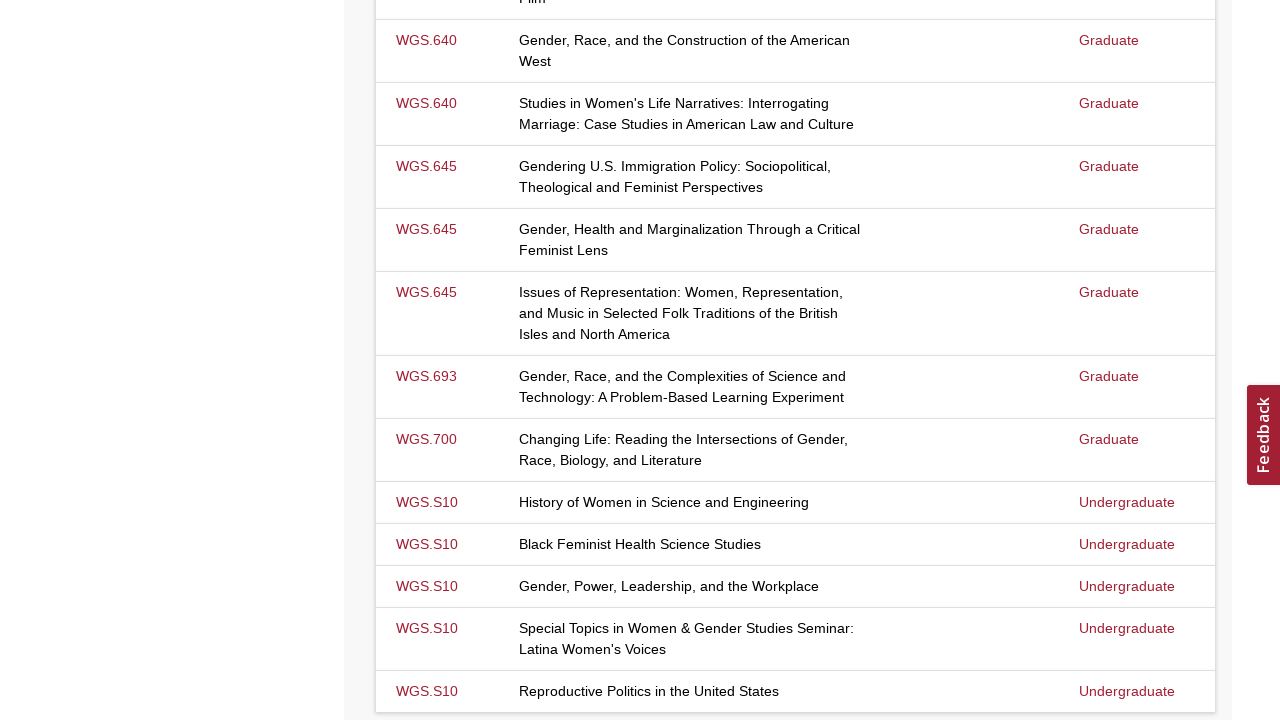

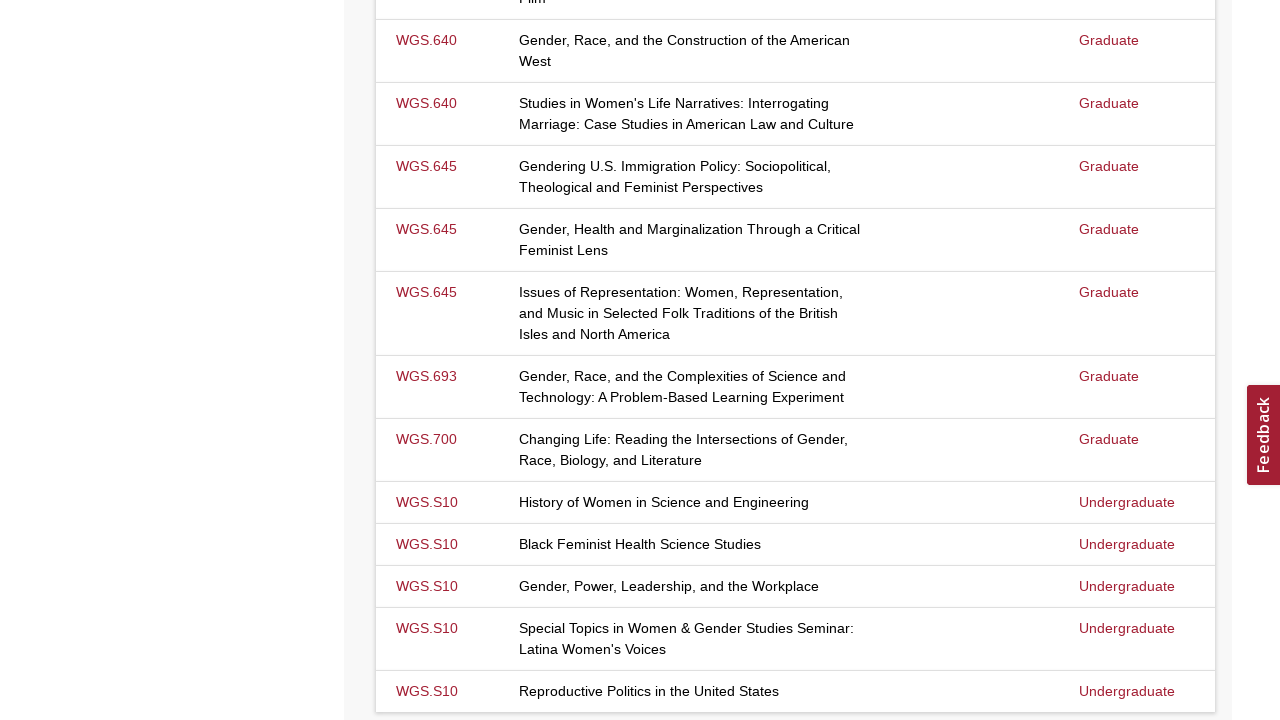